Tests the calendar date picker widget by clicking through months to reach July 2007 and selecting the 4th day

Starting URL: https://kristinek.github.io/site/examples/actions

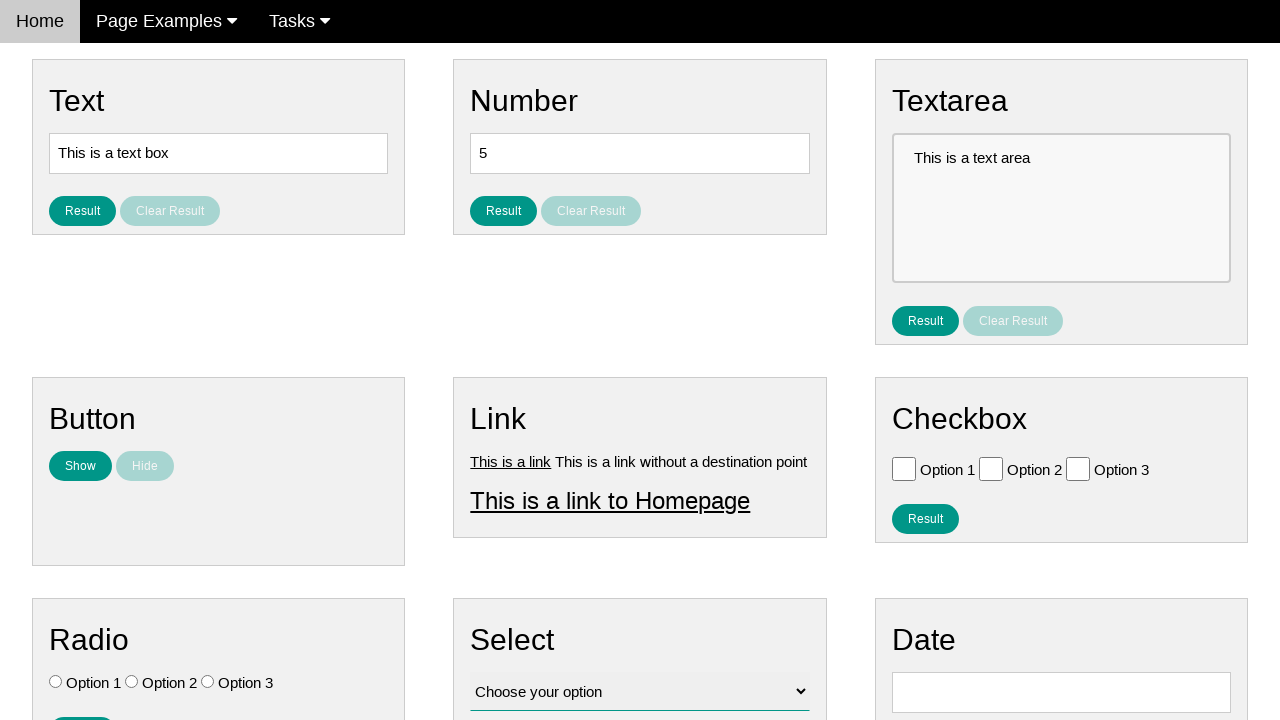

Clicked on the date input field to open the calendar widget at (1061, 692) on #vfb-8
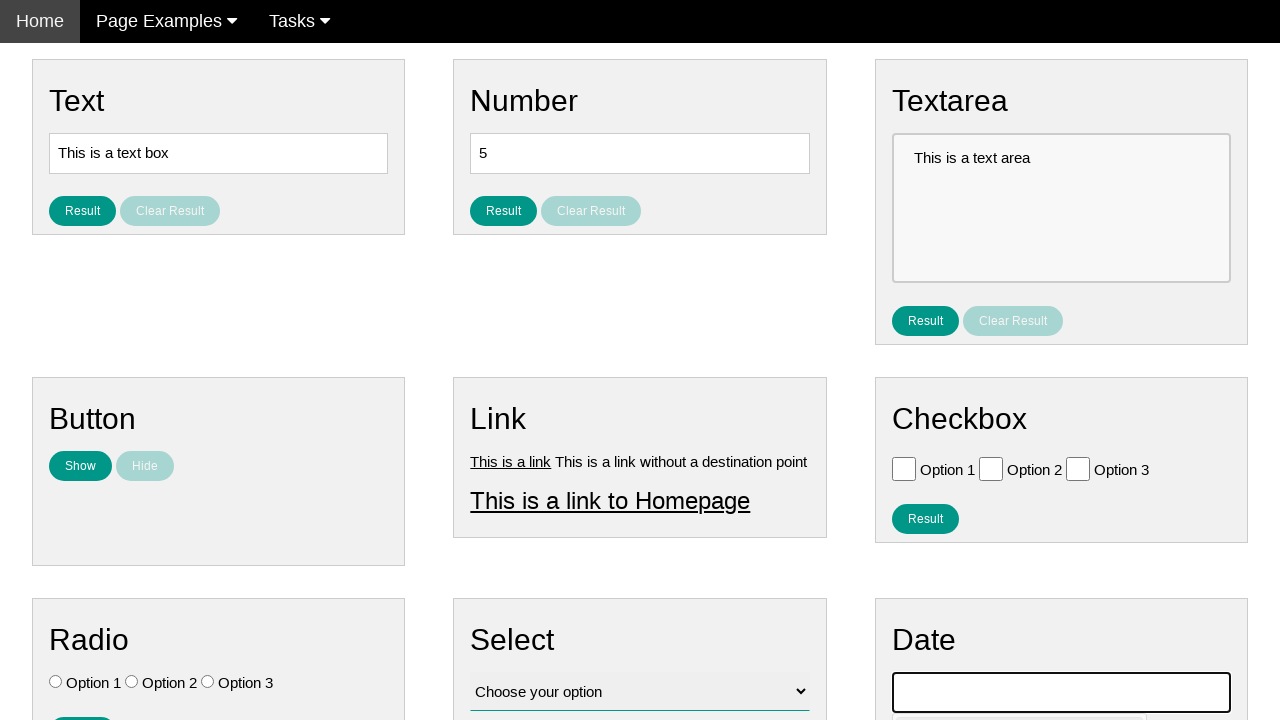

Date picker calendar widget appeared
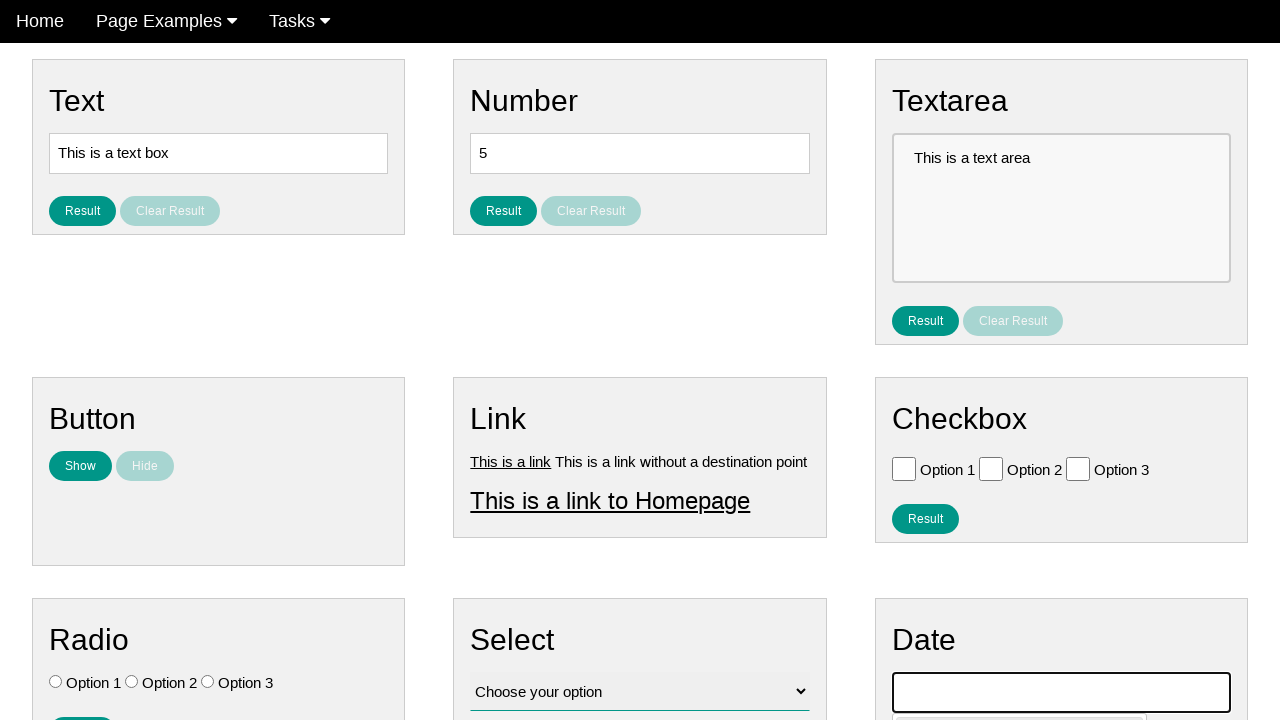

Clicked previous month button (iteration 1/145) to navigate backward to July 2007 at (912, 408) on .ui-datepicker-prev
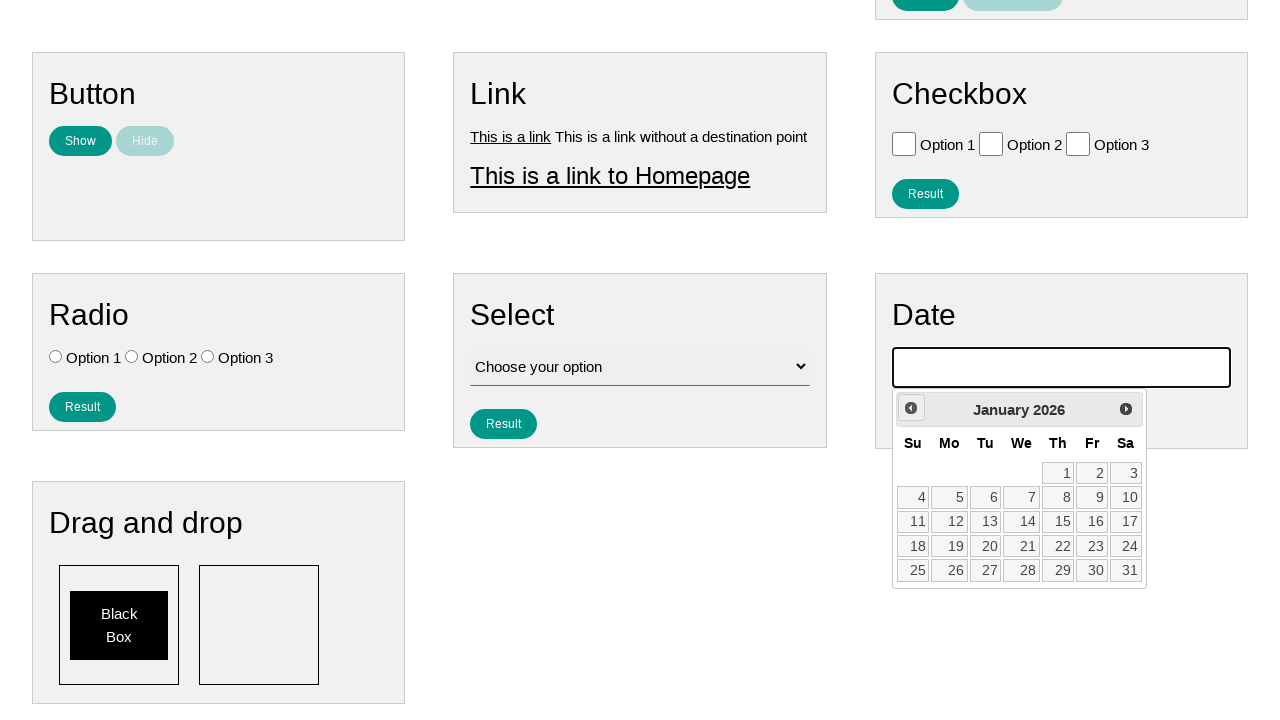

Clicked previous month button (iteration 2/145) to navigate backward to July 2007 at (911, 408) on .ui-datepicker-prev
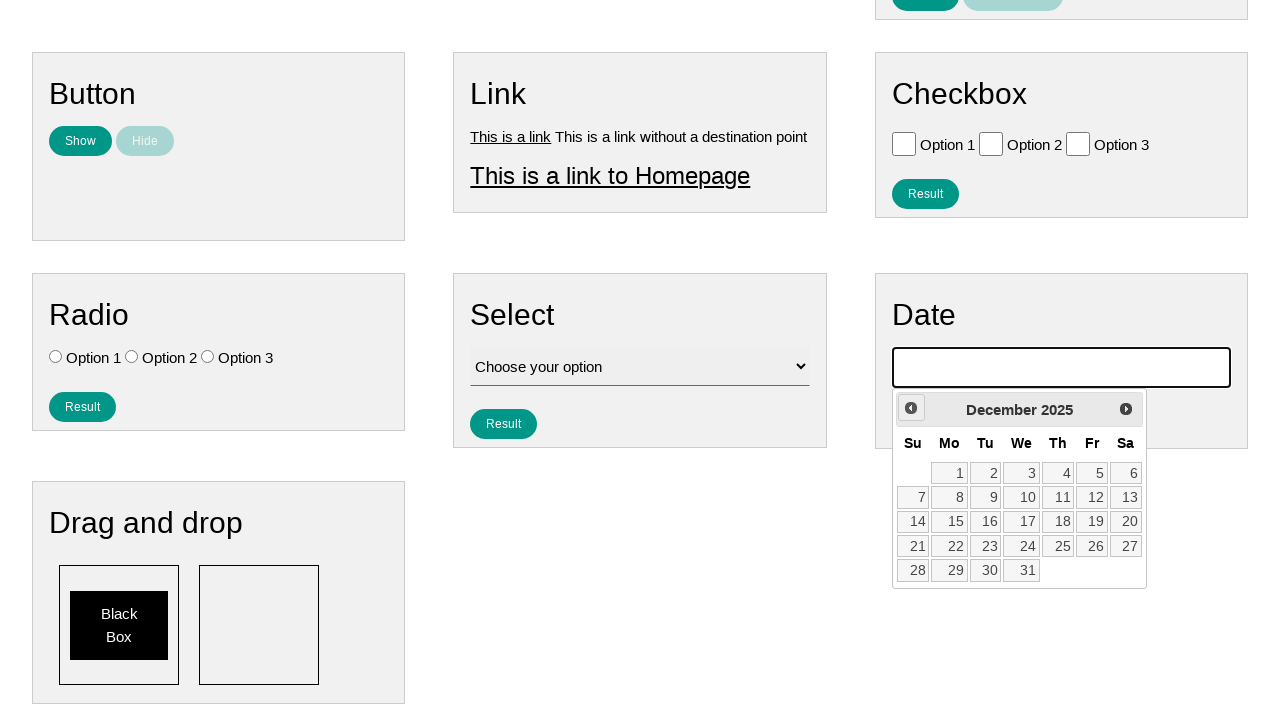

Clicked previous month button (iteration 3/145) to navigate backward to July 2007 at (911, 408) on .ui-datepicker-prev
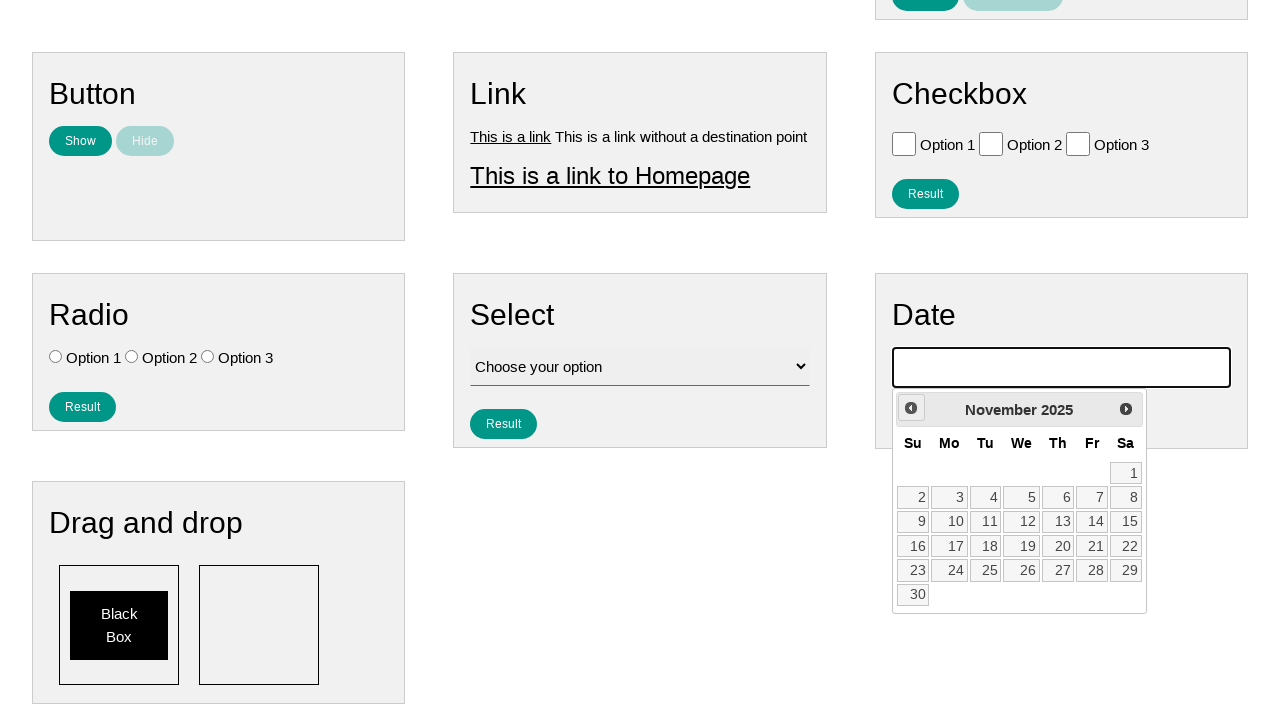

Clicked previous month button (iteration 4/145) to navigate backward to July 2007 at (911, 408) on .ui-datepicker-prev
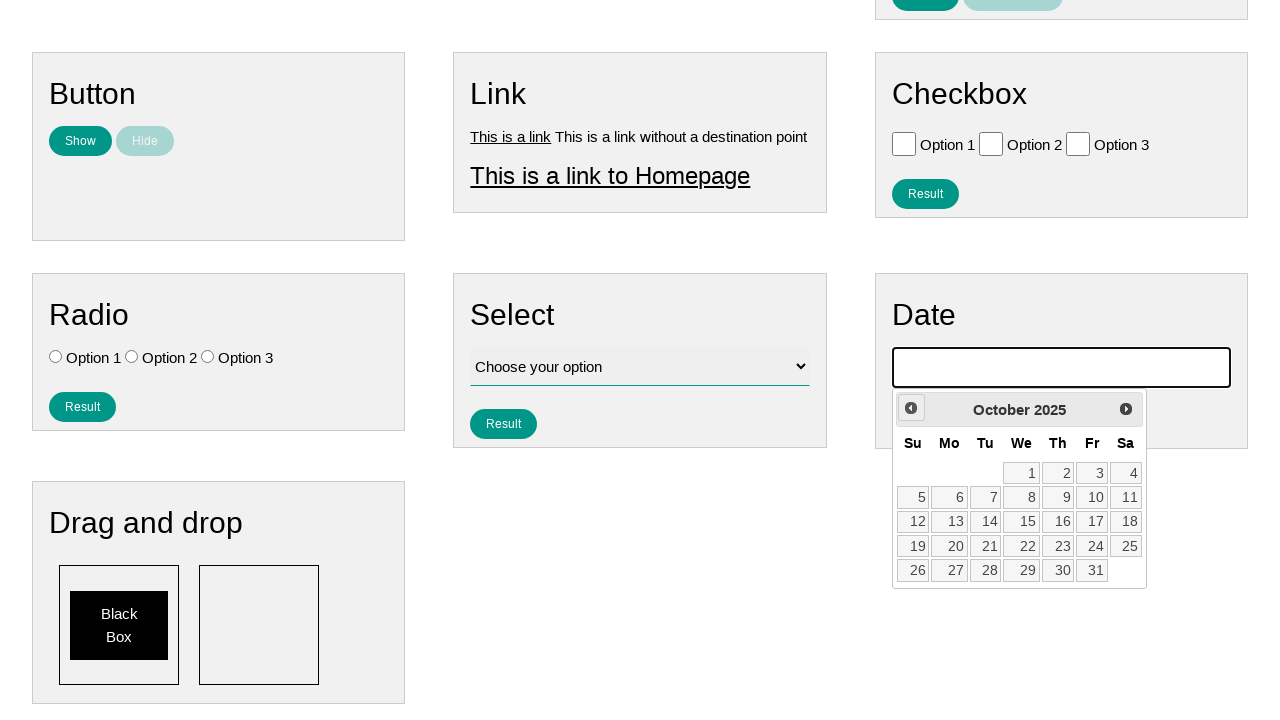

Clicked previous month button (iteration 5/145) to navigate backward to July 2007 at (911, 408) on .ui-datepicker-prev
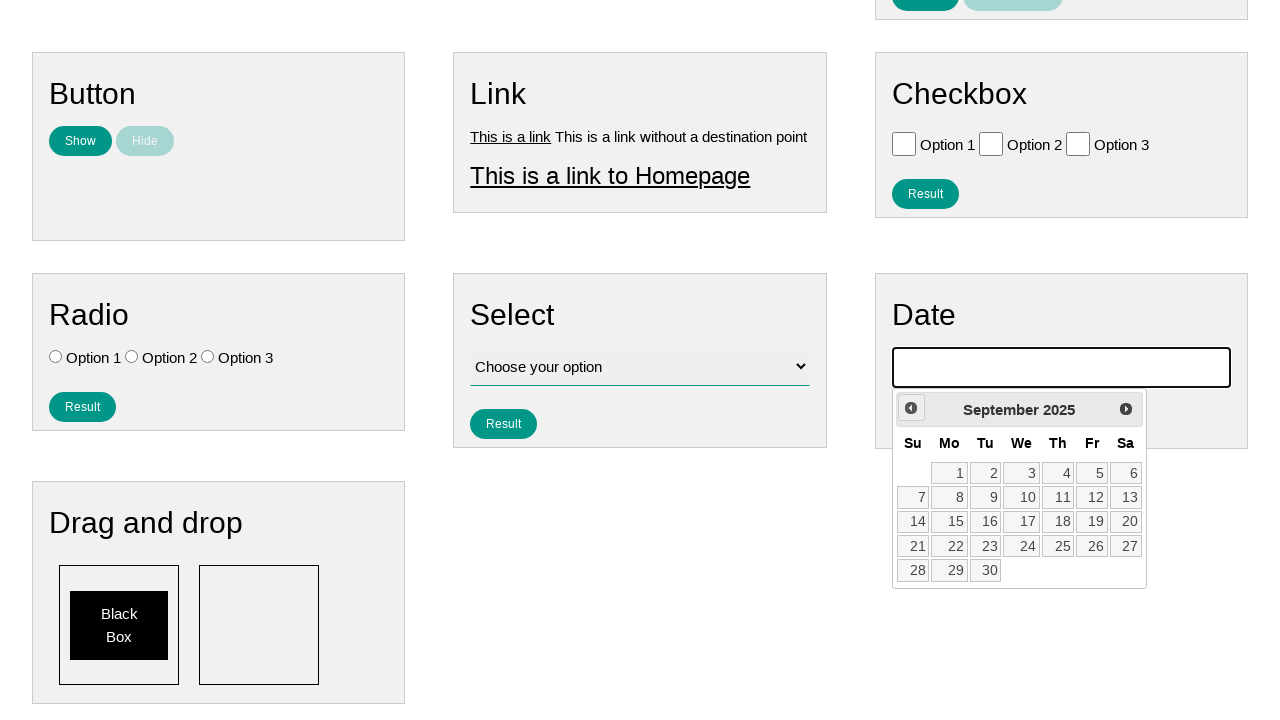

Clicked previous month button (iteration 6/145) to navigate backward to July 2007 at (911, 408) on .ui-datepicker-prev
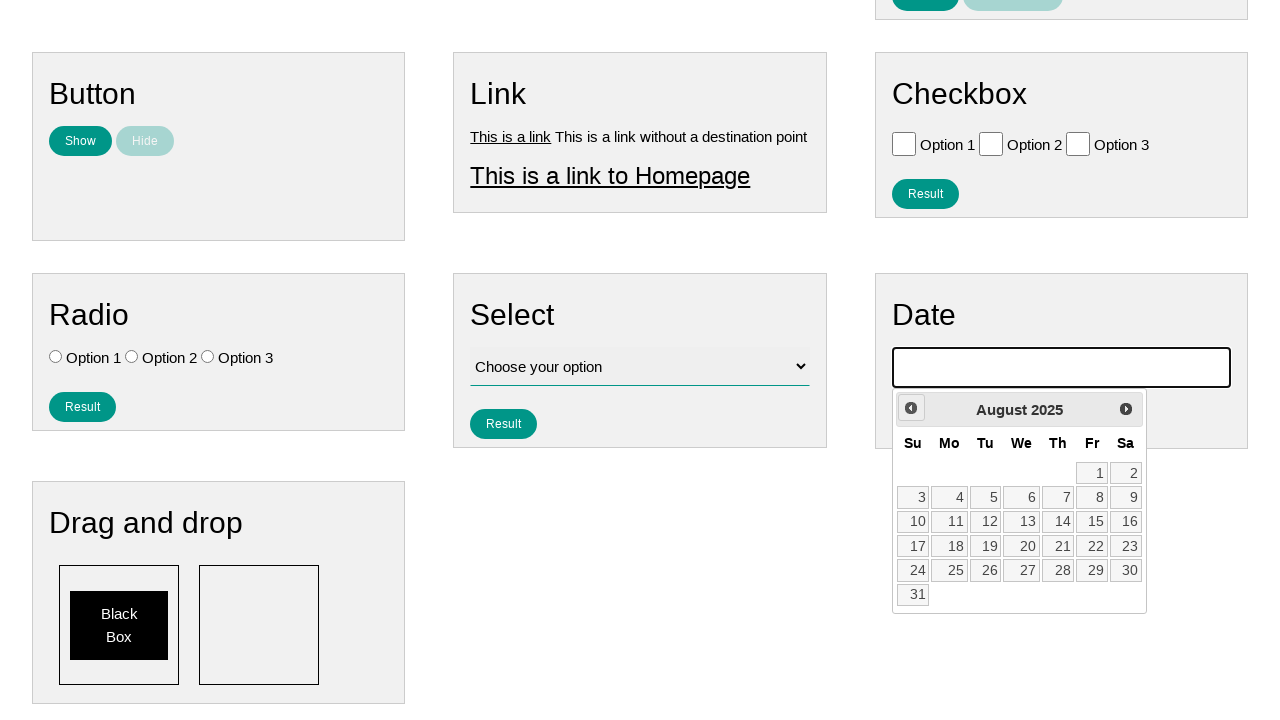

Clicked previous month button (iteration 7/145) to navigate backward to July 2007 at (911, 408) on .ui-datepicker-prev
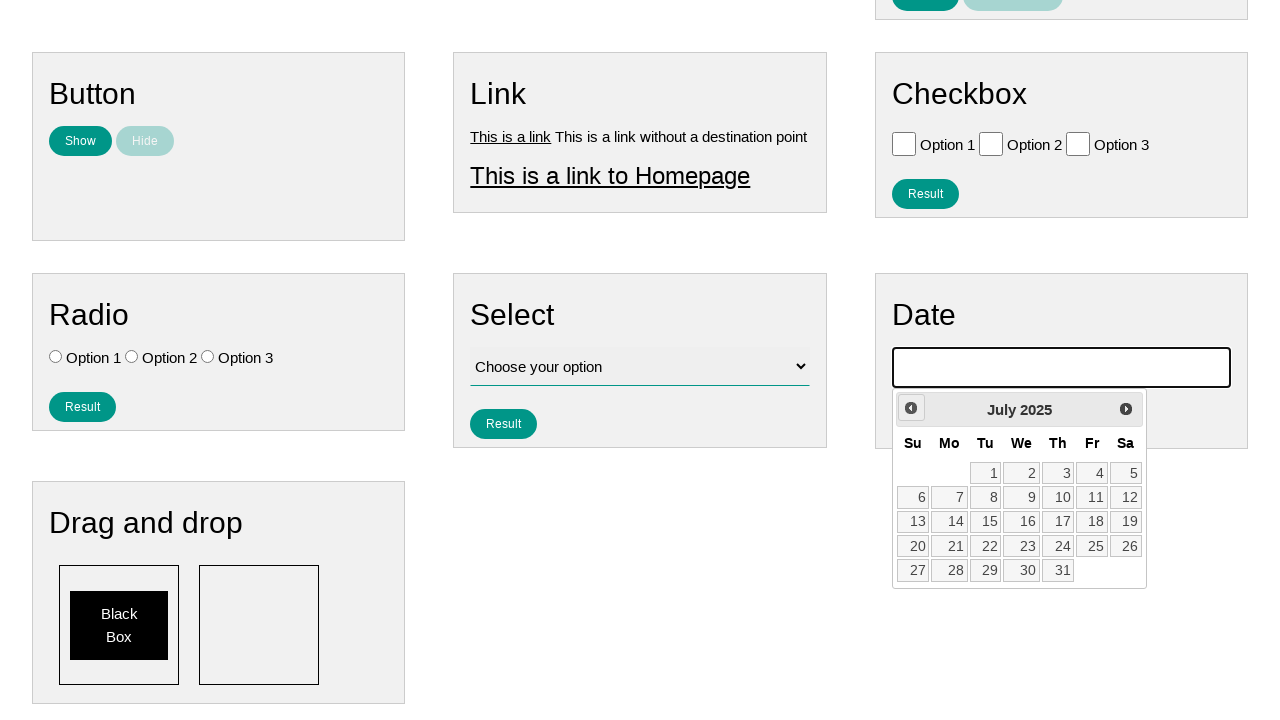

Clicked previous month button (iteration 8/145) to navigate backward to July 2007 at (911, 408) on .ui-datepicker-prev
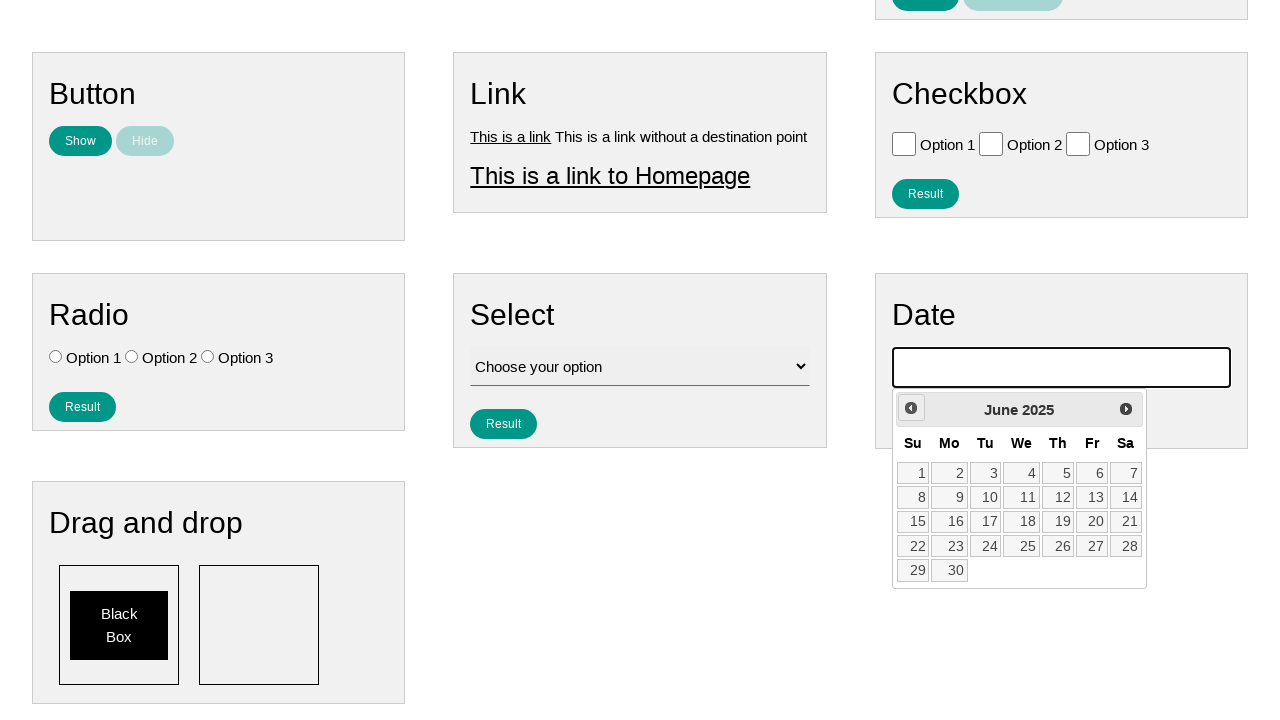

Clicked previous month button (iteration 9/145) to navigate backward to July 2007 at (911, 408) on .ui-datepicker-prev
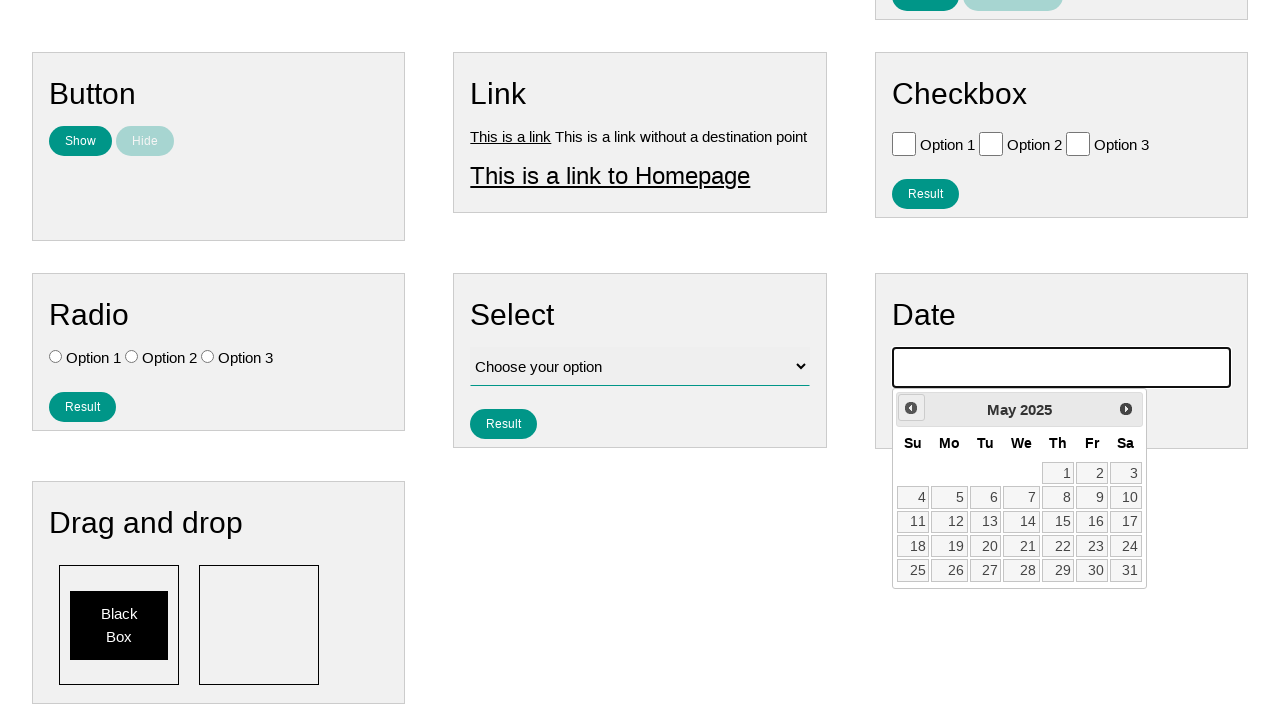

Clicked previous month button (iteration 10/145) to navigate backward to July 2007 at (911, 408) on .ui-datepicker-prev
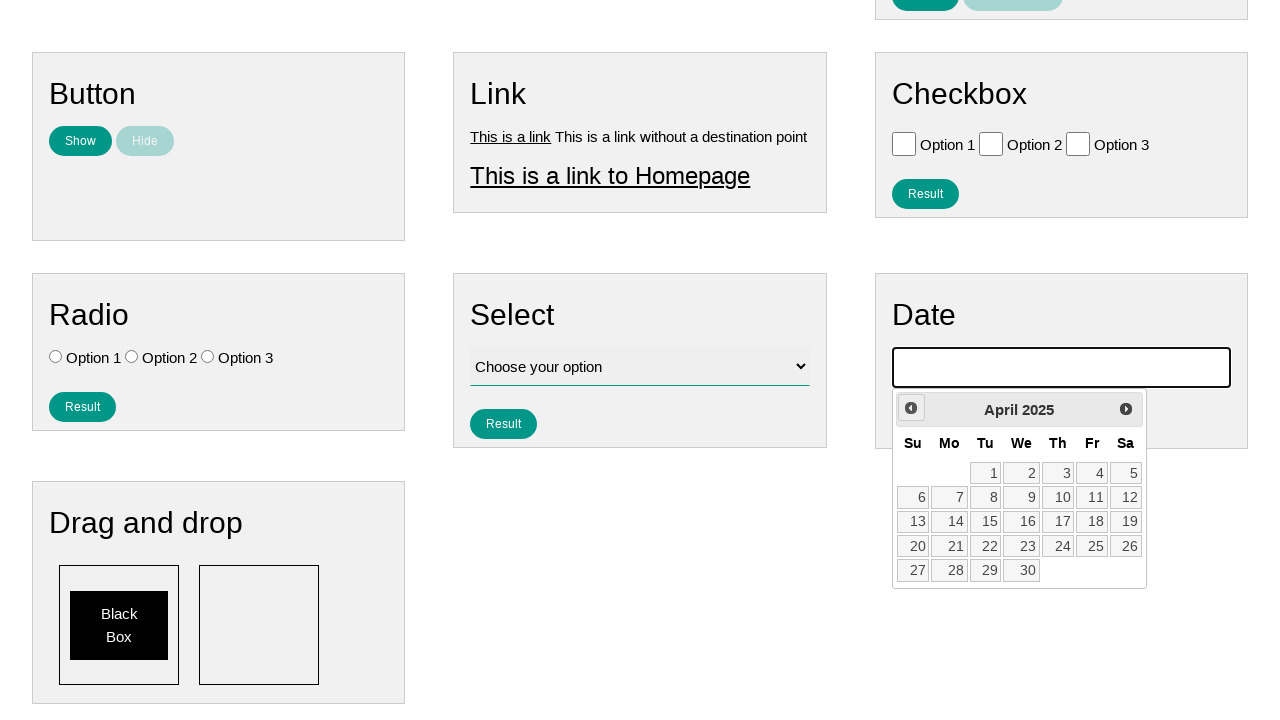

Clicked previous month button (iteration 11/145) to navigate backward to July 2007 at (911, 408) on .ui-datepicker-prev
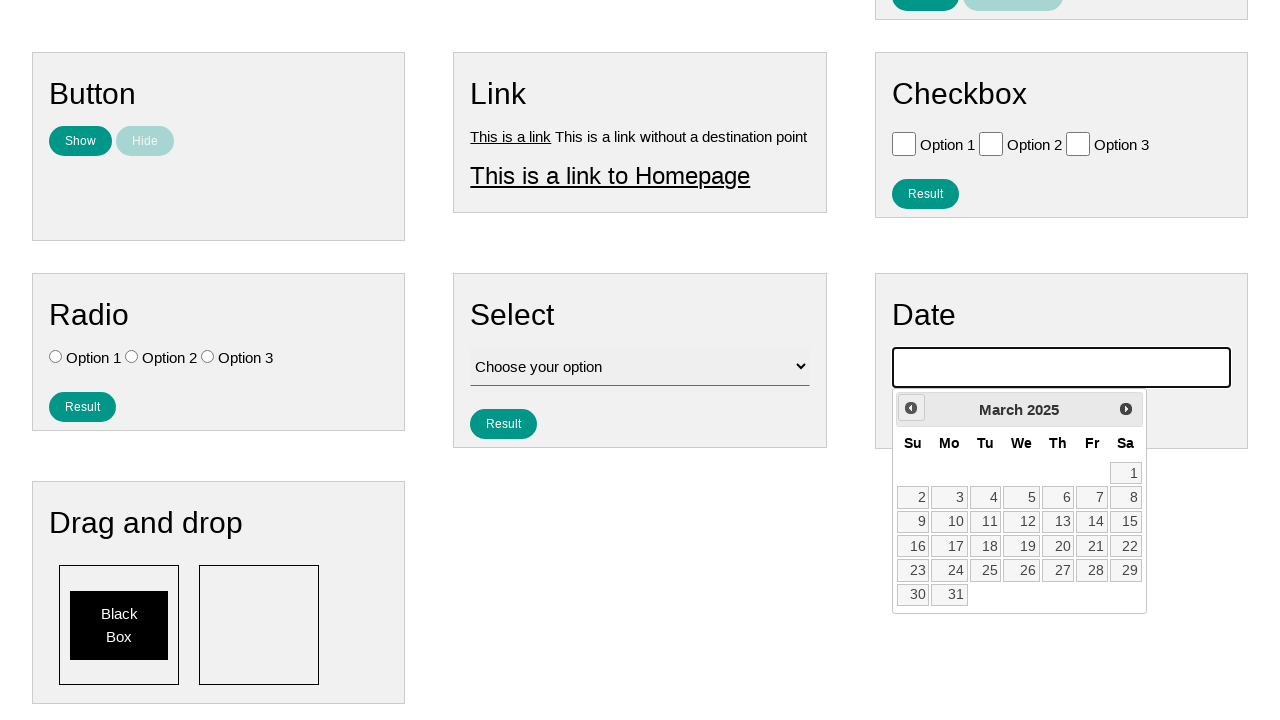

Clicked previous month button (iteration 12/145) to navigate backward to July 2007 at (911, 408) on .ui-datepicker-prev
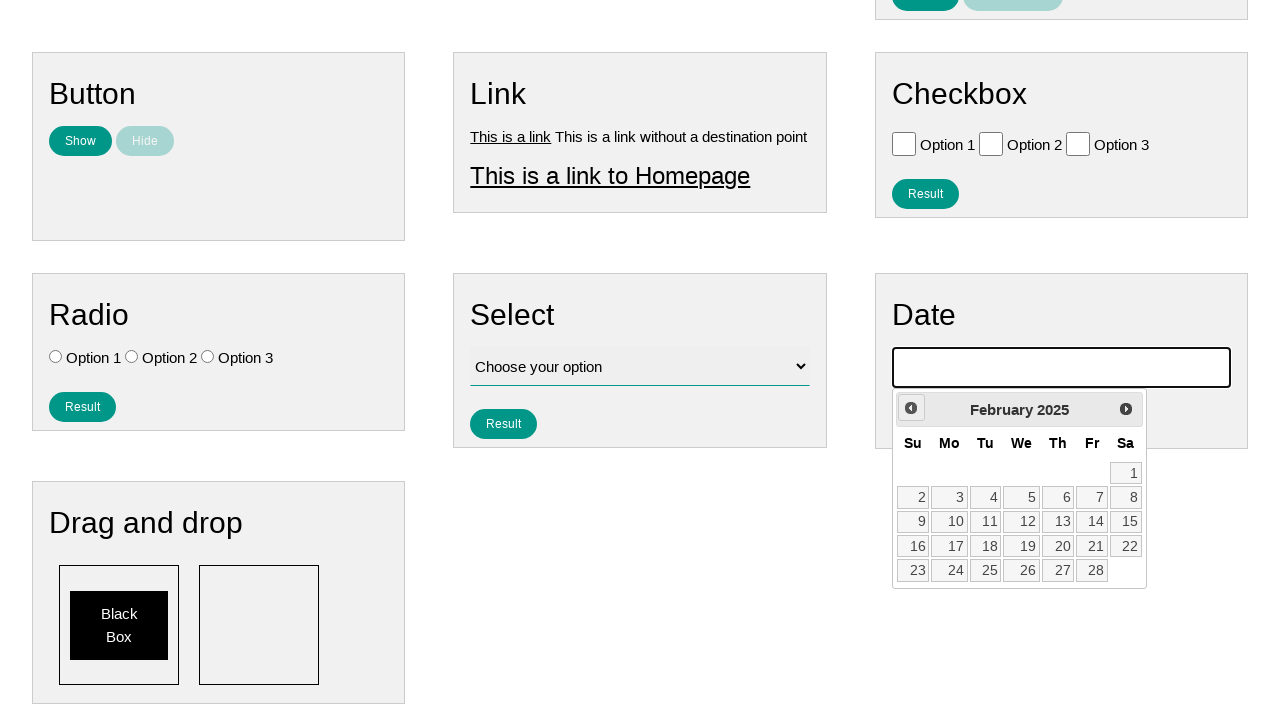

Clicked previous month button (iteration 13/145) to navigate backward to July 2007 at (911, 408) on .ui-datepicker-prev
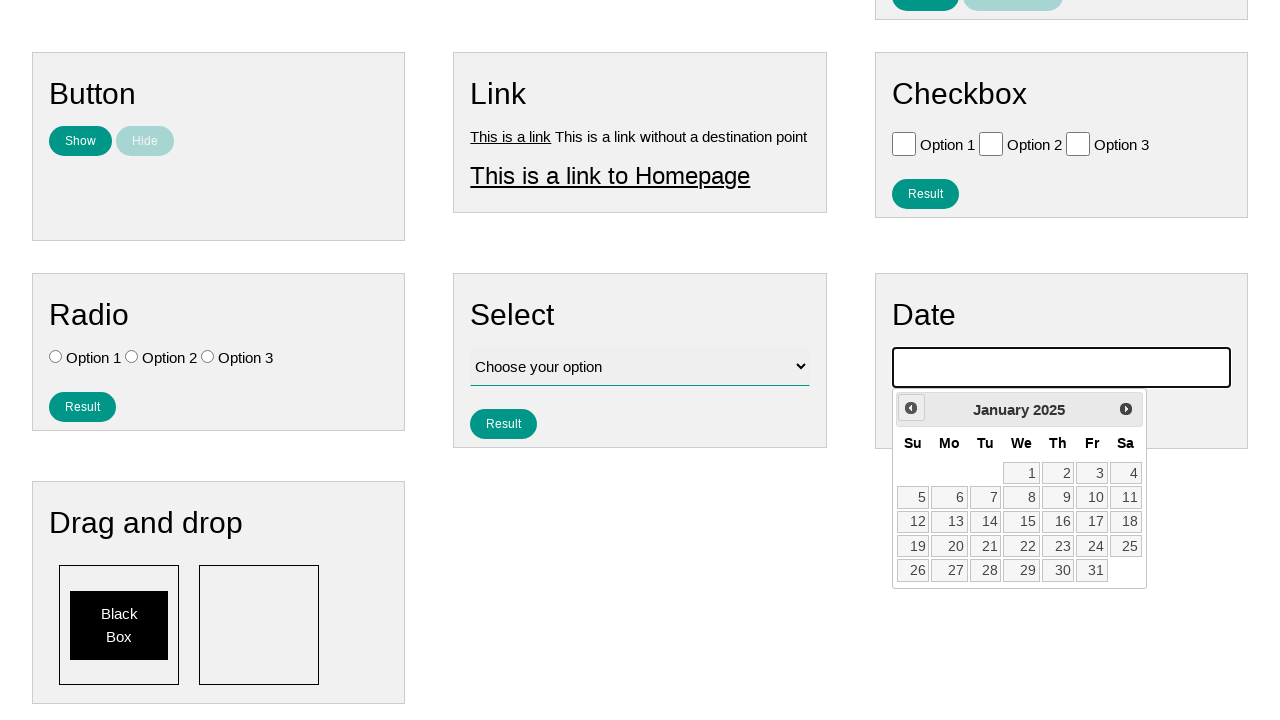

Clicked previous month button (iteration 14/145) to navigate backward to July 2007 at (911, 408) on .ui-datepicker-prev
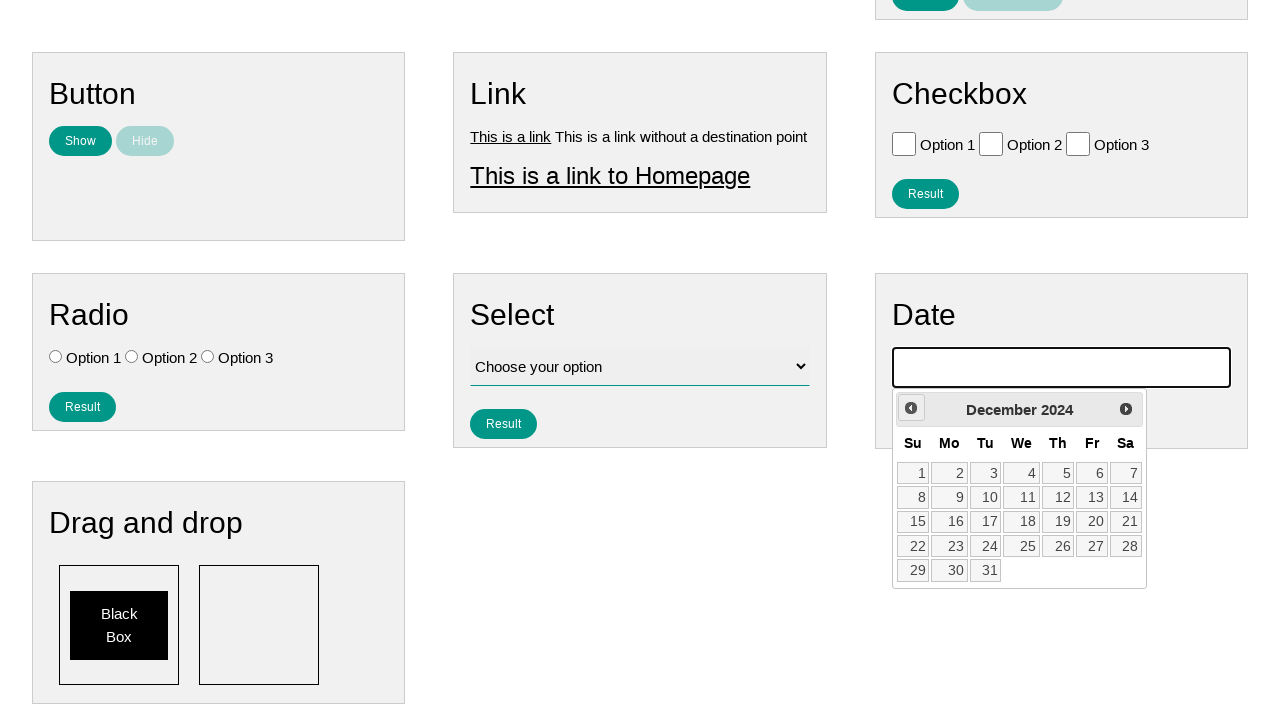

Clicked previous month button (iteration 15/145) to navigate backward to July 2007 at (911, 408) on .ui-datepicker-prev
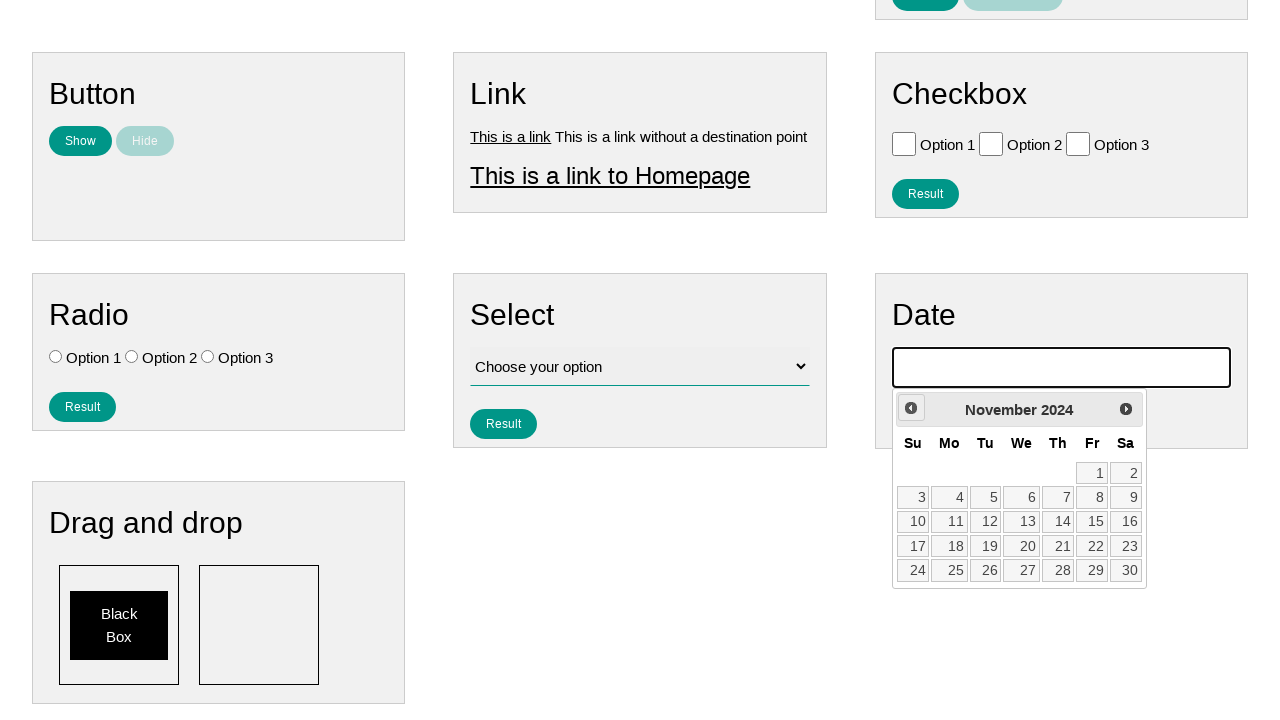

Clicked previous month button (iteration 16/145) to navigate backward to July 2007 at (911, 408) on .ui-datepicker-prev
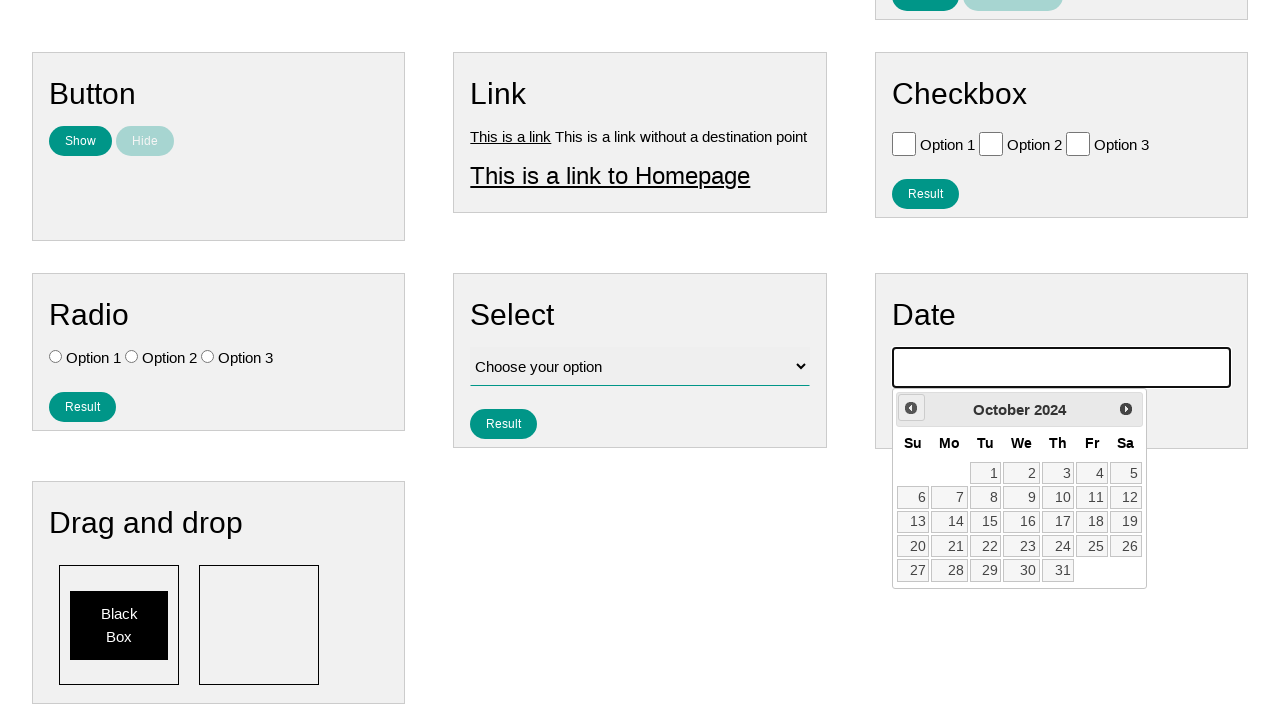

Clicked previous month button (iteration 17/145) to navigate backward to July 2007 at (911, 408) on .ui-datepicker-prev
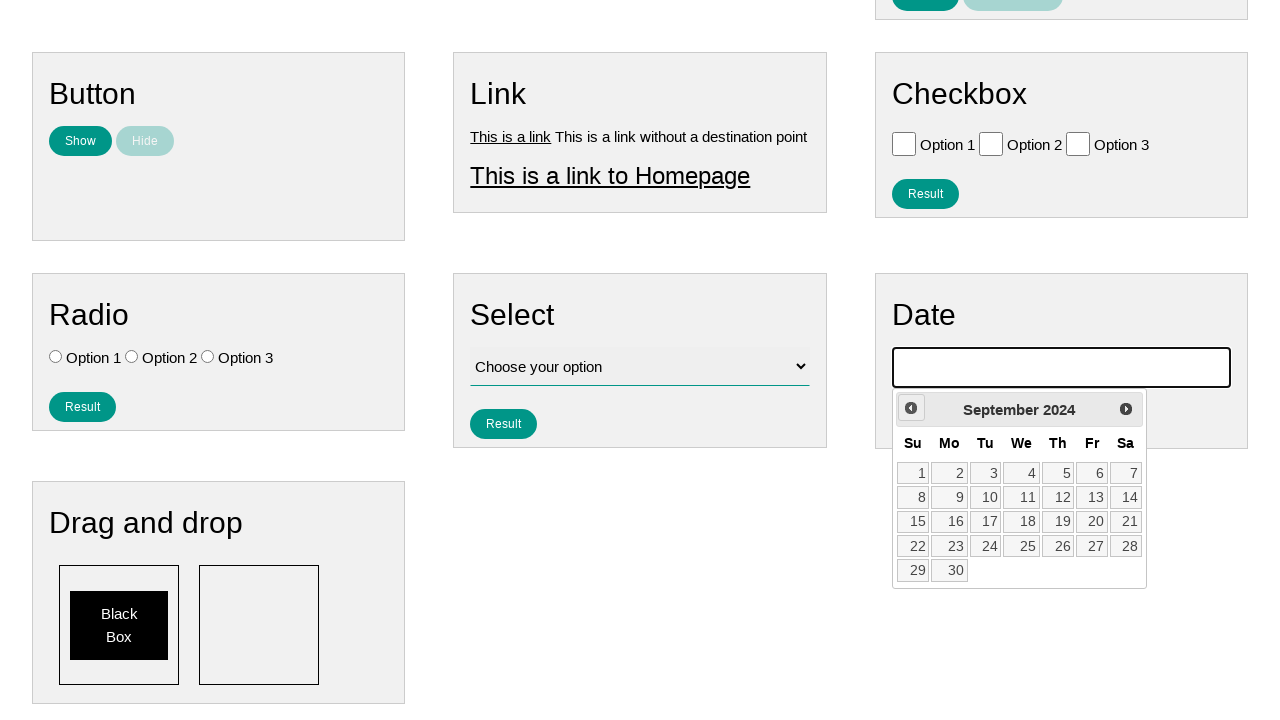

Clicked previous month button (iteration 18/145) to navigate backward to July 2007 at (911, 408) on .ui-datepicker-prev
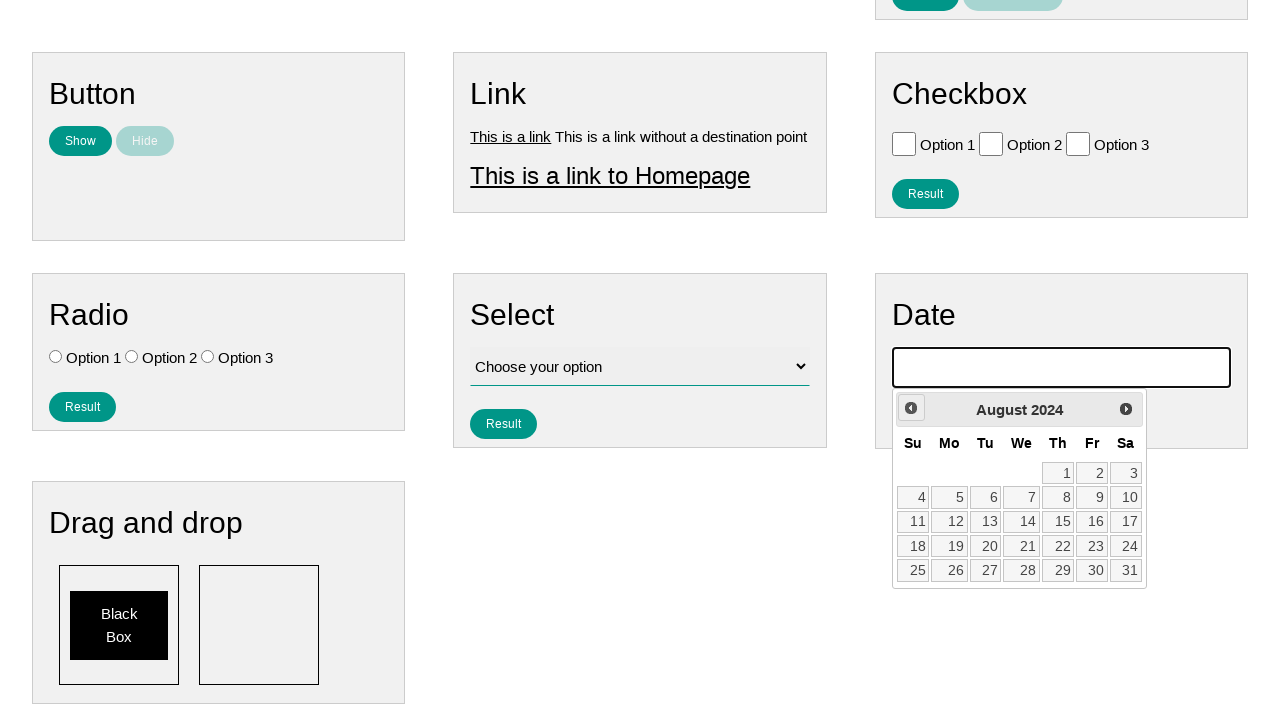

Clicked previous month button (iteration 19/145) to navigate backward to July 2007 at (911, 408) on .ui-datepicker-prev
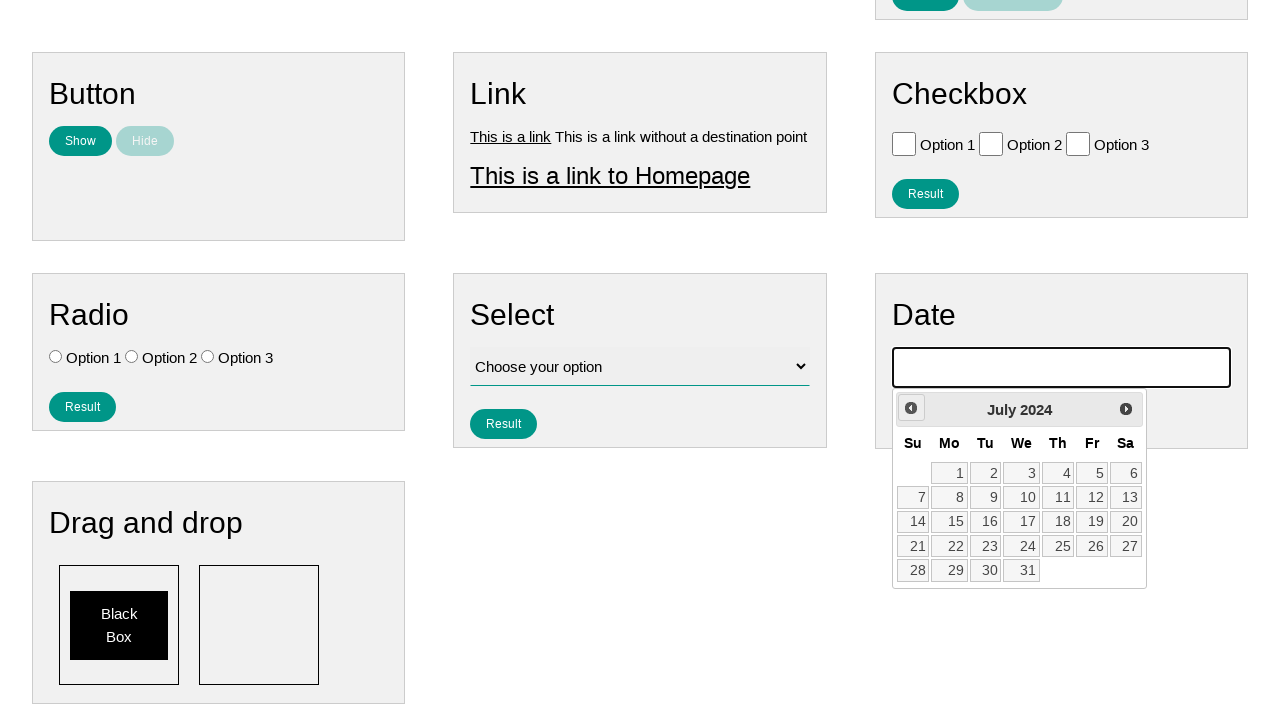

Clicked previous month button (iteration 20/145) to navigate backward to July 2007 at (911, 408) on .ui-datepicker-prev
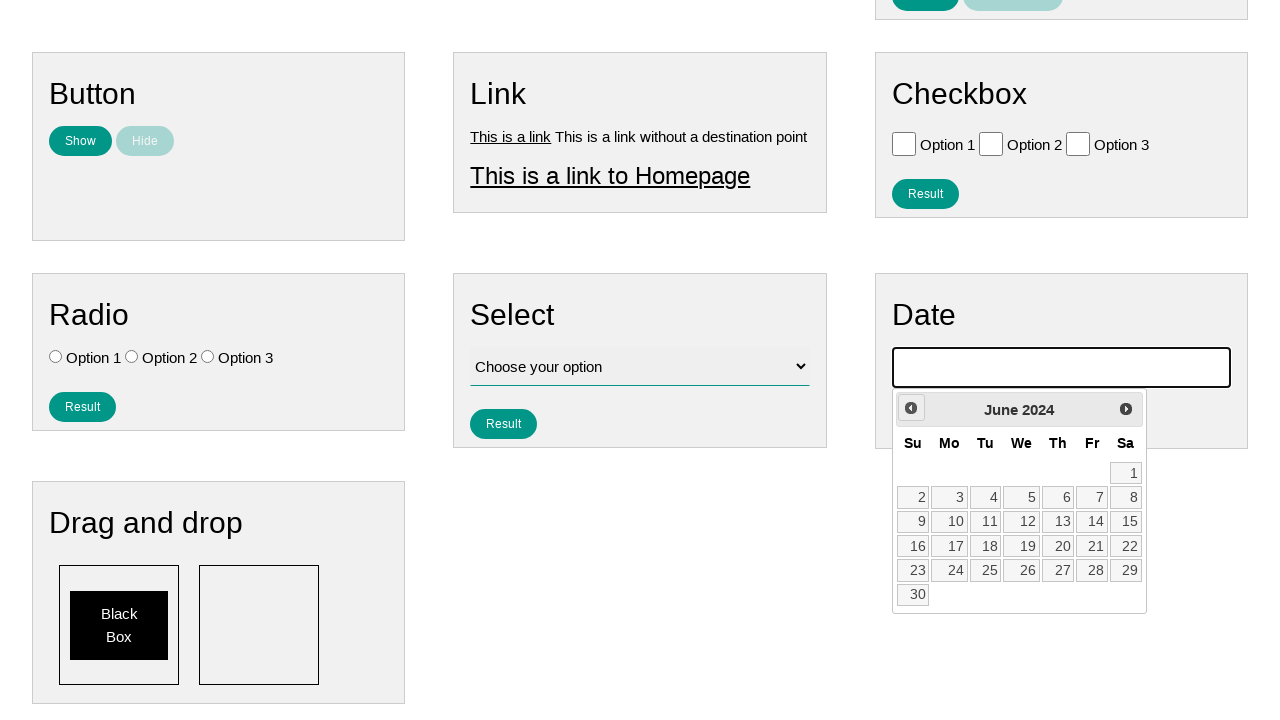

Clicked previous month button (iteration 21/145) to navigate backward to July 2007 at (911, 408) on .ui-datepicker-prev
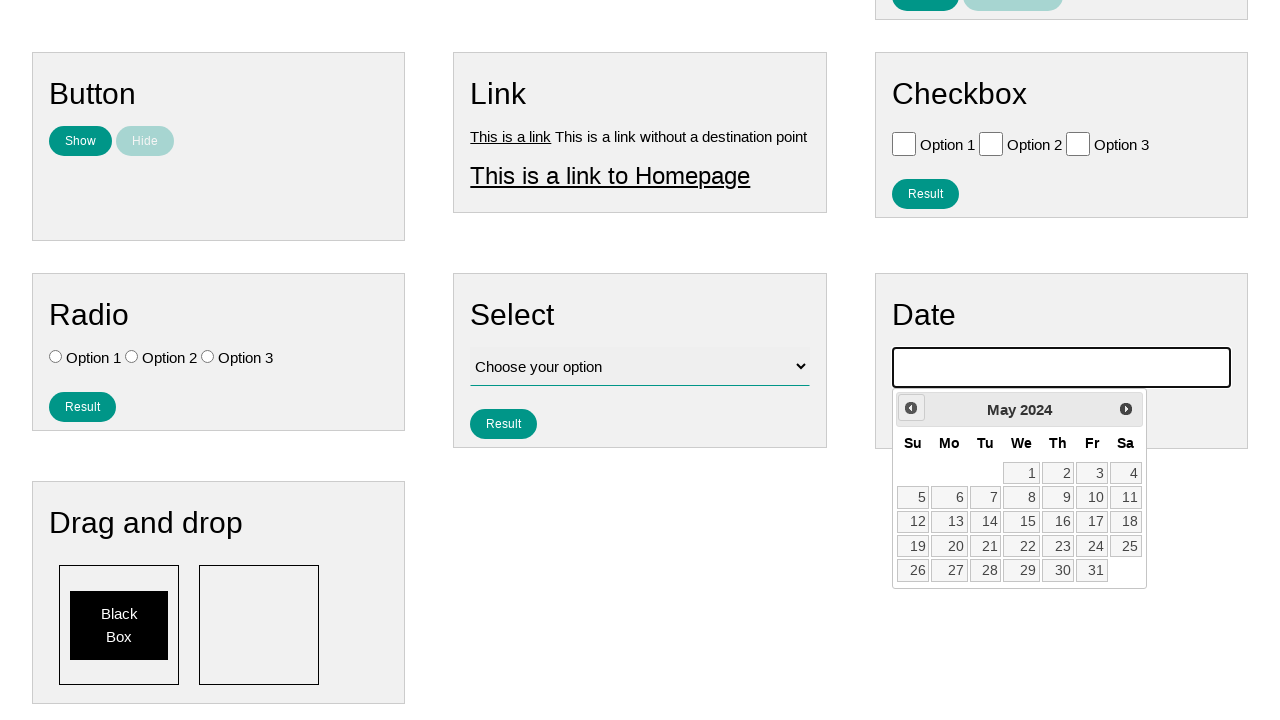

Clicked previous month button (iteration 22/145) to navigate backward to July 2007 at (911, 408) on .ui-datepicker-prev
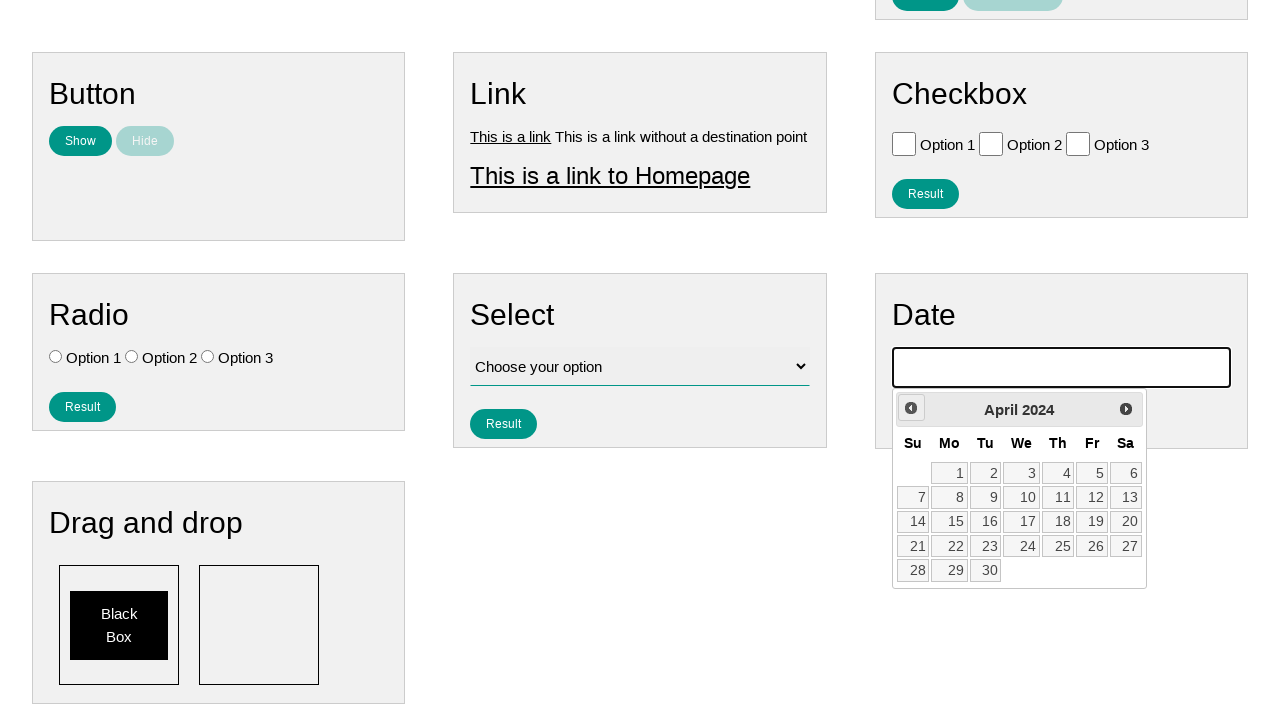

Clicked previous month button (iteration 23/145) to navigate backward to July 2007 at (911, 408) on .ui-datepicker-prev
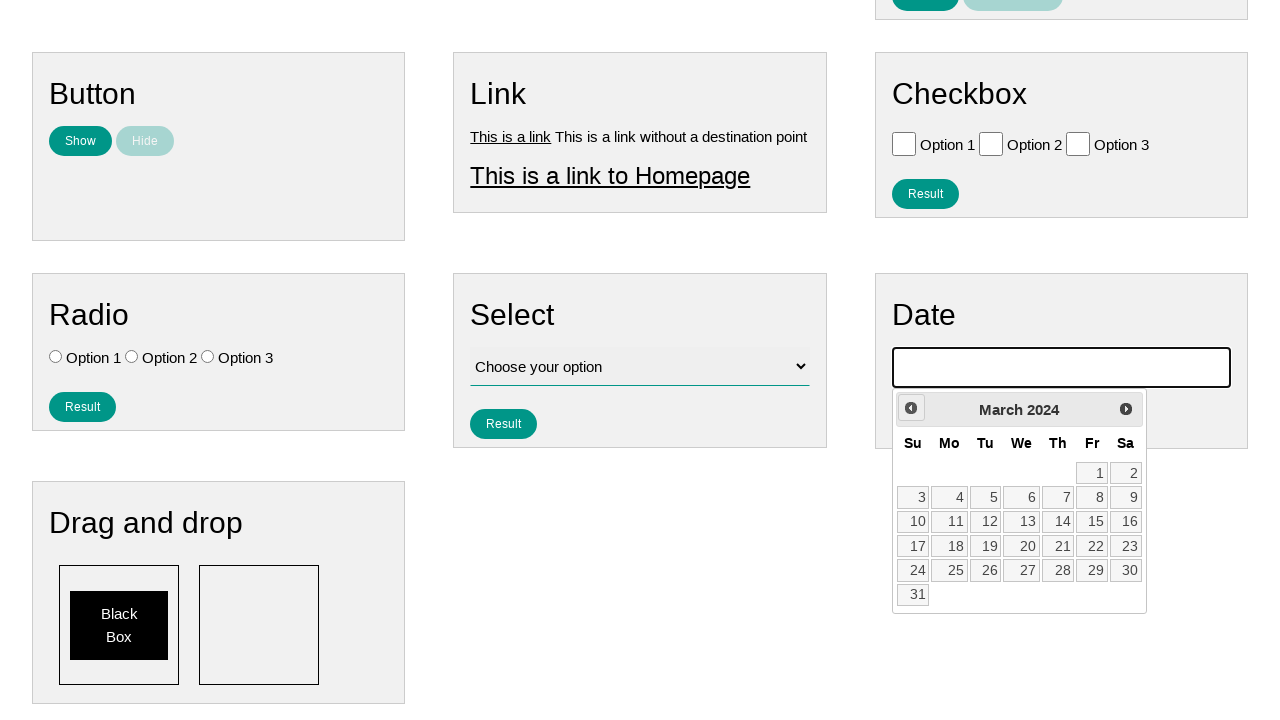

Clicked previous month button (iteration 24/145) to navigate backward to July 2007 at (911, 408) on .ui-datepicker-prev
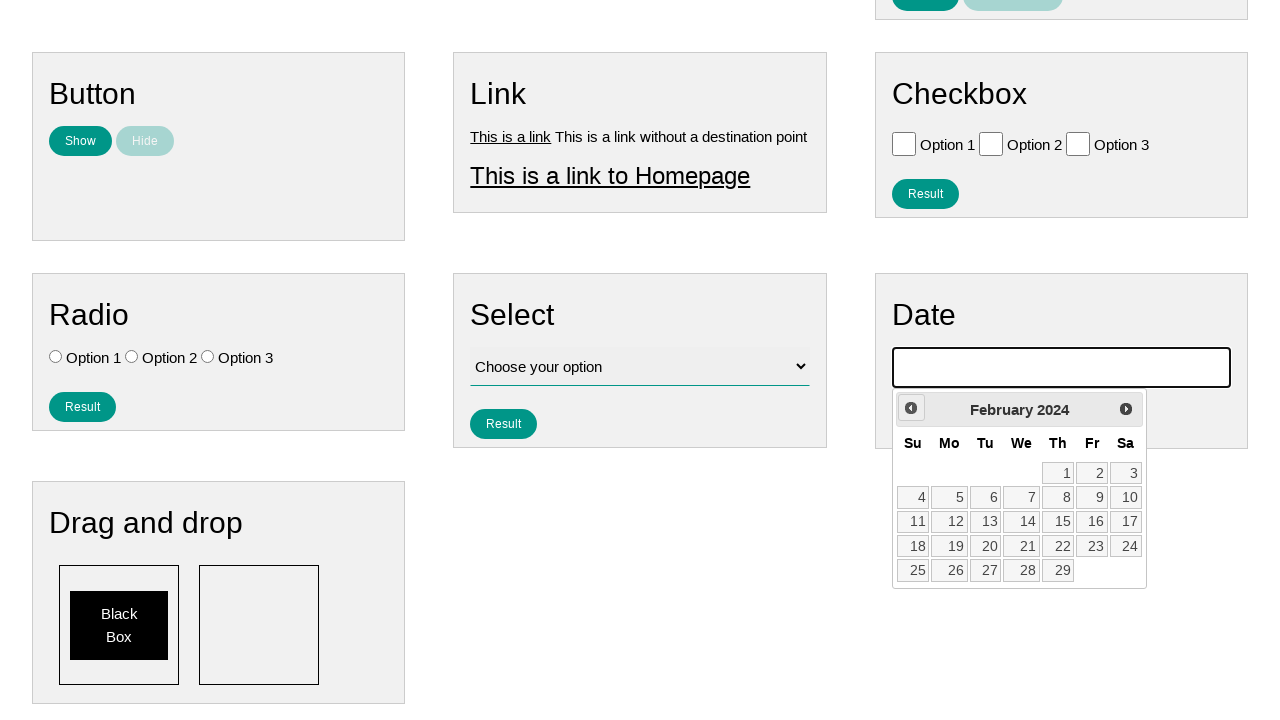

Clicked previous month button (iteration 25/145) to navigate backward to July 2007 at (911, 408) on .ui-datepicker-prev
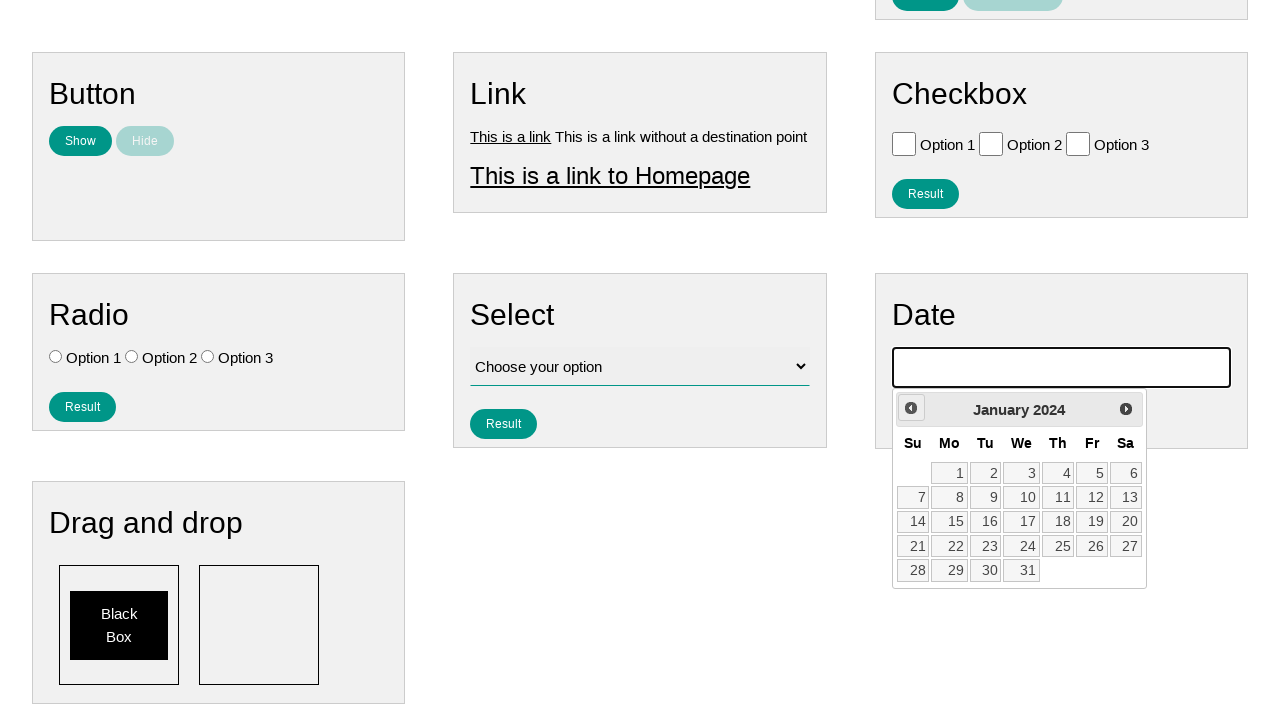

Clicked previous month button (iteration 26/145) to navigate backward to July 2007 at (911, 408) on .ui-datepicker-prev
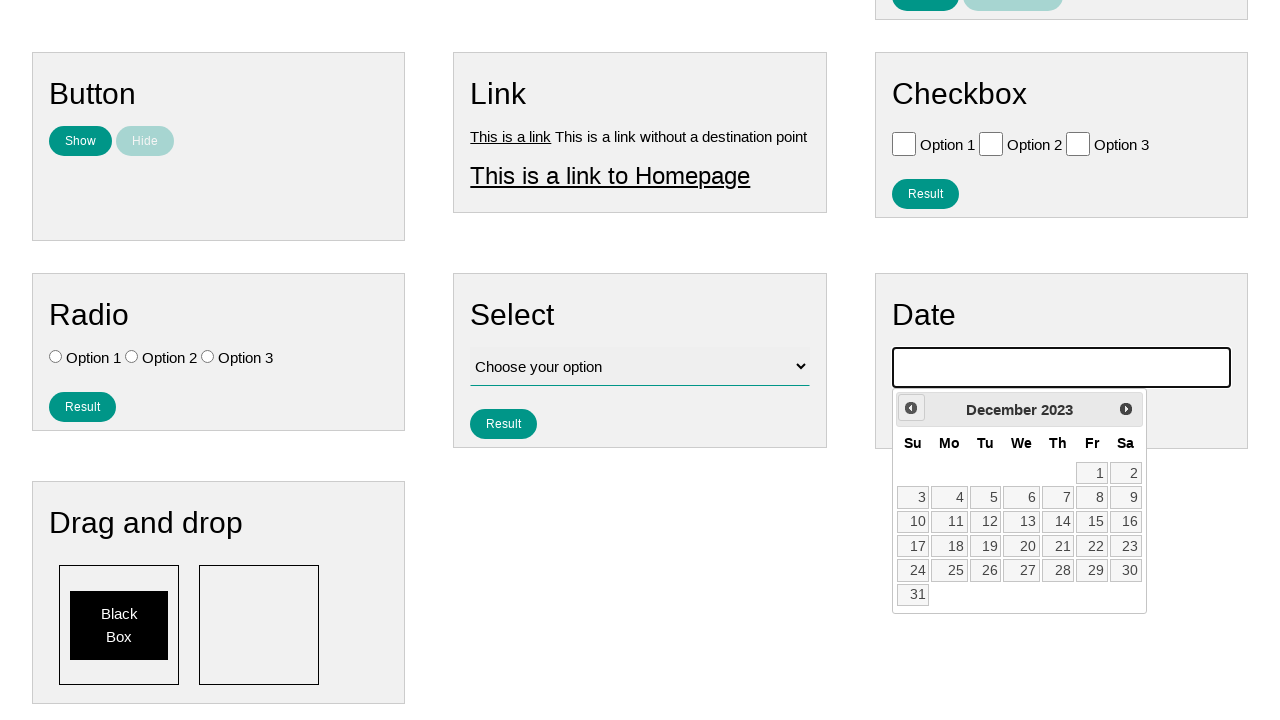

Clicked previous month button (iteration 27/145) to navigate backward to July 2007 at (911, 408) on .ui-datepicker-prev
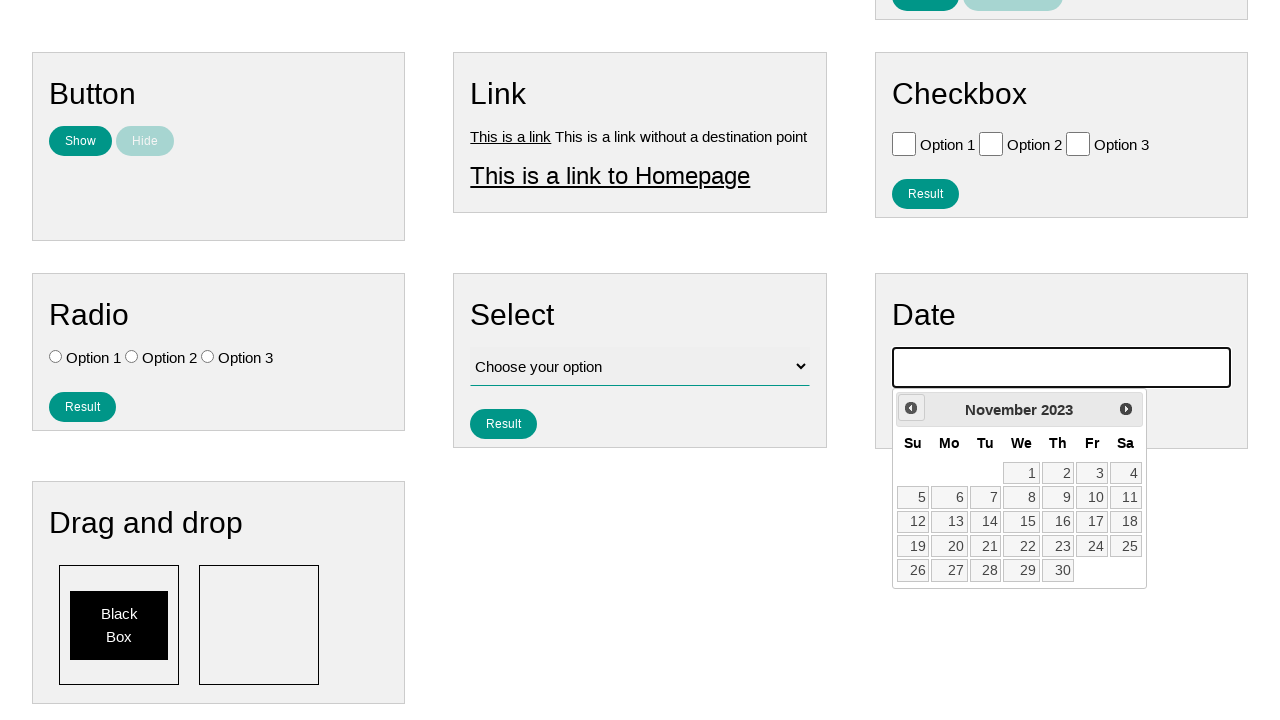

Clicked previous month button (iteration 28/145) to navigate backward to July 2007 at (911, 408) on .ui-datepicker-prev
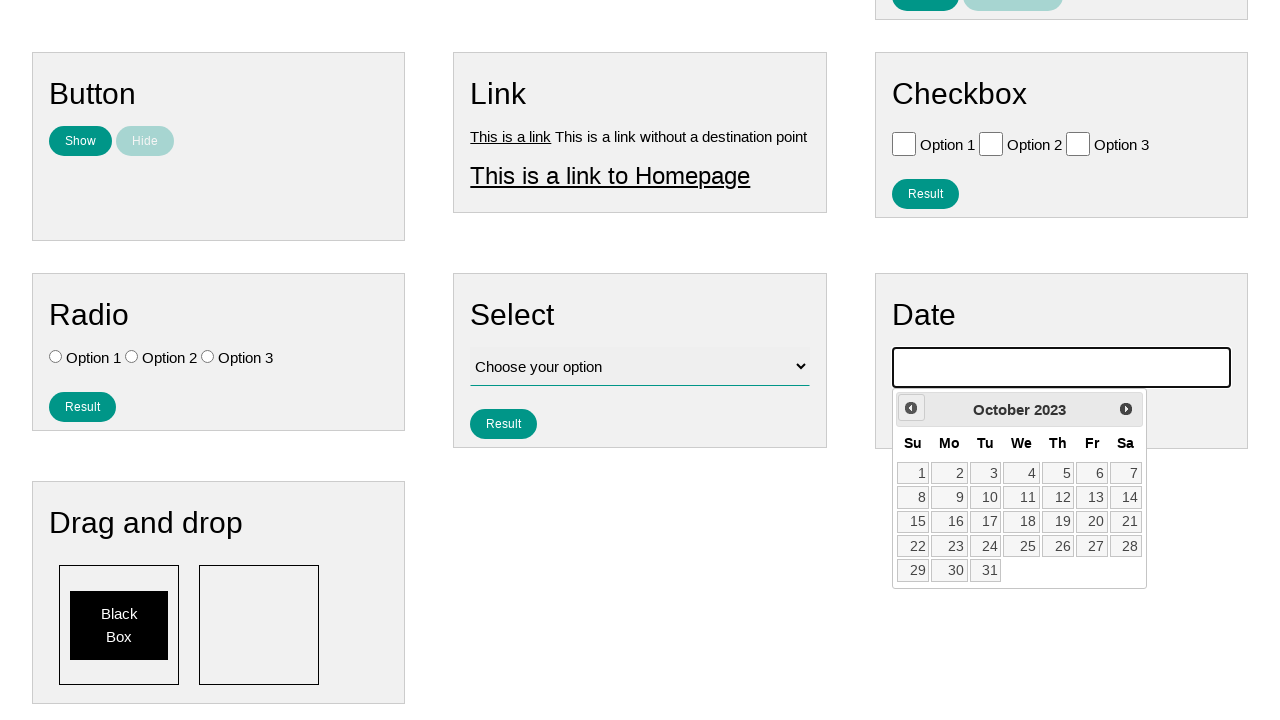

Clicked previous month button (iteration 29/145) to navigate backward to July 2007 at (911, 408) on .ui-datepicker-prev
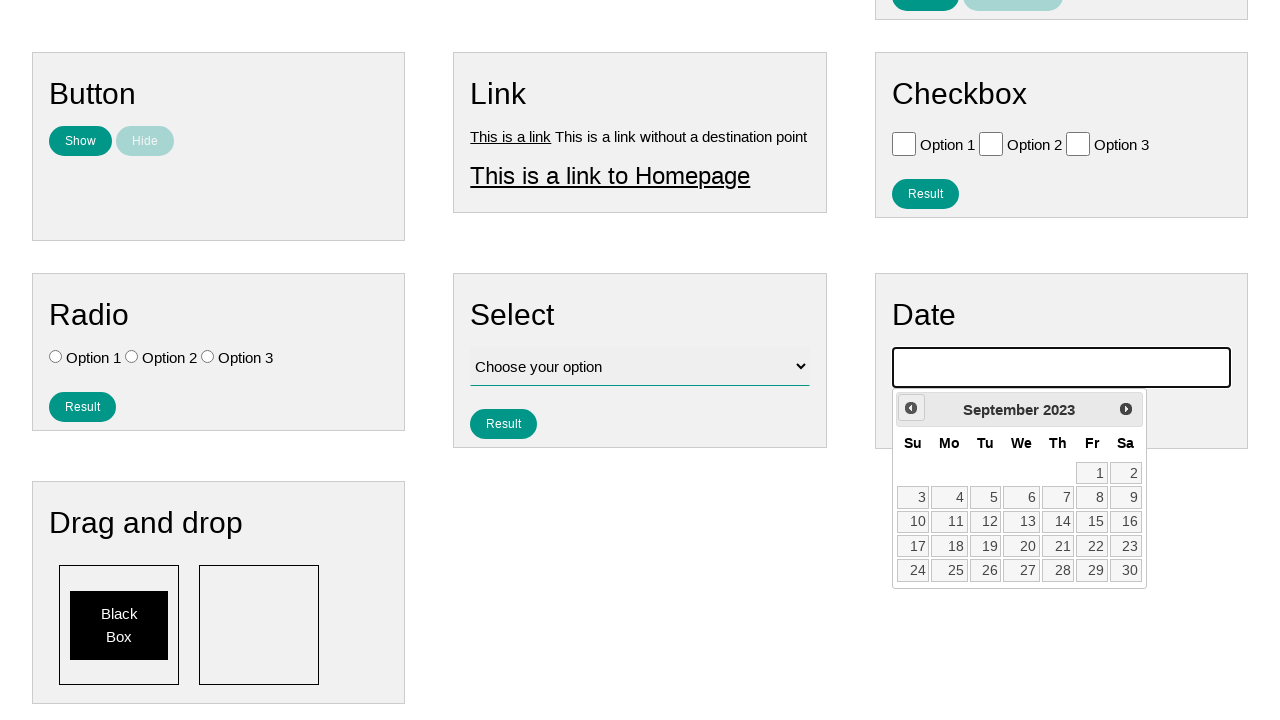

Clicked previous month button (iteration 30/145) to navigate backward to July 2007 at (911, 408) on .ui-datepicker-prev
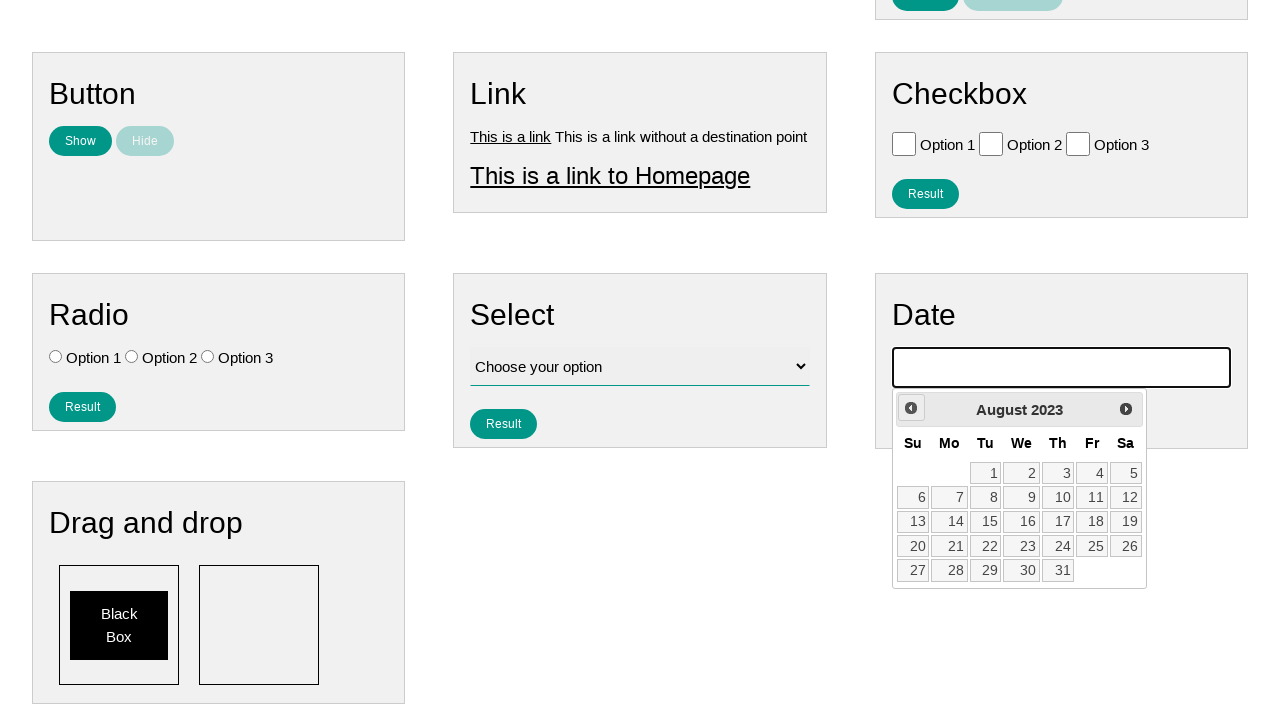

Clicked previous month button (iteration 31/145) to navigate backward to July 2007 at (911, 408) on .ui-datepicker-prev
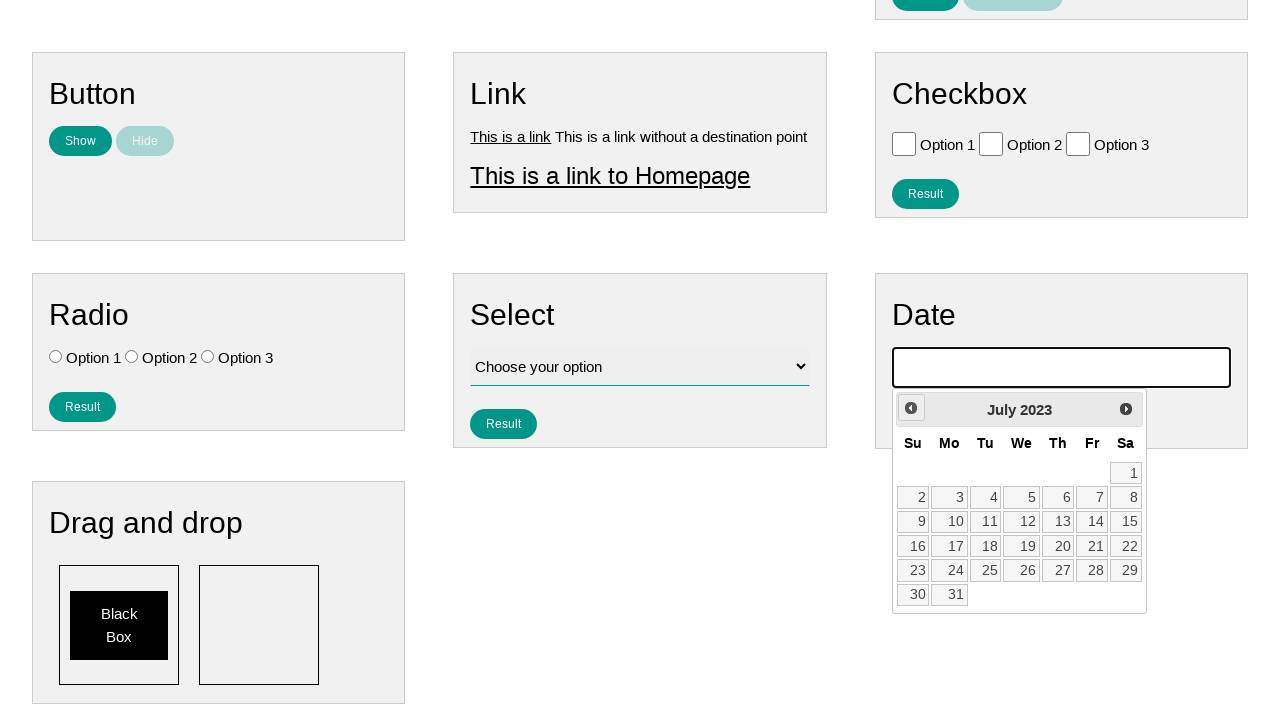

Clicked previous month button (iteration 32/145) to navigate backward to July 2007 at (911, 408) on .ui-datepicker-prev
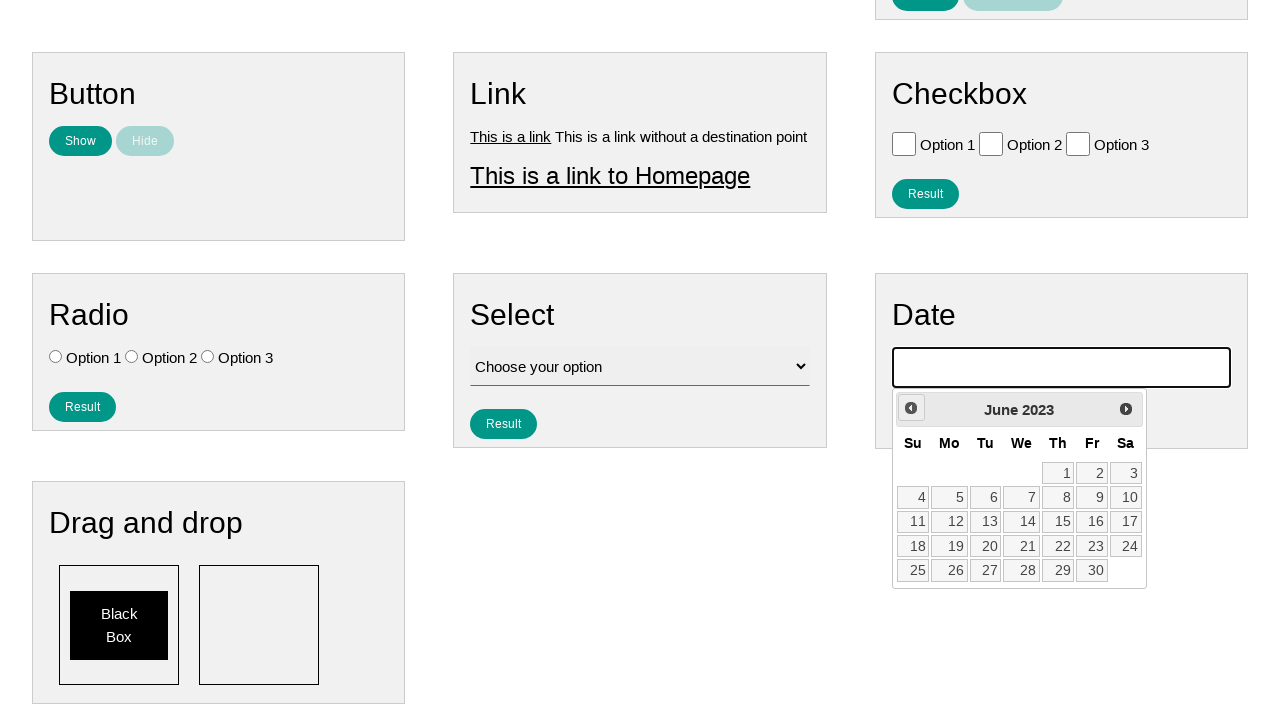

Clicked previous month button (iteration 33/145) to navigate backward to July 2007 at (911, 408) on .ui-datepicker-prev
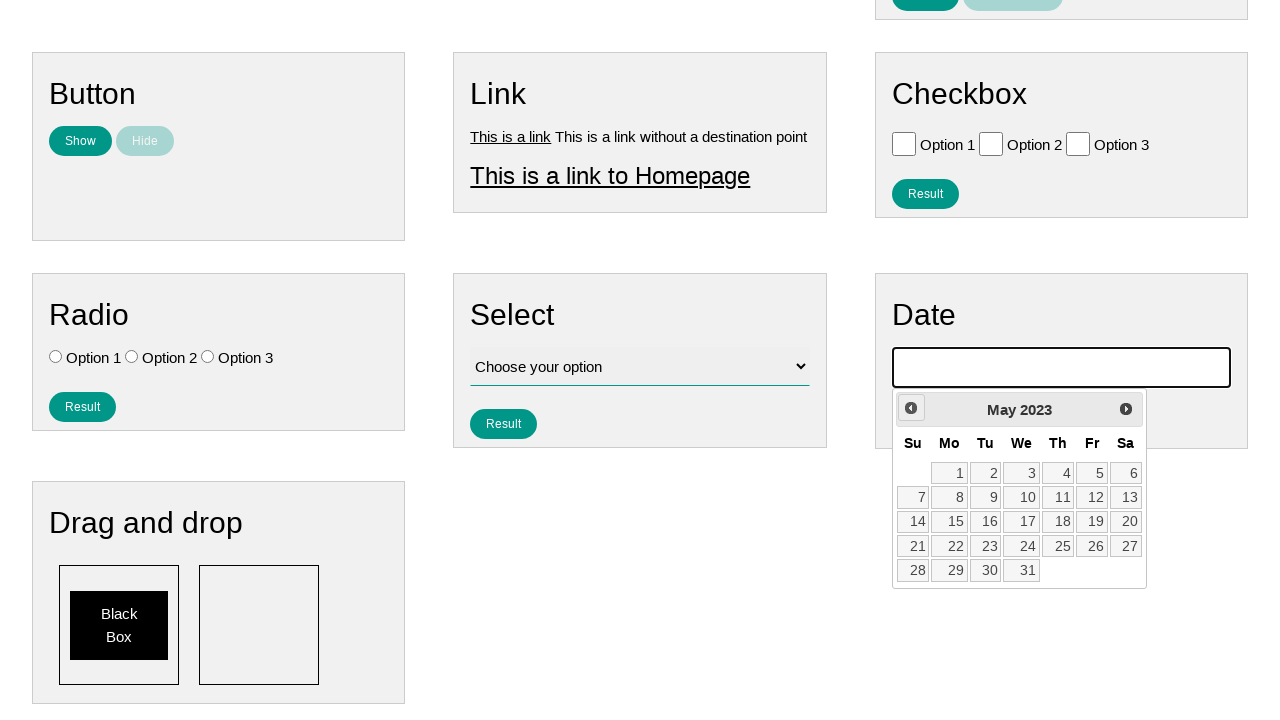

Clicked previous month button (iteration 34/145) to navigate backward to July 2007 at (911, 408) on .ui-datepicker-prev
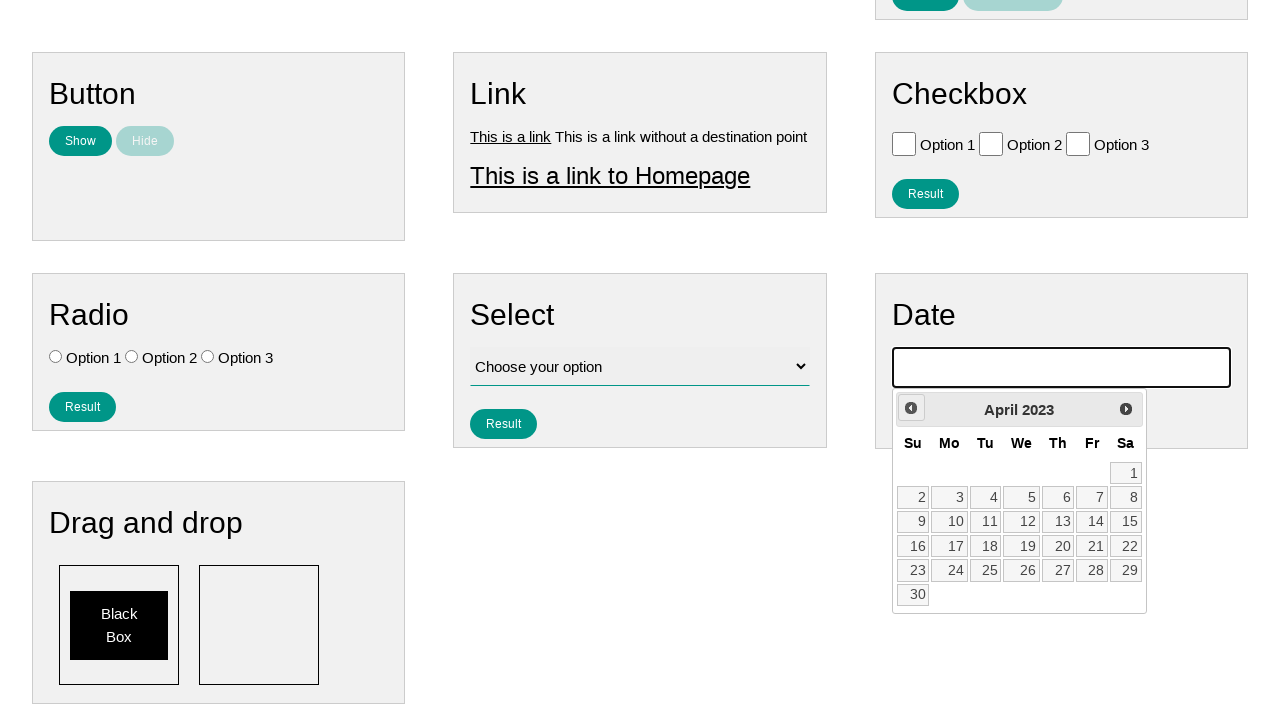

Clicked previous month button (iteration 35/145) to navigate backward to July 2007 at (911, 408) on .ui-datepicker-prev
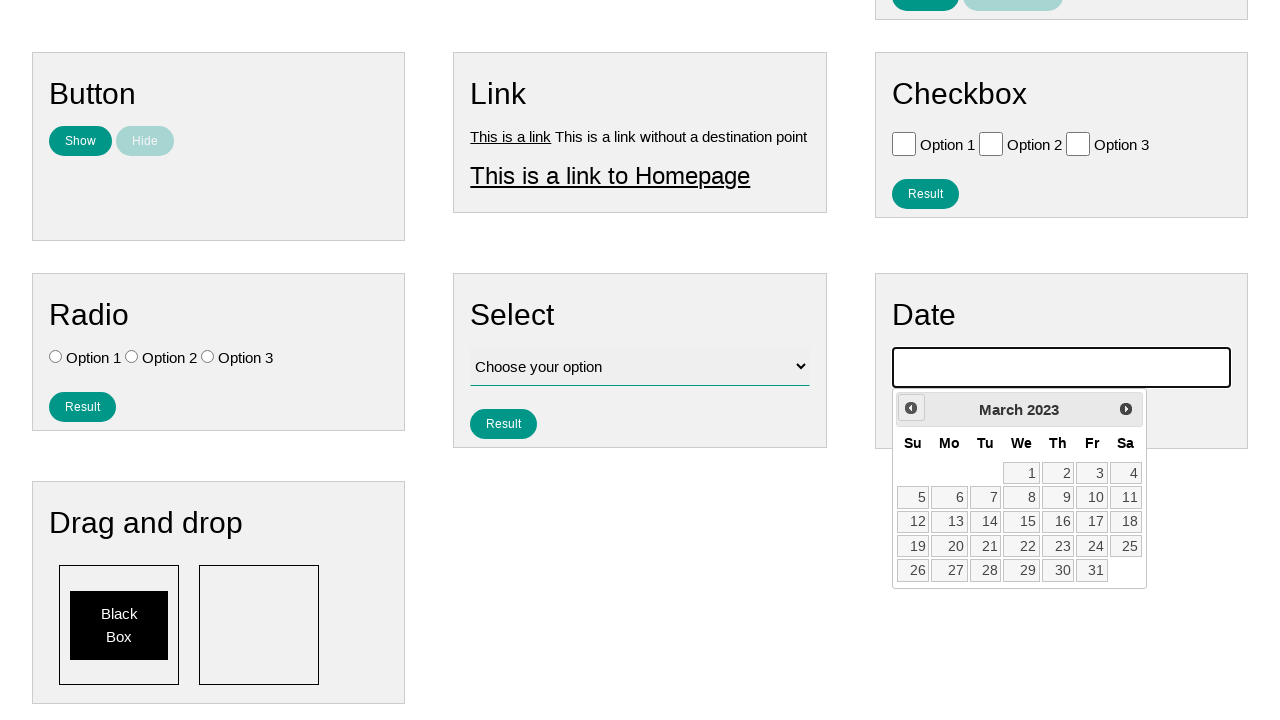

Clicked previous month button (iteration 36/145) to navigate backward to July 2007 at (911, 408) on .ui-datepicker-prev
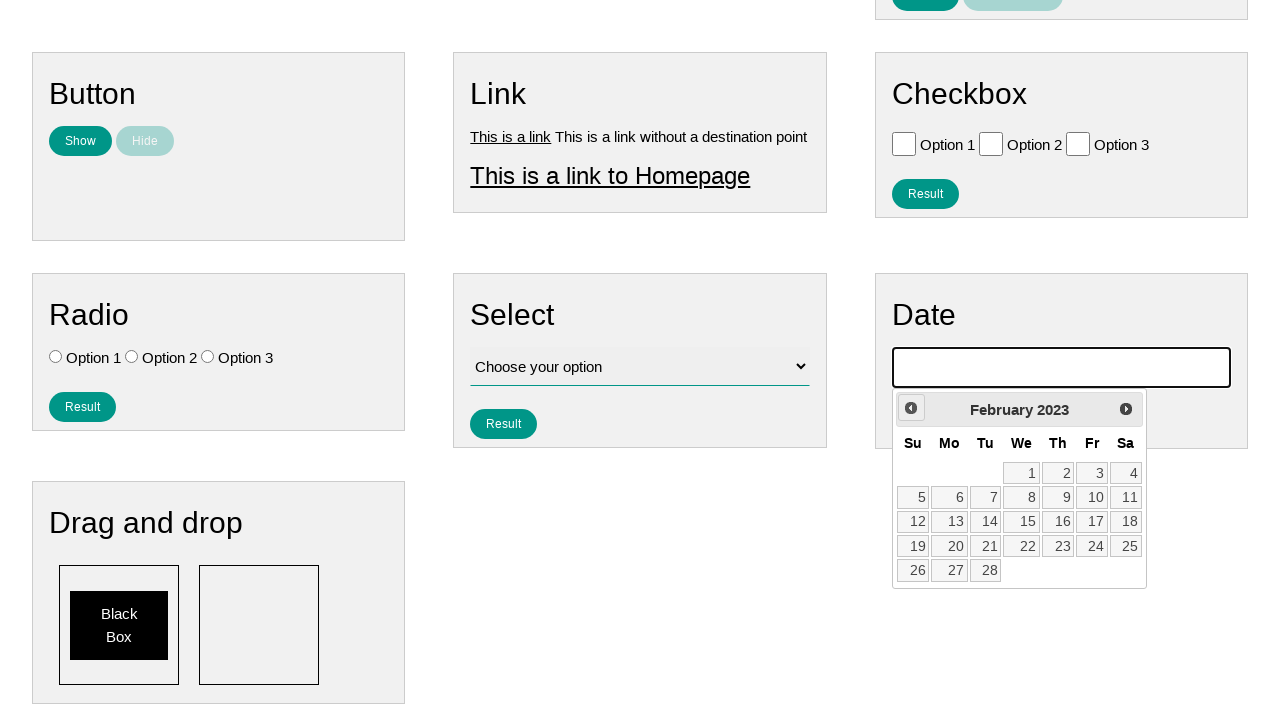

Clicked previous month button (iteration 37/145) to navigate backward to July 2007 at (911, 408) on .ui-datepicker-prev
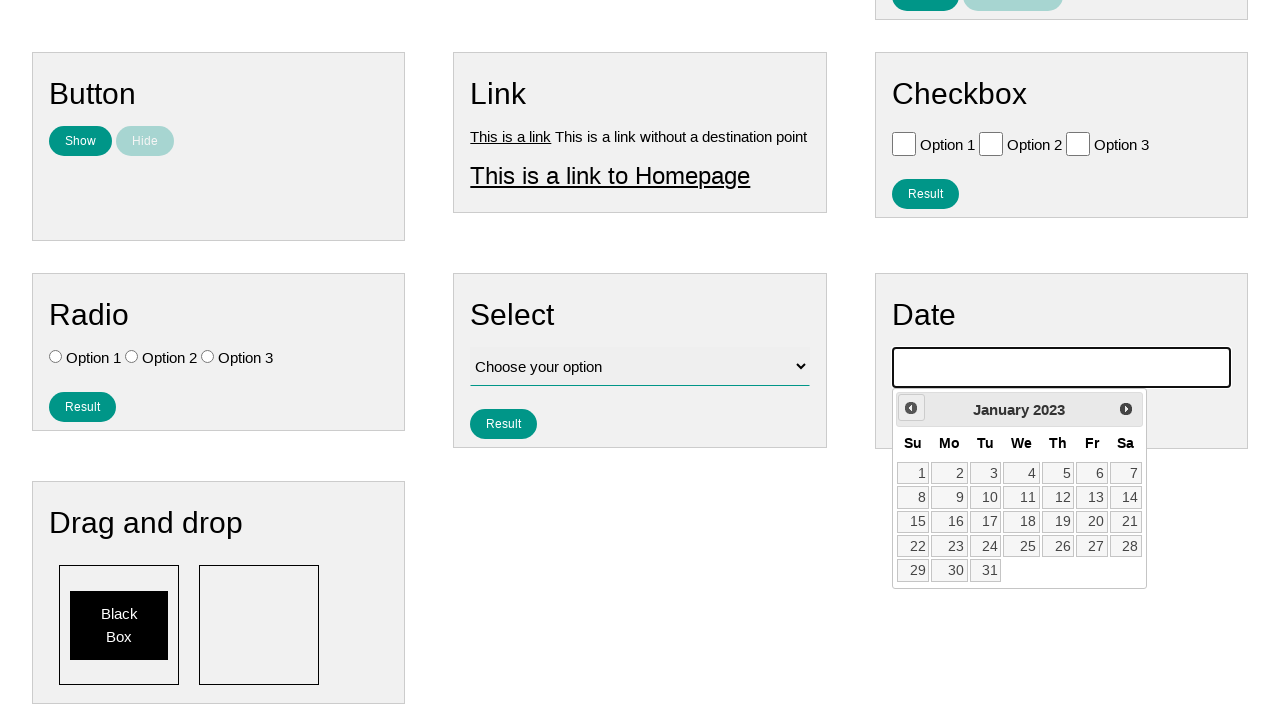

Clicked previous month button (iteration 38/145) to navigate backward to July 2007 at (911, 408) on .ui-datepicker-prev
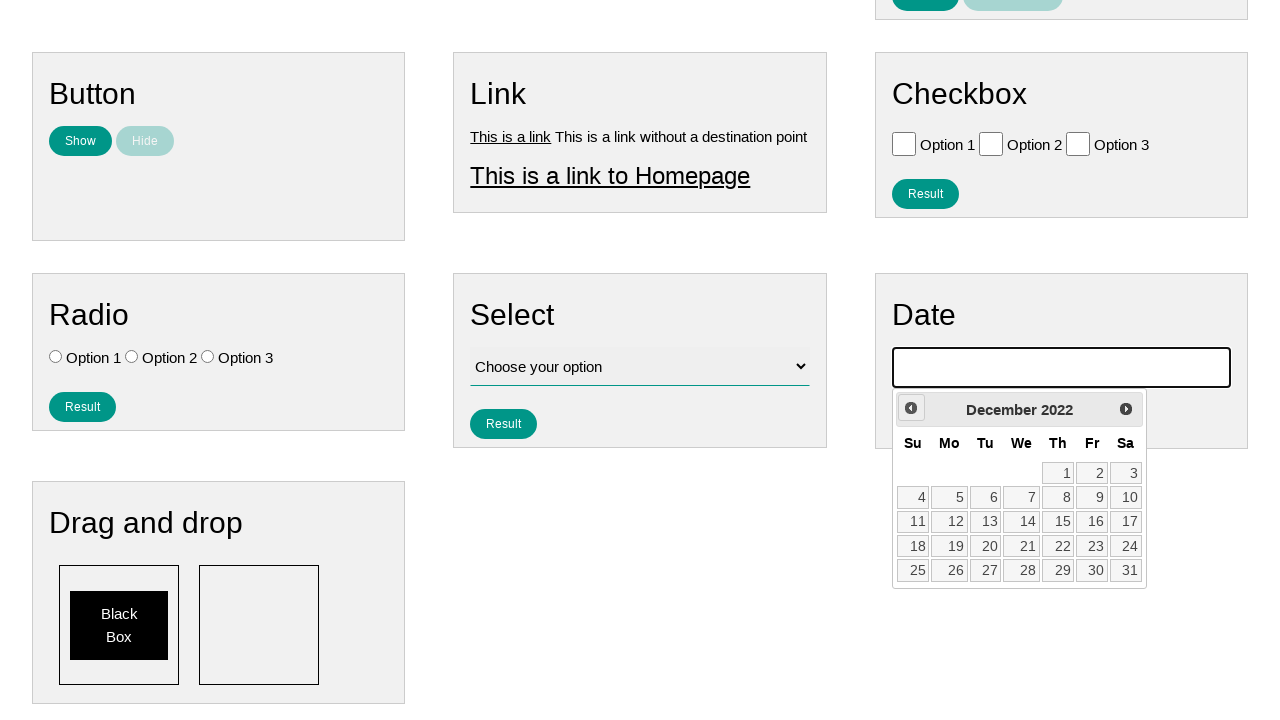

Clicked previous month button (iteration 39/145) to navigate backward to July 2007 at (911, 408) on .ui-datepicker-prev
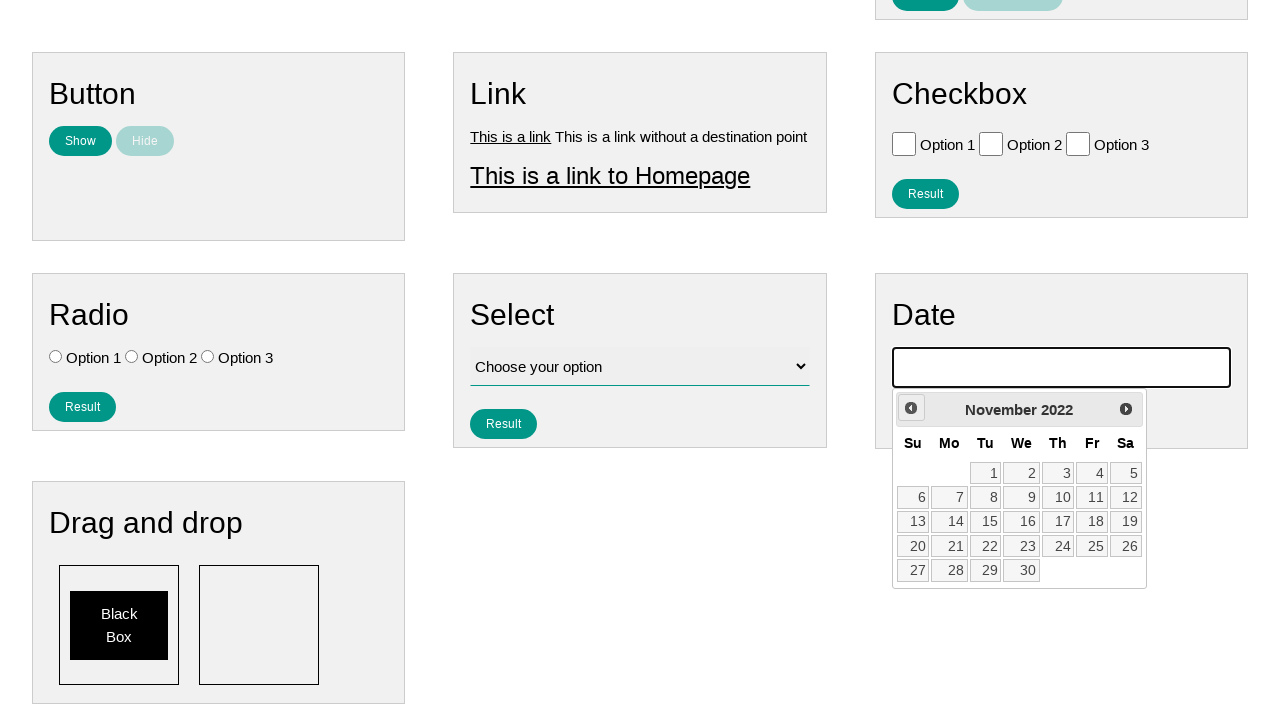

Clicked previous month button (iteration 40/145) to navigate backward to July 2007 at (911, 408) on .ui-datepicker-prev
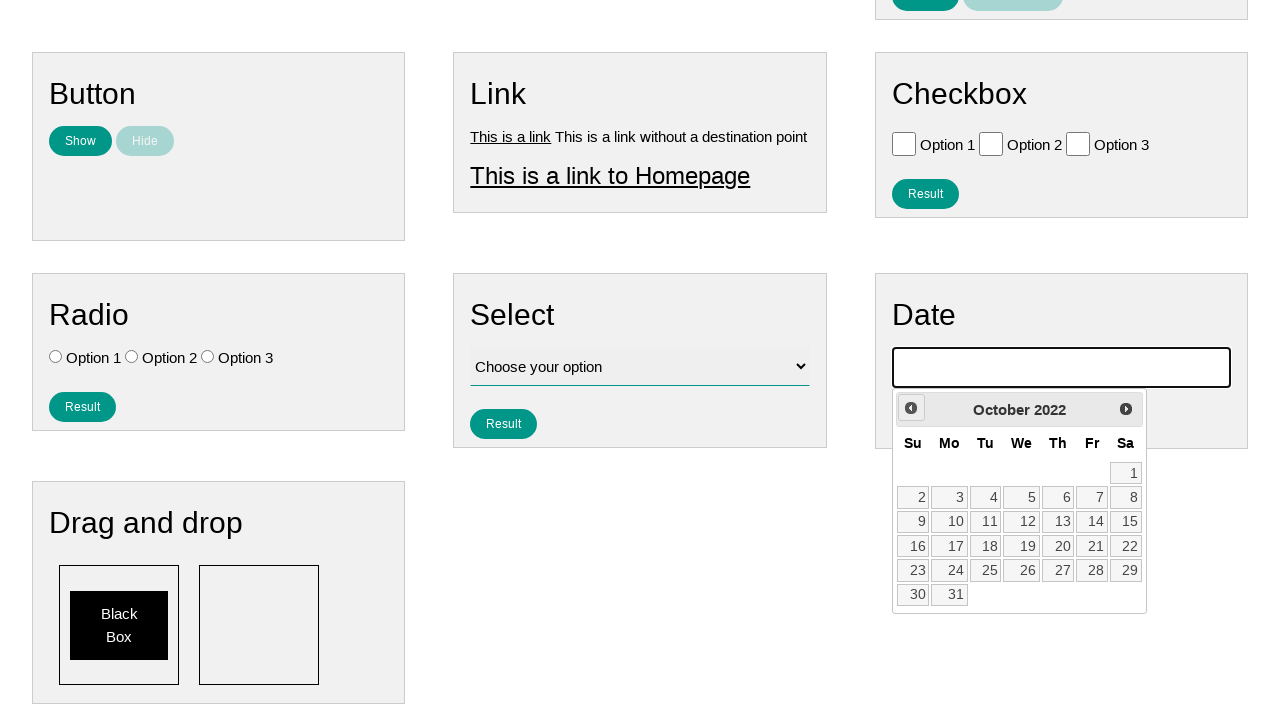

Clicked previous month button (iteration 41/145) to navigate backward to July 2007 at (911, 408) on .ui-datepicker-prev
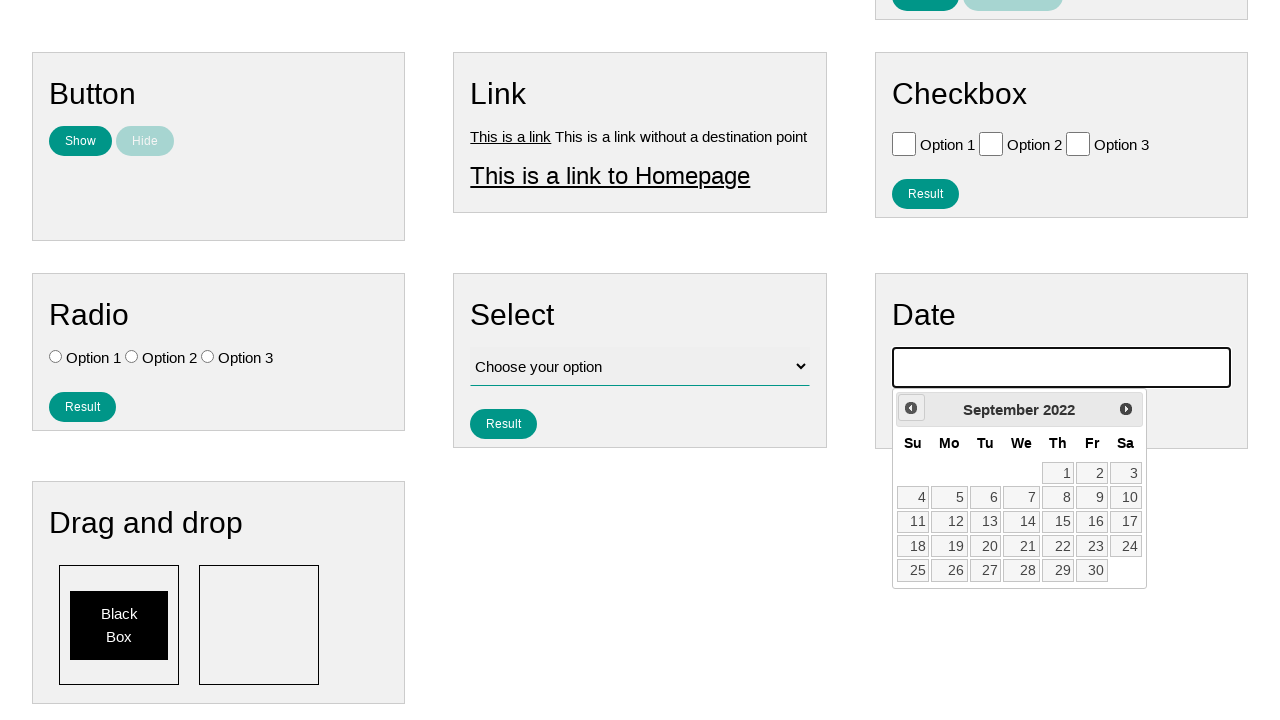

Clicked previous month button (iteration 42/145) to navigate backward to July 2007 at (911, 408) on .ui-datepicker-prev
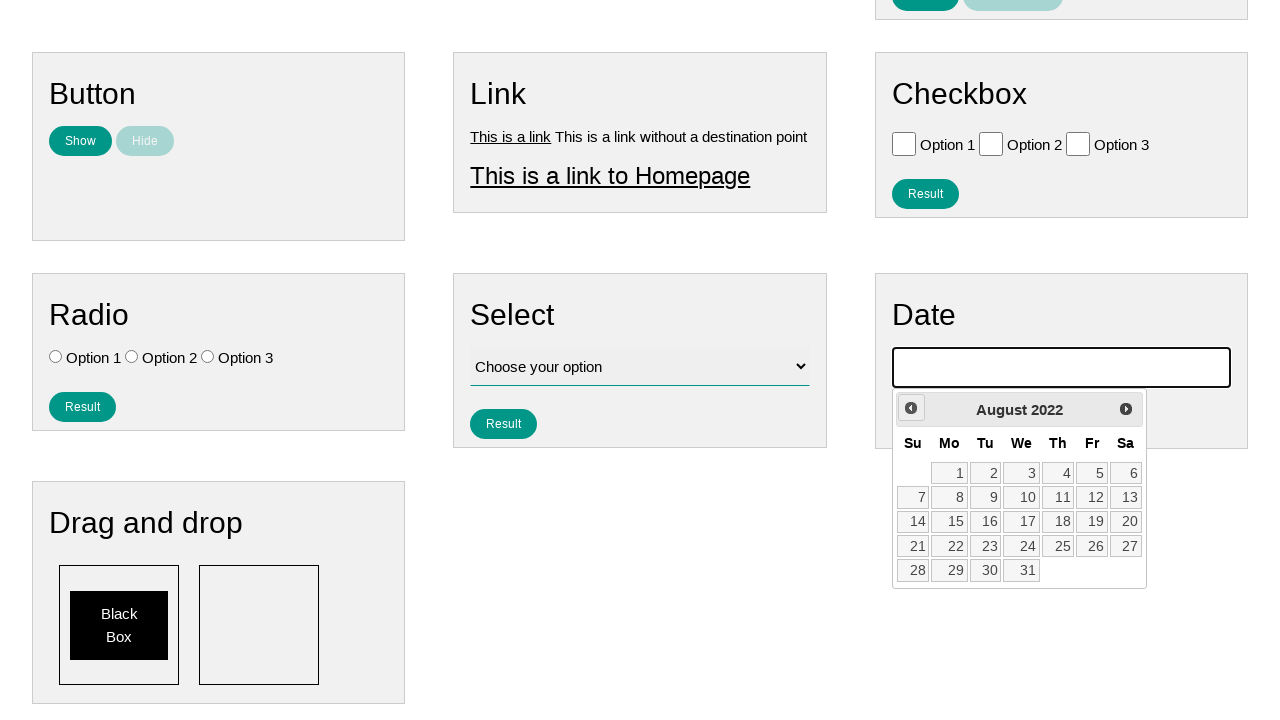

Clicked previous month button (iteration 43/145) to navigate backward to July 2007 at (911, 408) on .ui-datepicker-prev
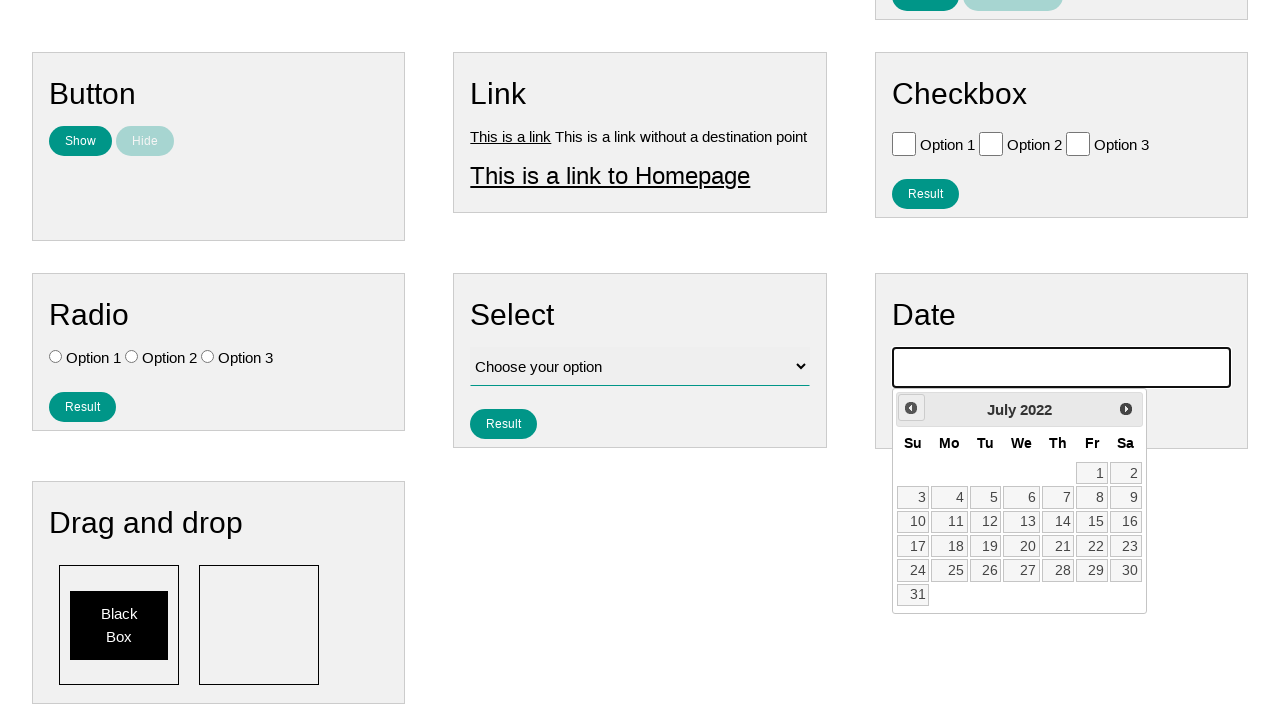

Clicked previous month button (iteration 44/145) to navigate backward to July 2007 at (911, 408) on .ui-datepicker-prev
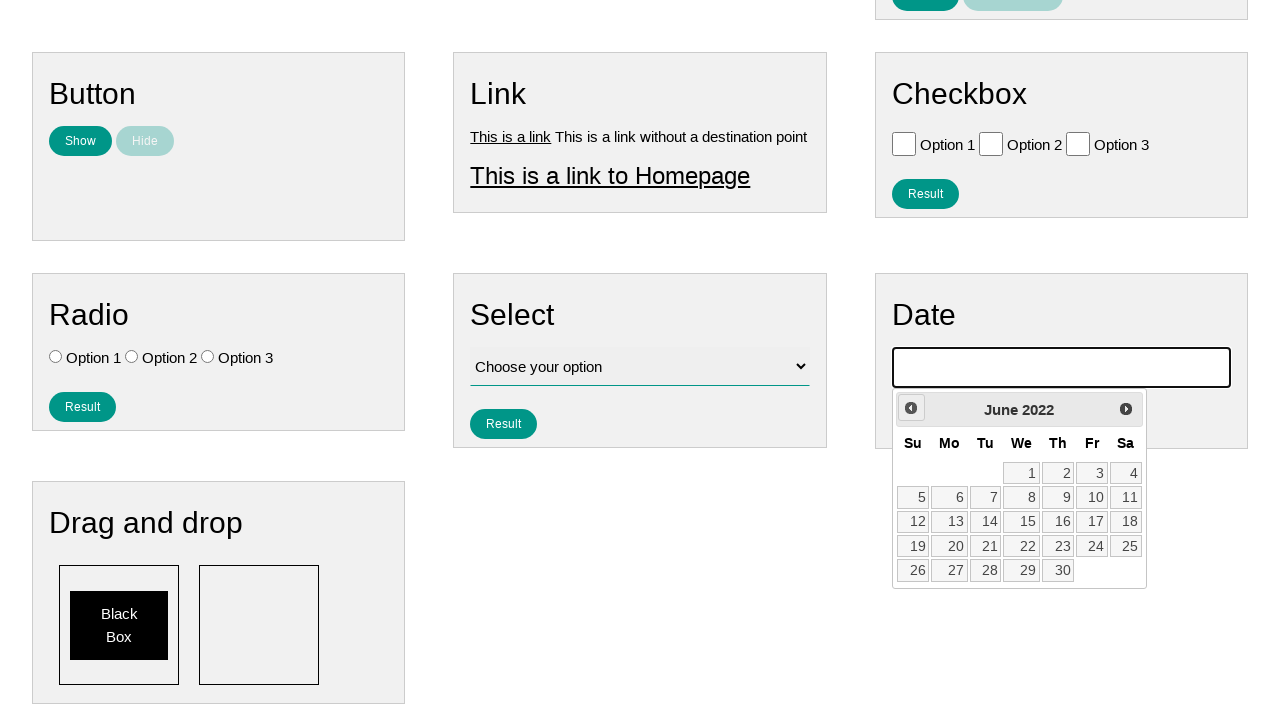

Clicked previous month button (iteration 45/145) to navigate backward to July 2007 at (911, 408) on .ui-datepicker-prev
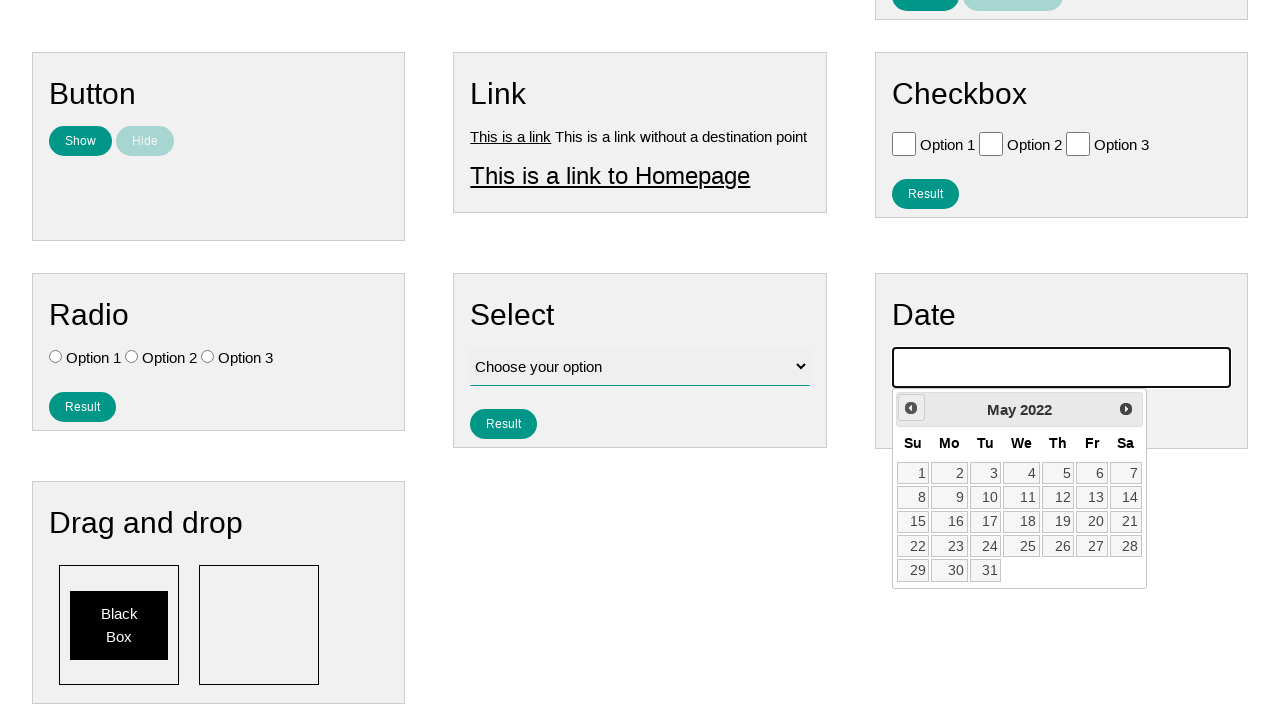

Clicked previous month button (iteration 46/145) to navigate backward to July 2007 at (911, 408) on .ui-datepicker-prev
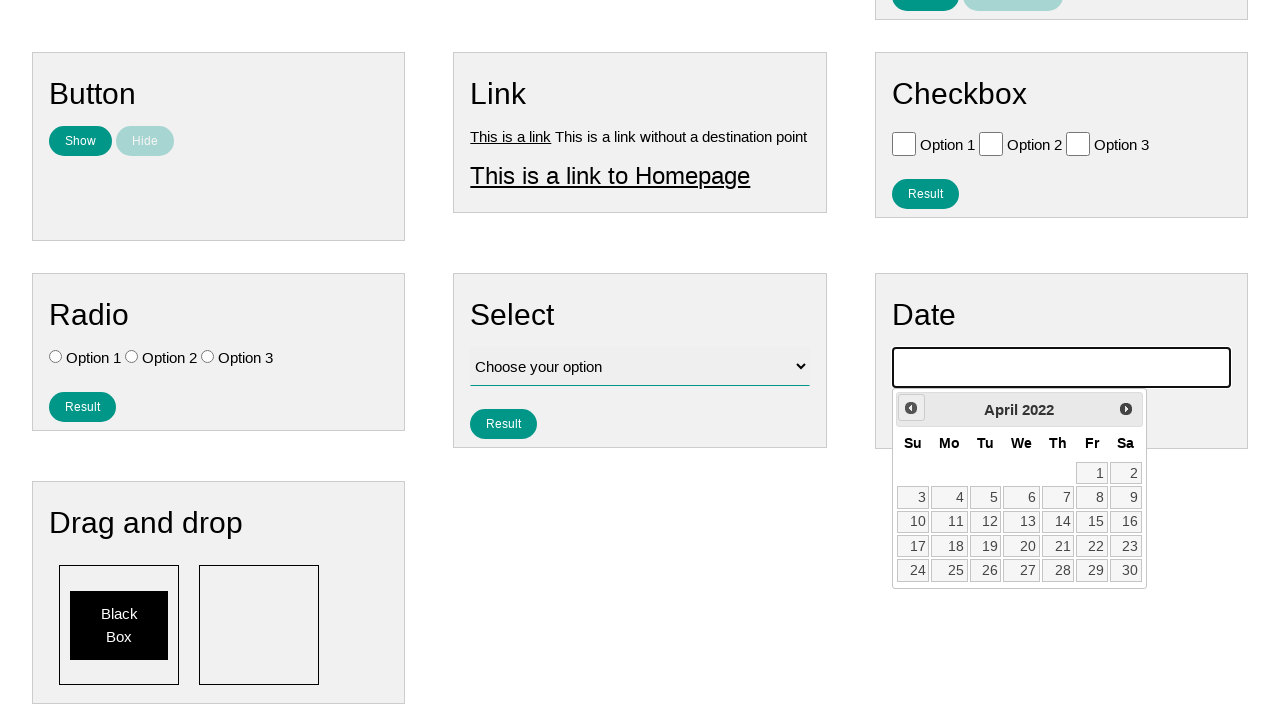

Clicked previous month button (iteration 47/145) to navigate backward to July 2007 at (911, 408) on .ui-datepicker-prev
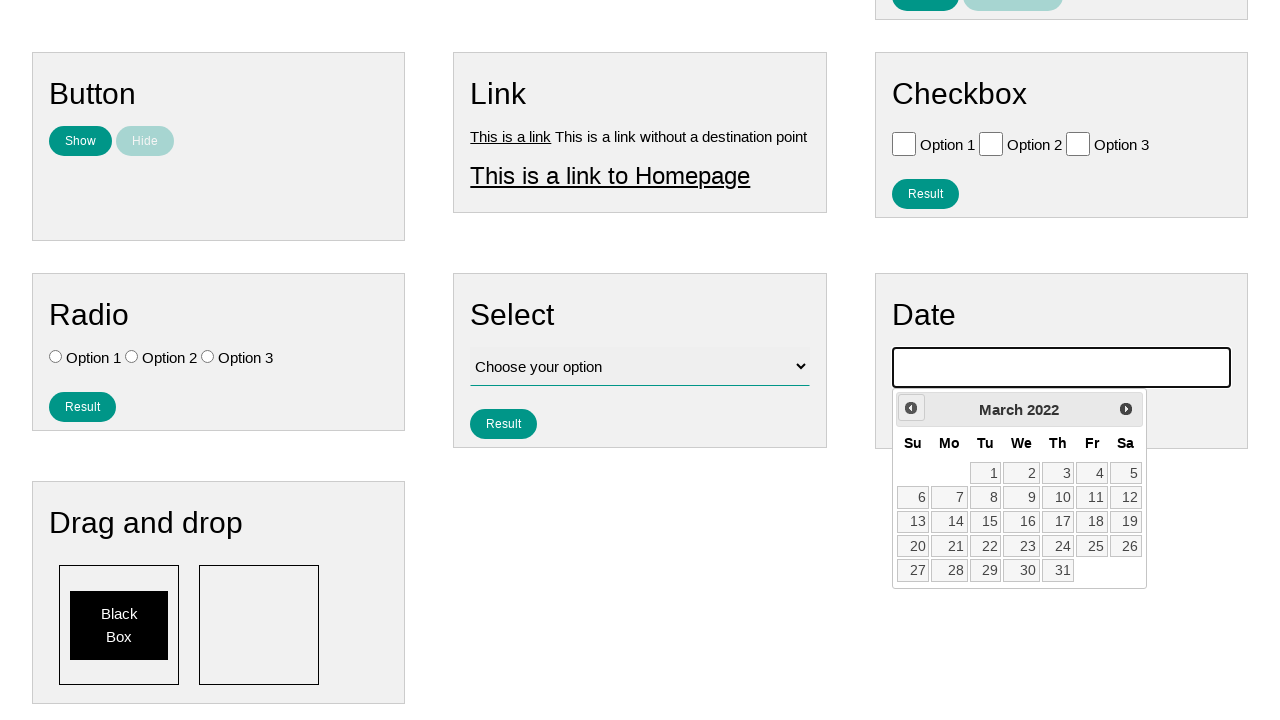

Clicked previous month button (iteration 48/145) to navigate backward to July 2007 at (911, 408) on .ui-datepicker-prev
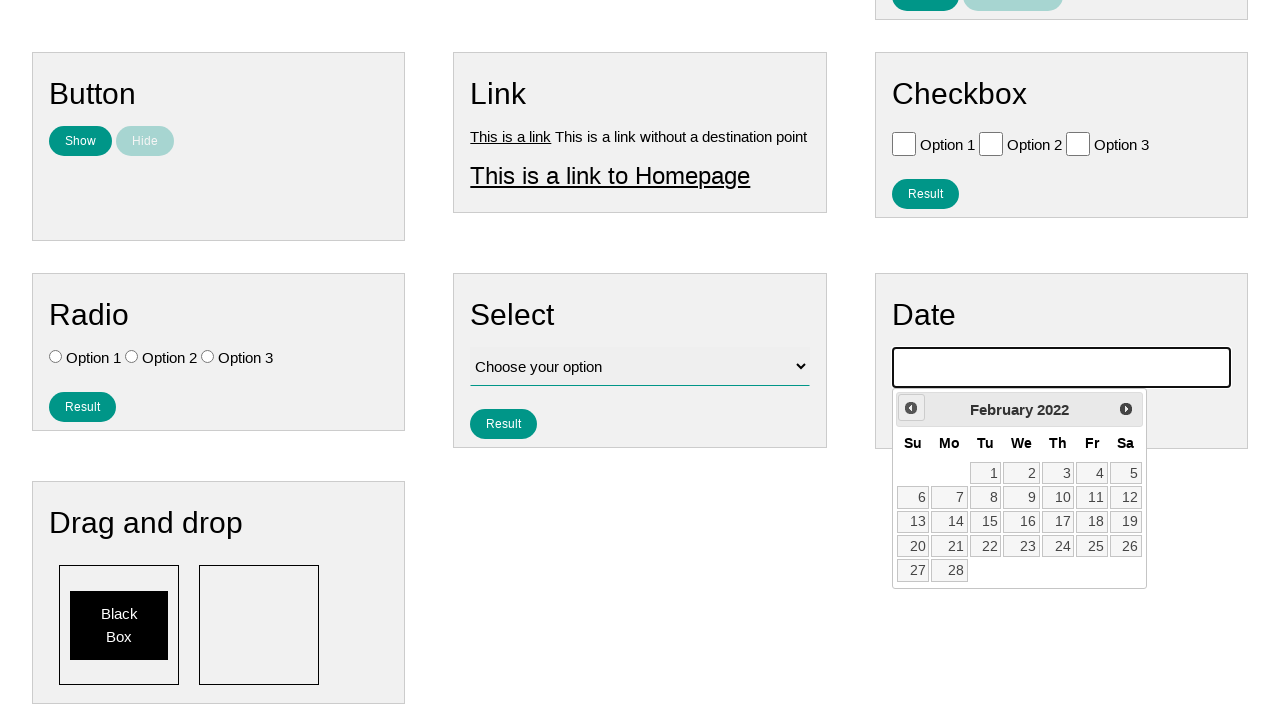

Clicked previous month button (iteration 49/145) to navigate backward to July 2007 at (911, 408) on .ui-datepicker-prev
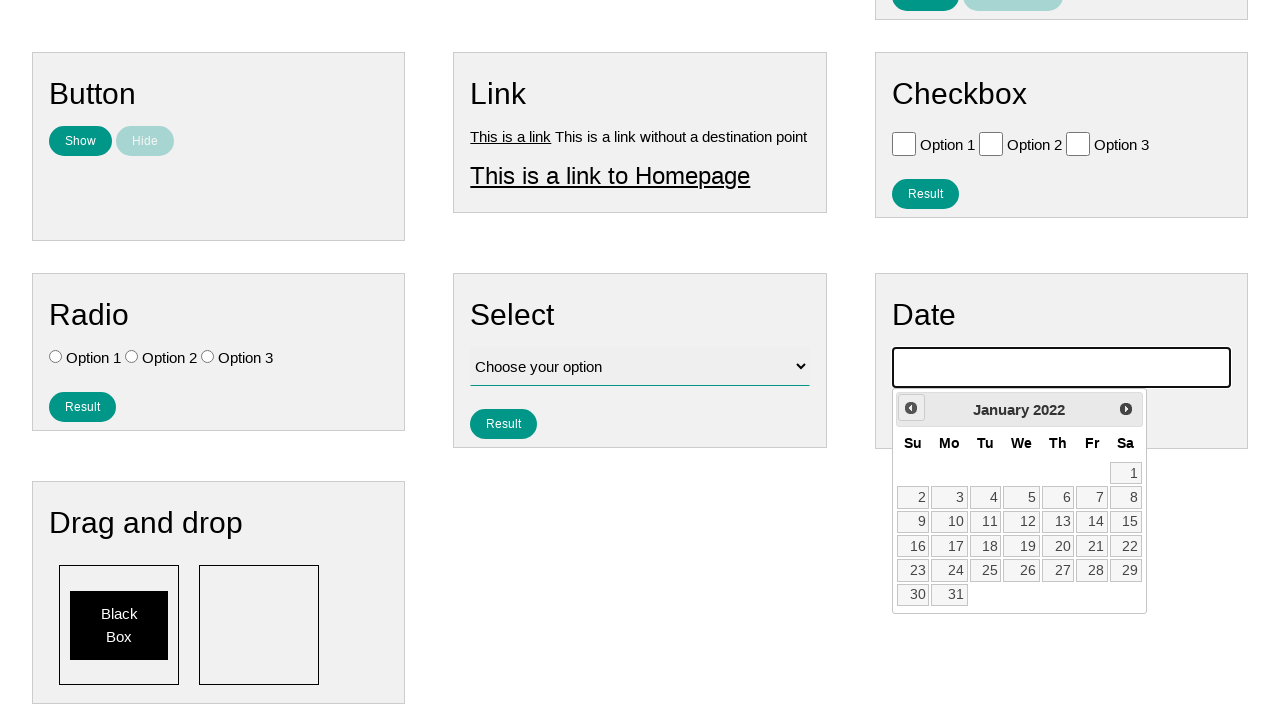

Clicked previous month button (iteration 50/145) to navigate backward to July 2007 at (911, 408) on .ui-datepicker-prev
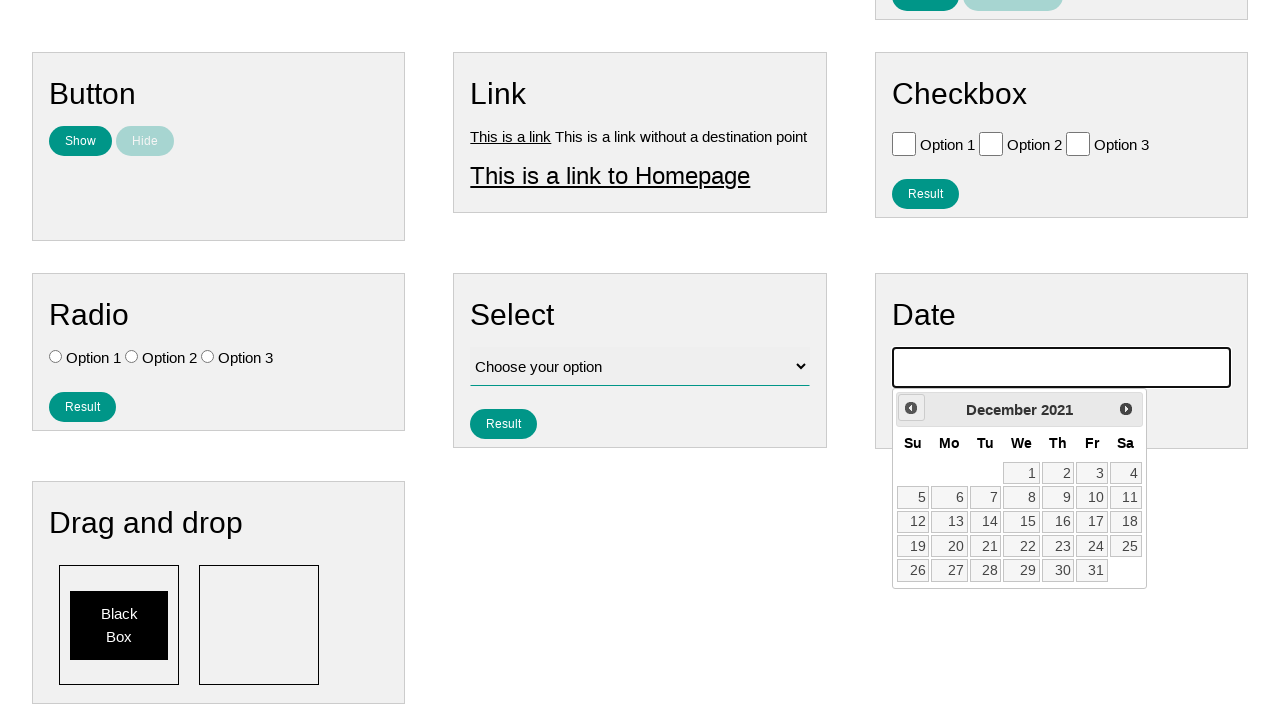

Clicked previous month button (iteration 51/145) to navigate backward to July 2007 at (911, 408) on .ui-datepicker-prev
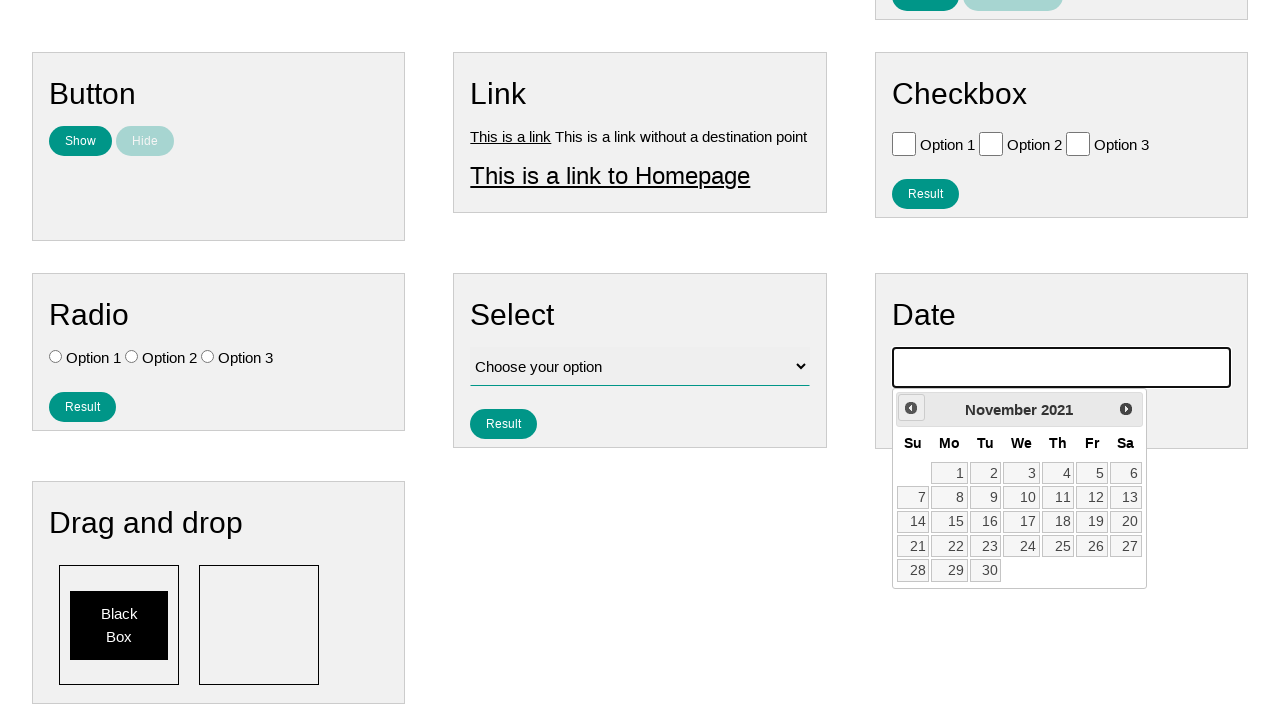

Clicked previous month button (iteration 52/145) to navigate backward to July 2007 at (911, 408) on .ui-datepicker-prev
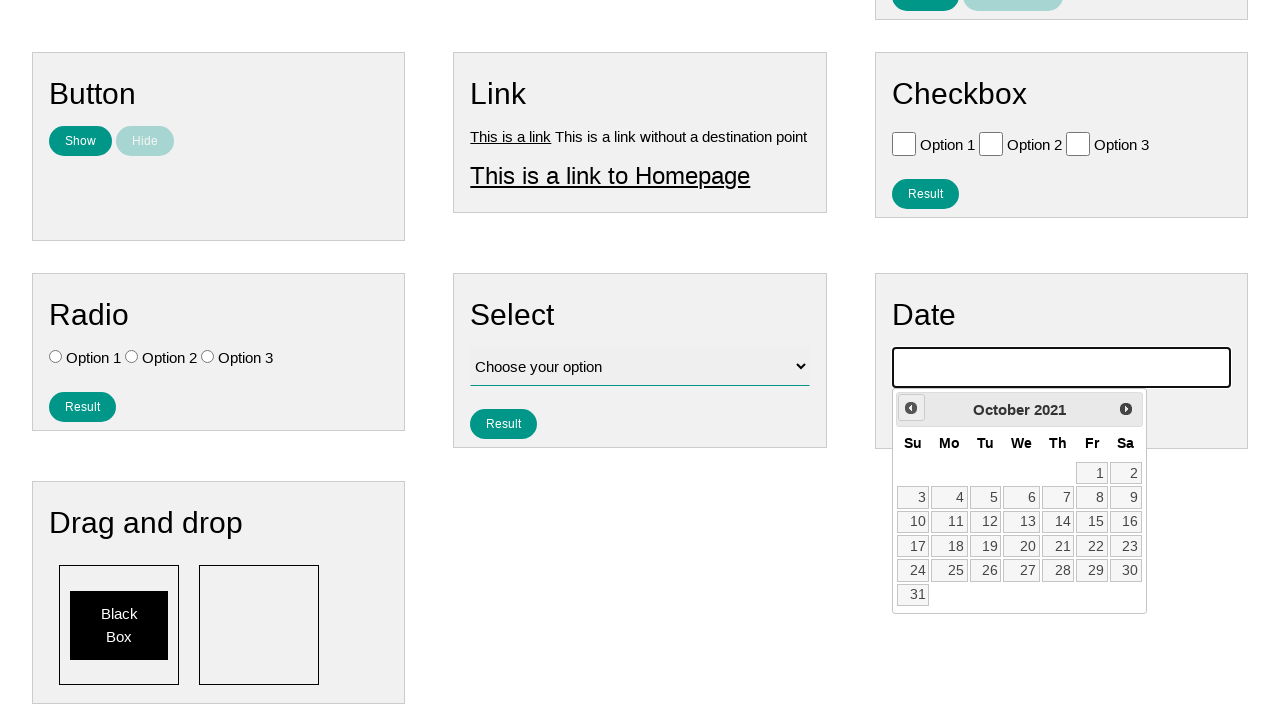

Clicked previous month button (iteration 53/145) to navigate backward to July 2007 at (911, 408) on .ui-datepicker-prev
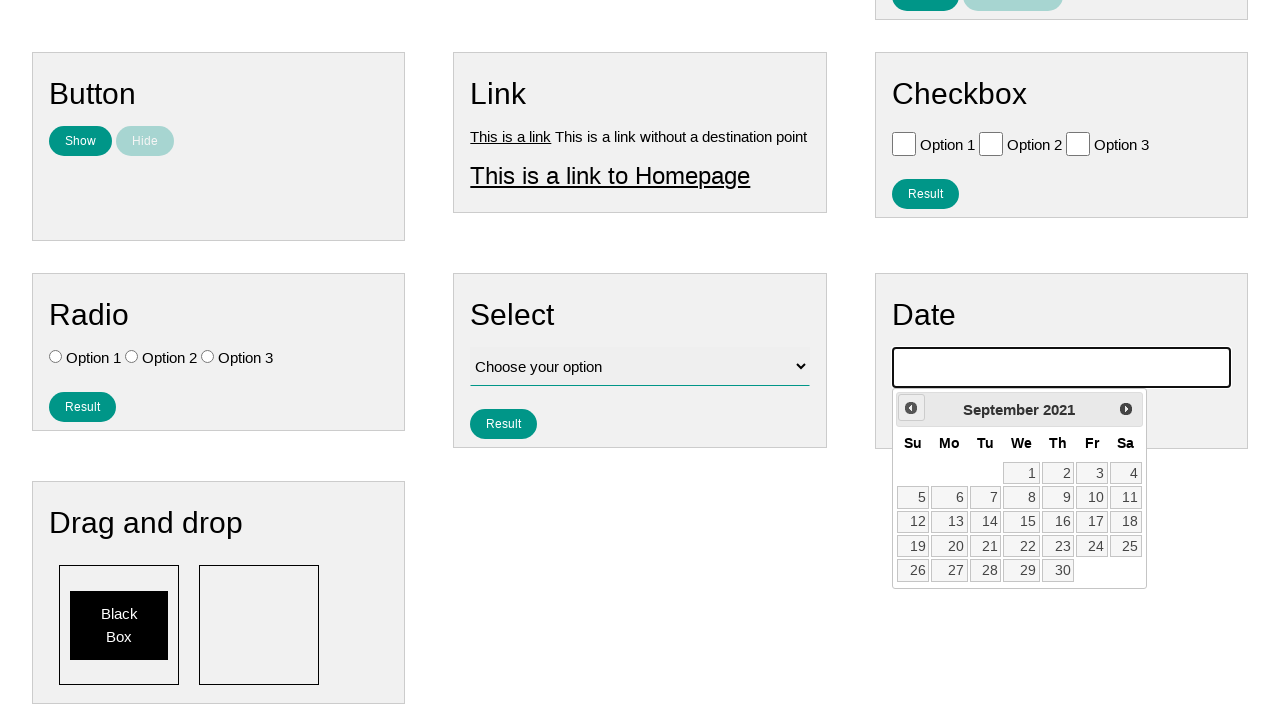

Clicked previous month button (iteration 54/145) to navigate backward to July 2007 at (911, 408) on .ui-datepicker-prev
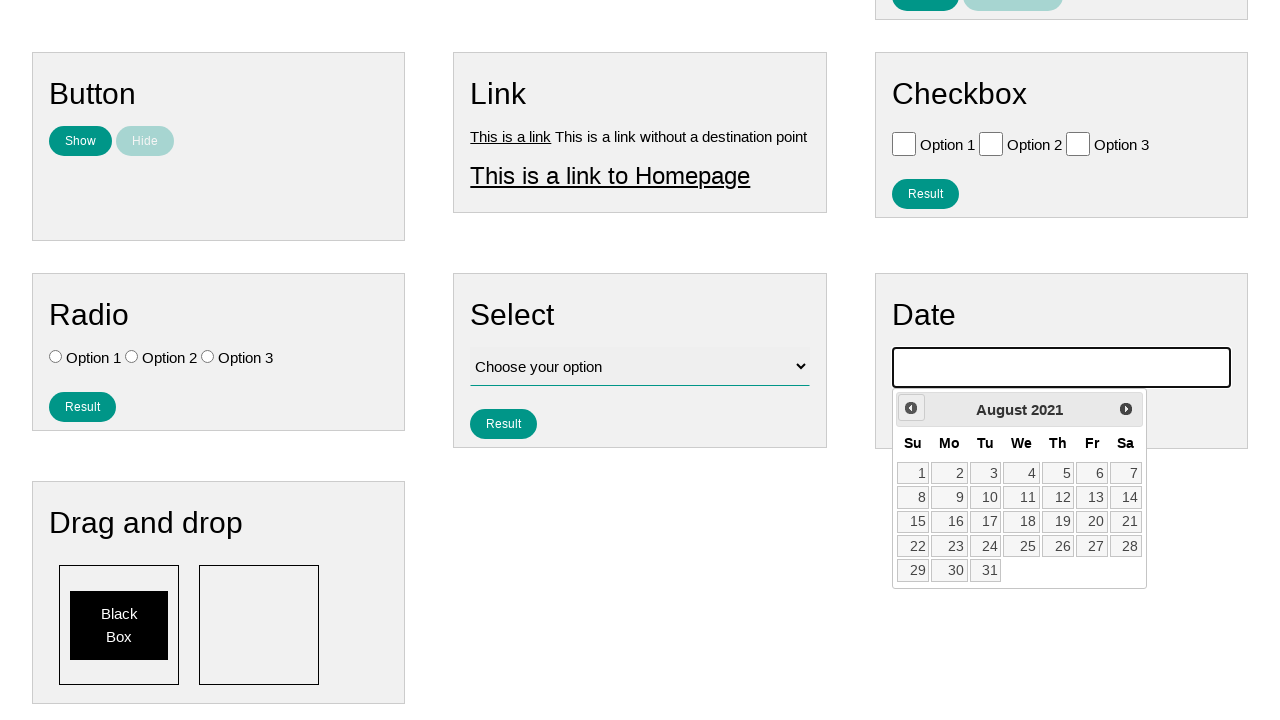

Clicked previous month button (iteration 55/145) to navigate backward to July 2007 at (911, 408) on .ui-datepicker-prev
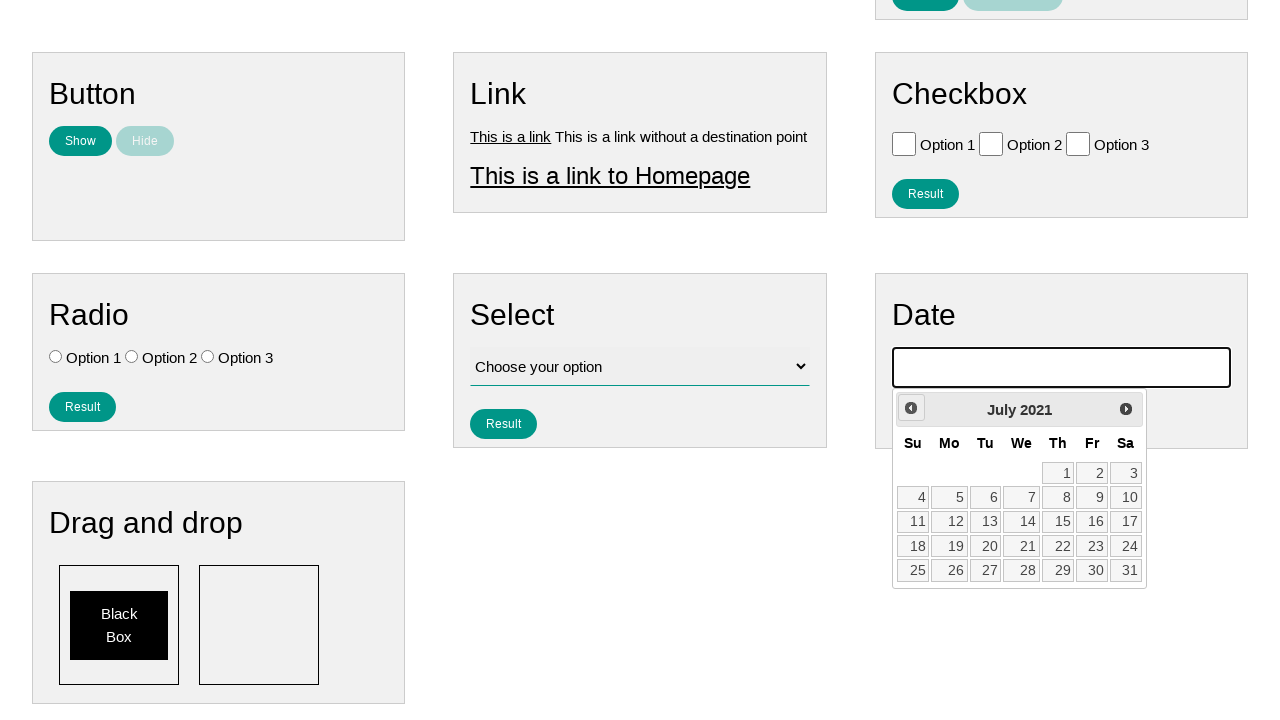

Clicked previous month button (iteration 56/145) to navigate backward to July 2007 at (911, 408) on .ui-datepicker-prev
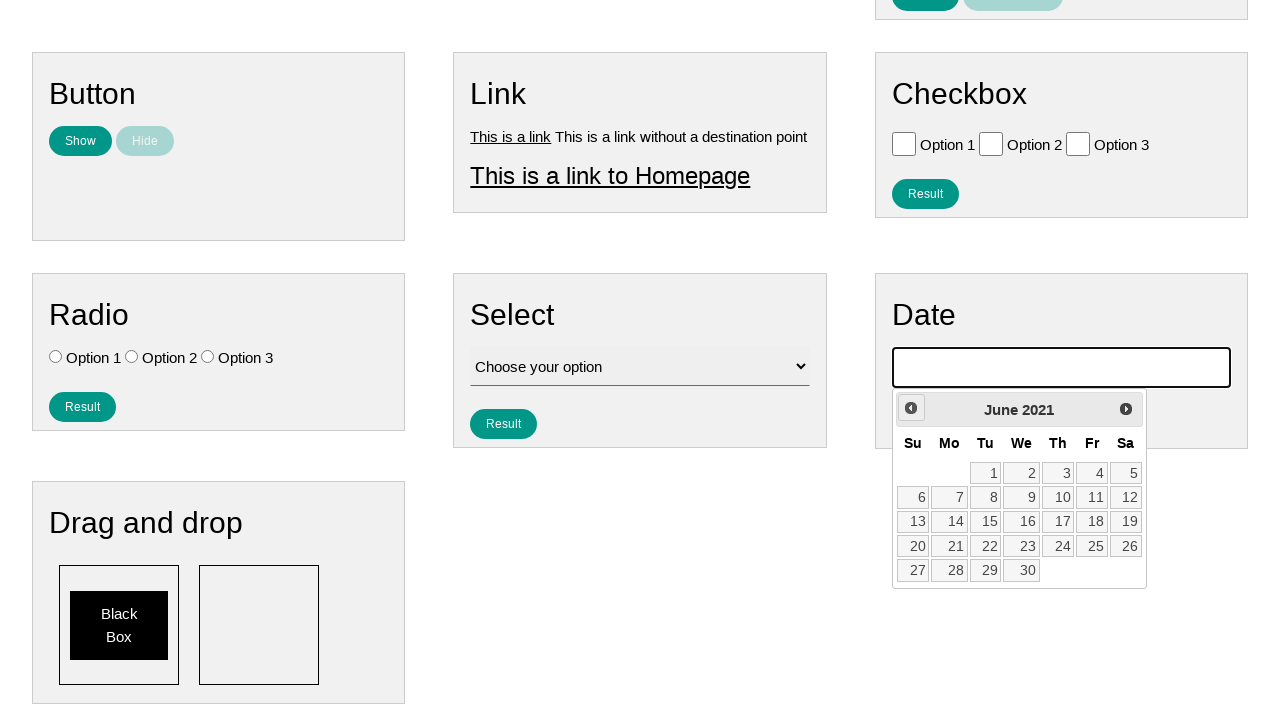

Clicked previous month button (iteration 57/145) to navigate backward to July 2007 at (911, 408) on .ui-datepicker-prev
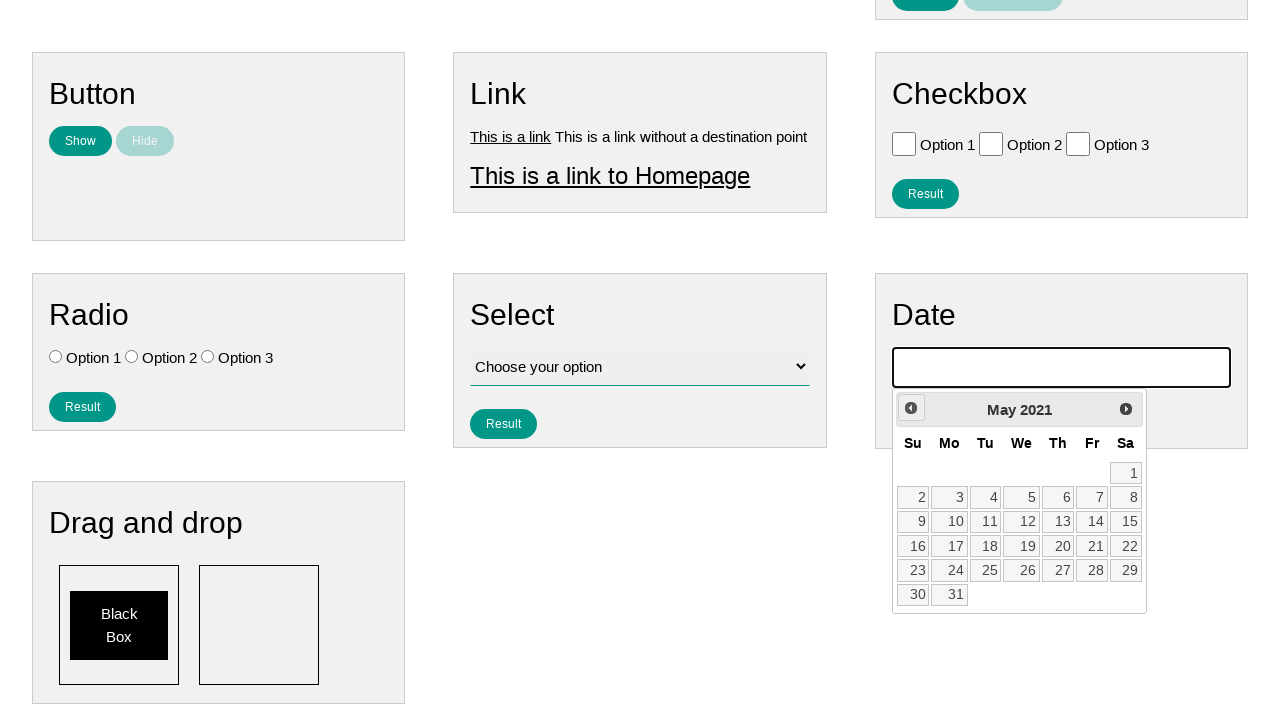

Clicked previous month button (iteration 58/145) to navigate backward to July 2007 at (911, 408) on .ui-datepicker-prev
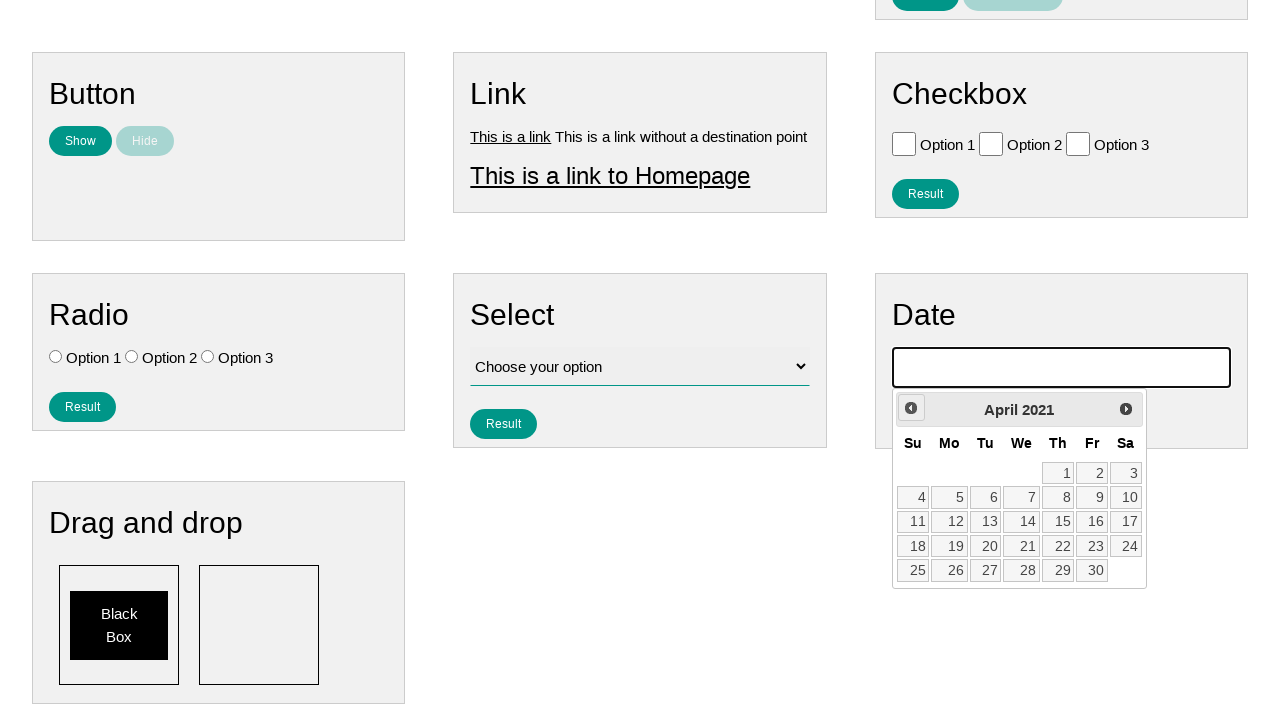

Clicked previous month button (iteration 59/145) to navigate backward to July 2007 at (911, 408) on .ui-datepicker-prev
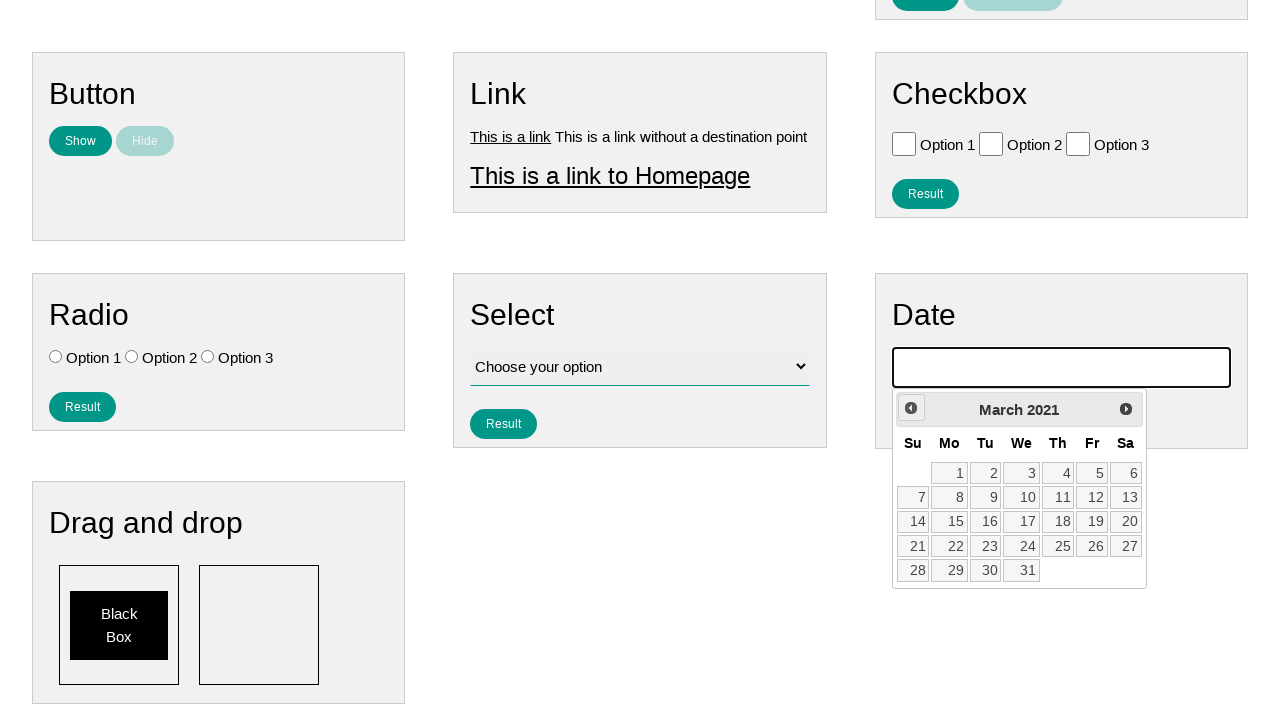

Clicked previous month button (iteration 60/145) to navigate backward to July 2007 at (911, 408) on .ui-datepicker-prev
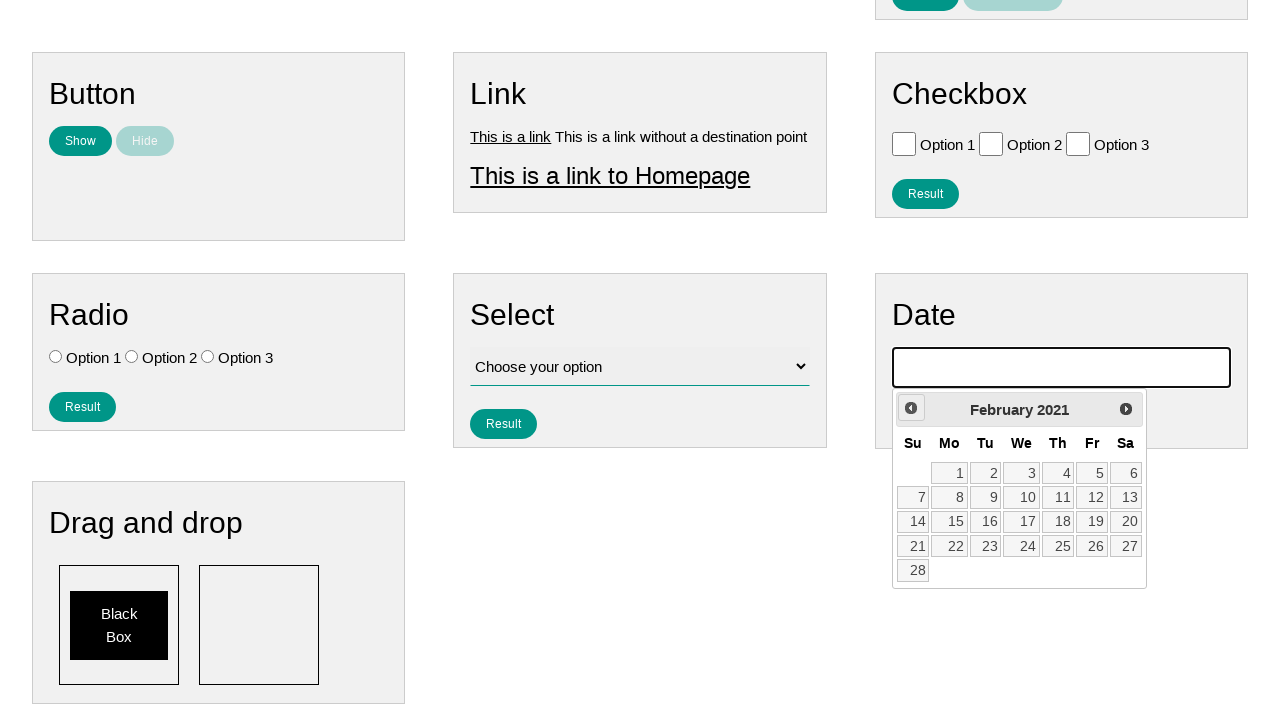

Clicked previous month button (iteration 61/145) to navigate backward to July 2007 at (911, 408) on .ui-datepicker-prev
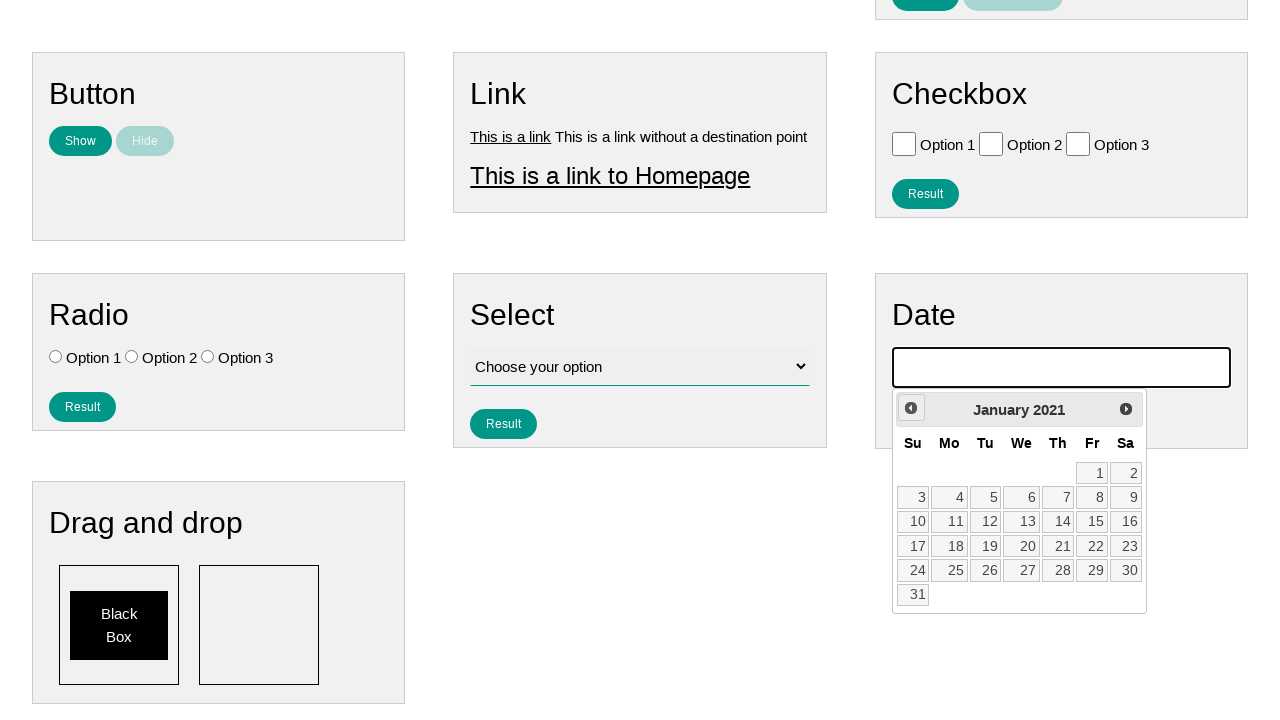

Clicked previous month button (iteration 62/145) to navigate backward to July 2007 at (911, 408) on .ui-datepicker-prev
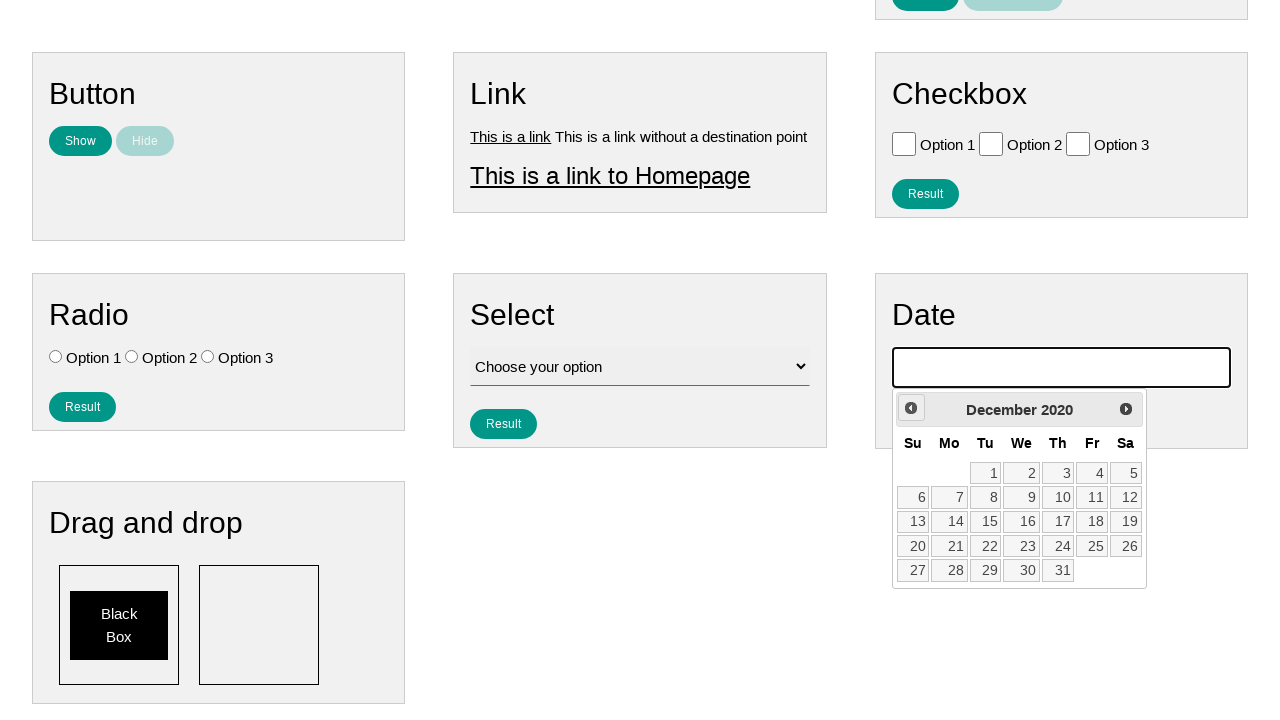

Clicked previous month button (iteration 63/145) to navigate backward to July 2007 at (911, 408) on .ui-datepicker-prev
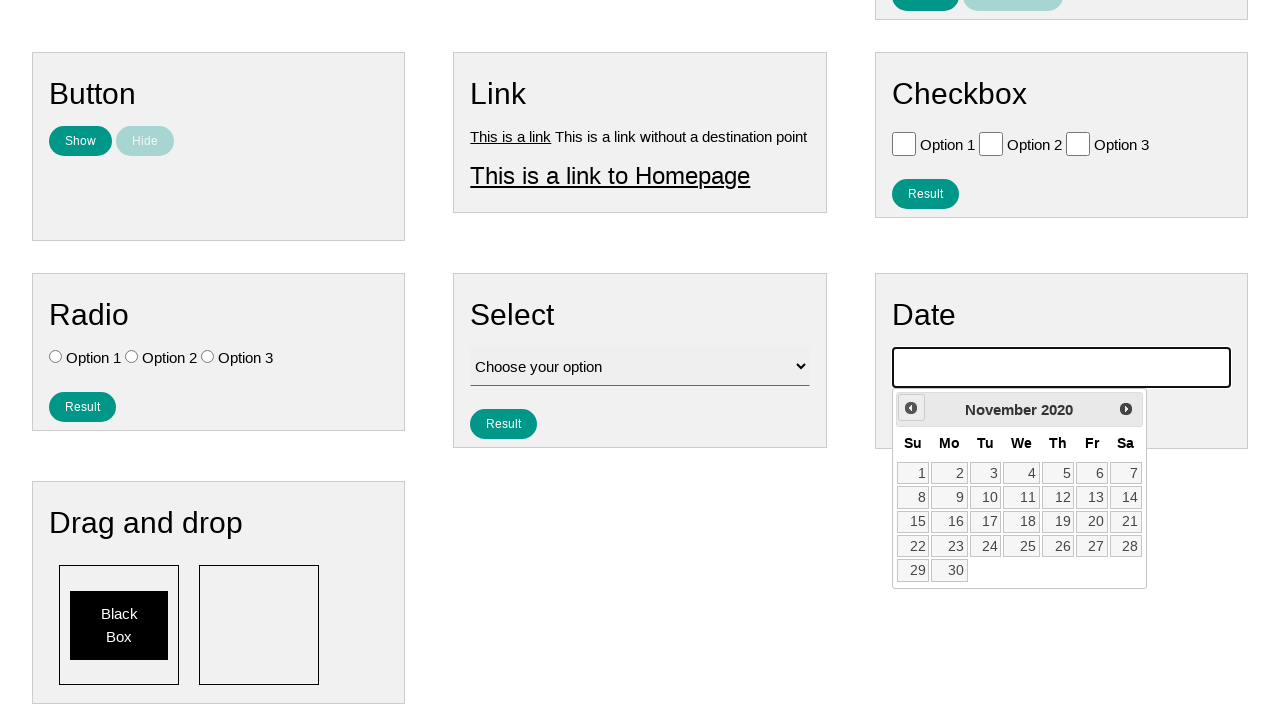

Clicked previous month button (iteration 64/145) to navigate backward to July 2007 at (911, 408) on .ui-datepicker-prev
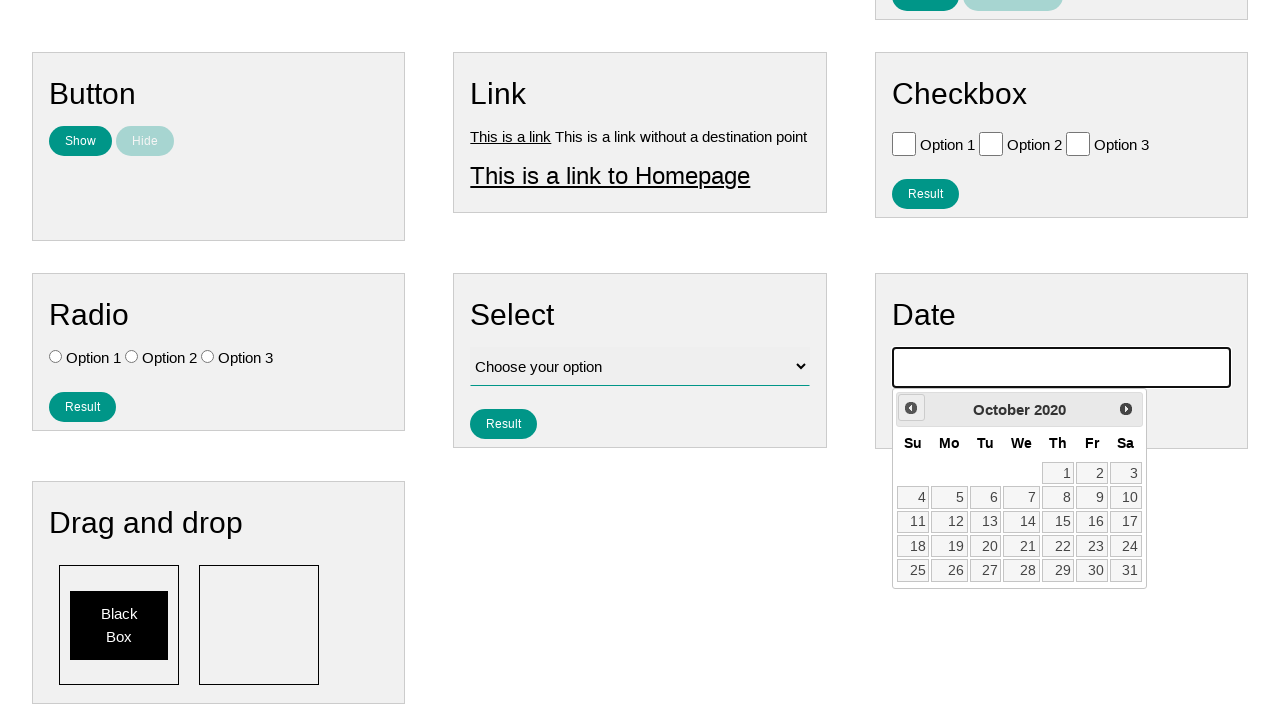

Clicked previous month button (iteration 65/145) to navigate backward to July 2007 at (911, 408) on .ui-datepicker-prev
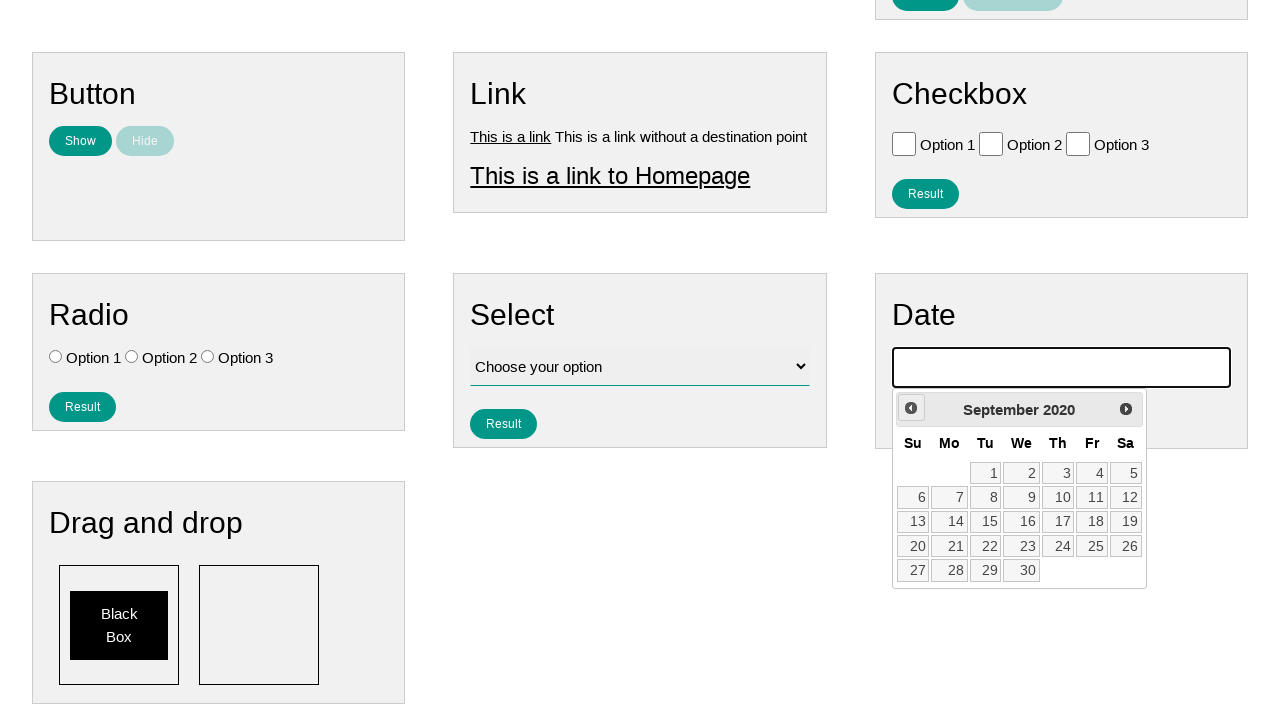

Clicked previous month button (iteration 66/145) to navigate backward to July 2007 at (911, 408) on .ui-datepicker-prev
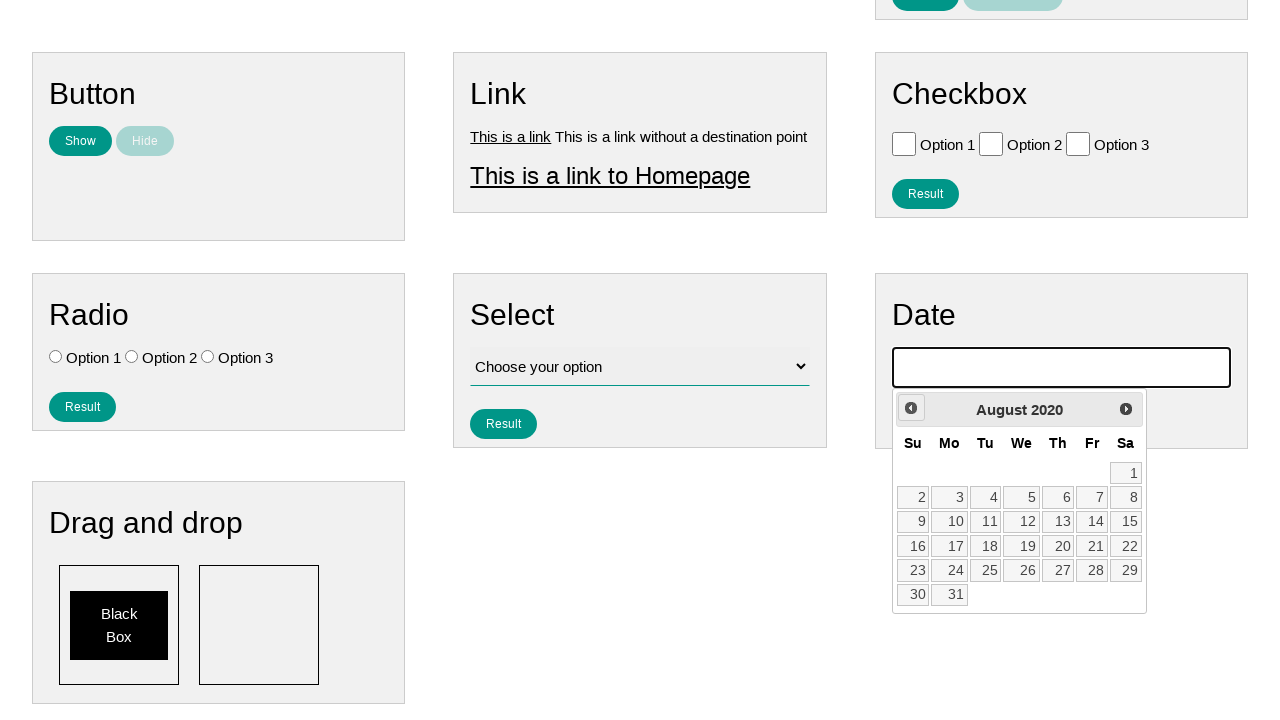

Clicked previous month button (iteration 67/145) to navigate backward to July 2007 at (911, 408) on .ui-datepicker-prev
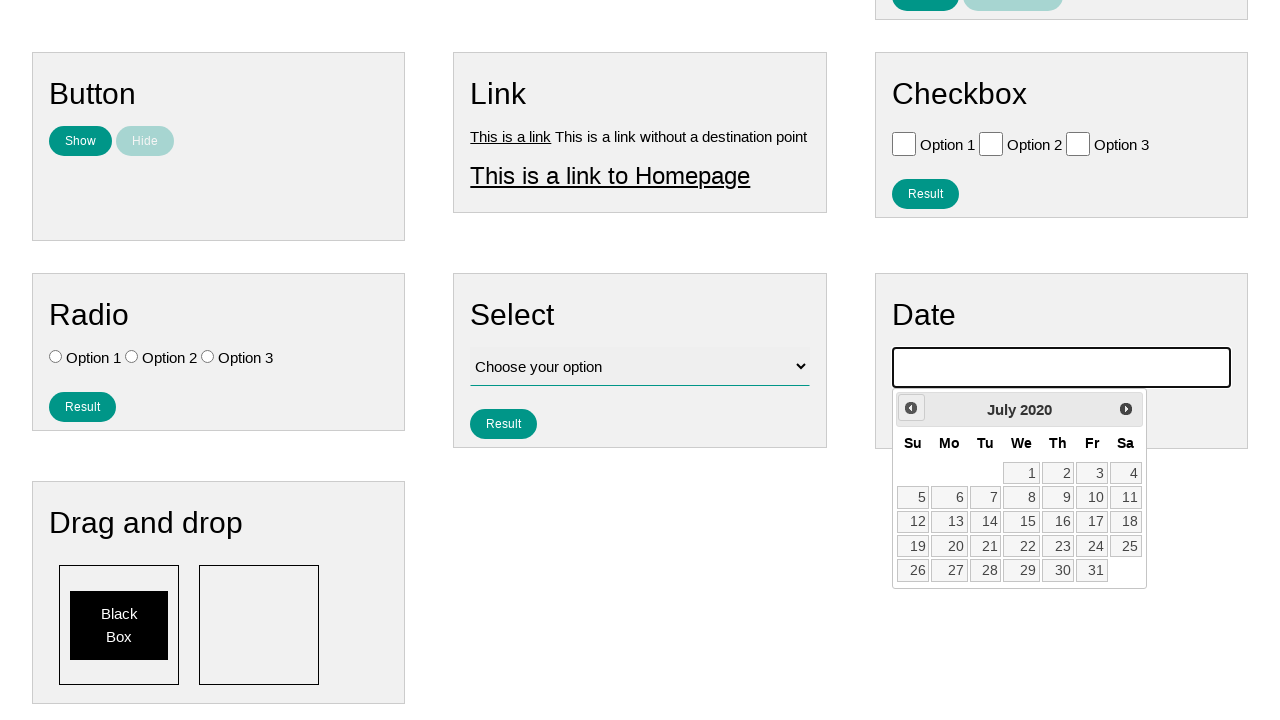

Clicked previous month button (iteration 68/145) to navigate backward to July 2007 at (911, 408) on .ui-datepicker-prev
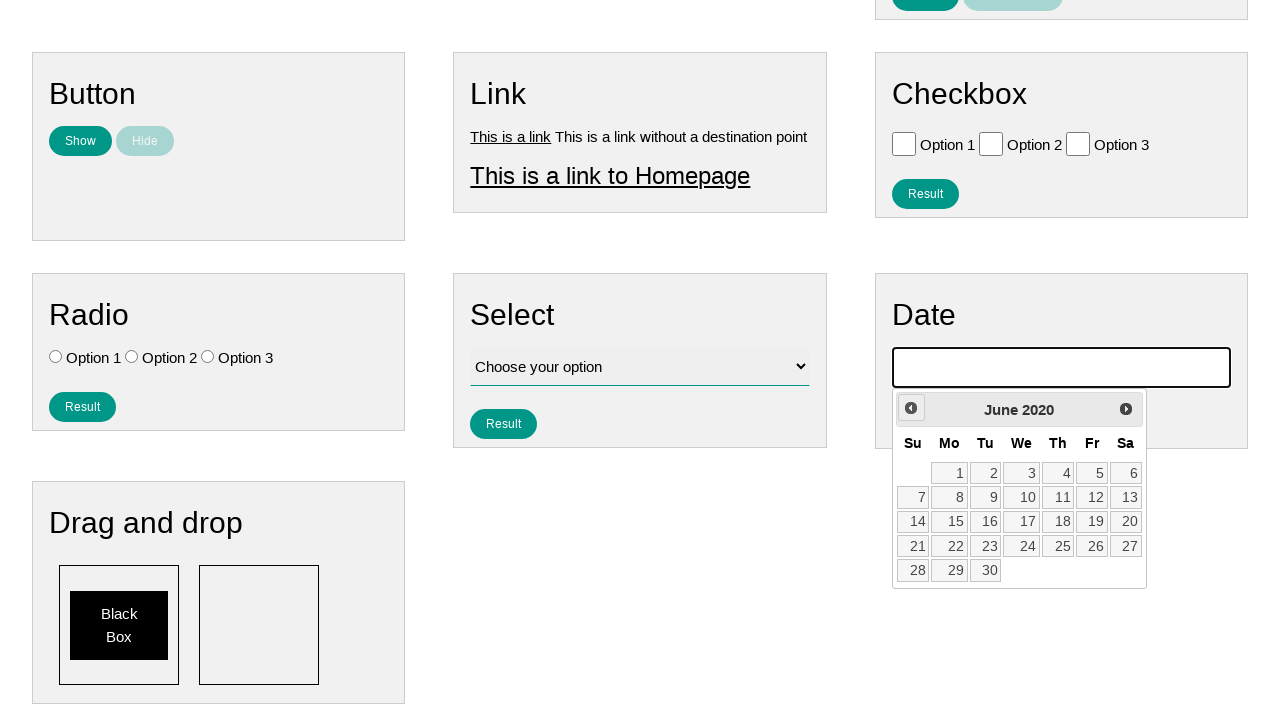

Clicked previous month button (iteration 69/145) to navigate backward to July 2007 at (911, 408) on .ui-datepicker-prev
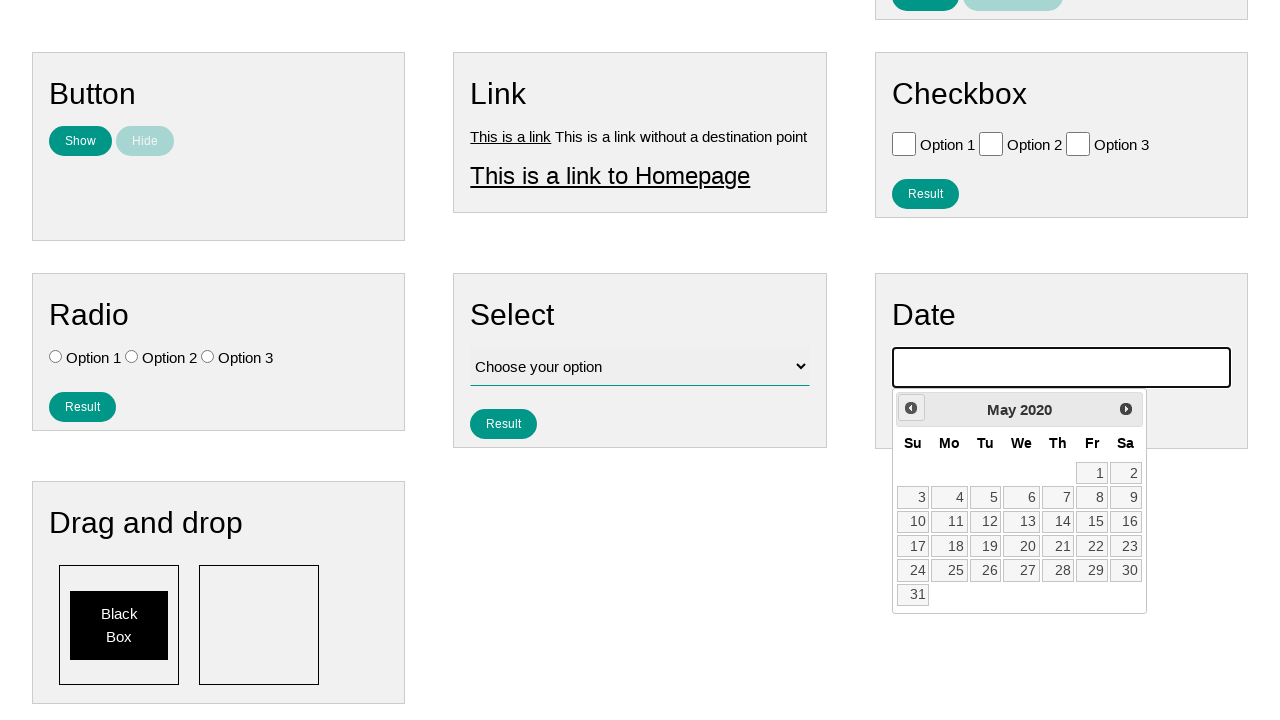

Clicked previous month button (iteration 70/145) to navigate backward to July 2007 at (911, 408) on .ui-datepicker-prev
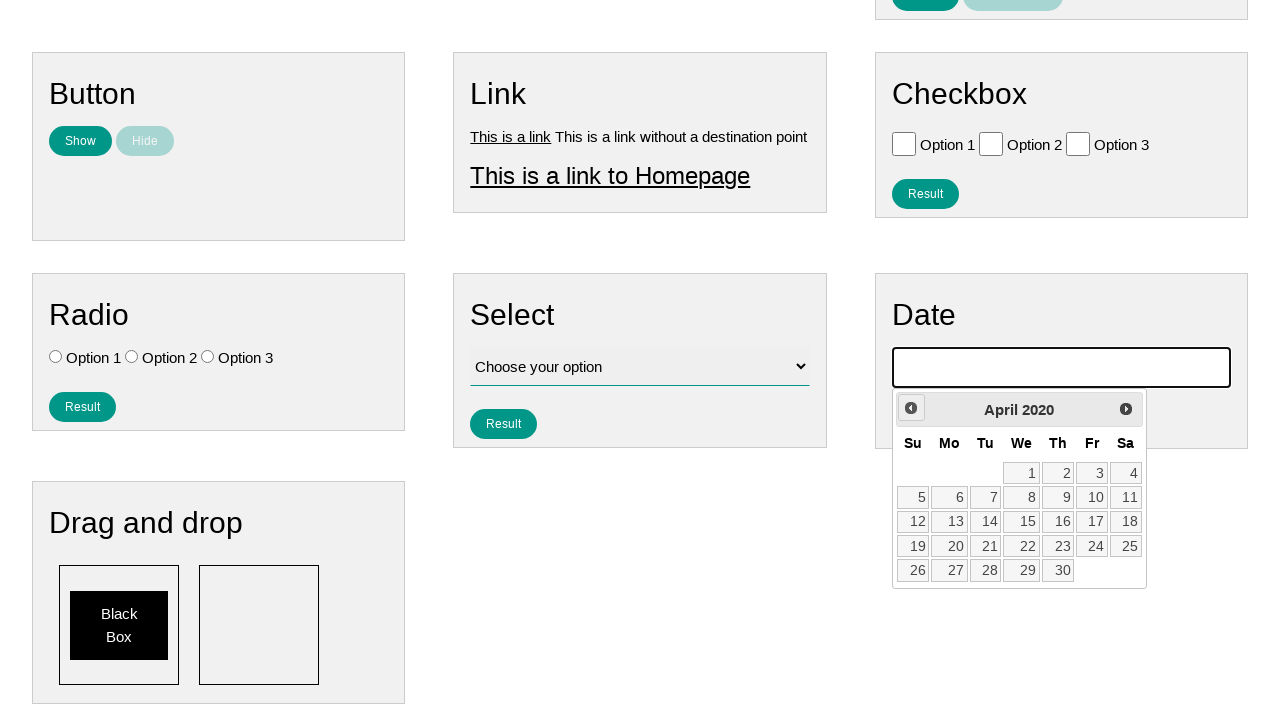

Clicked previous month button (iteration 71/145) to navigate backward to July 2007 at (911, 408) on .ui-datepicker-prev
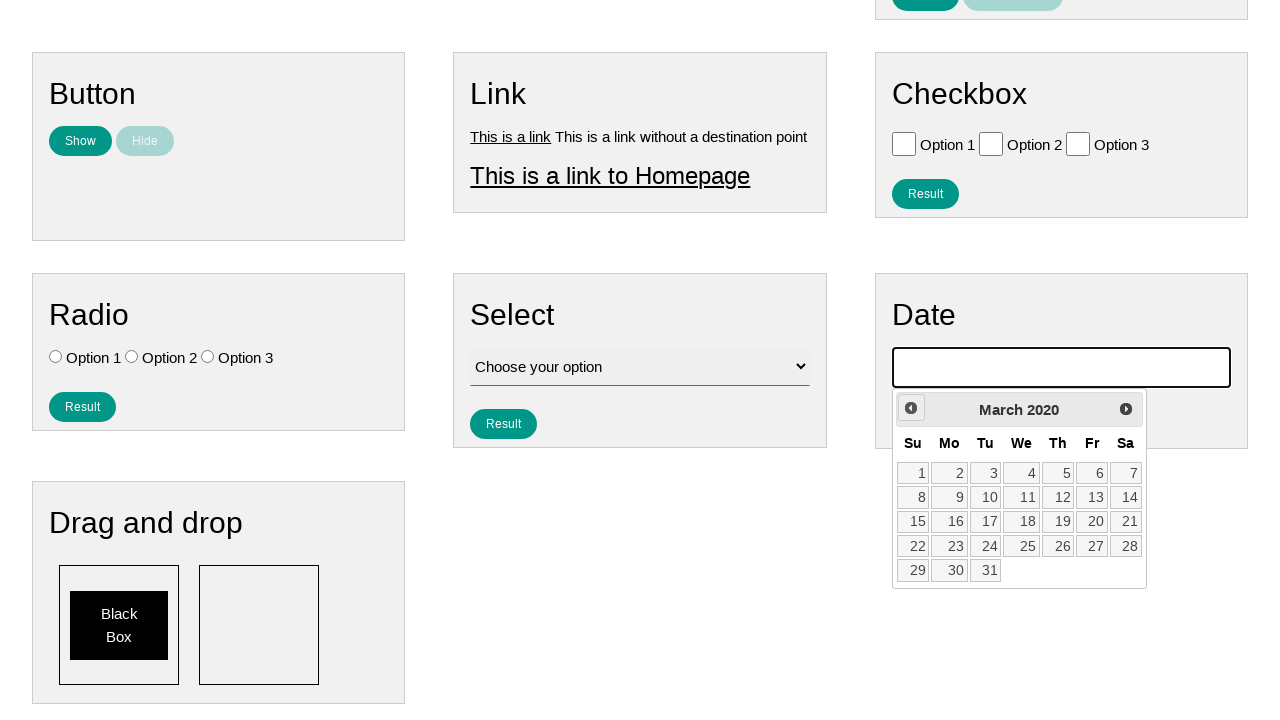

Clicked previous month button (iteration 72/145) to navigate backward to July 2007 at (911, 408) on .ui-datepicker-prev
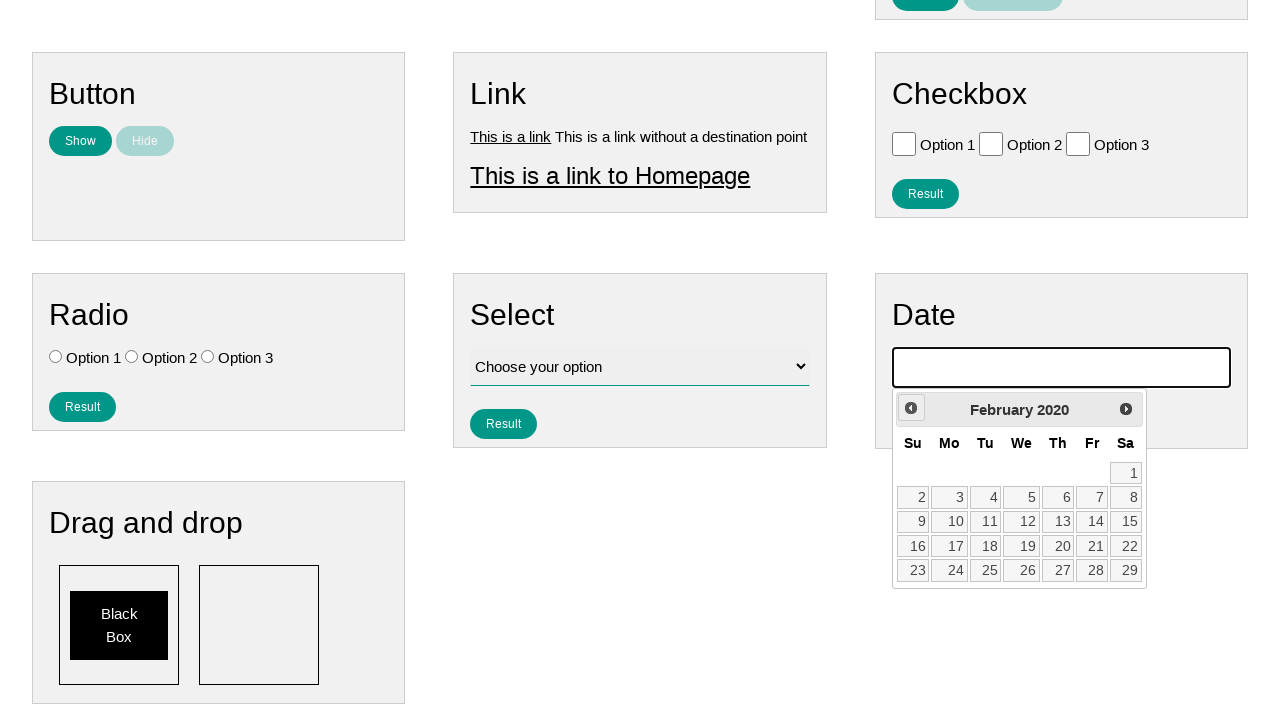

Clicked previous month button (iteration 73/145) to navigate backward to July 2007 at (911, 408) on .ui-datepicker-prev
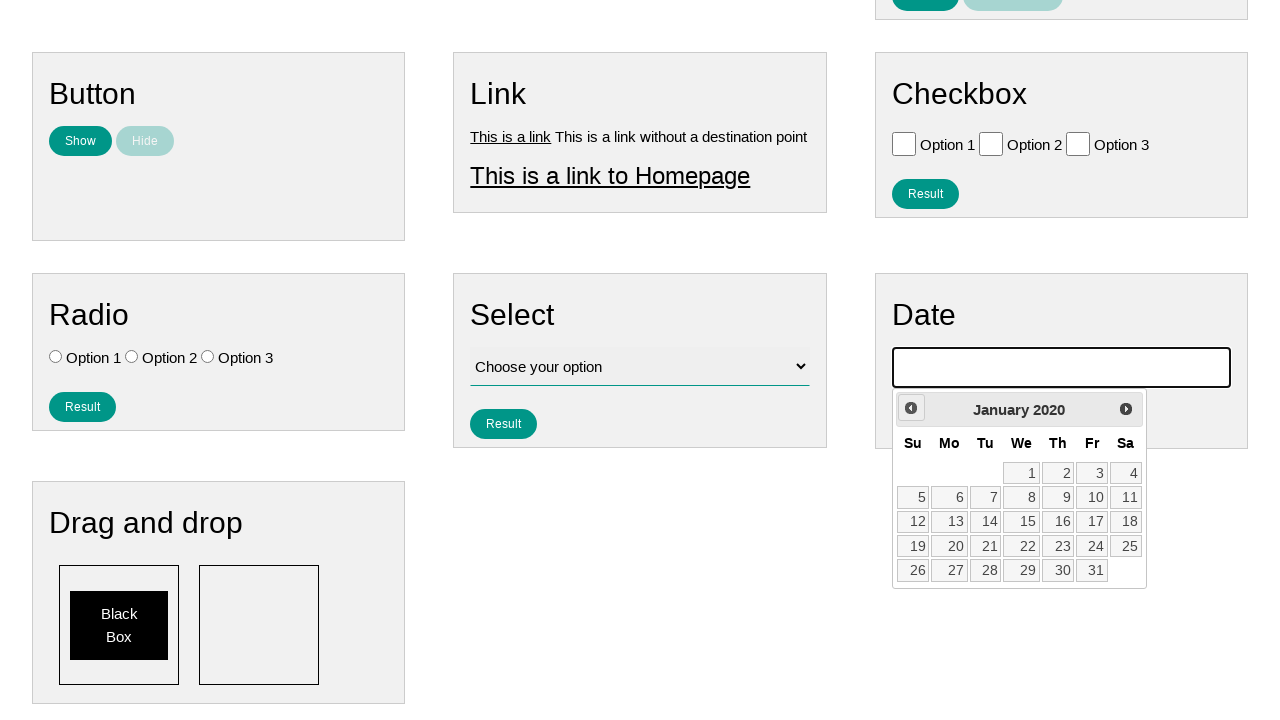

Clicked previous month button (iteration 74/145) to navigate backward to July 2007 at (911, 408) on .ui-datepicker-prev
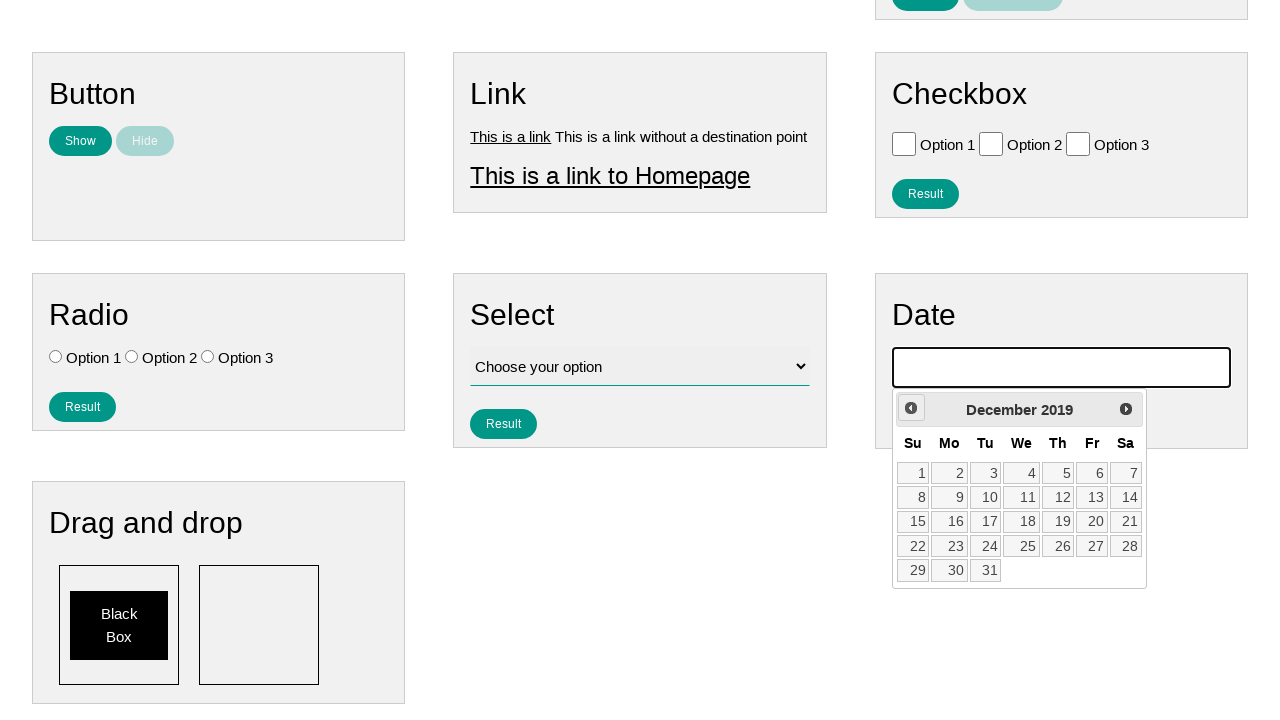

Clicked previous month button (iteration 75/145) to navigate backward to July 2007 at (911, 408) on .ui-datepicker-prev
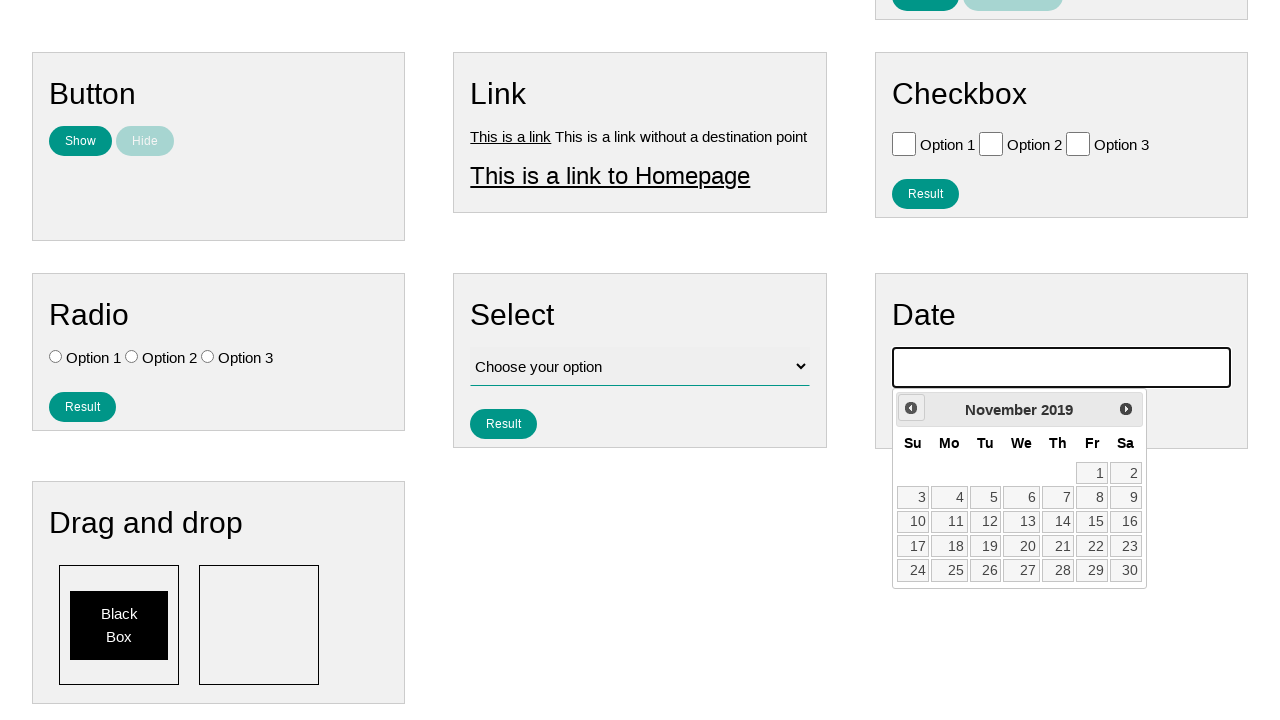

Clicked previous month button (iteration 76/145) to navigate backward to July 2007 at (911, 408) on .ui-datepicker-prev
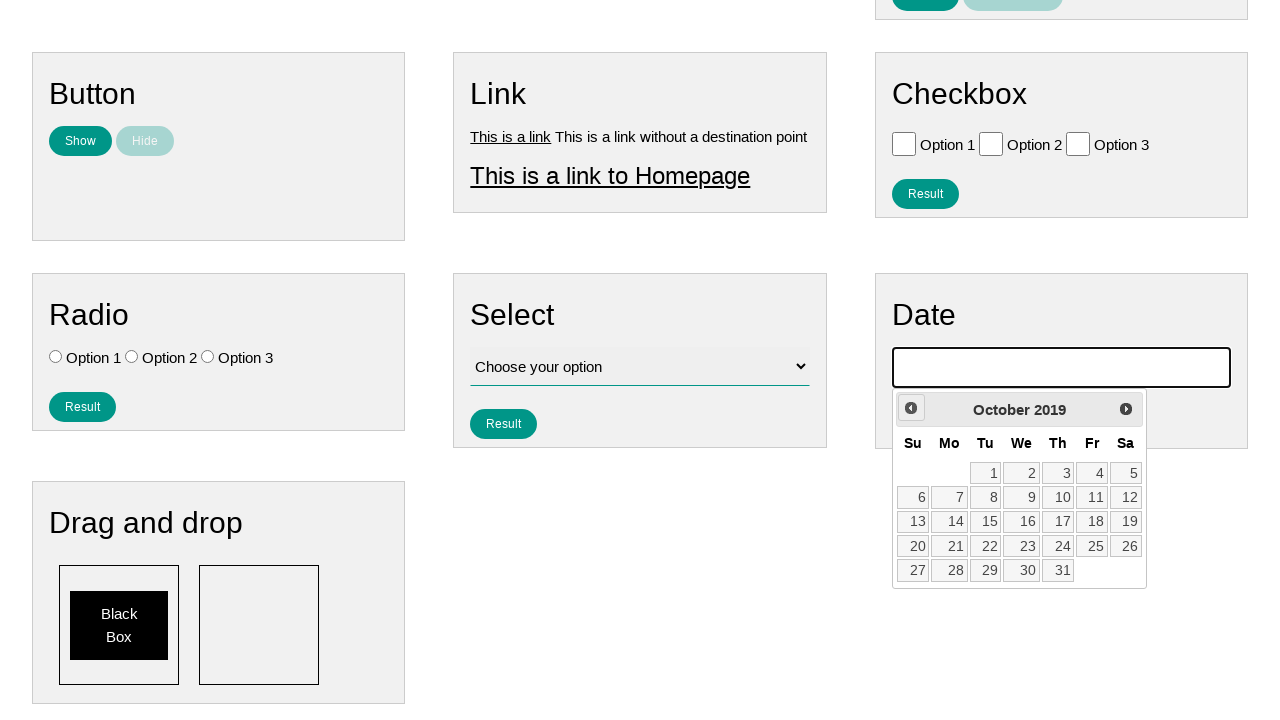

Clicked previous month button (iteration 77/145) to navigate backward to July 2007 at (911, 408) on .ui-datepicker-prev
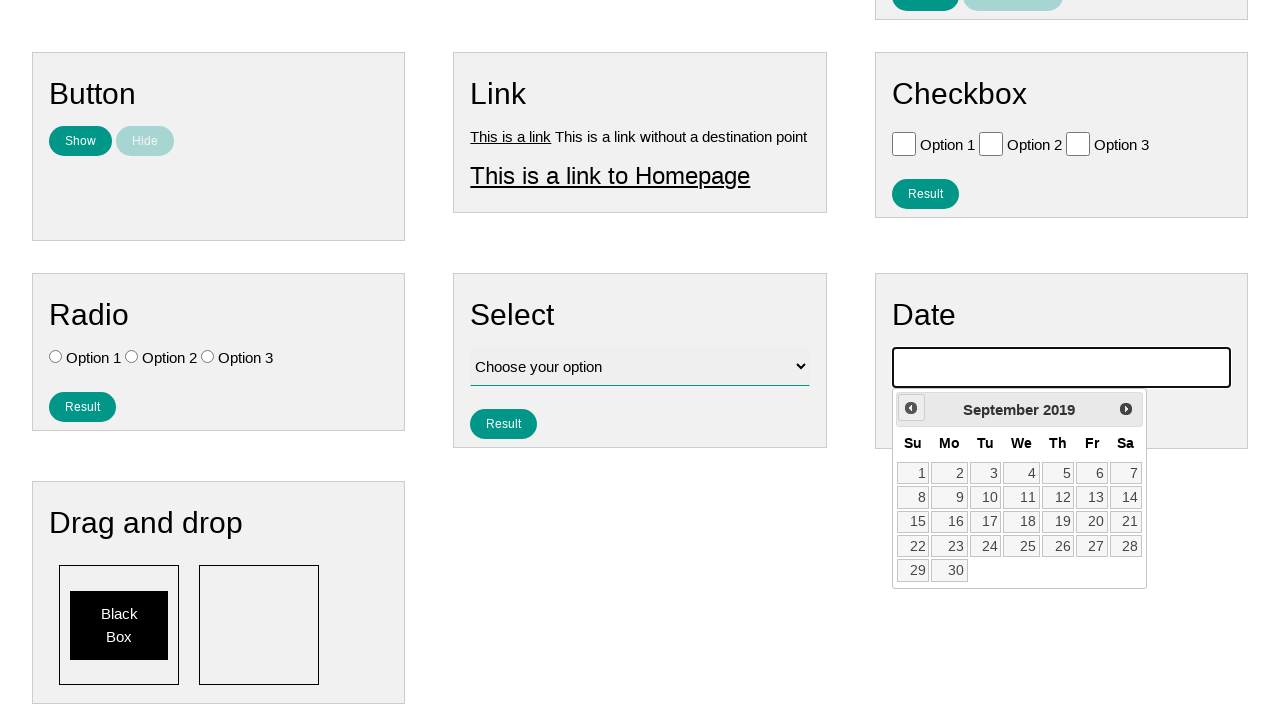

Clicked previous month button (iteration 78/145) to navigate backward to July 2007 at (911, 408) on .ui-datepicker-prev
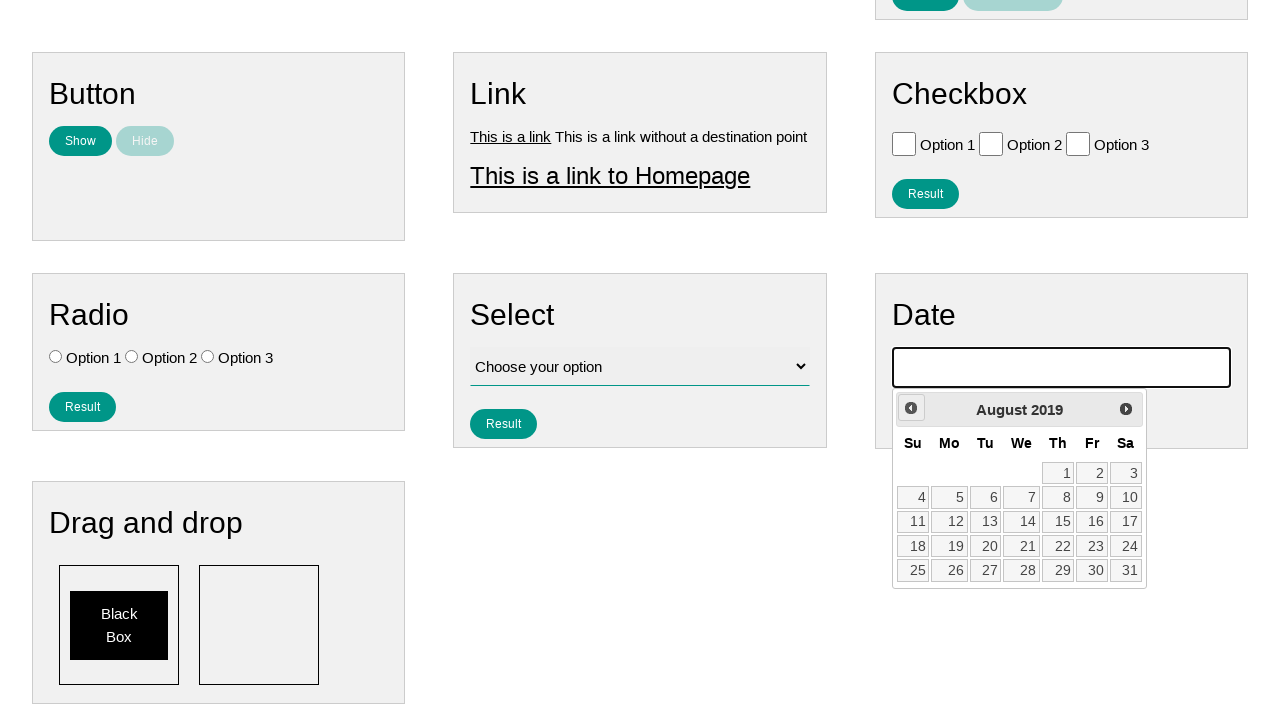

Clicked previous month button (iteration 79/145) to navigate backward to July 2007 at (911, 408) on .ui-datepicker-prev
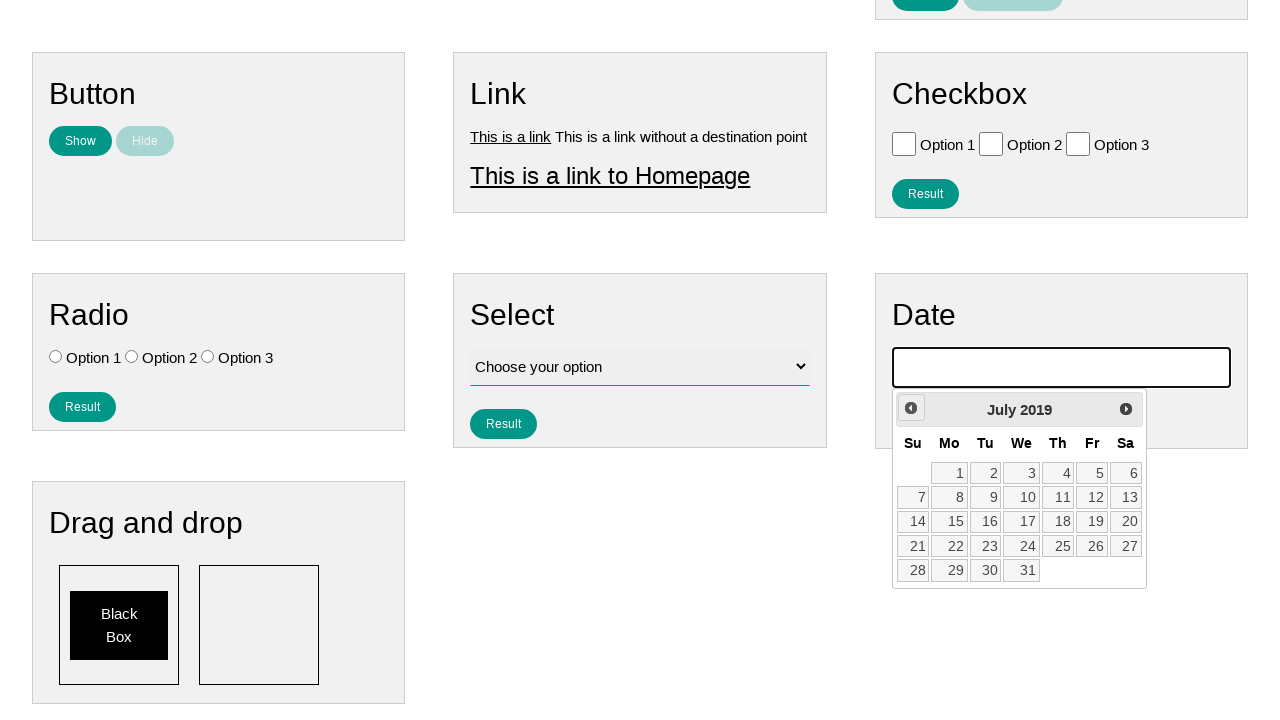

Clicked previous month button (iteration 80/145) to navigate backward to July 2007 at (911, 408) on .ui-datepicker-prev
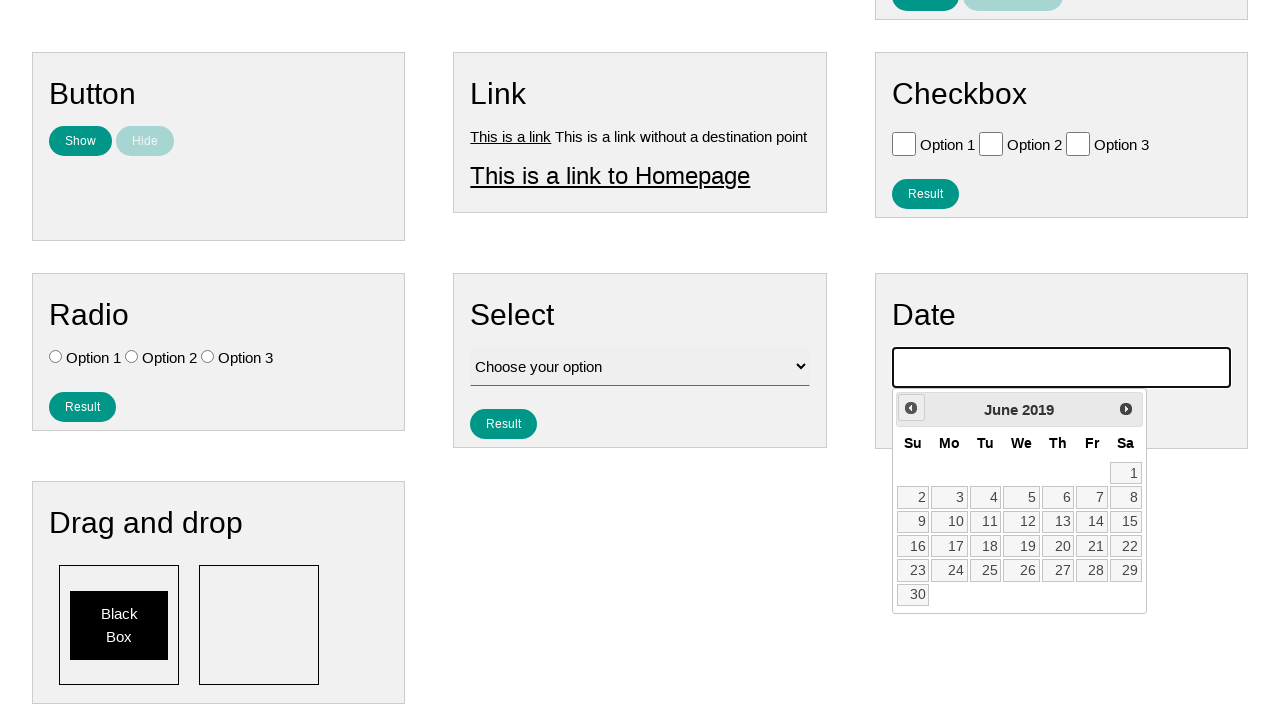

Clicked previous month button (iteration 81/145) to navigate backward to July 2007 at (911, 408) on .ui-datepicker-prev
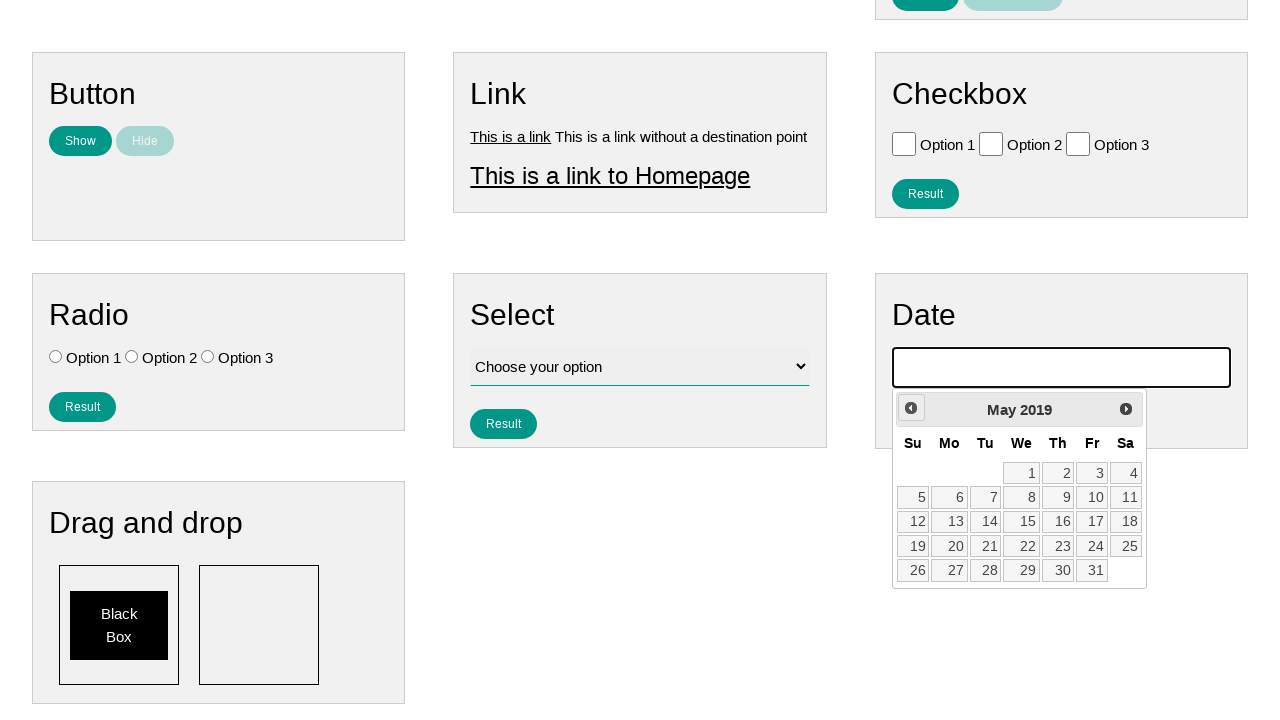

Clicked previous month button (iteration 82/145) to navigate backward to July 2007 at (911, 408) on .ui-datepicker-prev
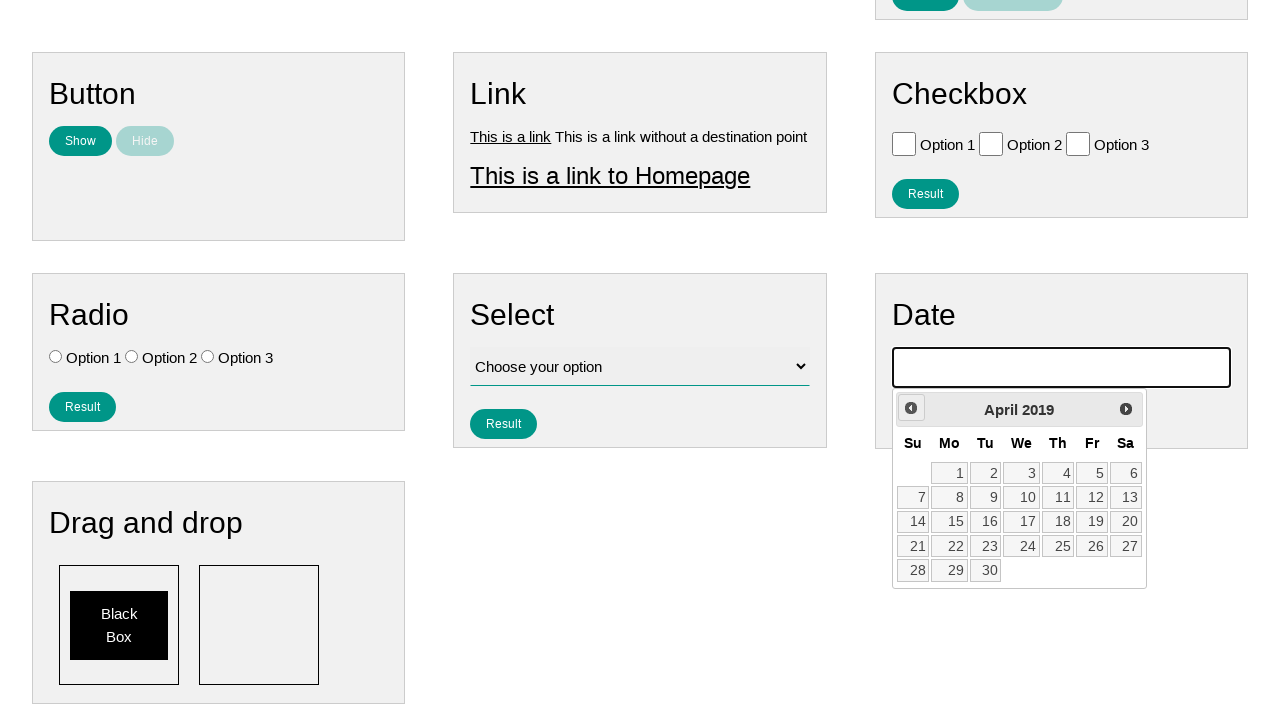

Clicked previous month button (iteration 83/145) to navigate backward to July 2007 at (911, 408) on .ui-datepicker-prev
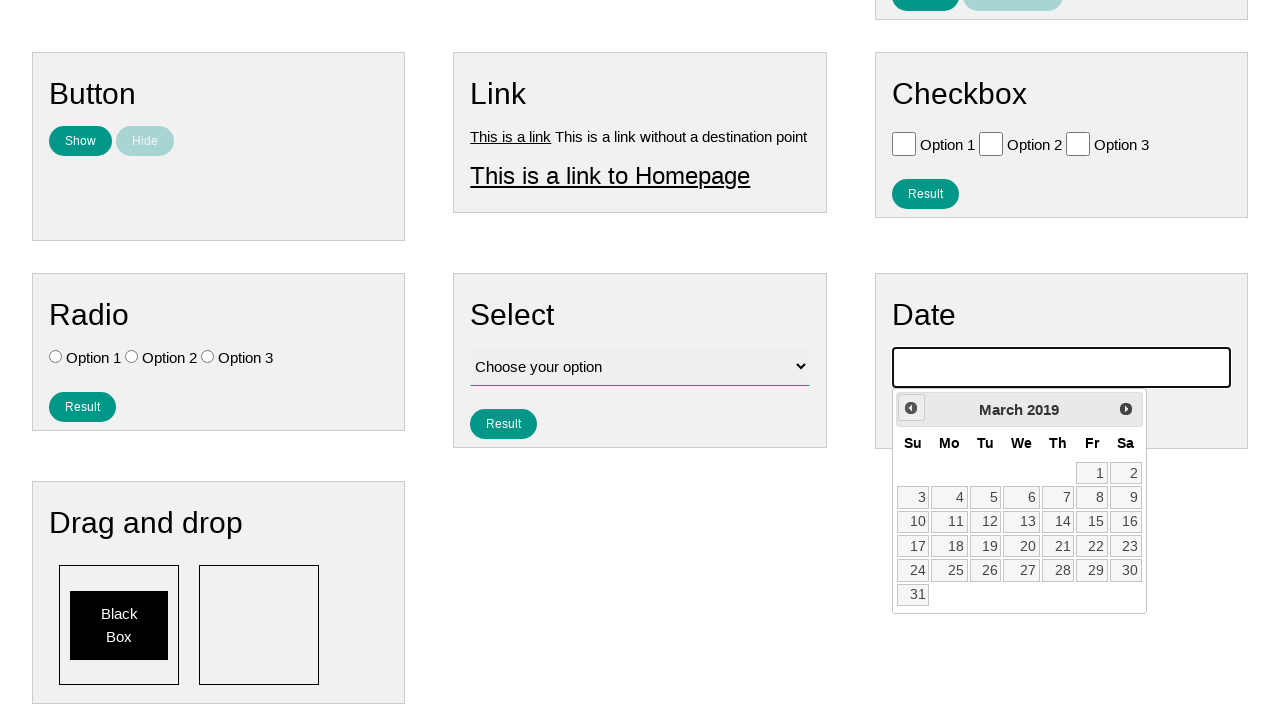

Clicked previous month button (iteration 84/145) to navigate backward to July 2007 at (911, 408) on .ui-datepicker-prev
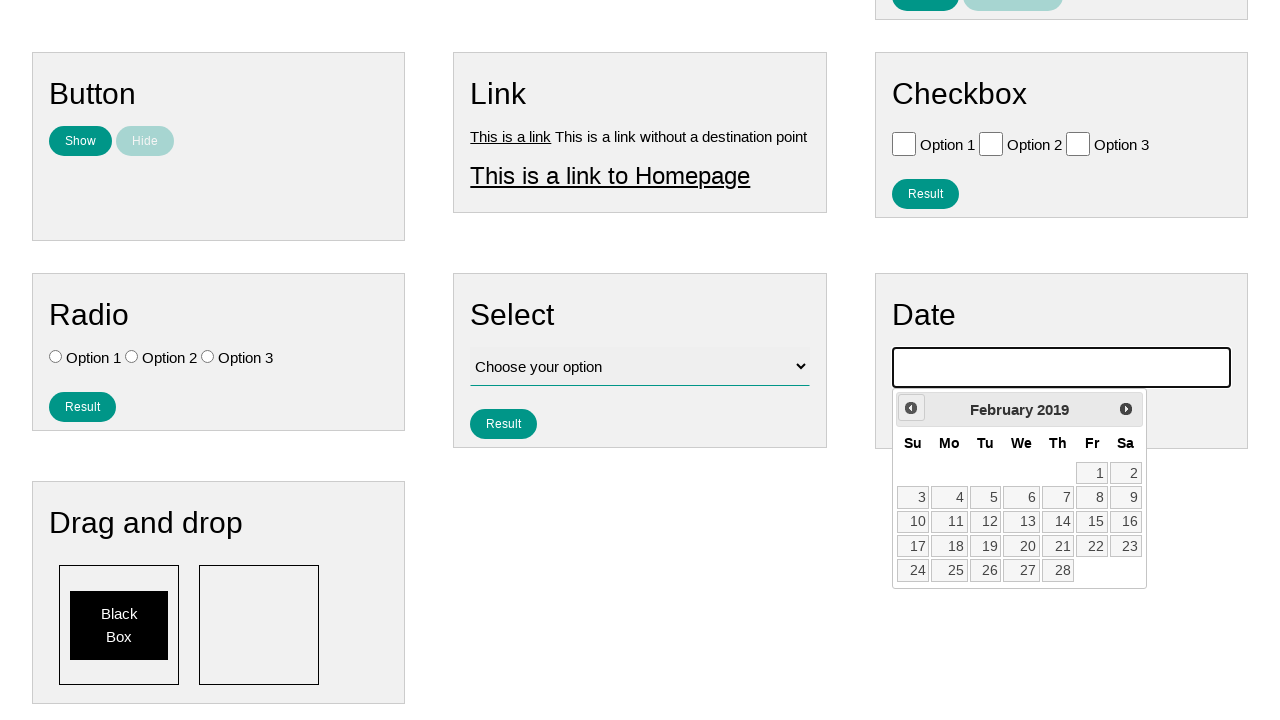

Clicked previous month button (iteration 85/145) to navigate backward to July 2007 at (911, 408) on .ui-datepicker-prev
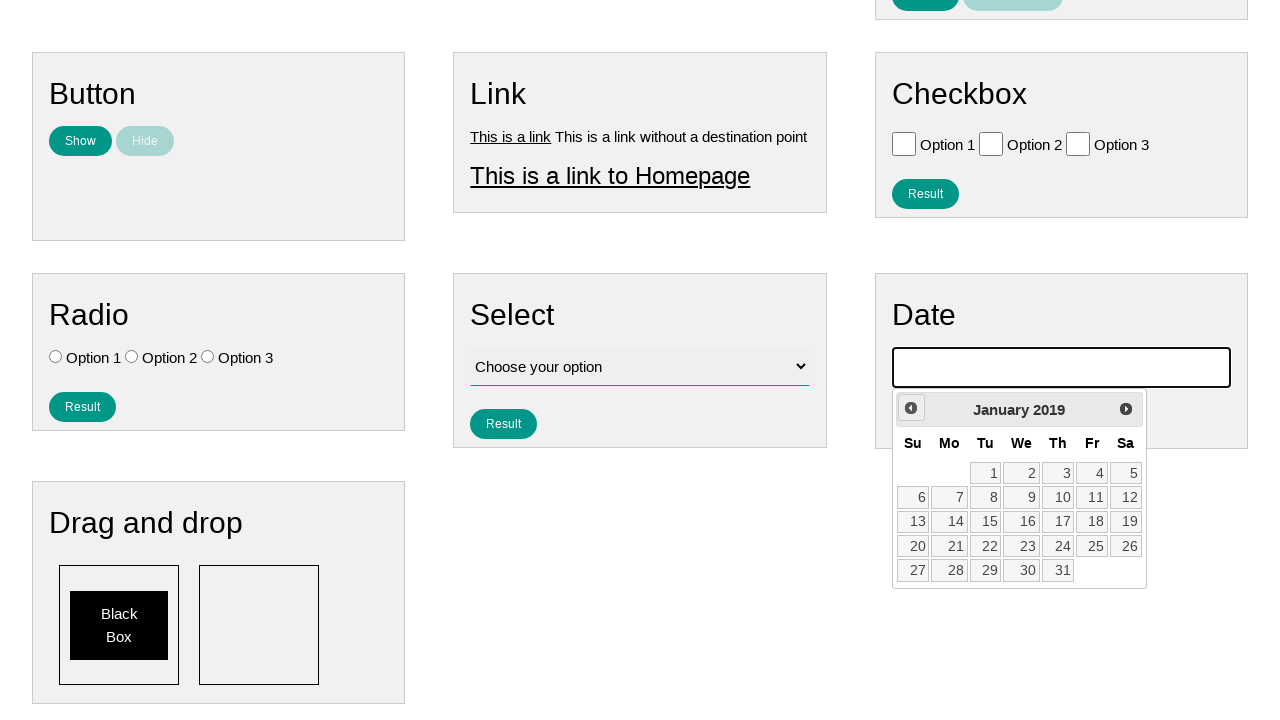

Clicked previous month button (iteration 86/145) to navigate backward to July 2007 at (911, 408) on .ui-datepicker-prev
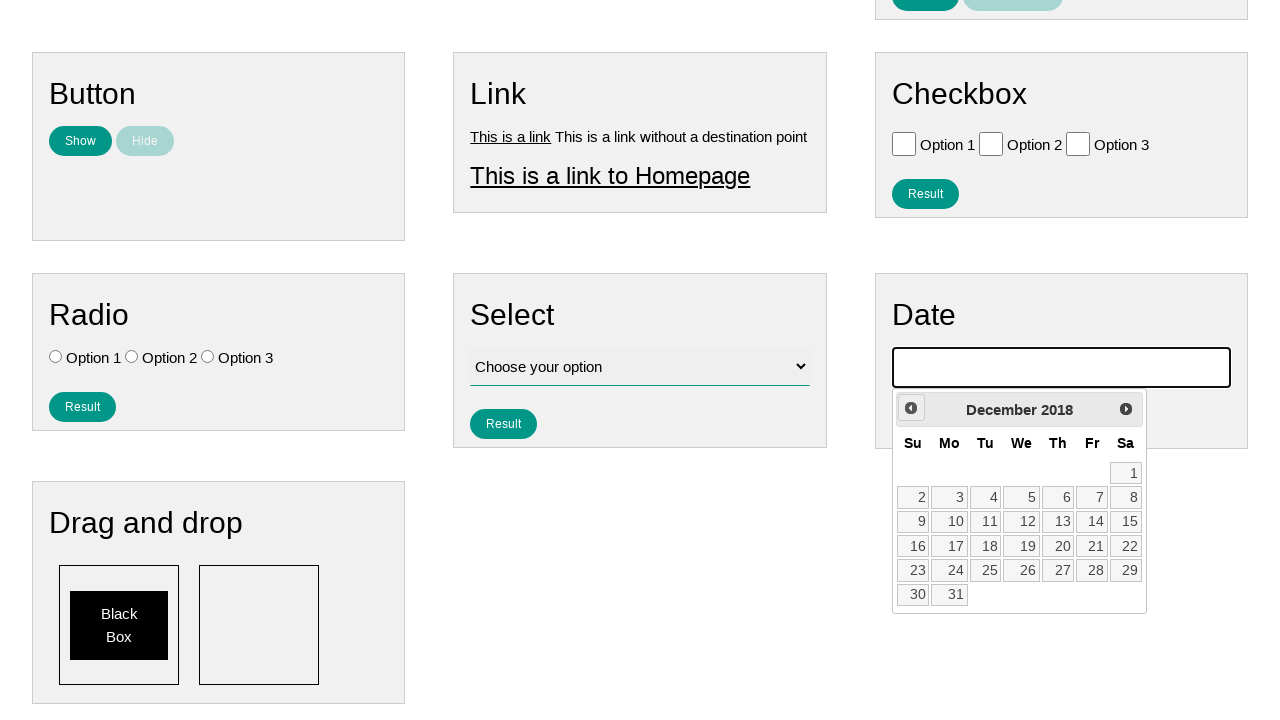

Clicked previous month button (iteration 87/145) to navigate backward to July 2007 at (911, 408) on .ui-datepicker-prev
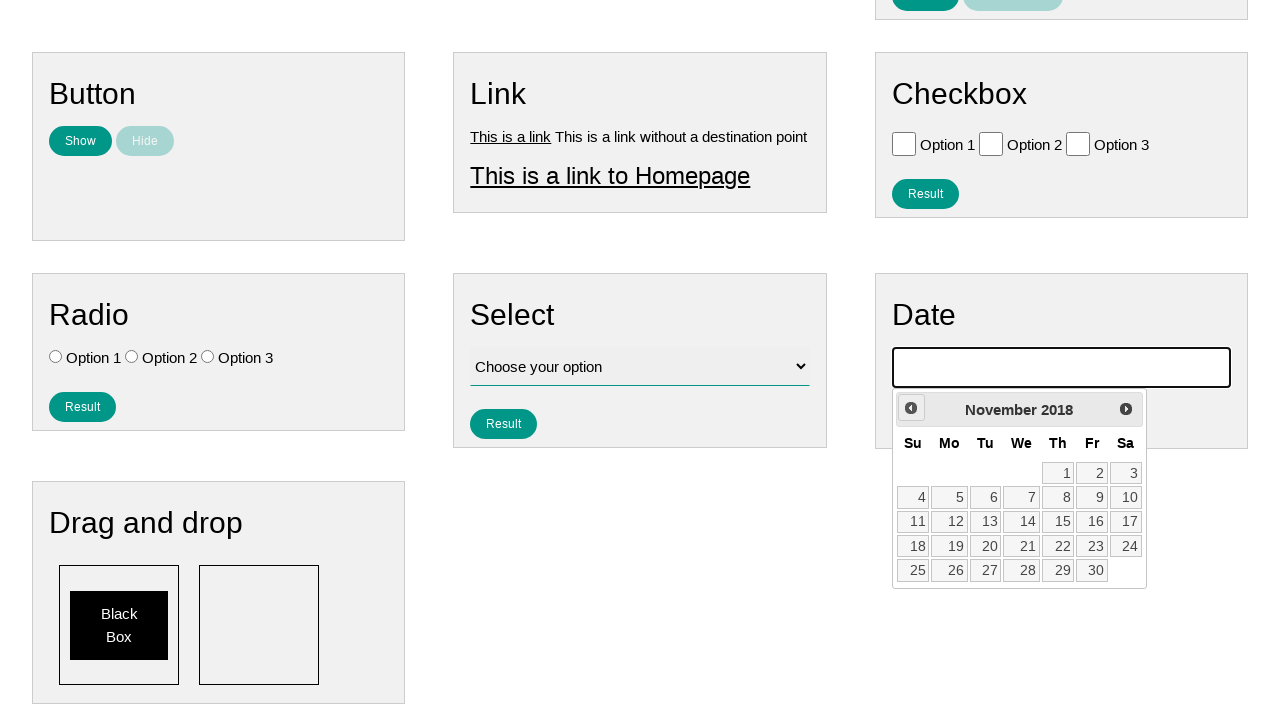

Clicked previous month button (iteration 88/145) to navigate backward to July 2007 at (911, 408) on .ui-datepicker-prev
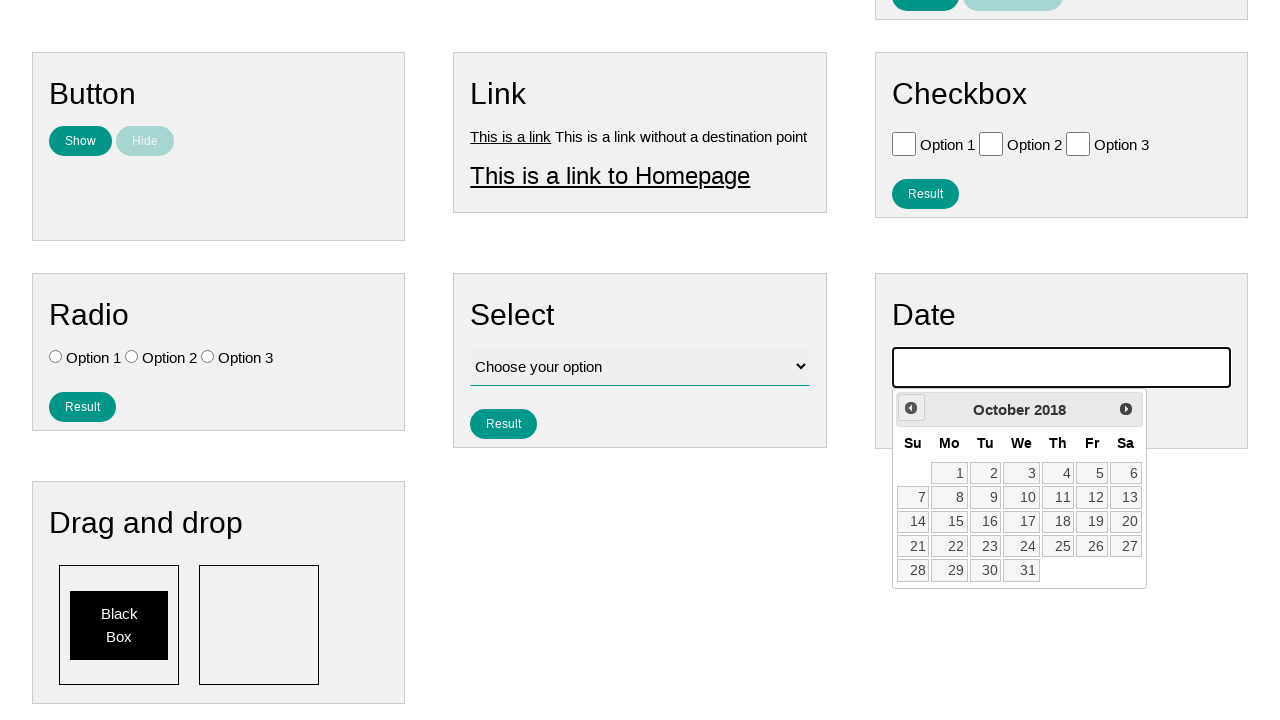

Clicked previous month button (iteration 89/145) to navigate backward to July 2007 at (911, 408) on .ui-datepicker-prev
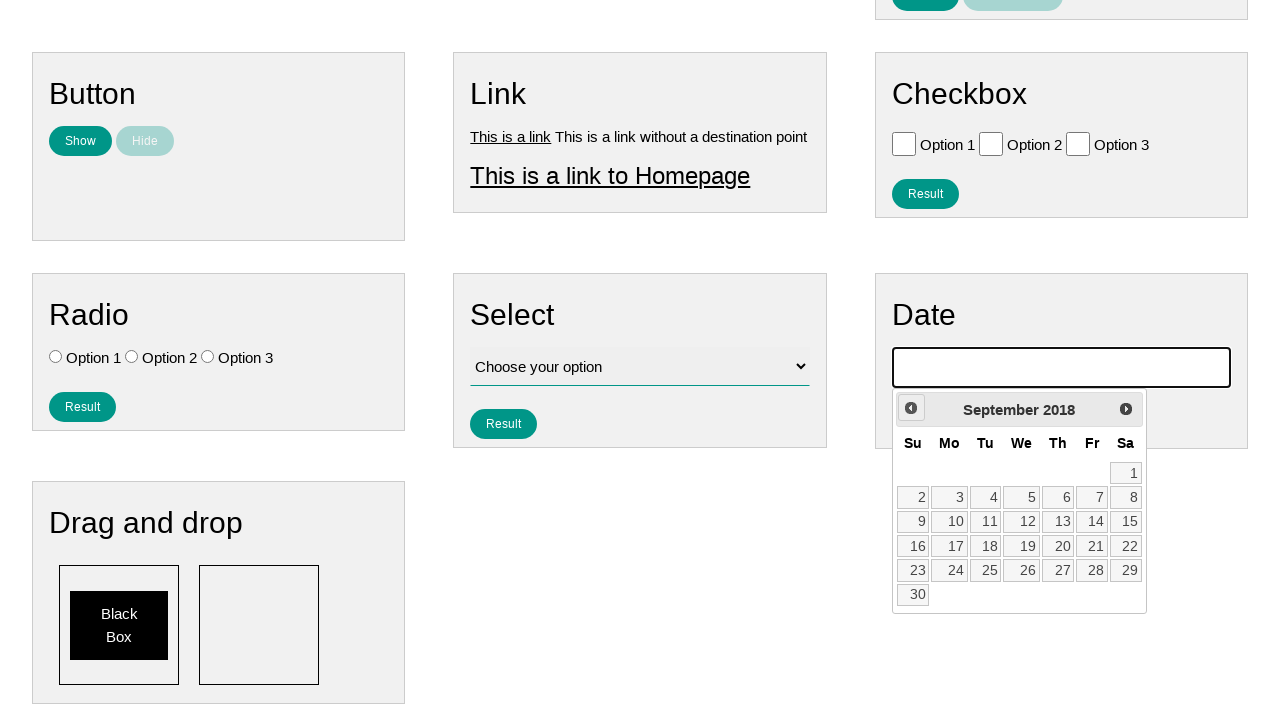

Clicked previous month button (iteration 90/145) to navigate backward to July 2007 at (911, 408) on .ui-datepicker-prev
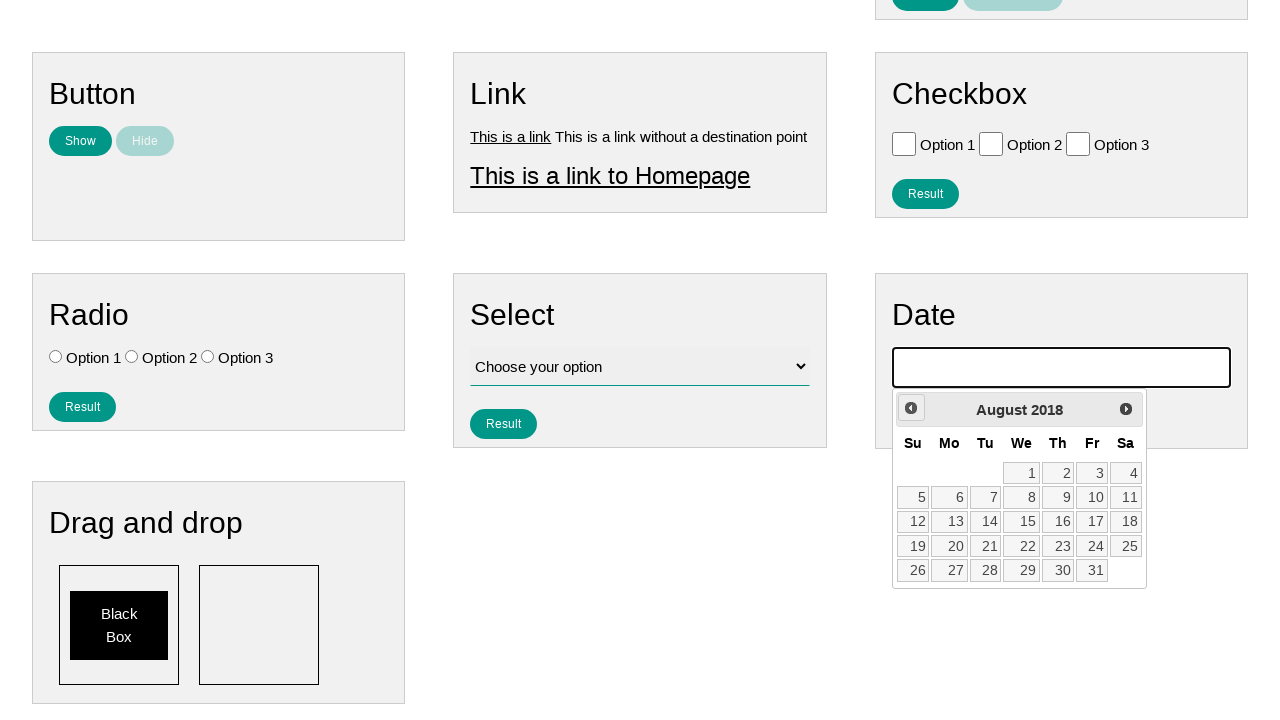

Clicked previous month button (iteration 91/145) to navigate backward to July 2007 at (911, 408) on .ui-datepicker-prev
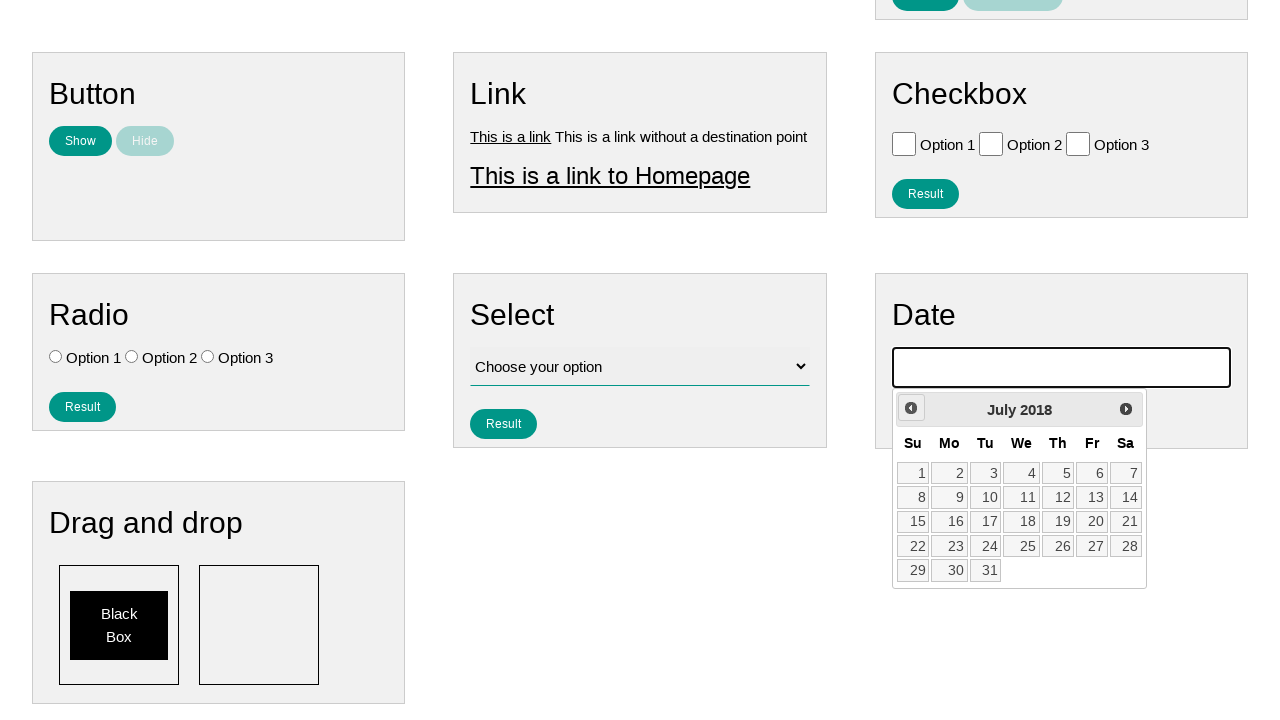

Clicked previous month button (iteration 92/145) to navigate backward to July 2007 at (911, 408) on .ui-datepicker-prev
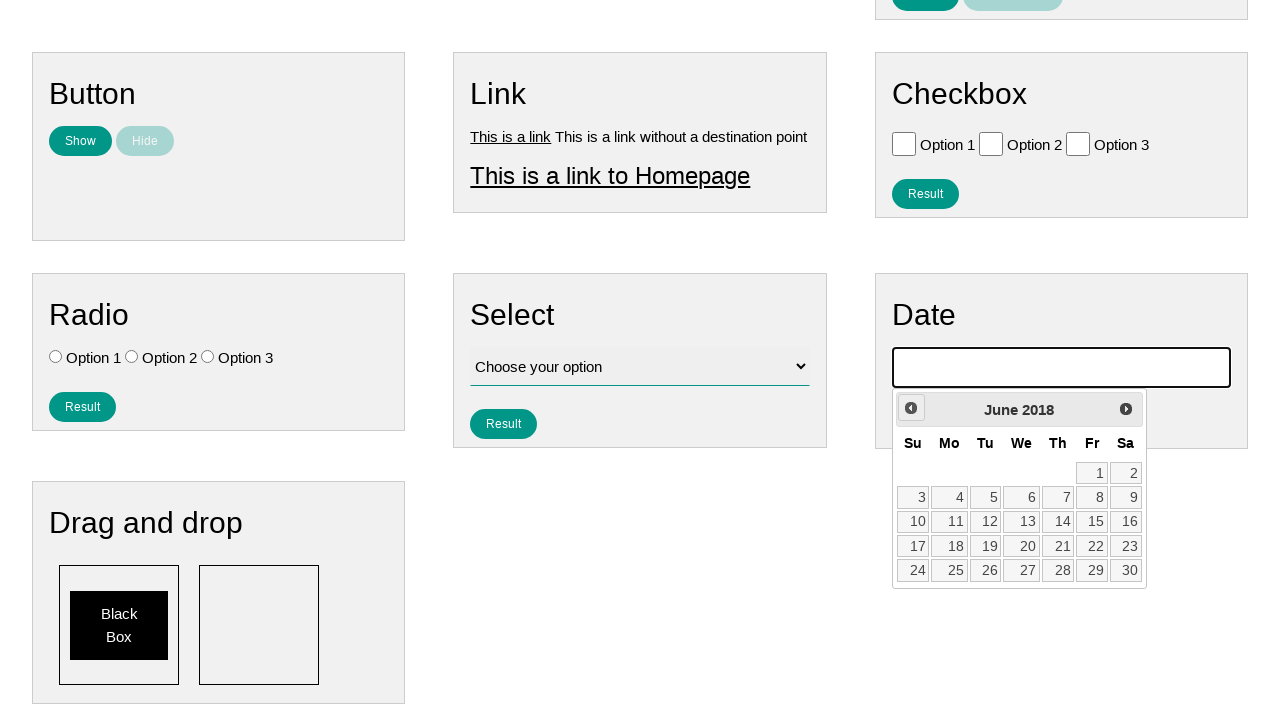

Clicked previous month button (iteration 93/145) to navigate backward to July 2007 at (911, 408) on .ui-datepicker-prev
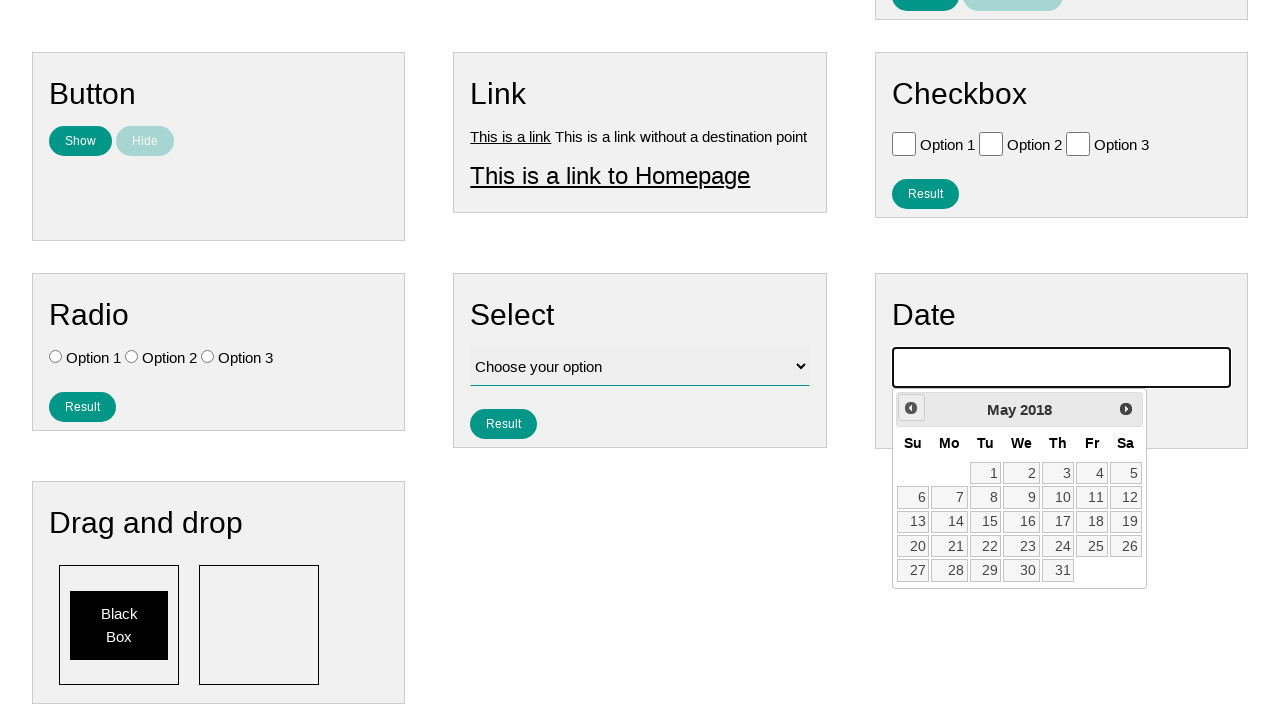

Clicked previous month button (iteration 94/145) to navigate backward to July 2007 at (911, 408) on .ui-datepicker-prev
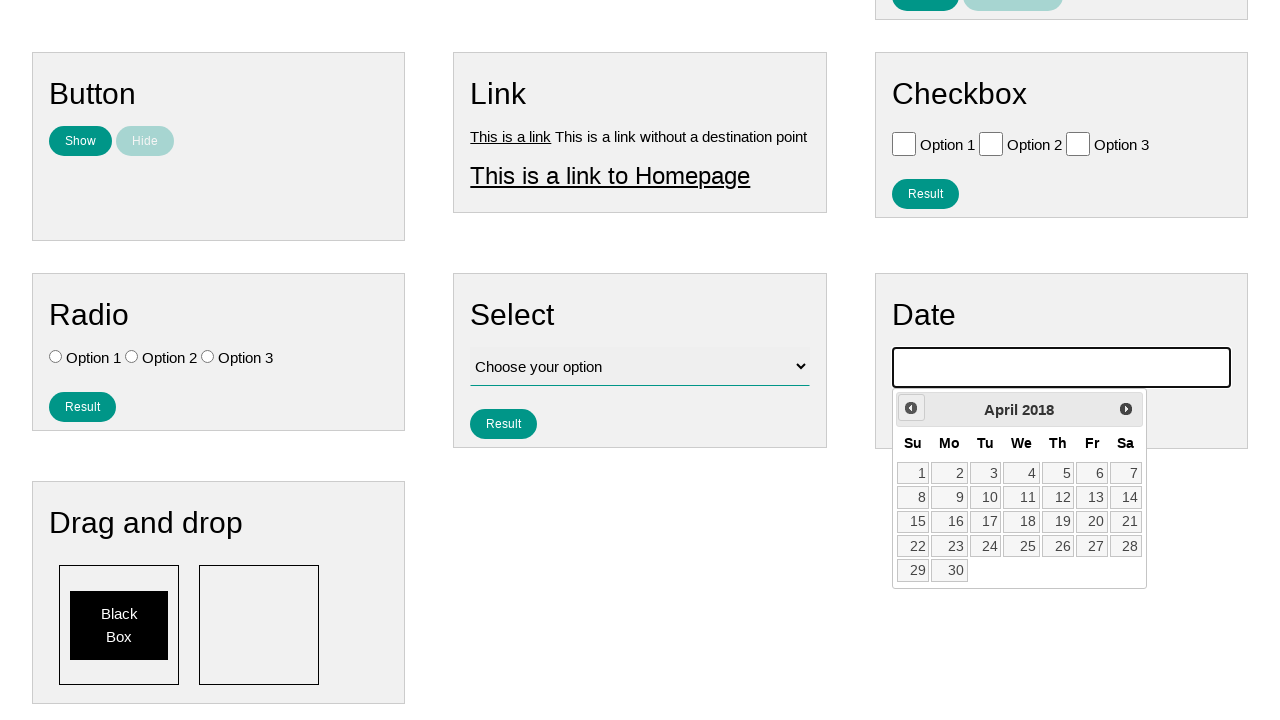

Clicked previous month button (iteration 95/145) to navigate backward to July 2007 at (911, 408) on .ui-datepicker-prev
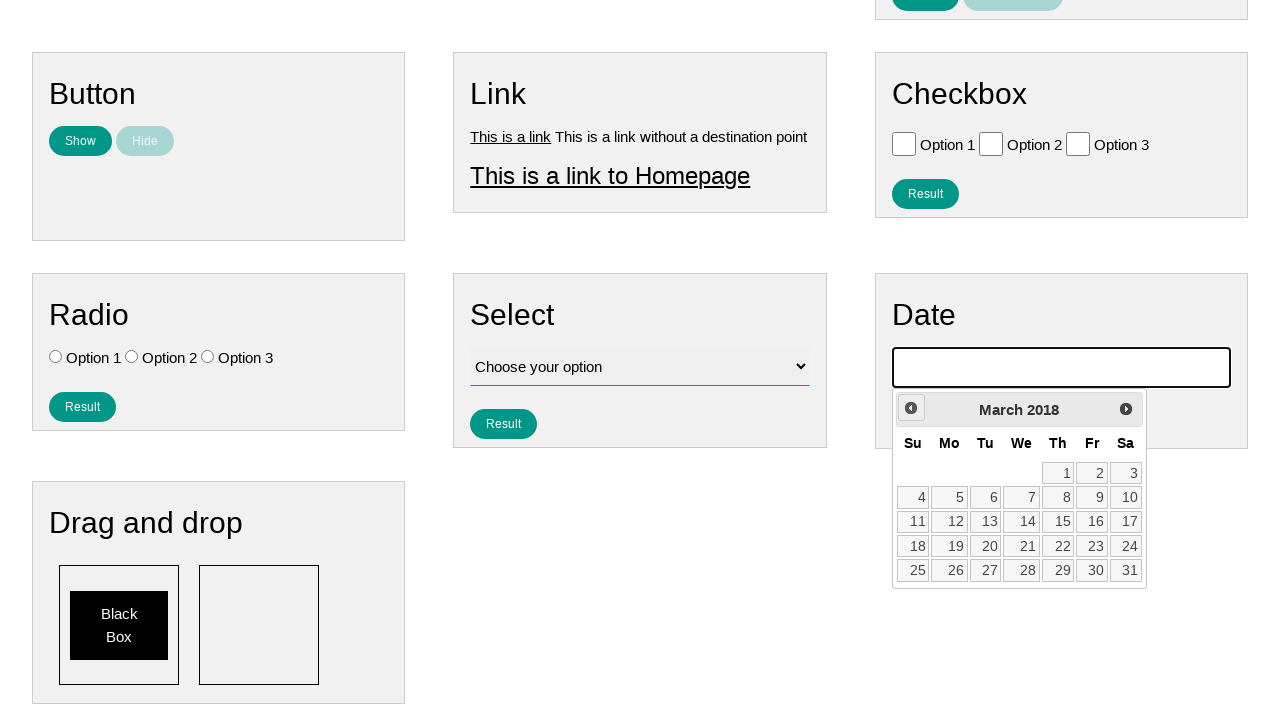

Clicked previous month button (iteration 96/145) to navigate backward to July 2007 at (911, 408) on .ui-datepicker-prev
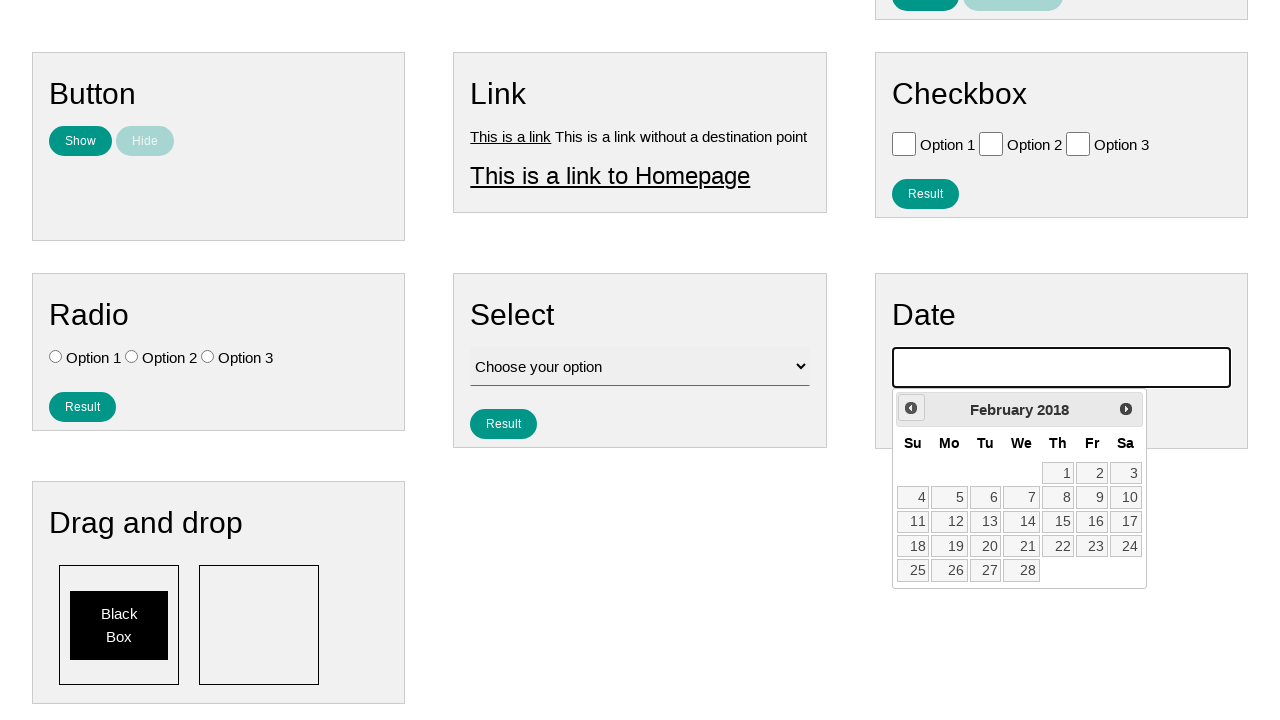

Clicked previous month button (iteration 97/145) to navigate backward to July 2007 at (911, 408) on .ui-datepicker-prev
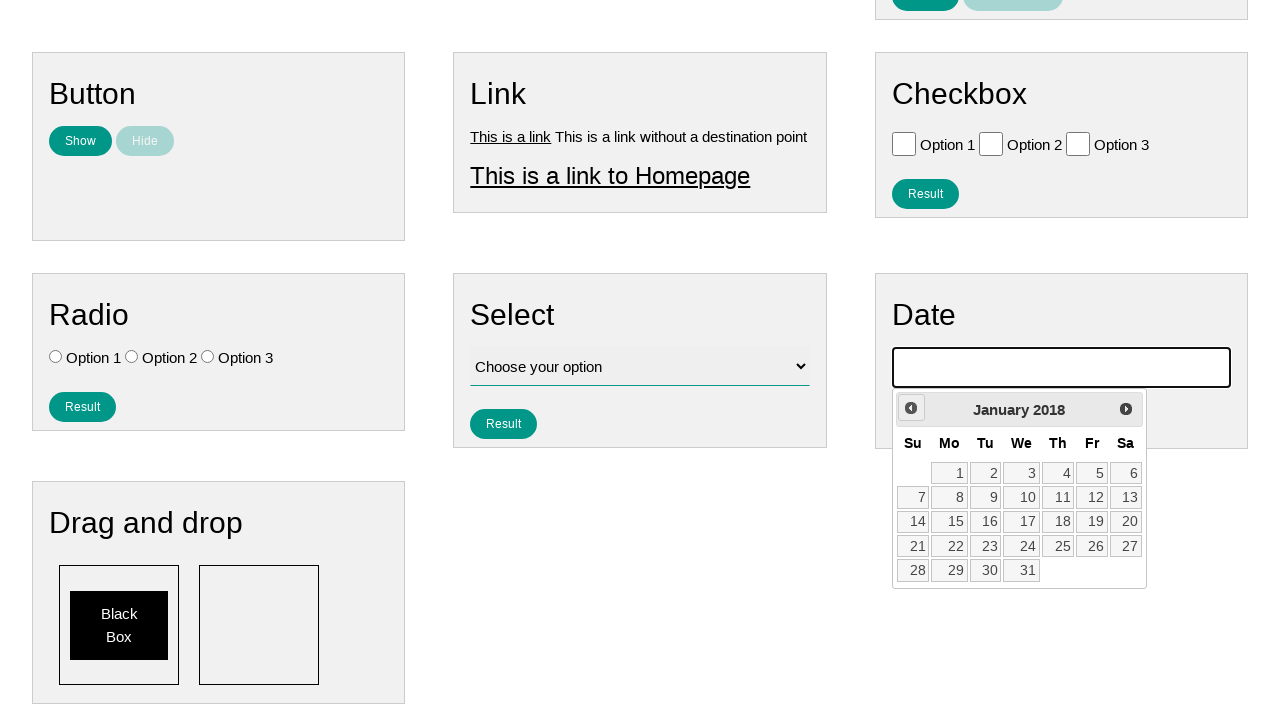

Clicked previous month button (iteration 98/145) to navigate backward to July 2007 at (911, 408) on .ui-datepicker-prev
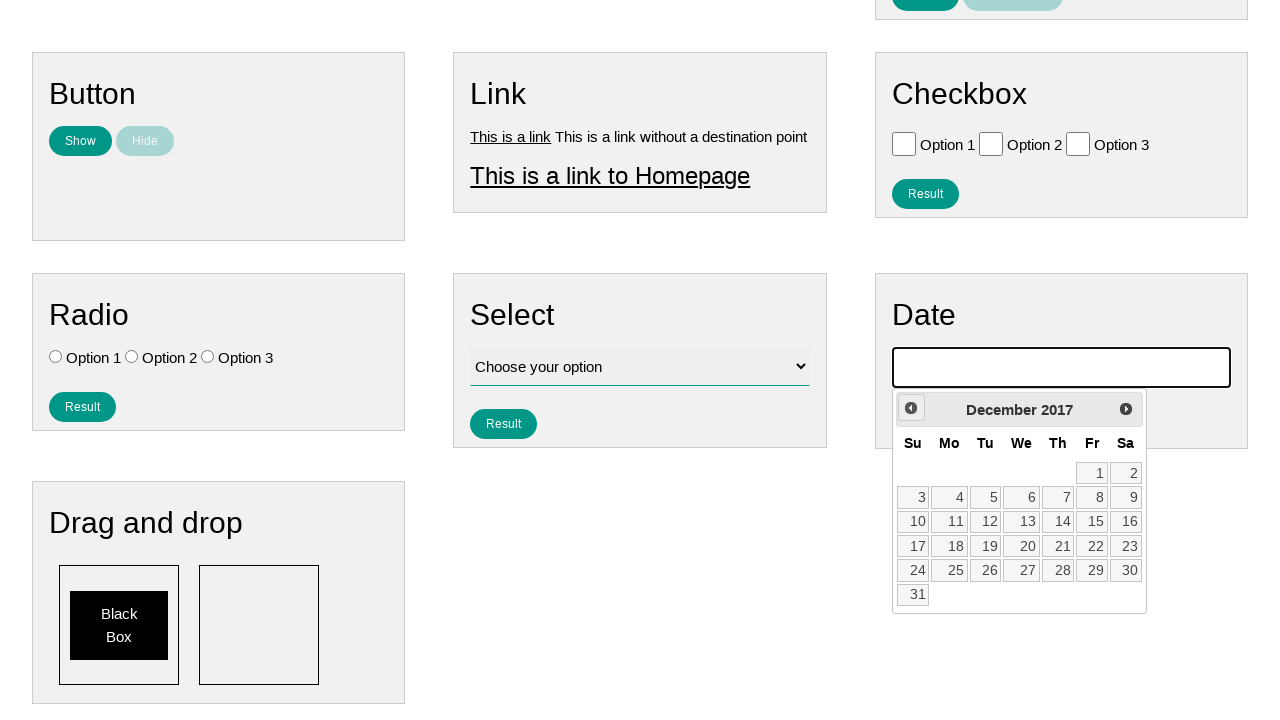

Clicked previous month button (iteration 99/145) to navigate backward to July 2007 at (911, 408) on .ui-datepicker-prev
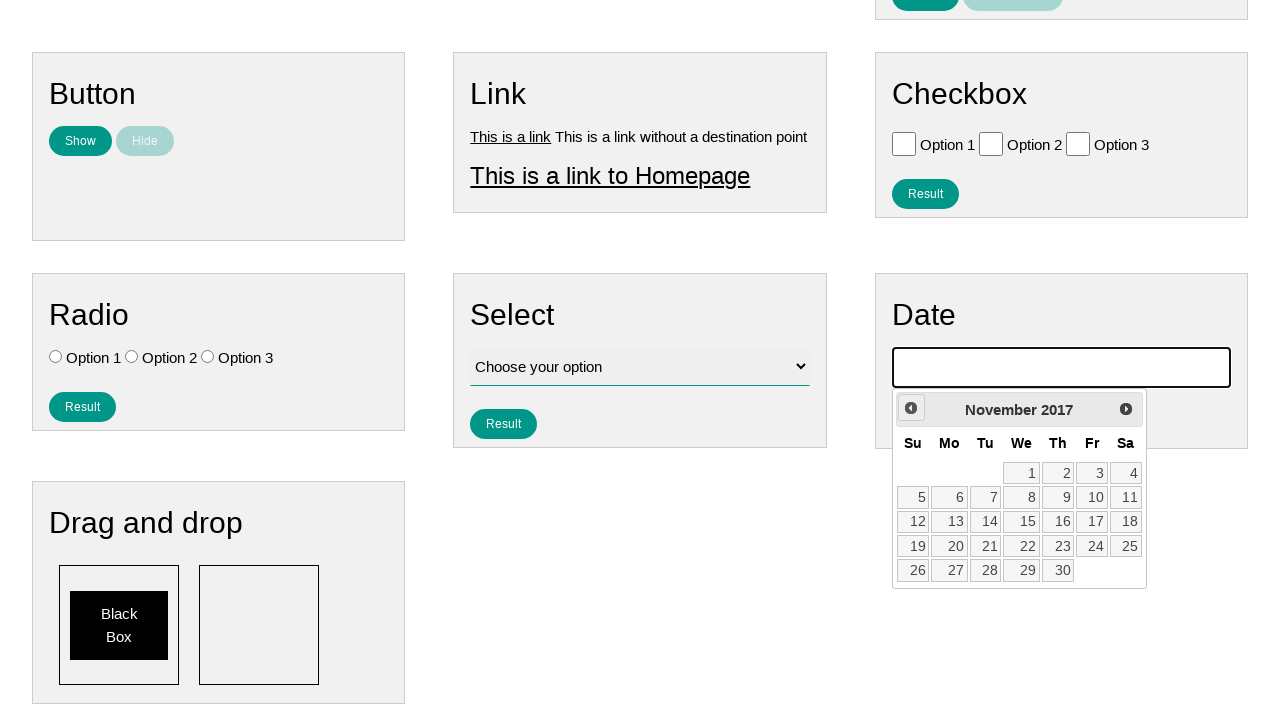

Clicked previous month button (iteration 100/145) to navigate backward to July 2007 at (911, 408) on .ui-datepicker-prev
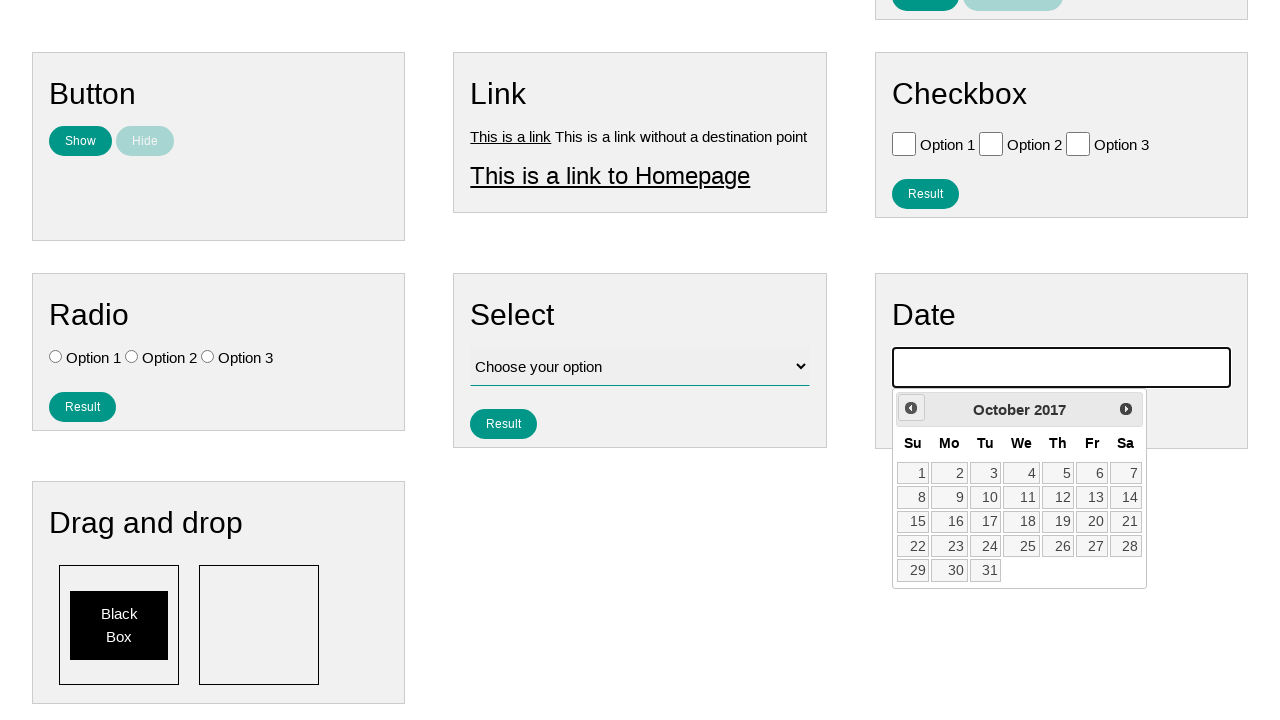

Clicked previous month button (iteration 101/145) to navigate backward to July 2007 at (911, 408) on .ui-datepicker-prev
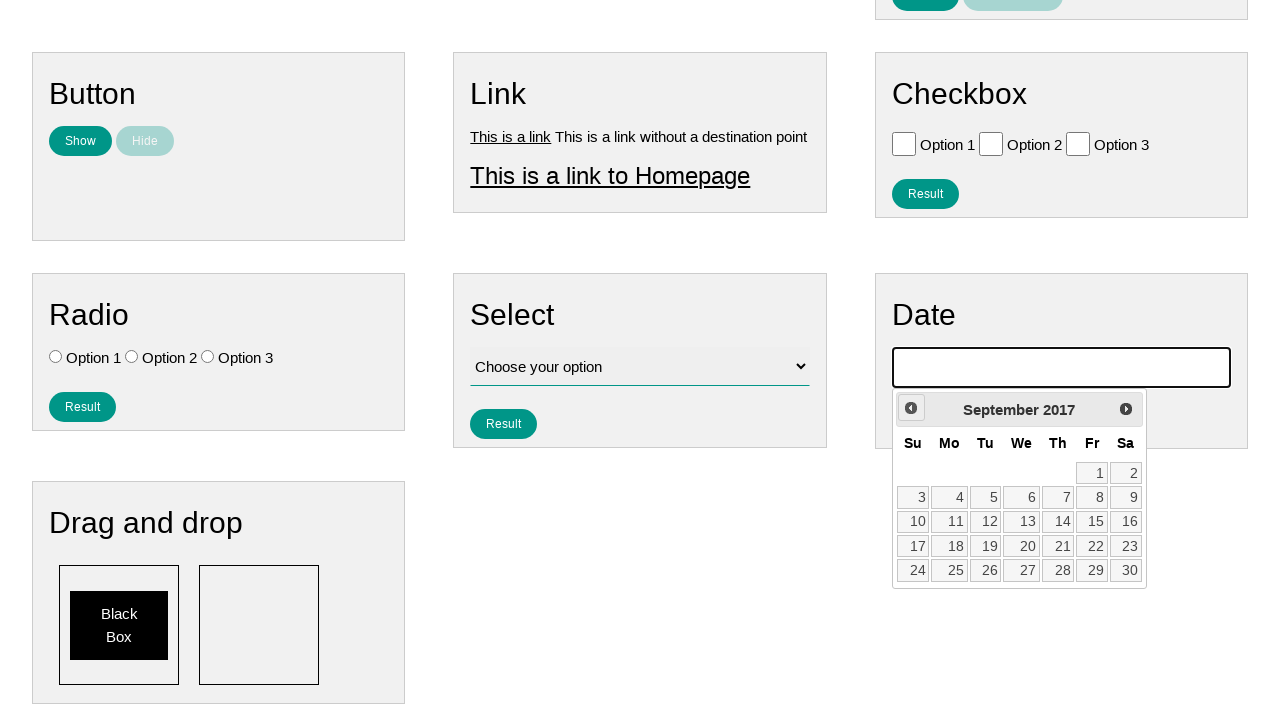

Clicked previous month button (iteration 102/145) to navigate backward to July 2007 at (911, 408) on .ui-datepicker-prev
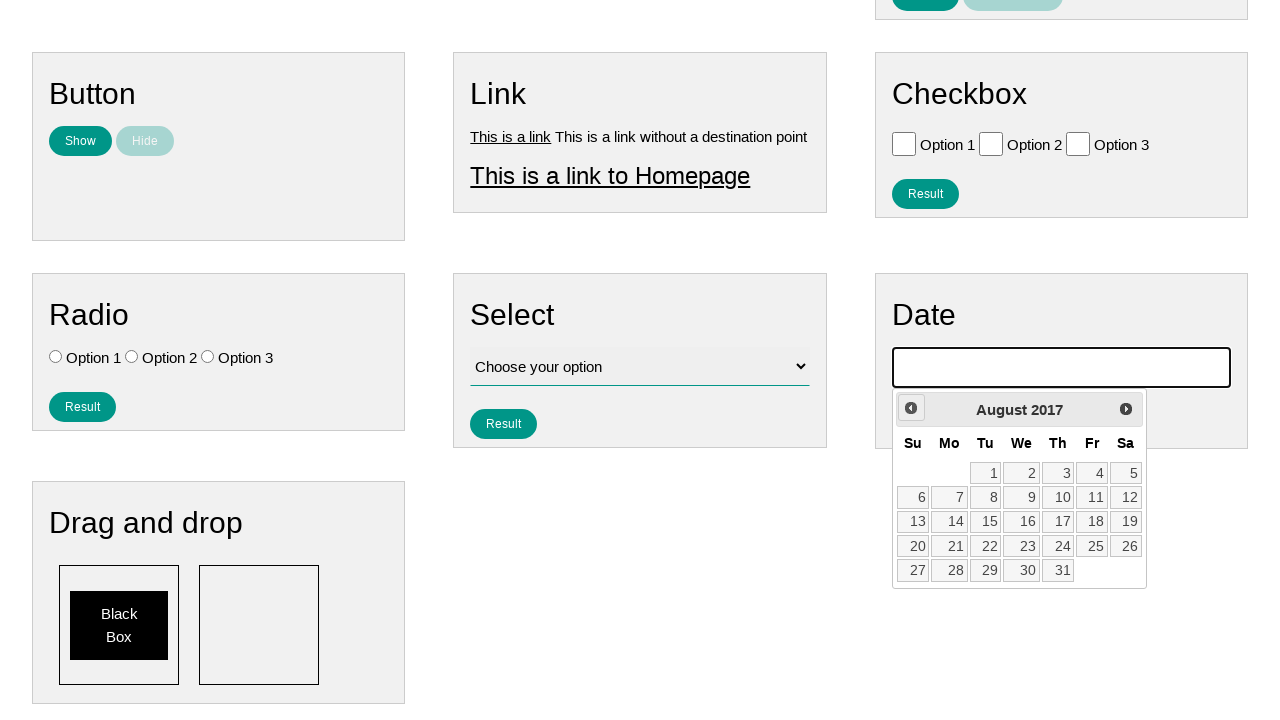

Clicked previous month button (iteration 103/145) to navigate backward to July 2007 at (911, 408) on .ui-datepicker-prev
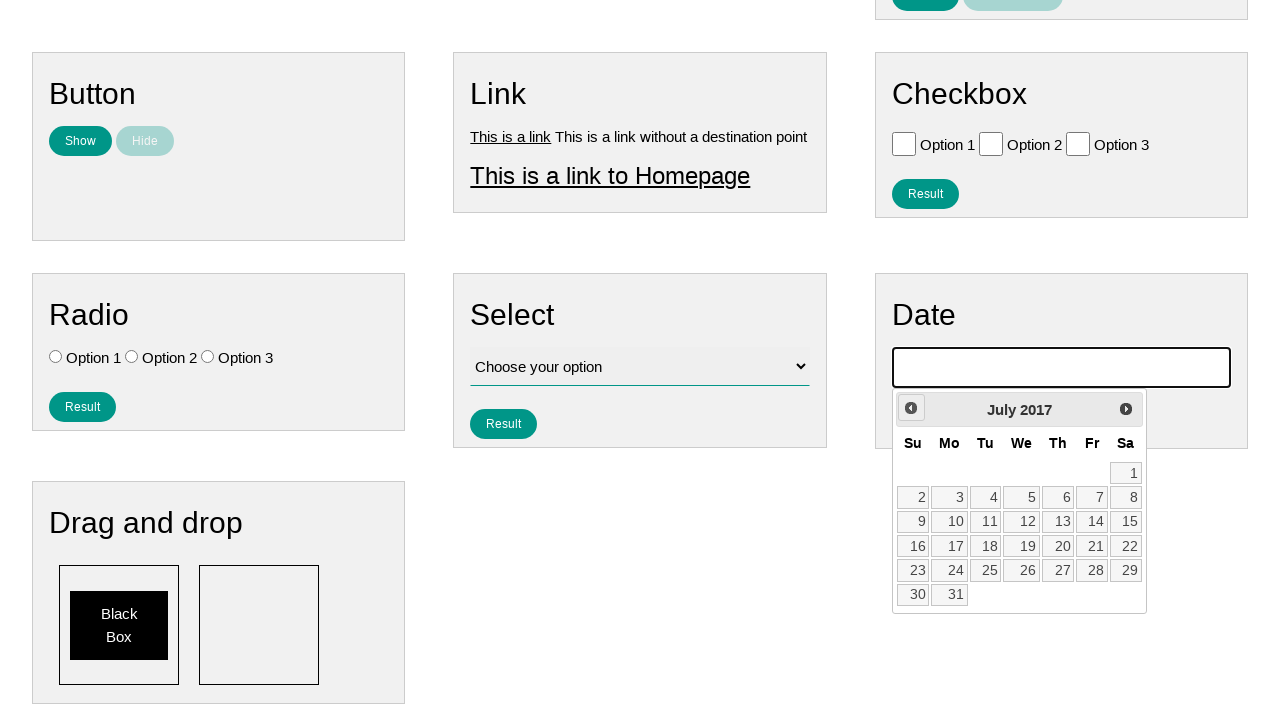

Clicked previous month button (iteration 104/145) to navigate backward to July 2007 at (911, 408) on .ui-datepicker-prev
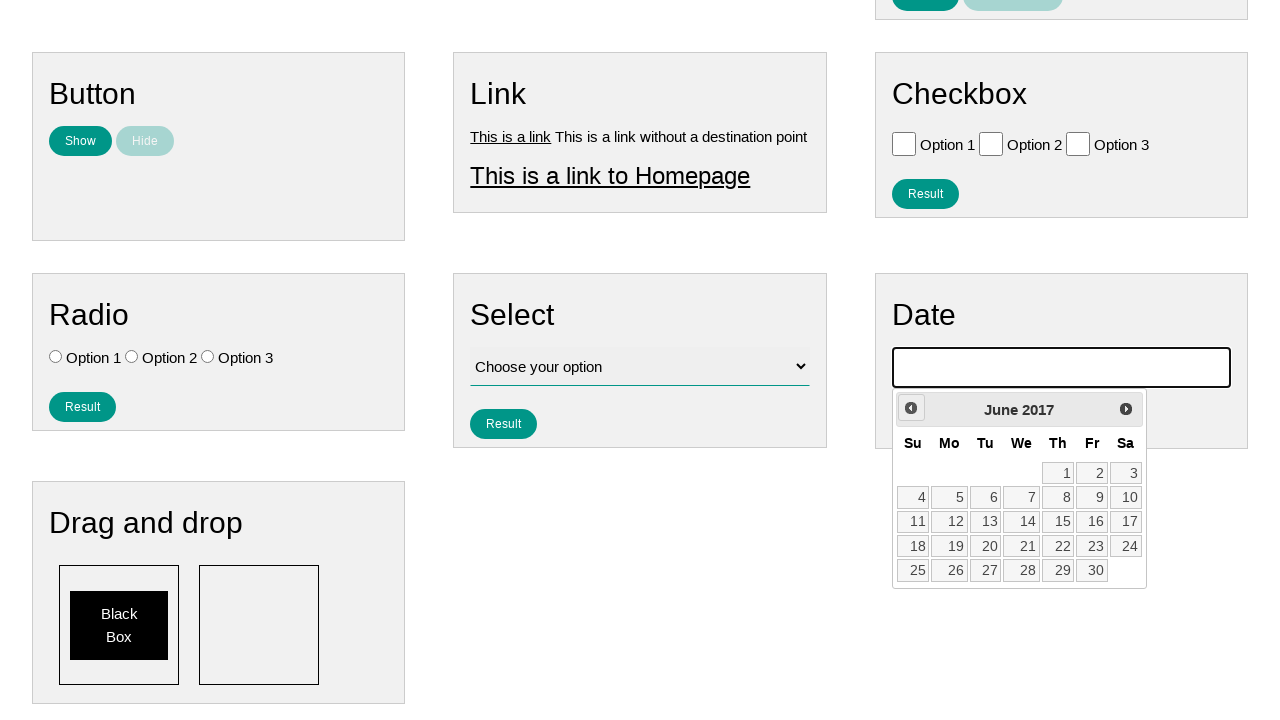

Clicked previous month button (iteration 105/145) to navigate backward to July 2007 at (911, 408) on .ui-datepicker-prev
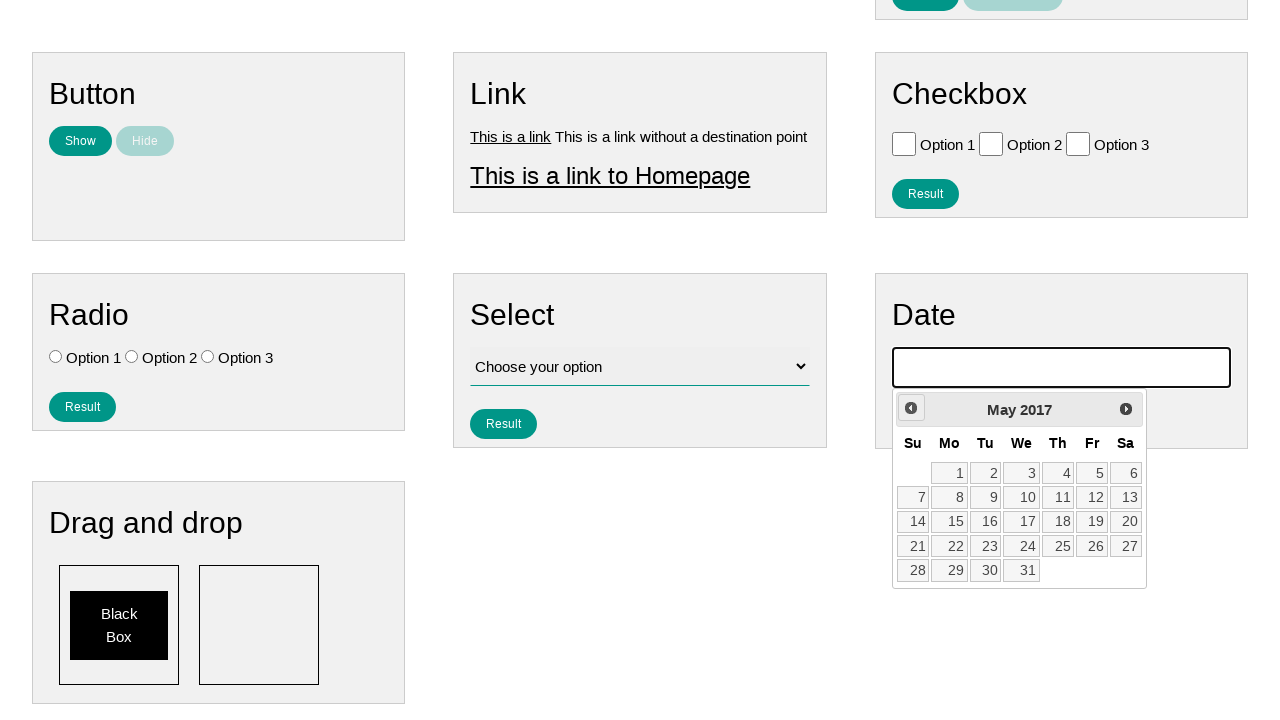

Clicked previous month button (iteration 106/145) to navigate backward to July 2007 at (911, 408) on .ui-datepicker-prev
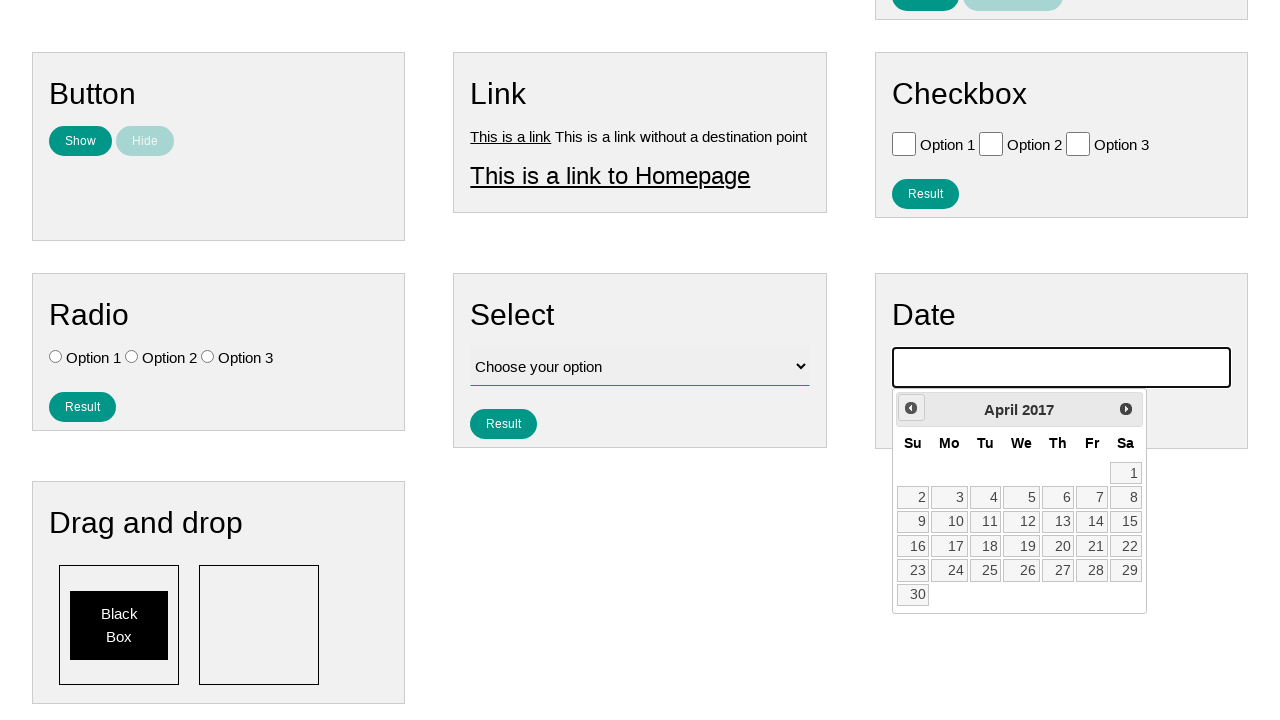

Clicked previous month button (iteration 107/145) to navigate backward to July 2007 at (911, 408) on .ui-datepicker-prev
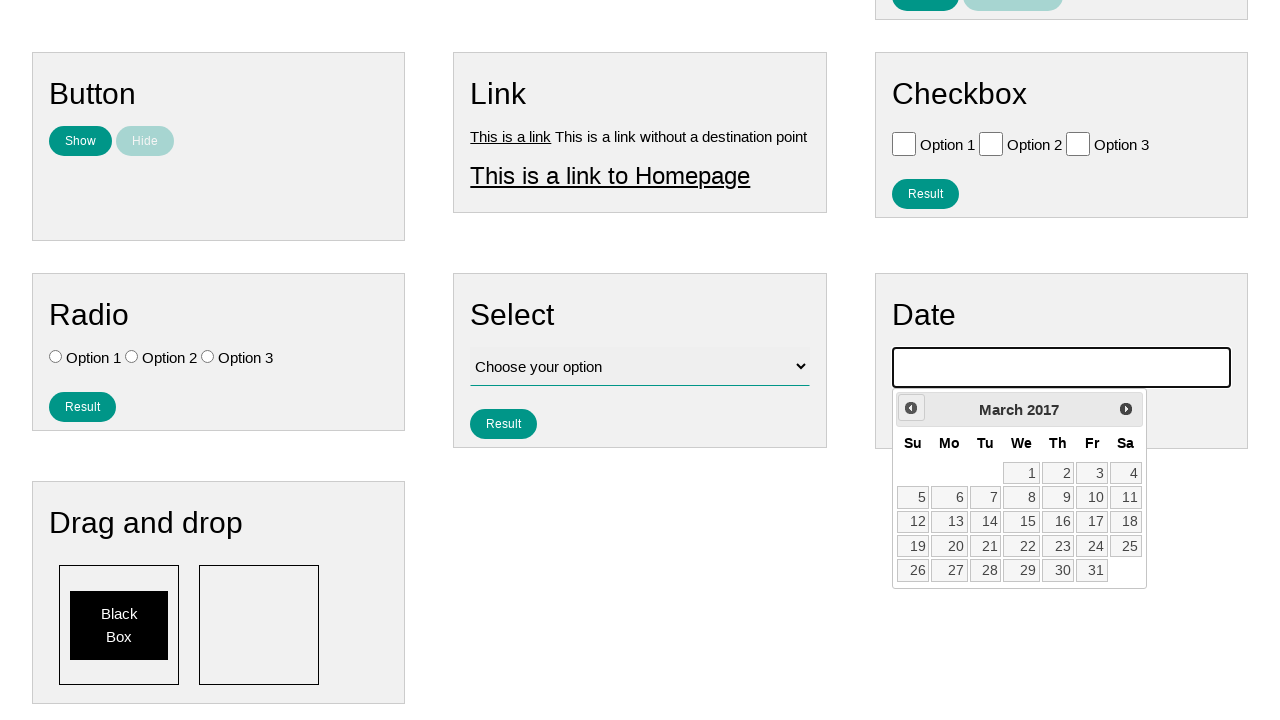

Clicked previous month button (iteration 108/145) to navigate backward to July 2007 at (911, 408) on .ui-datepicker-prev
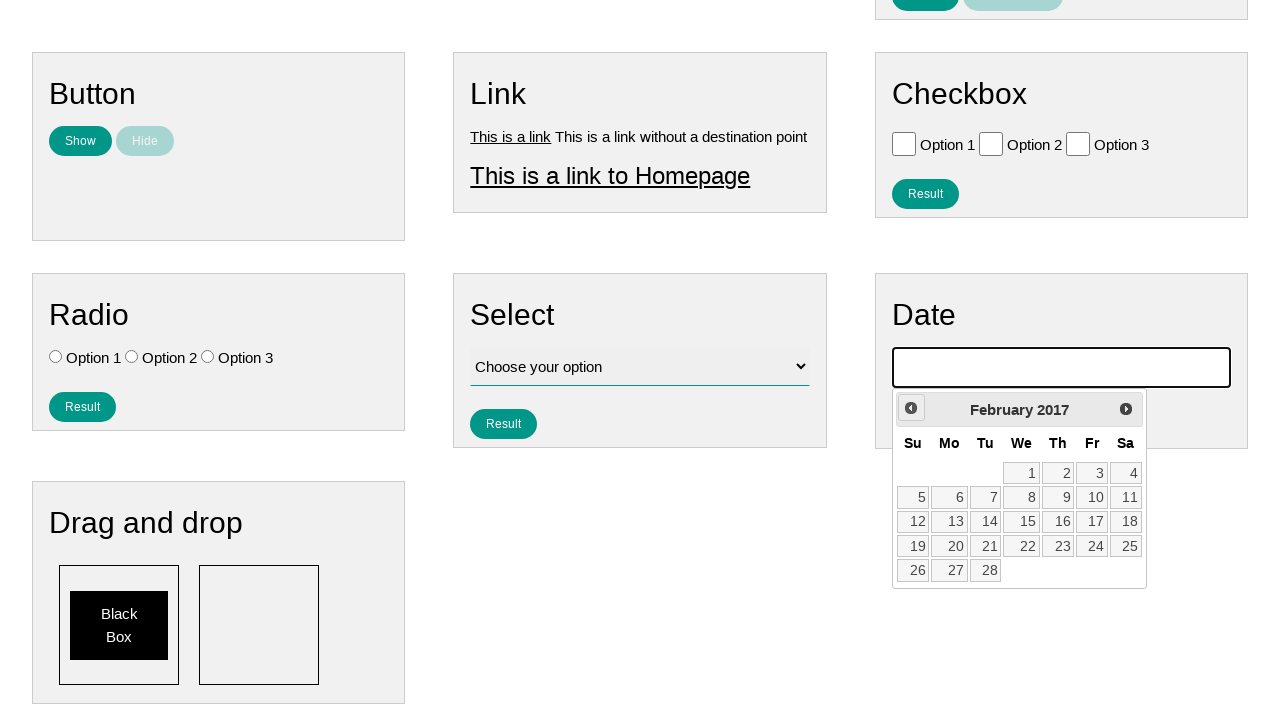

Clicked previous month button (iteration 109/145) to navigate backward to July 2007 at (911, 408) on .ui-datepicker-prev
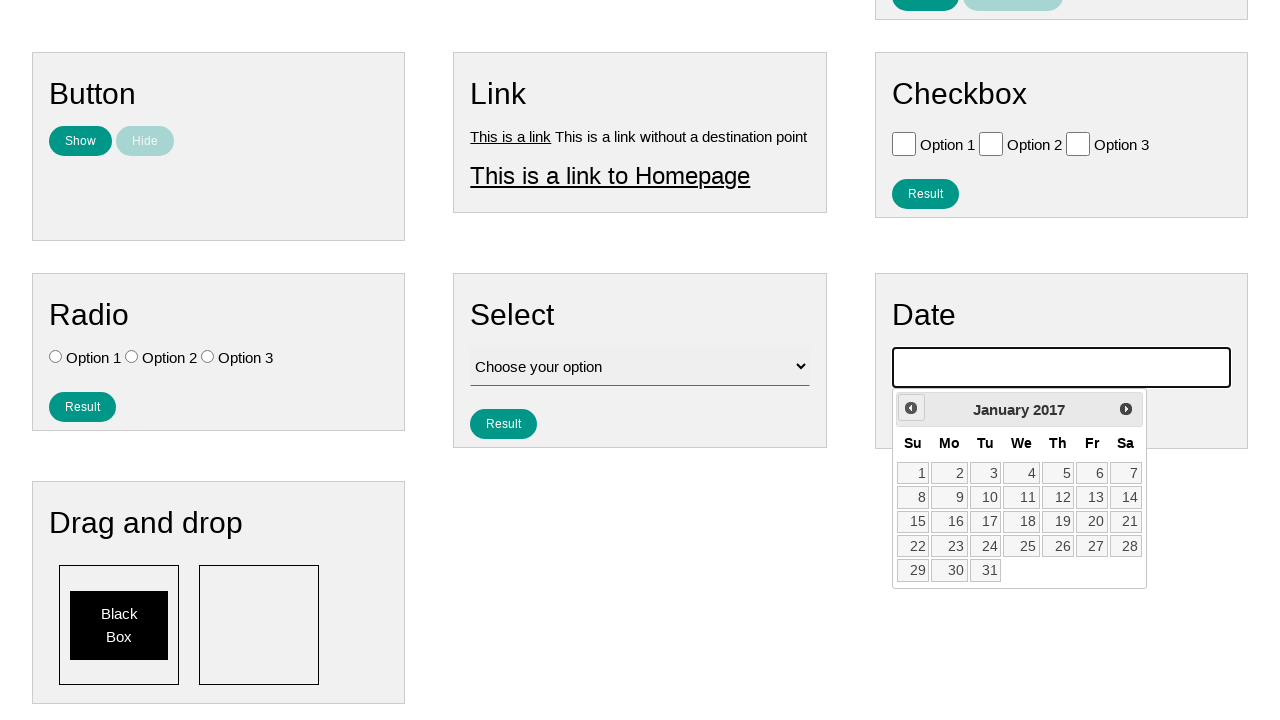

Clicked previous month button (iteration 110/145) to navigate backward to July 2007 at (911, 408) on .ui-datepicker-prev
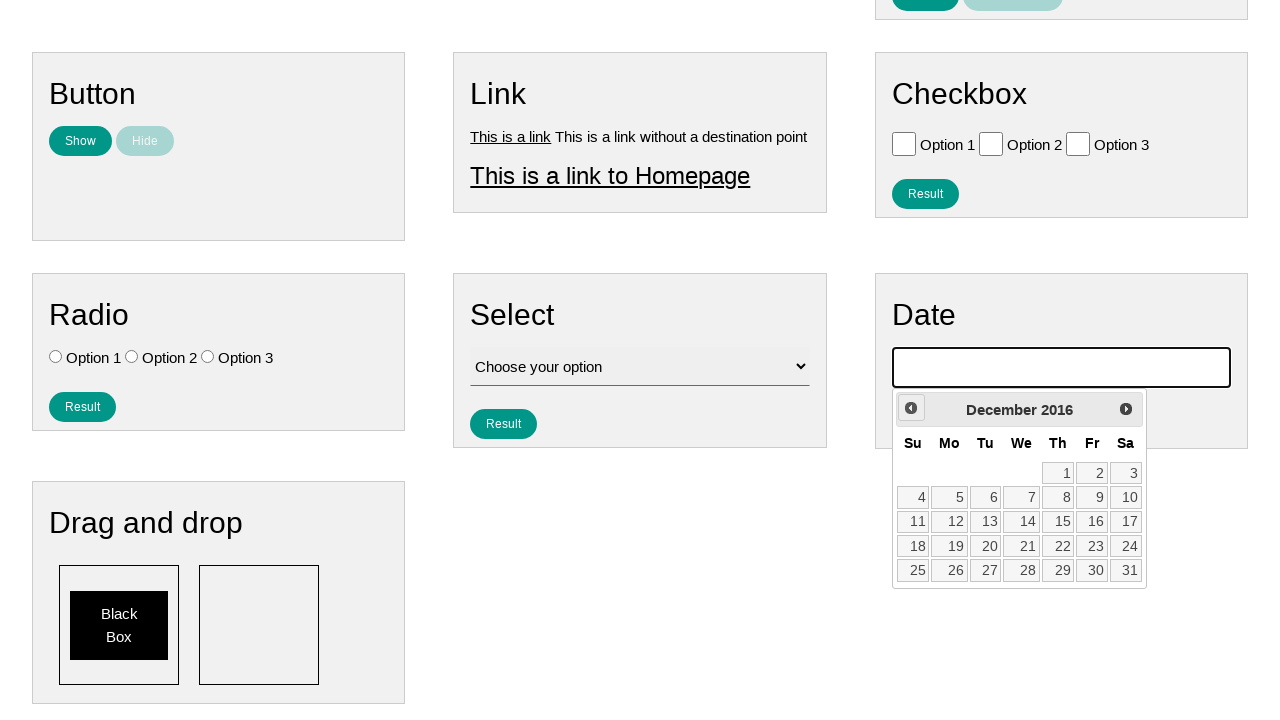

Clicked previous month button (iteration 111/145) to navigate backward to July 2007 at (911, 408) on .ui-datepicker-prev
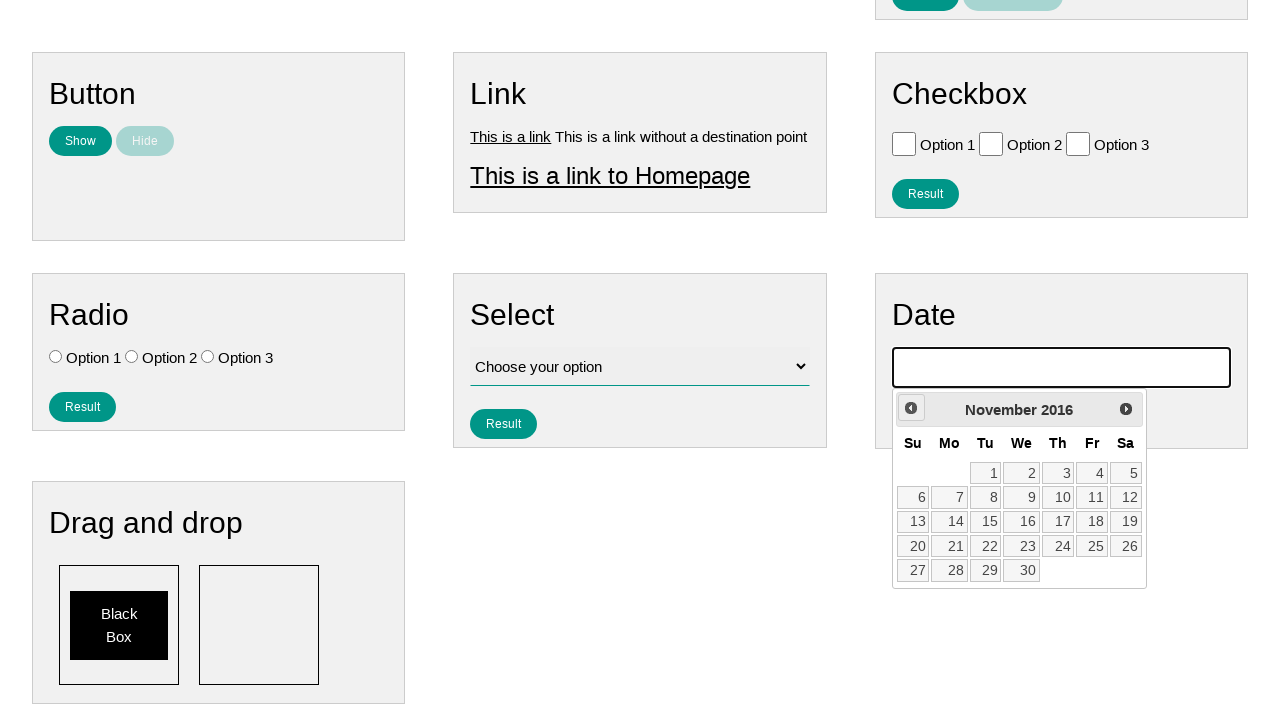

Clicked previous month button (iteration 112/145) to navigate backward to July 2007 at (911, 408) on .ui-datepicker-prev
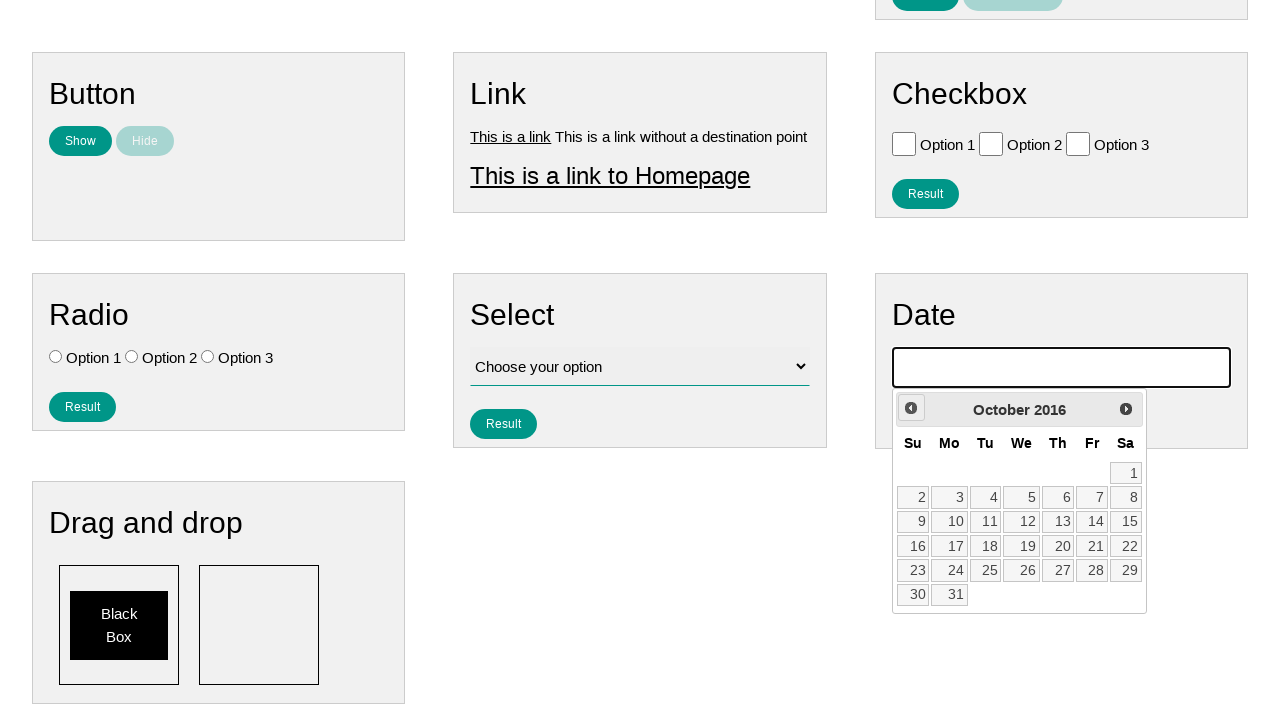

Clicked previous month button (iteration 113/145) to navigate backward to July 2007 at (911, 408) on .ui-datepicker-prev
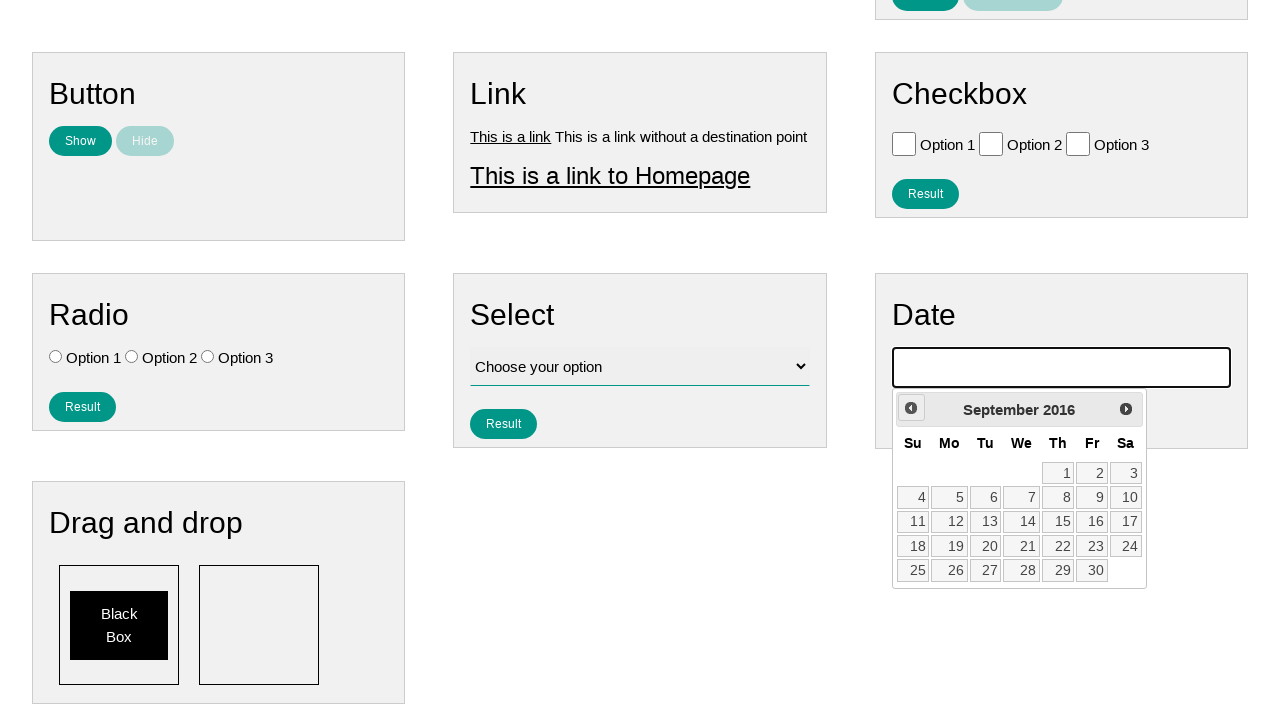

Clicked previous month button (iteration 114/145) to navigate backward to July 2007 at (911, 408) on .ui-datepicker-prev
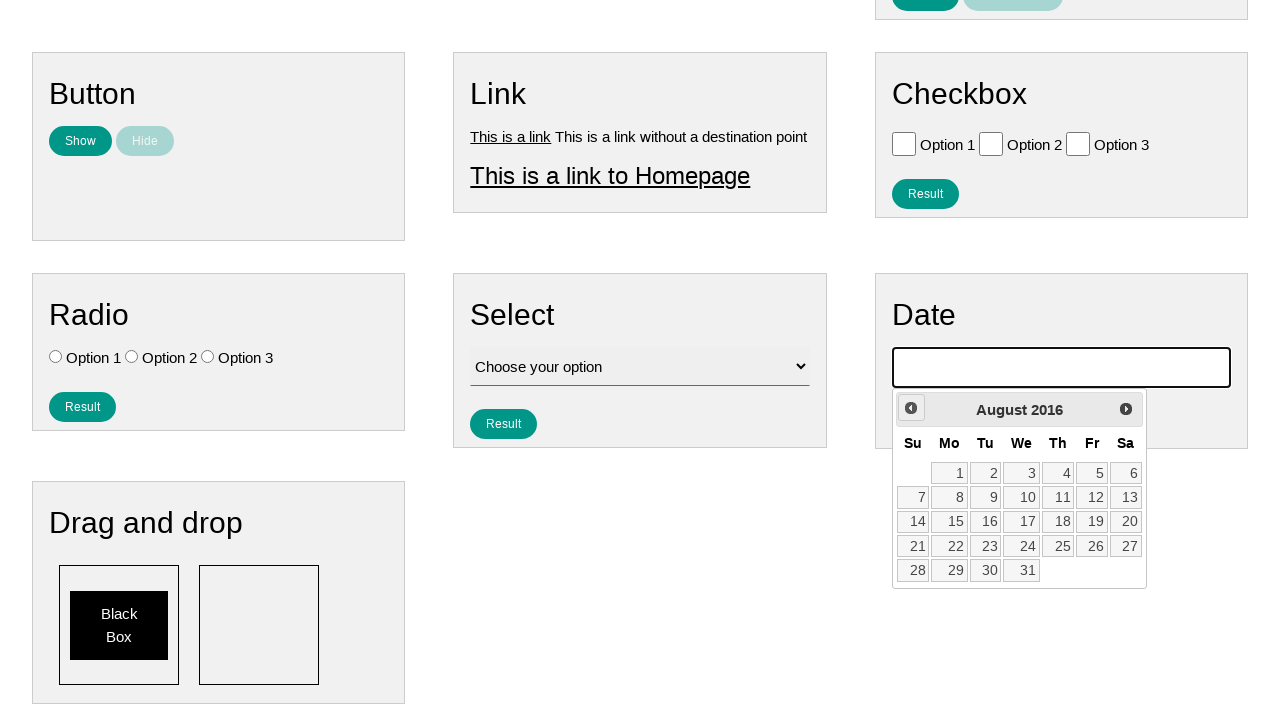

Clicked previous month button (iteration 115/145) to navigate backward to July 2007 at (911, 408) on .ui-datepicker-prev
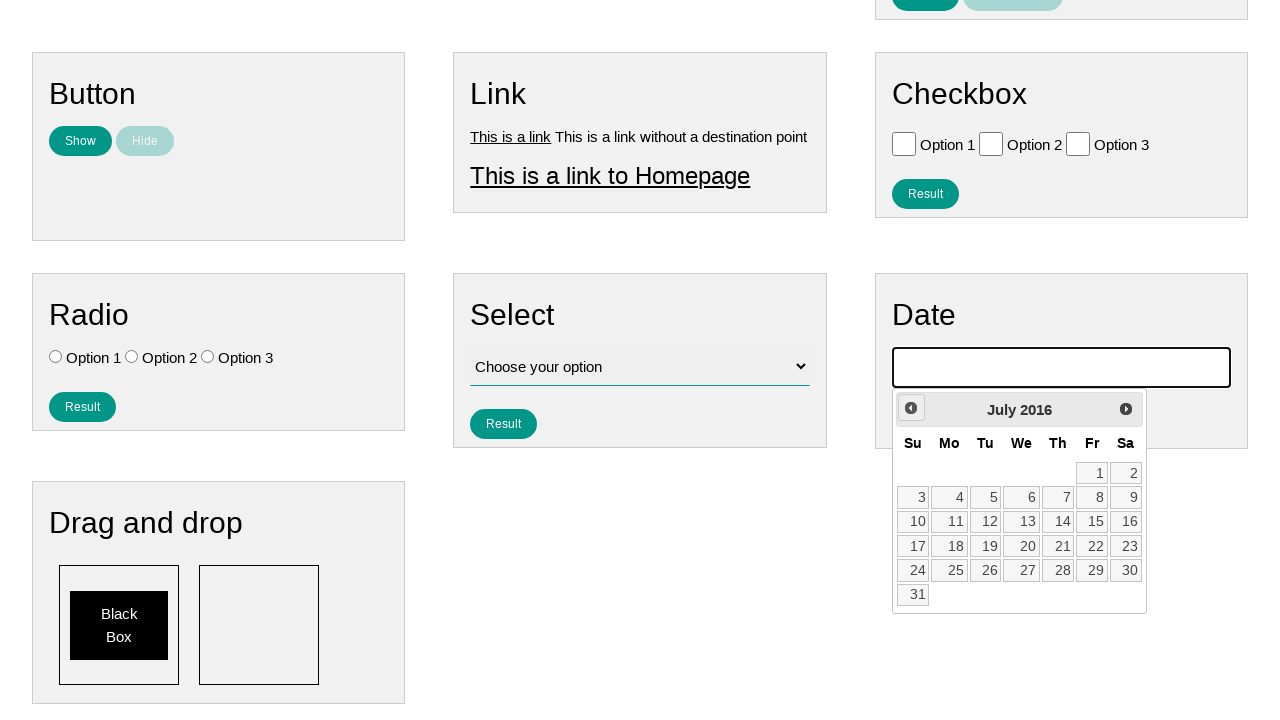

Clicked previous month button (iteration 116/145) to navigate backward to July 2007 at (911, 408) on .ui-datepicker-prev
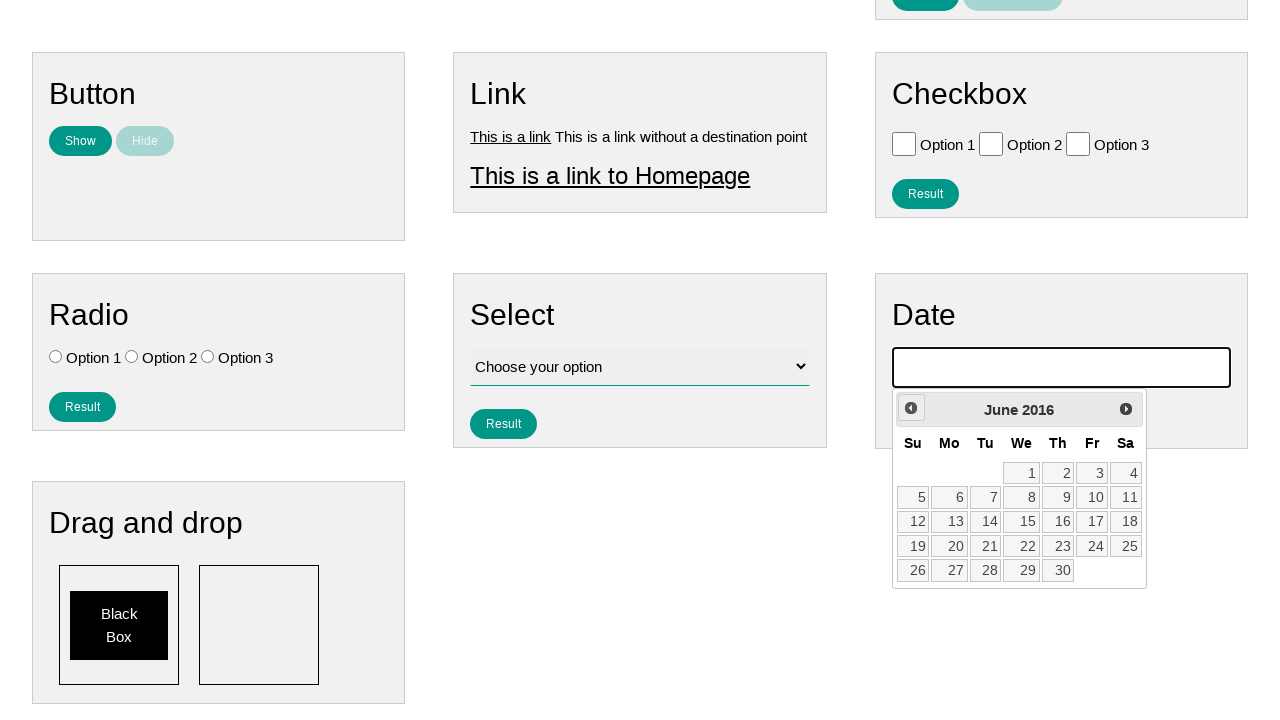

Clicked previous month button (iteration 117/145) to navigate backward to July 2007 at (911, 408) on .ui-datepicker-prev
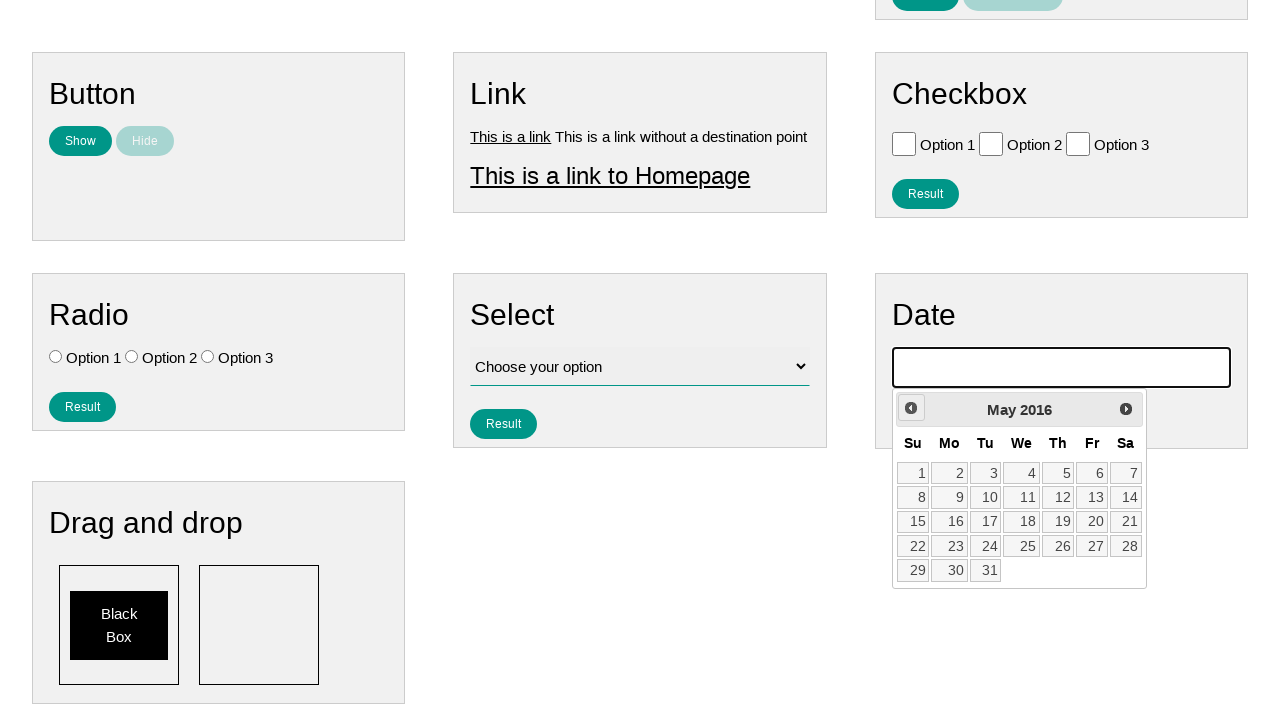

Clicked previous month button (iteration 118/145) to navigate backward to July 2007 at (911, 408) on .ui-datepicker-prev
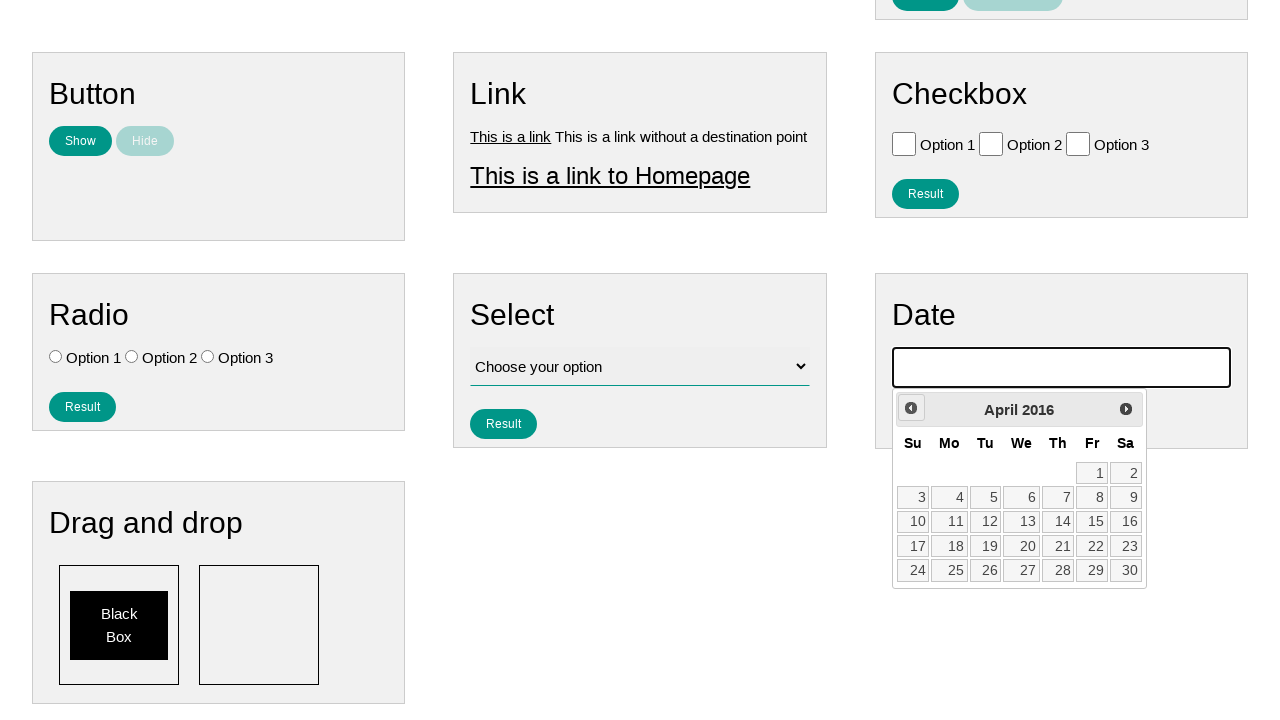

Clicked previous month button (iteration 119/145) to navigate backward to July 2007 at (911, 408) on .ui-datepicker-prev
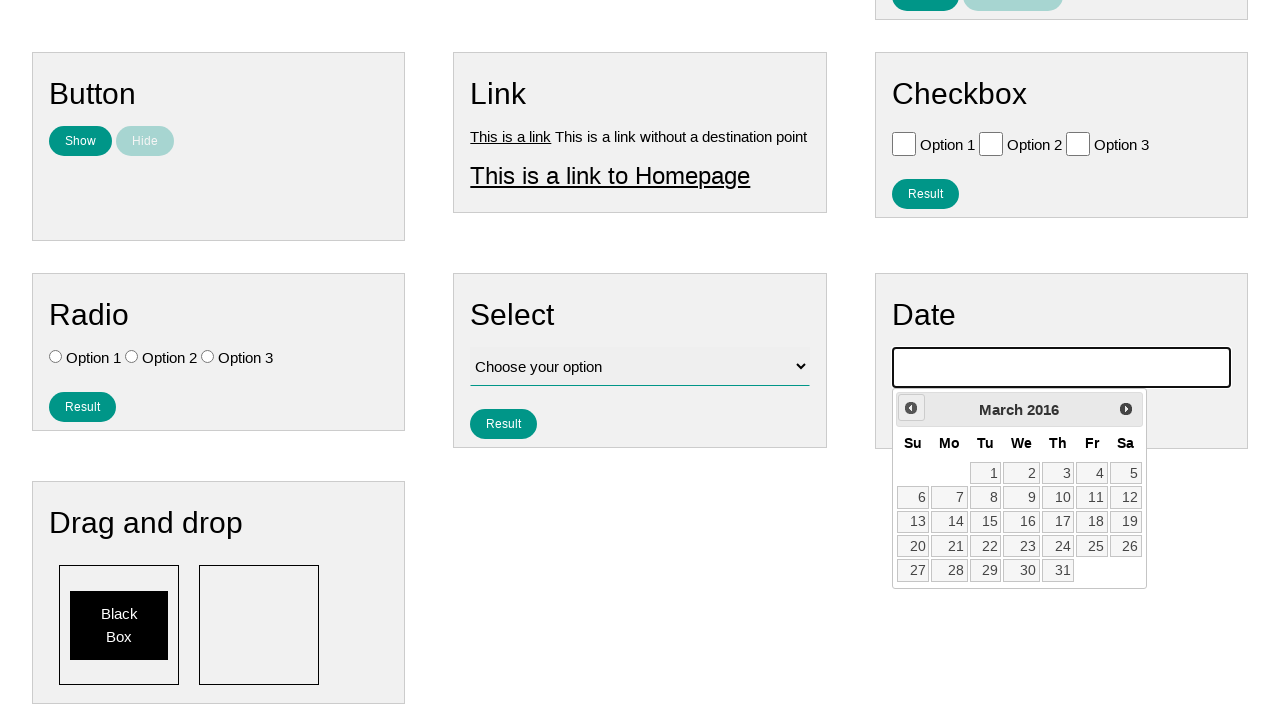

Clicked previous month button (iteration 120/145) to navigate backward to July 2007 at (911, 408) on .ui-datepicker-prev
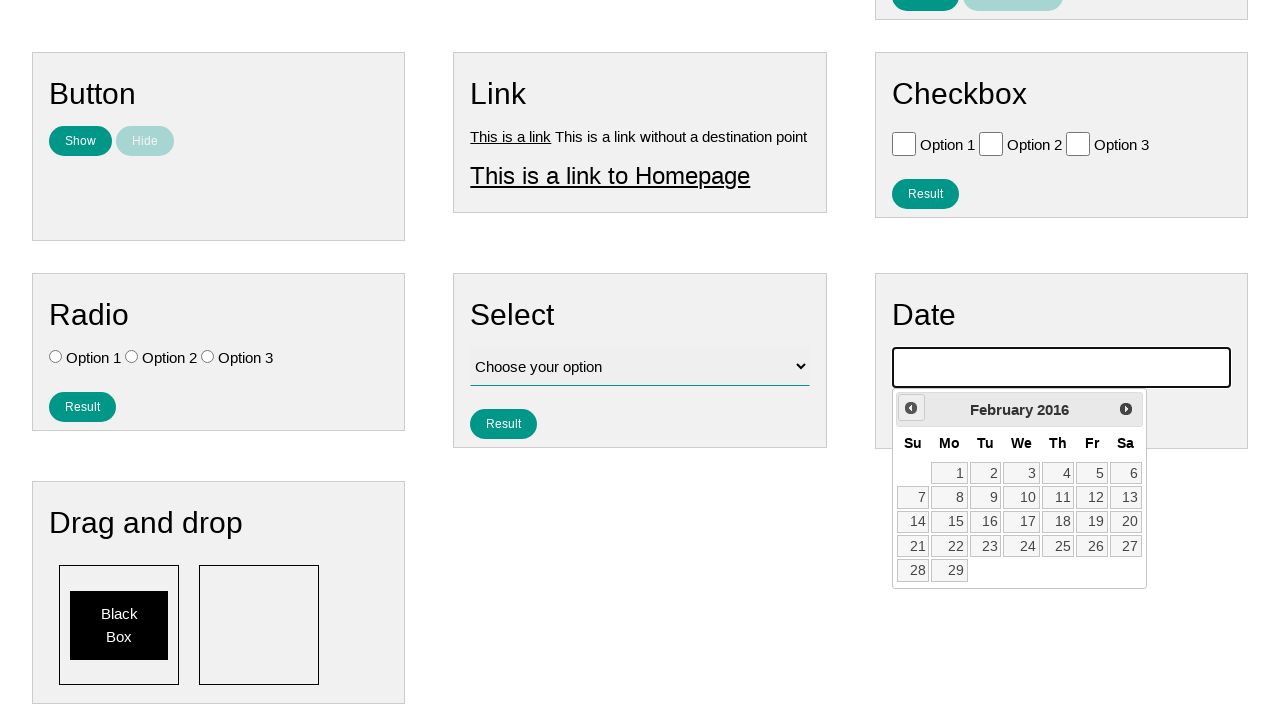

Clicked previous month button (iteration 121/145) to navigate backward to July 2007 at (911, 408) on .ui-datepicker-prev
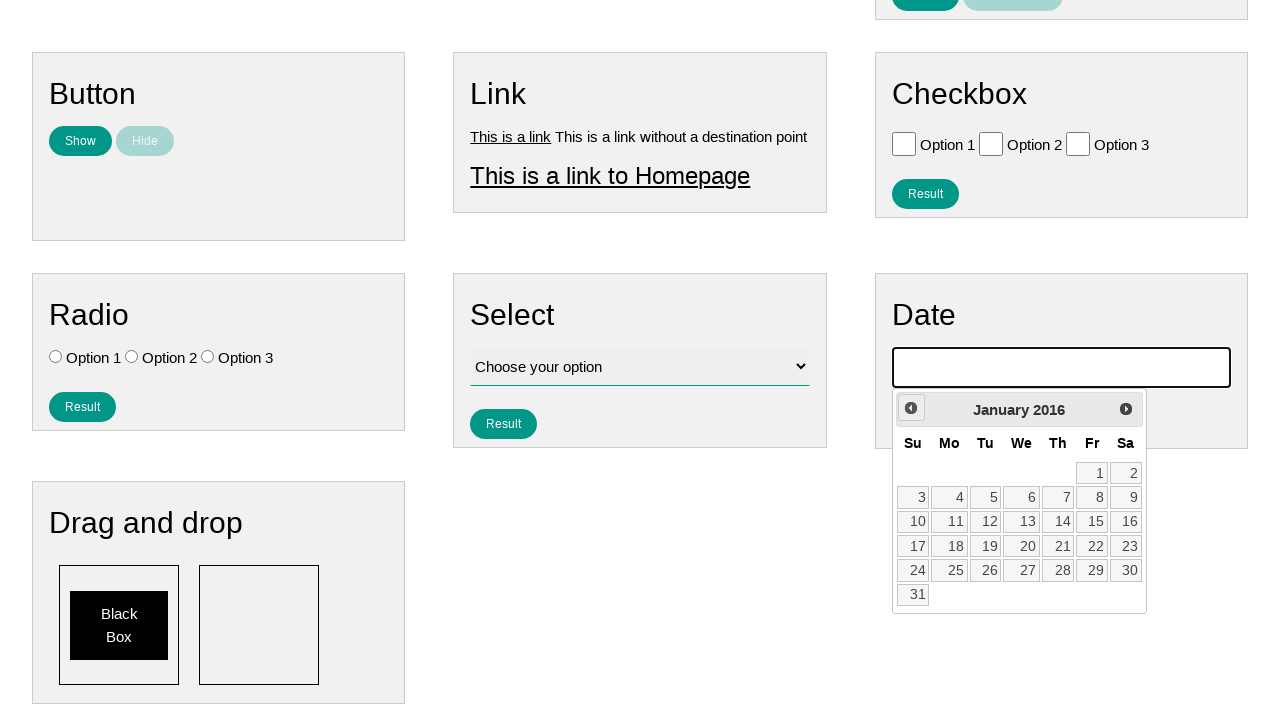

Clicked previous month button (iteration 122/145) to navigate backward to July 2007 at (911, 408) on .ui-datepicker-prev
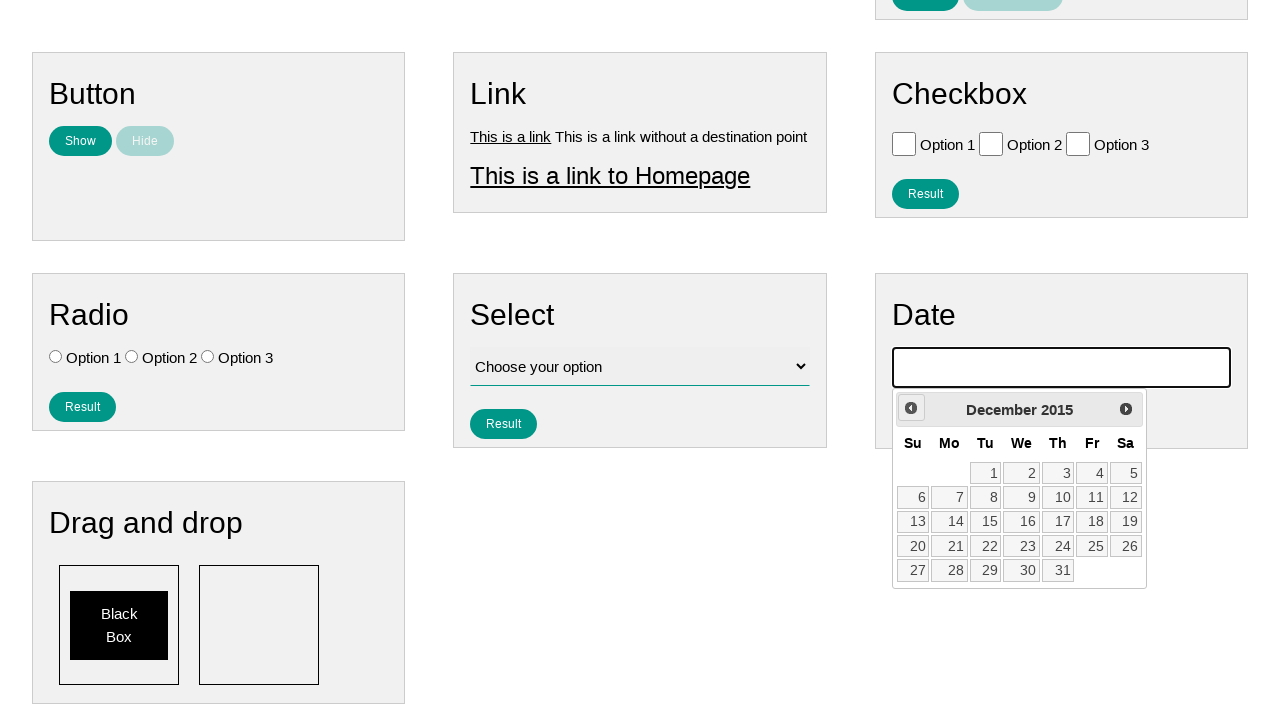

Clicked previous month button (iteration 123/145) to navigate backward to July 2007 at (911, 408) on .ui-datepicker-prev
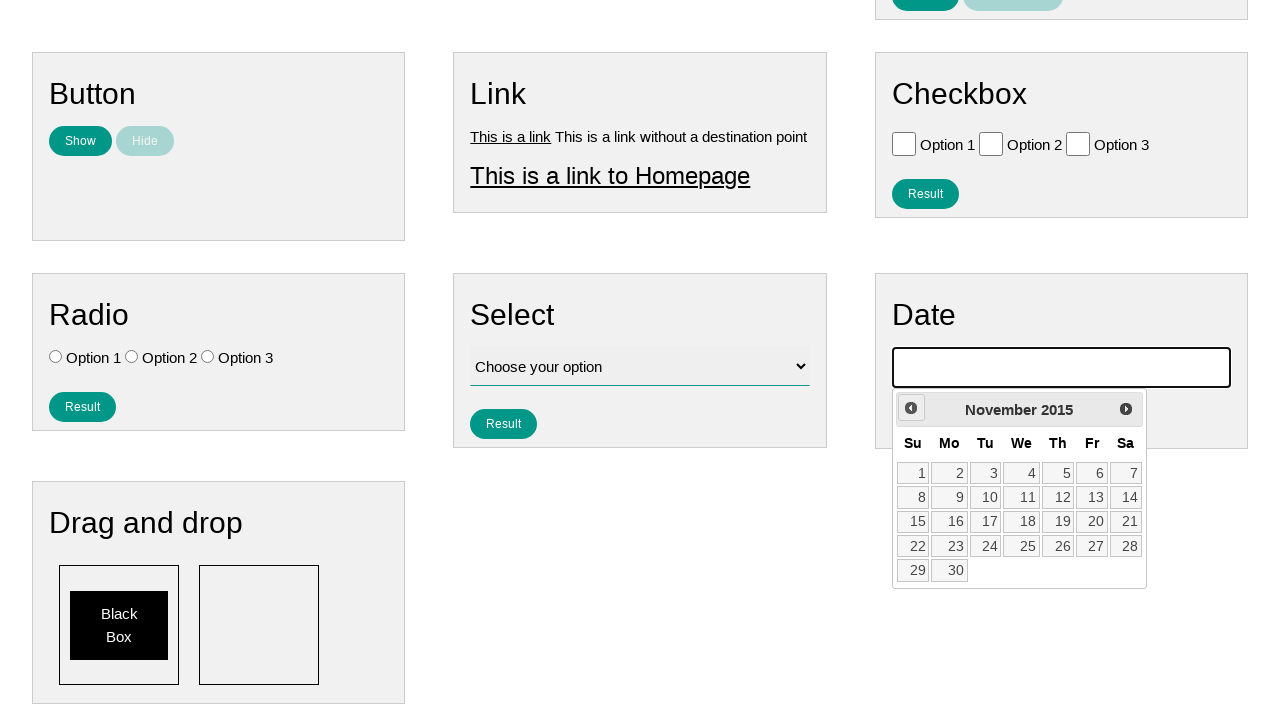

Clicked previous month button (iteration 124/145) to navigate backward to July 2007 at (911, 408) on .ui-datepicker-prev
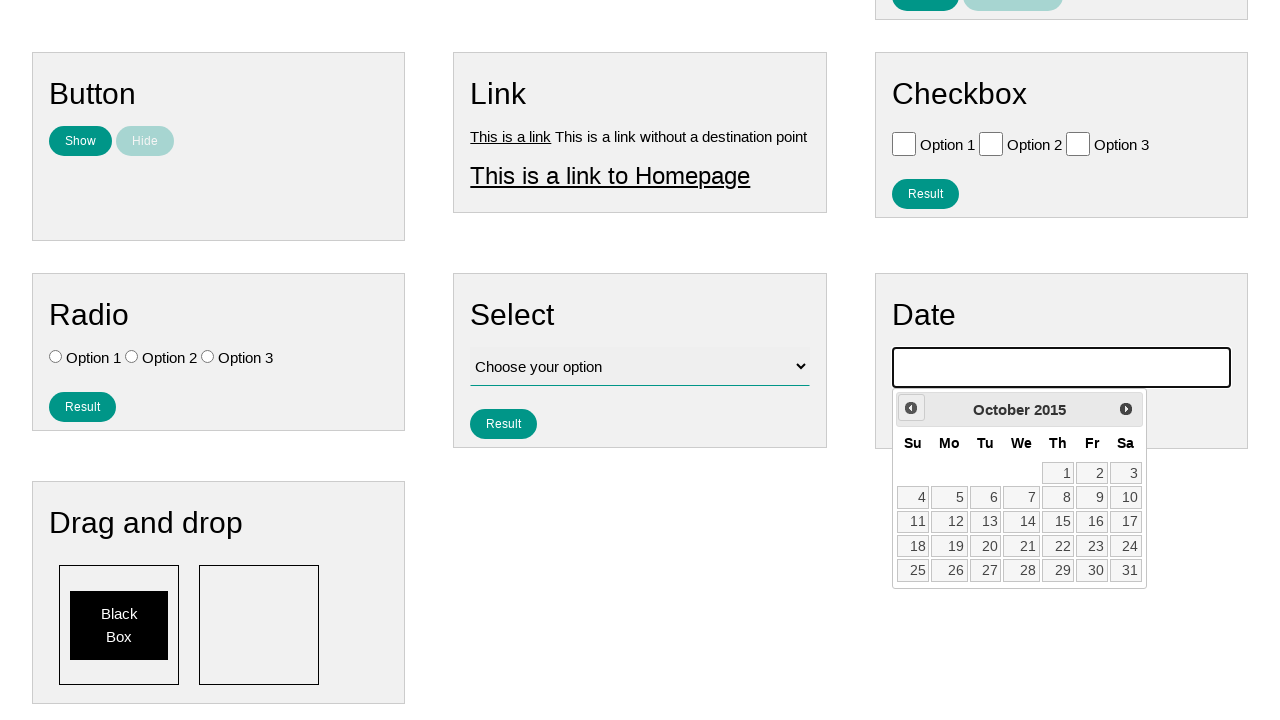

Clicked previous month button (iteration 125/145) to navigate backward to July 2007 at (911, 408) on .ui-datepicker-prev
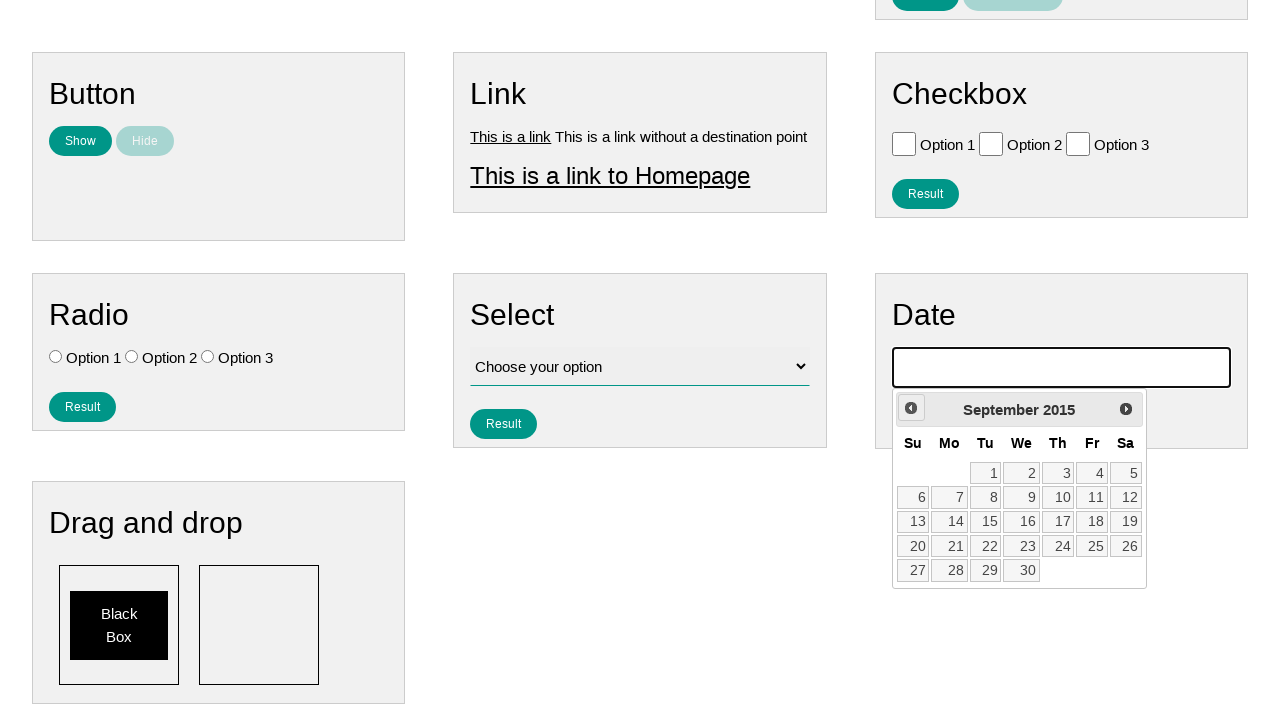

Clicked previous month button (iteration 126/145) to navigate backward to July 2007 at (911, 408) on .ui-datepicker-prev
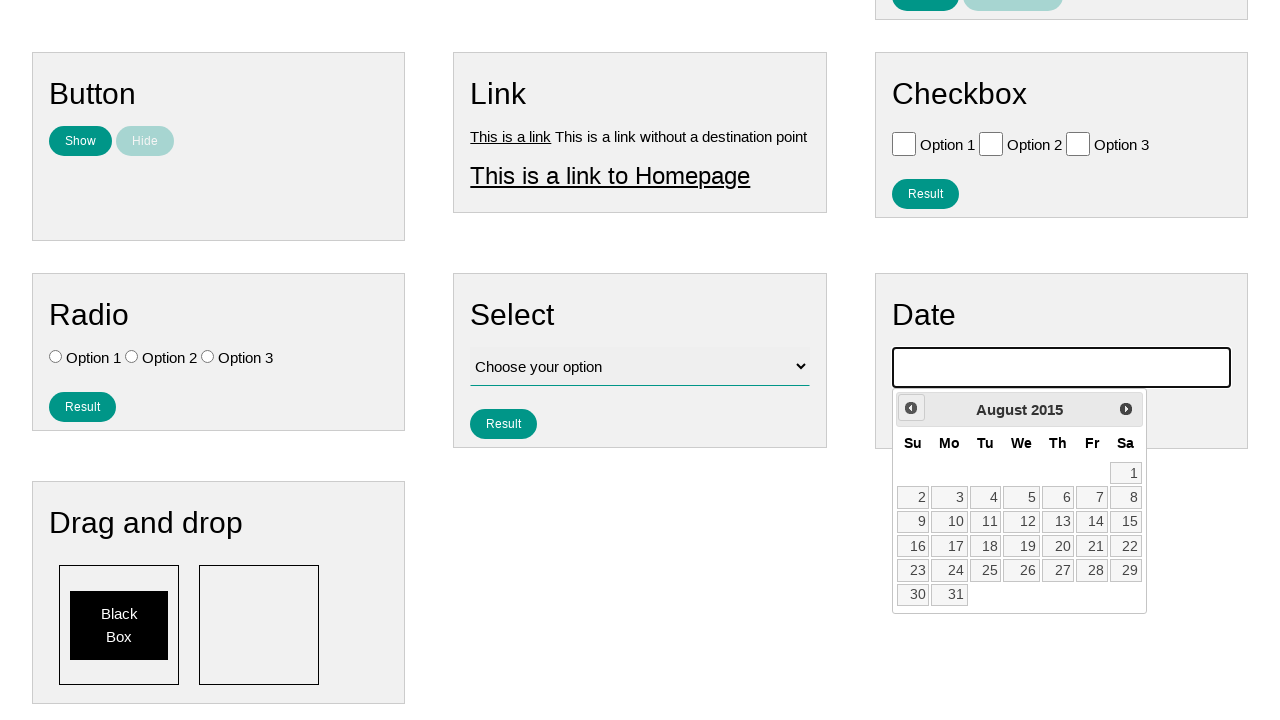

Clicked previous month button (iteration 127/145) to navigate backward to July 2007 at (911, 408) on .ui-datepicker-prev
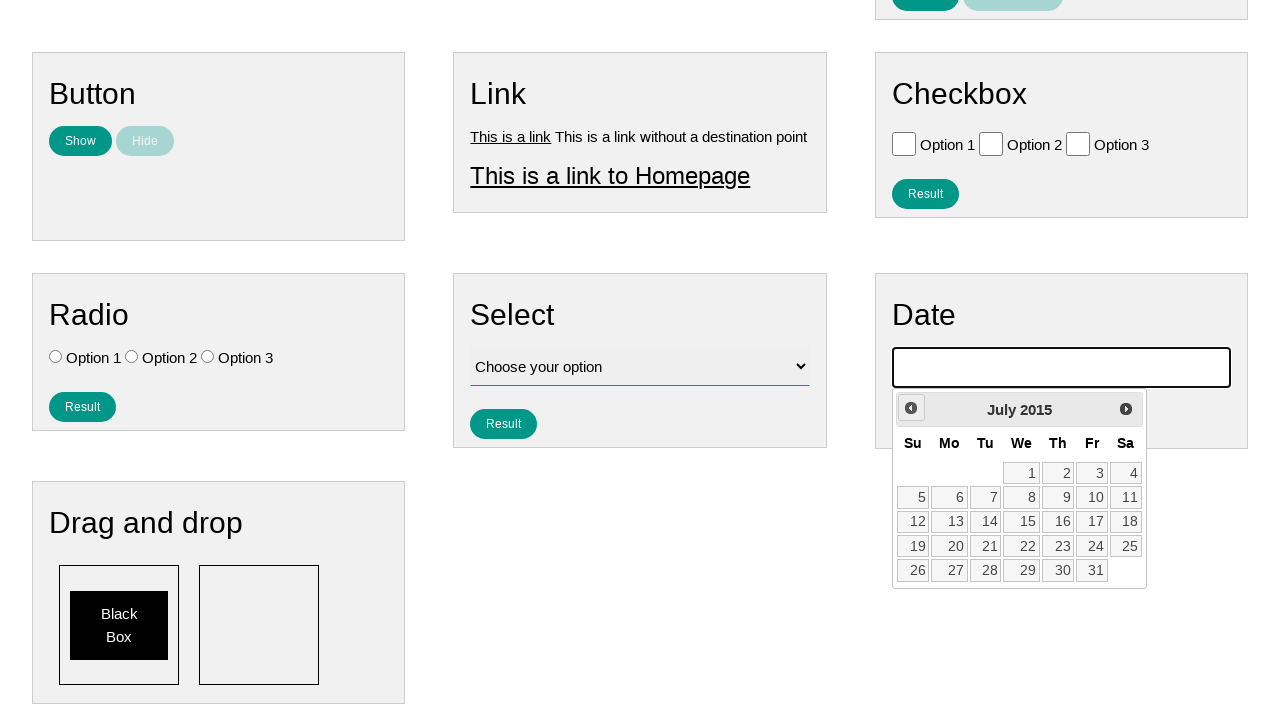

Clicked previous month button (iteration 128/145) to navigate backward to July 2007 at (911, 408) on .ui-datepicker-prev
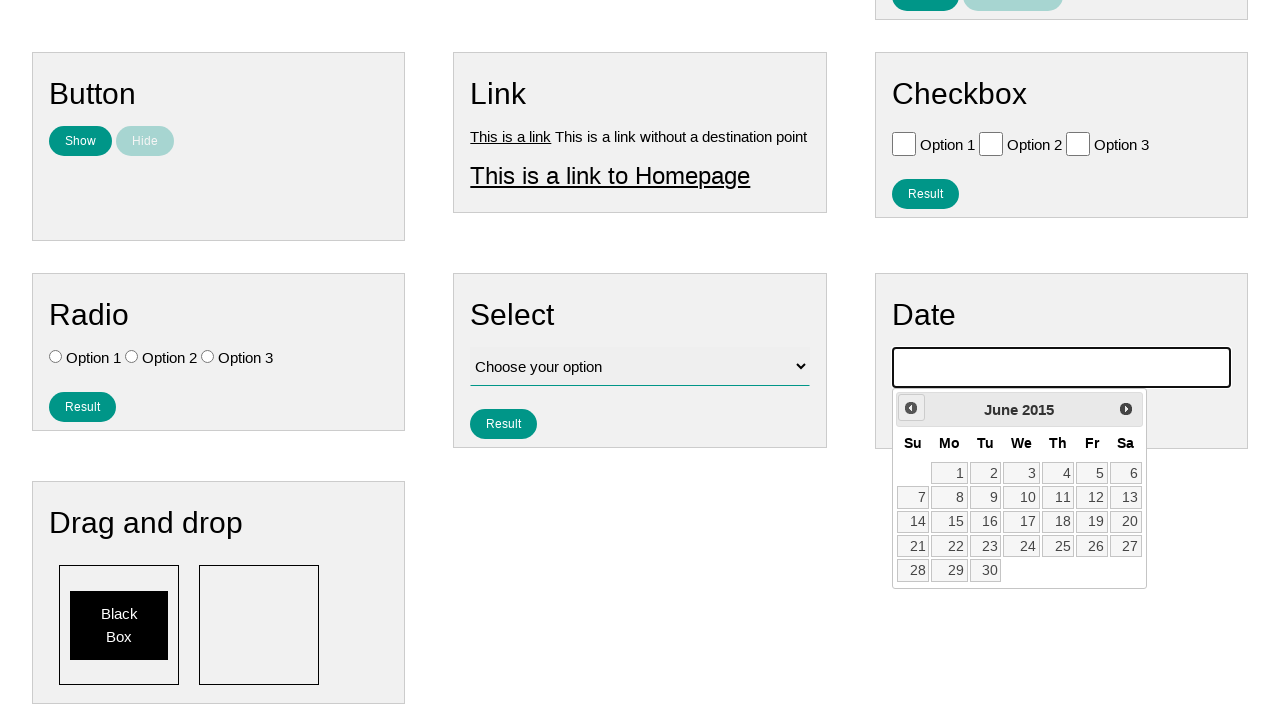

Clicked previous month button (iteration 129/145) to navigate backward to July 2007 at (911, 408) on .ui-datepicker-prev
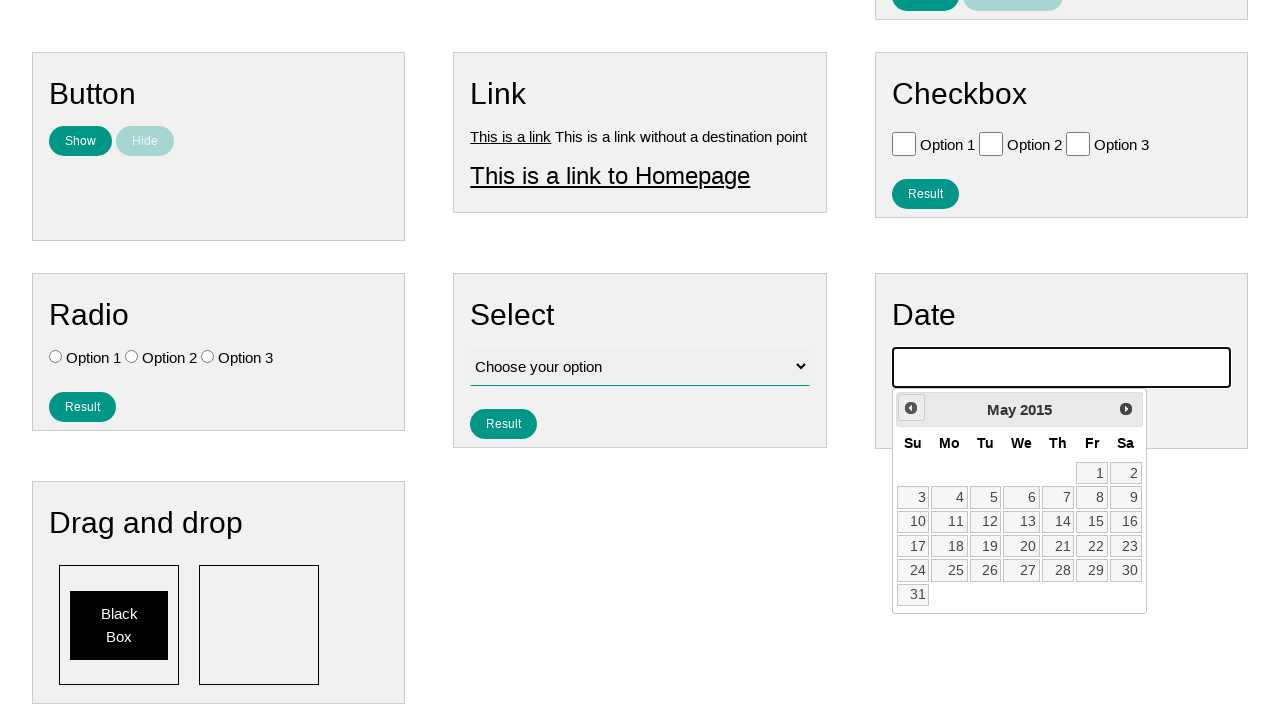

Clicked previous month button (iteration 130/145) to navigate backward to July 2007 at (911, 408) on .ui-datepicker-prev
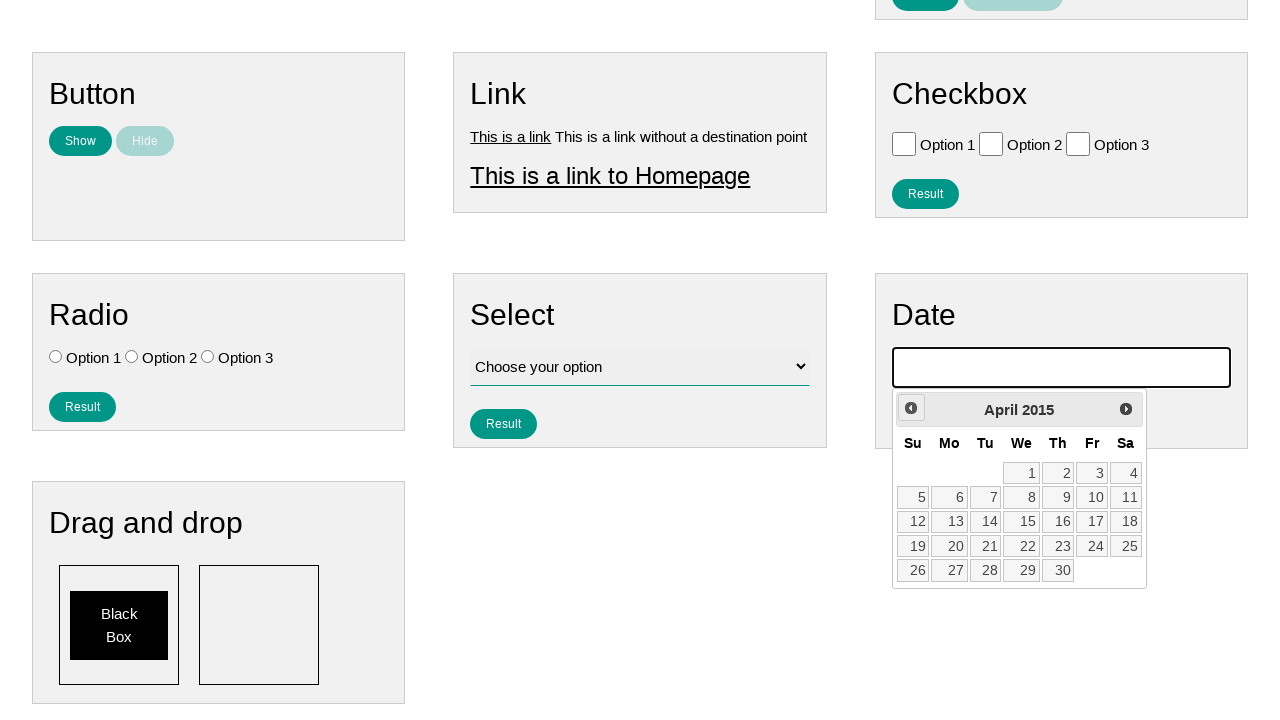

Clicked previous month button (iteration 131/145) to navigate backward to July 2007 at (911, 408) on .ui-datepicker-prev
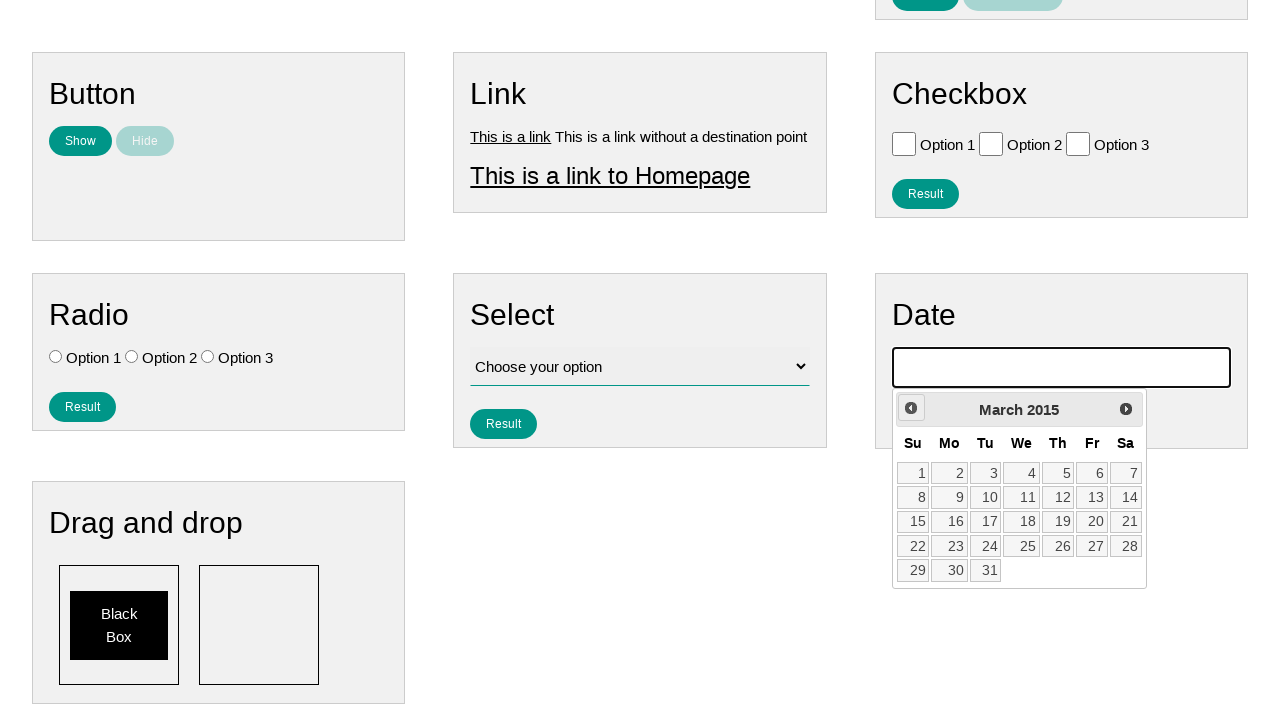

Clicked previous month button (iteration 132/145) to navigate backward to July 2007 at (911, 408) on .ui-datepicker-prev
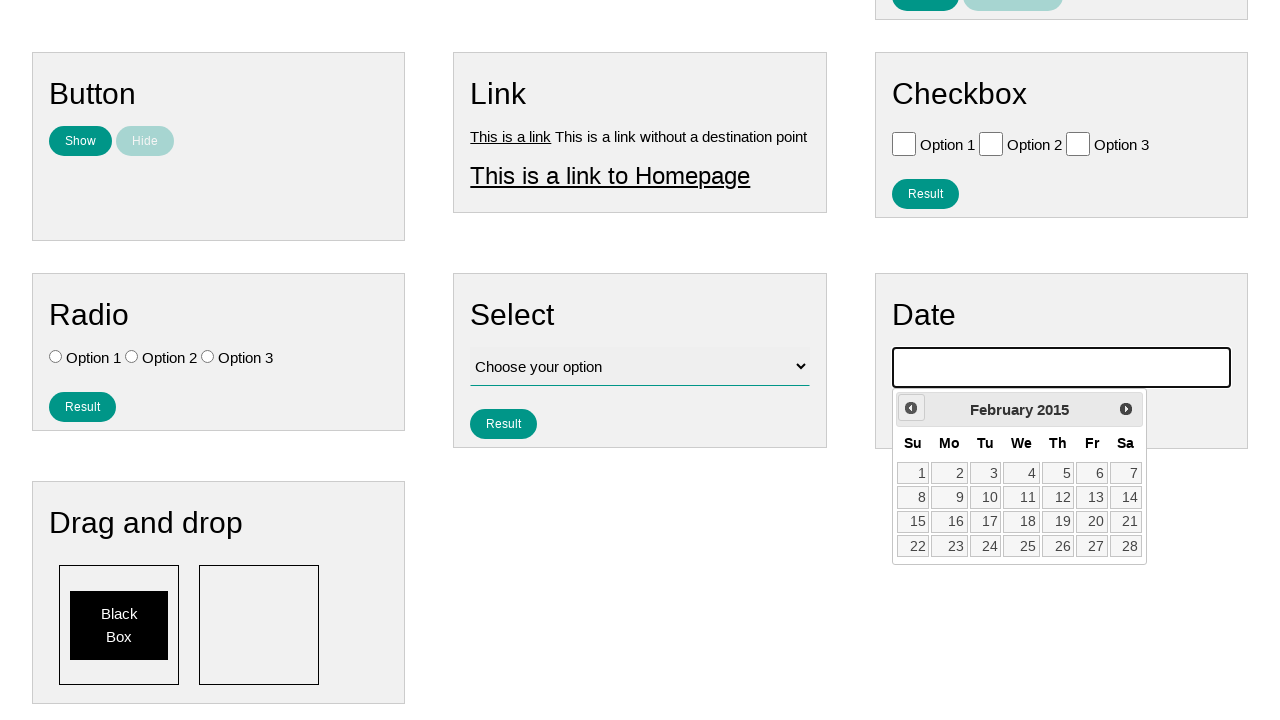

Clicked previous month button (iteration 133/145) to navigate backward to July 2007 at (911, 408) on .ui-datepicker-prev
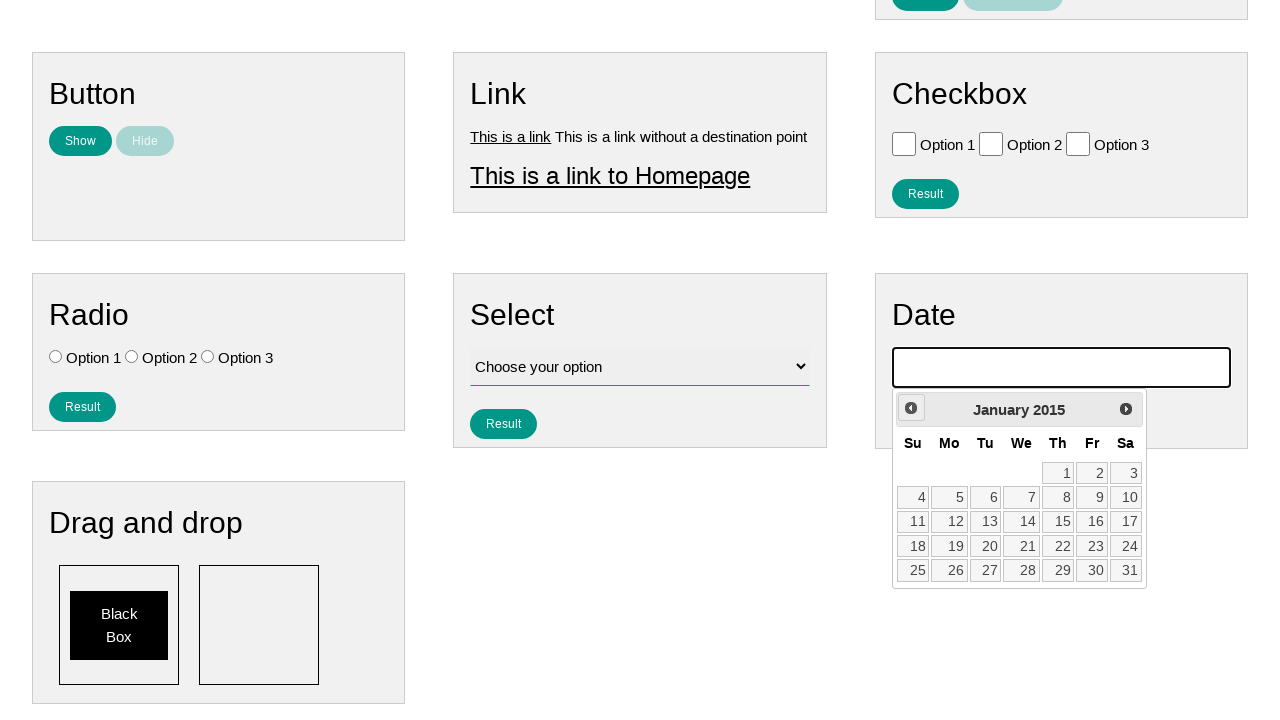

Clicked previous month button (iteration 134/145) to navigate backward to July 2007 at (911, 408) on .ui-datepicker-prev
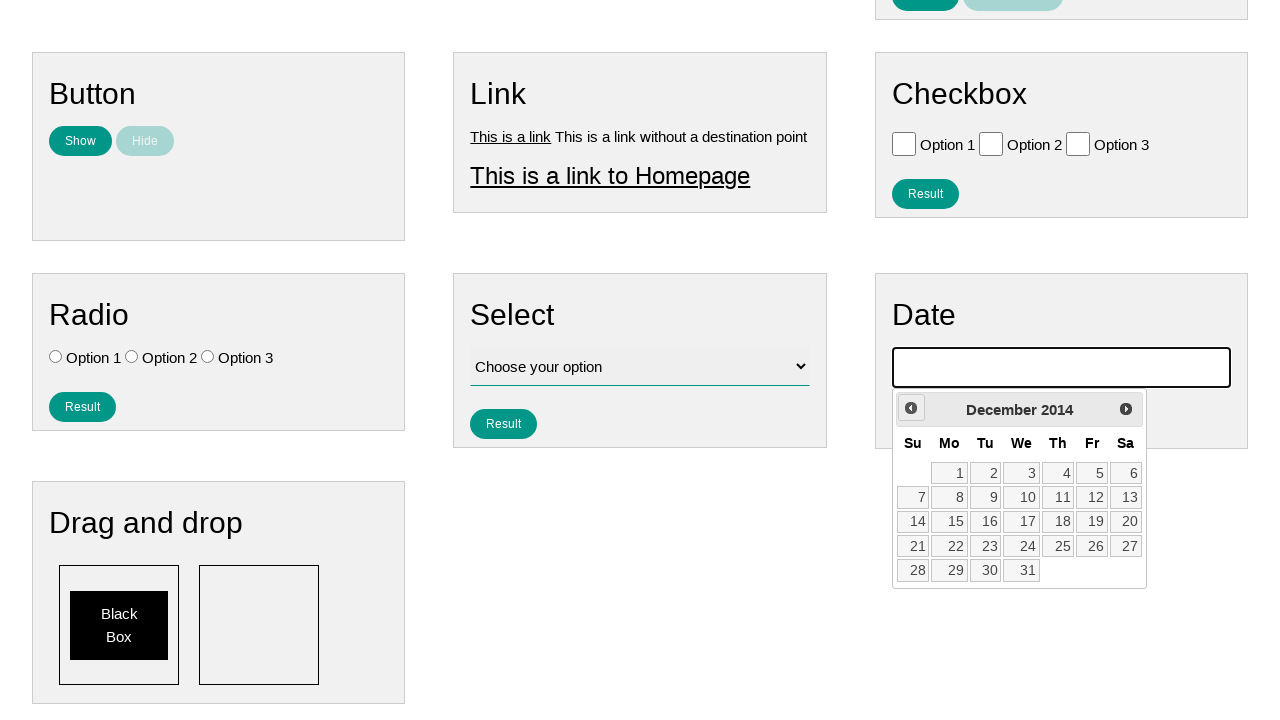

Clicked previous month button (iteration 135/145) to navigate backward to July 2007 at (911, 408) on .ui-datepicker-prev
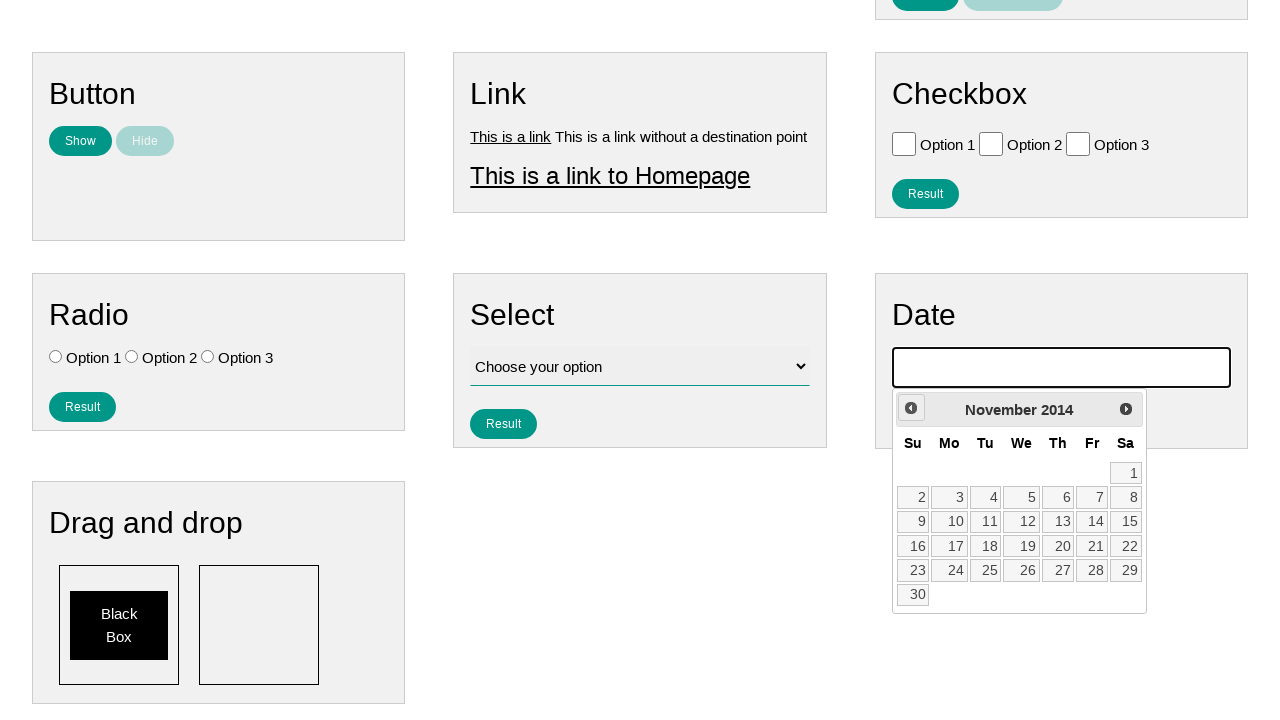

Clicked previous month button (iteration 136/145) to navigate backward to July 2007 at (911, 408) on .ui-datepicker-prev
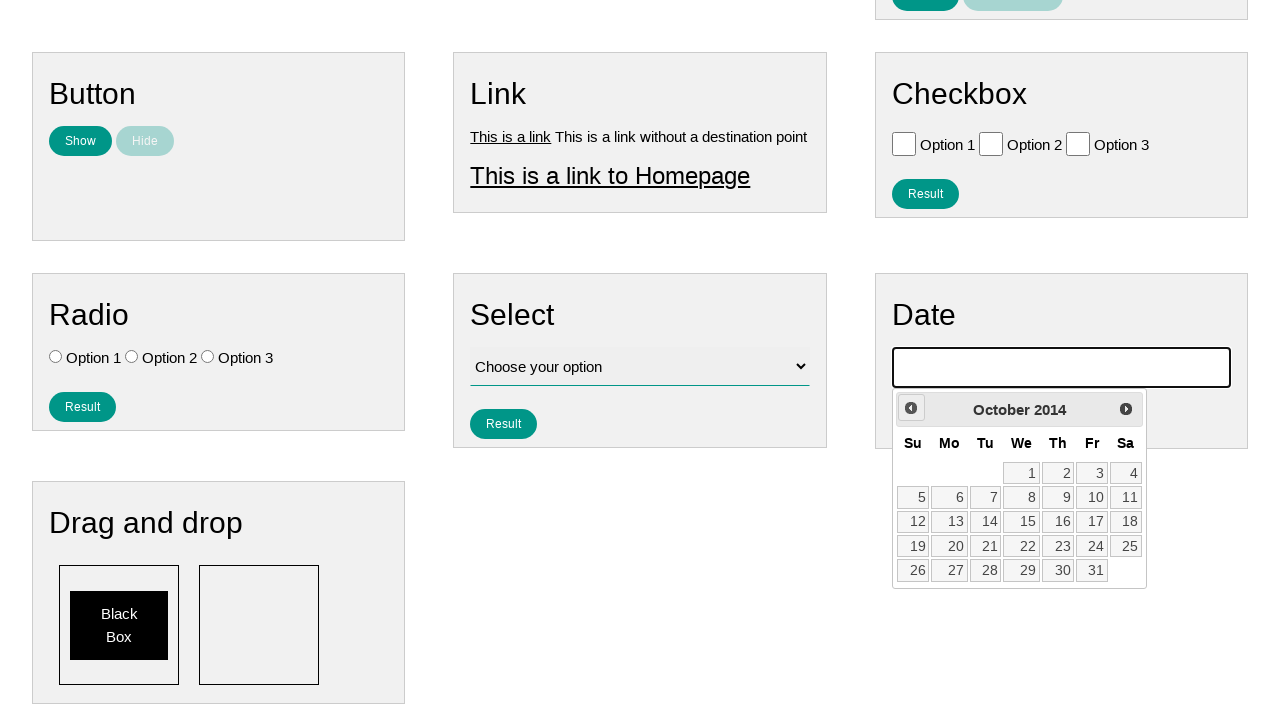

Clicked previous month button (iteration 137/145) to navigate backward to July 2007 at (911, 408) on .ui-datepicker-prev
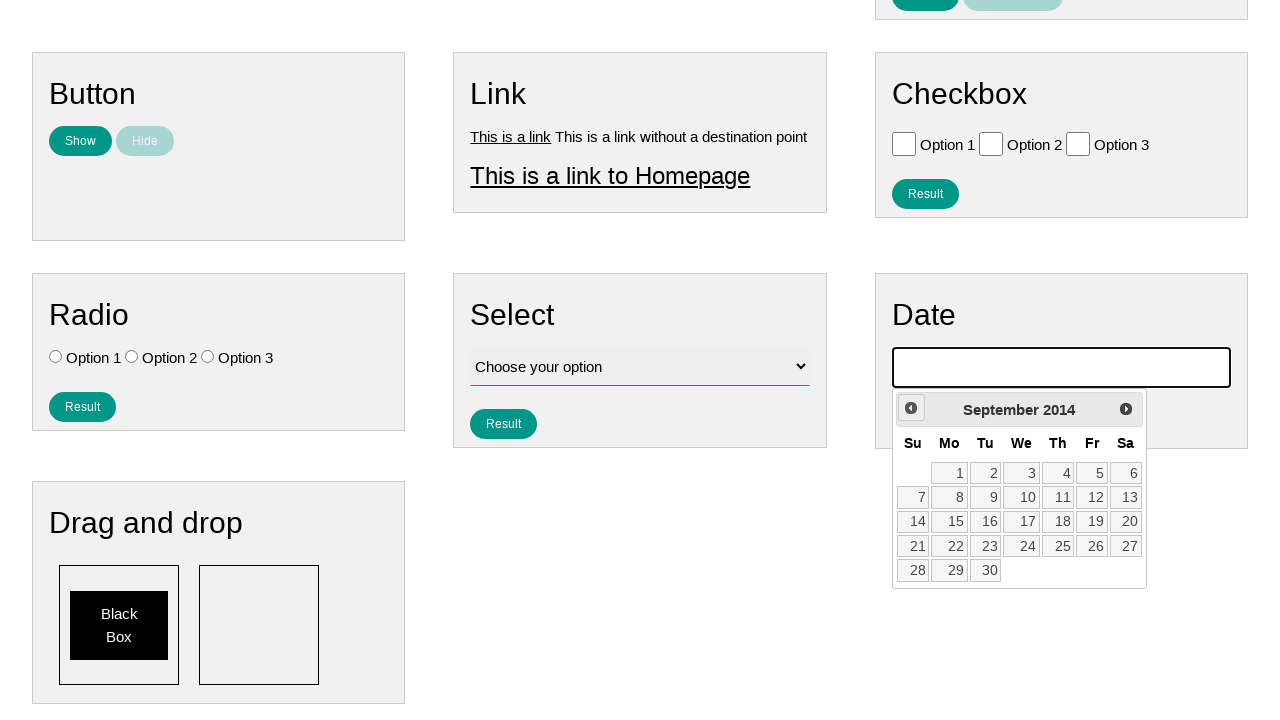

Clicked previous month button (iteration 138/145) to navigate backward to July 2007 at (911, 408) on .ui-datepicker-prev
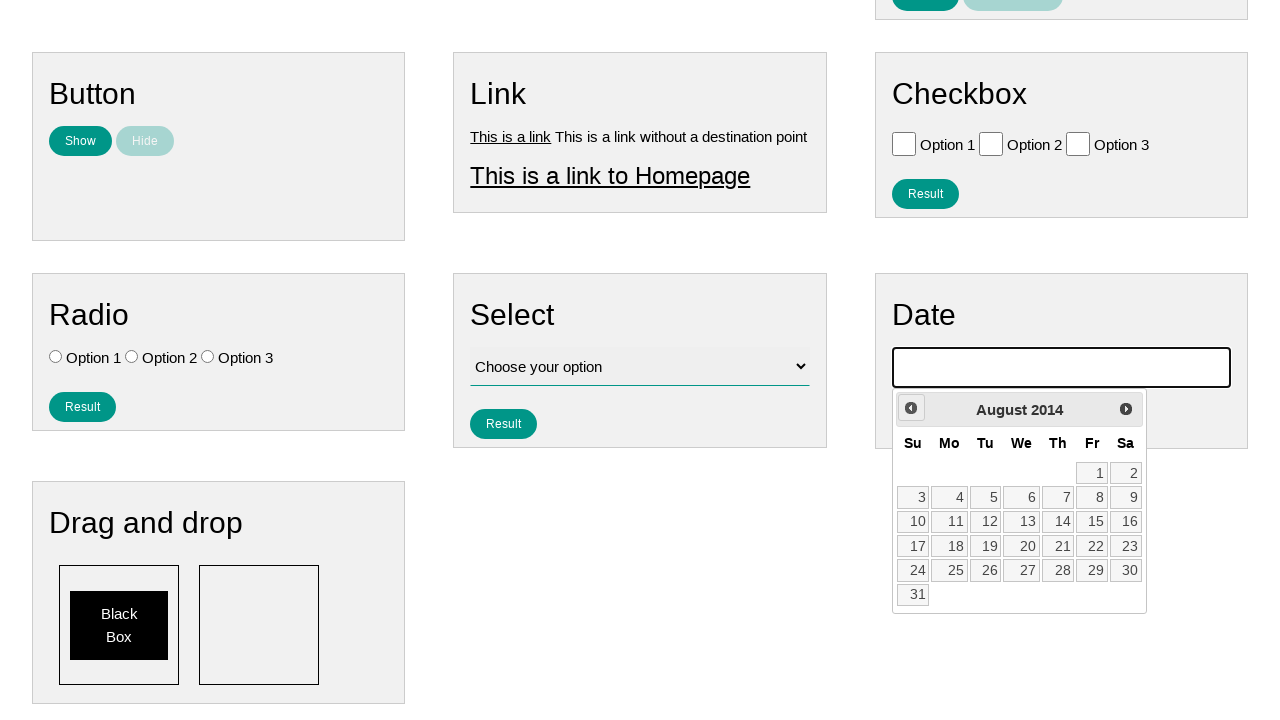

Clicked previous month button (iteration 139/145) to navigate backward to July 2007 at (911, 408) on .ui-datepicker-prev
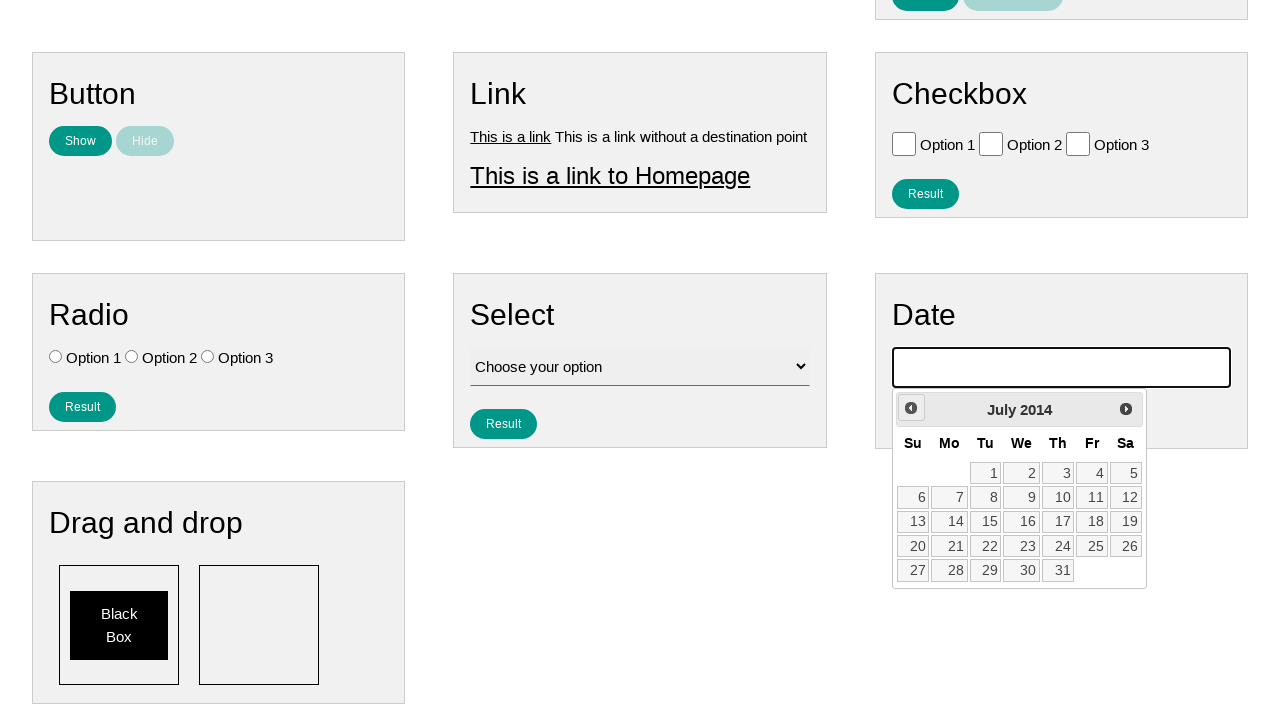

Clicked previous month button (iteration 140/145) to navigate backward to July 2007 at (911, 408) on .ui-datepicker-prev
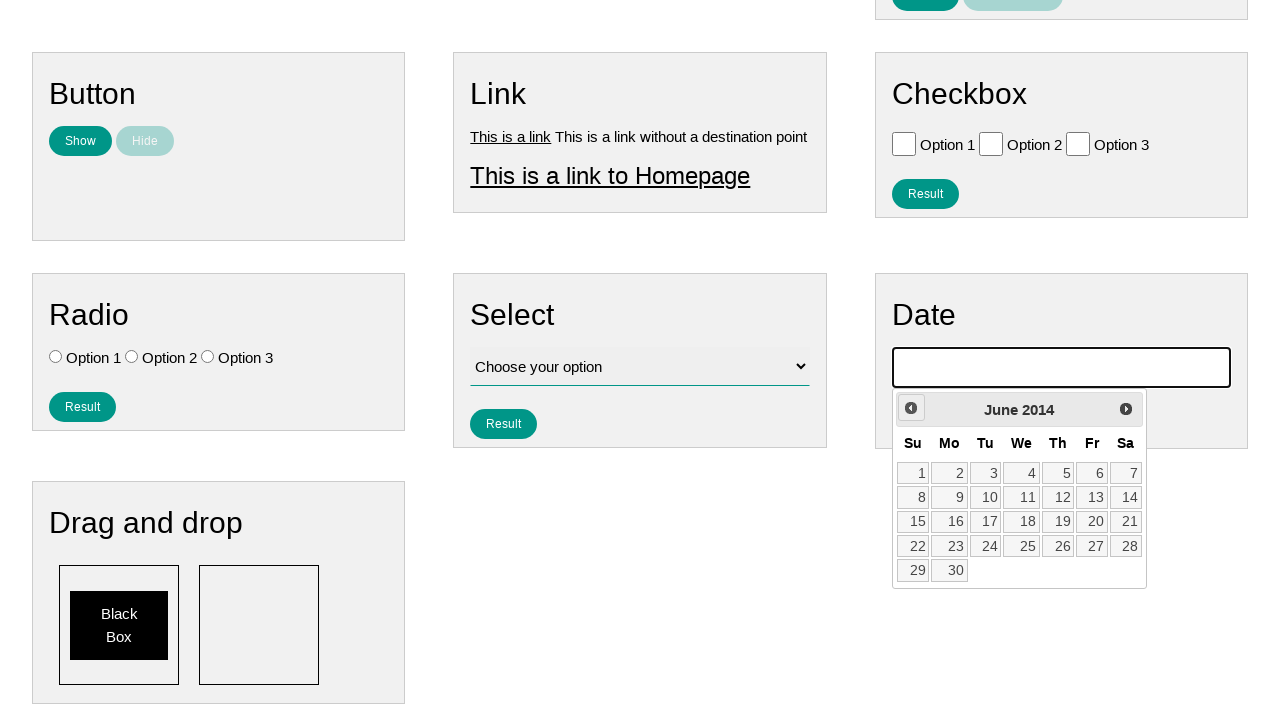

Clicked previous month button (iteration 141/145) to navigate backward to July 2007 at (911, 408) on .ui-datepicker-prev
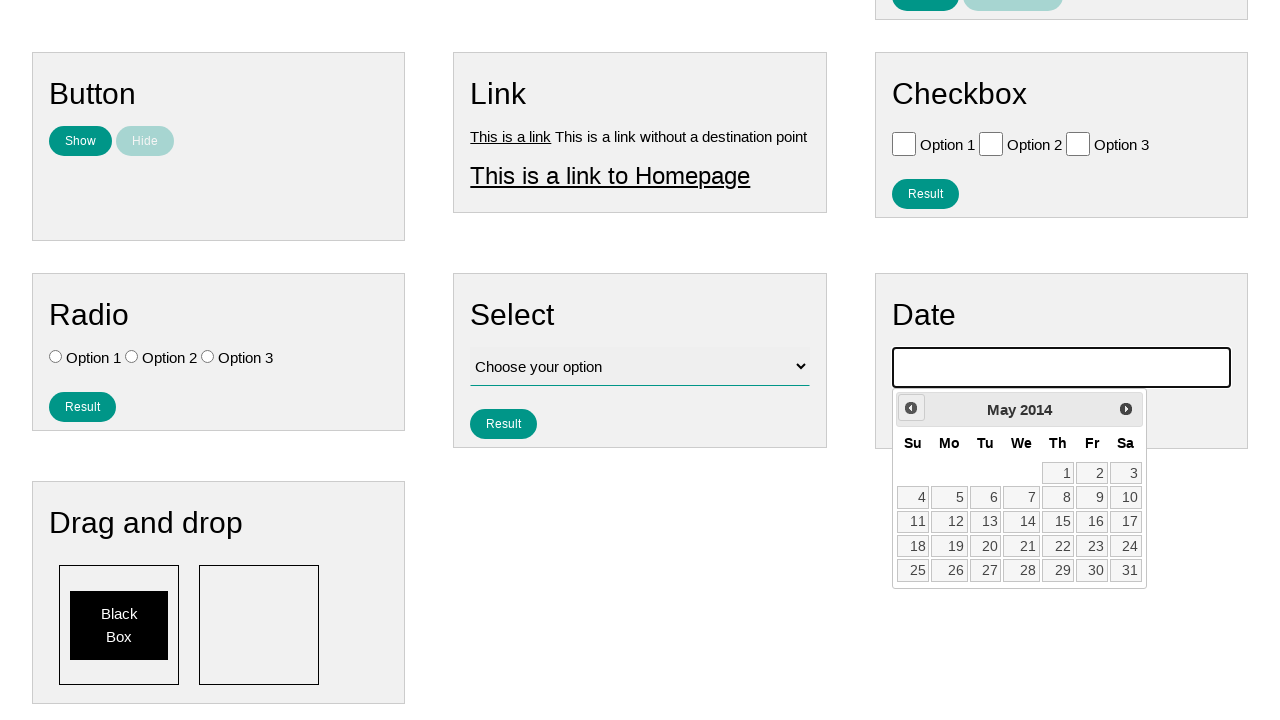

Clicked previous month button (iteration 142/145) to navigate backward to July 2007 at (911, 408) on .ui-datepicker-prev
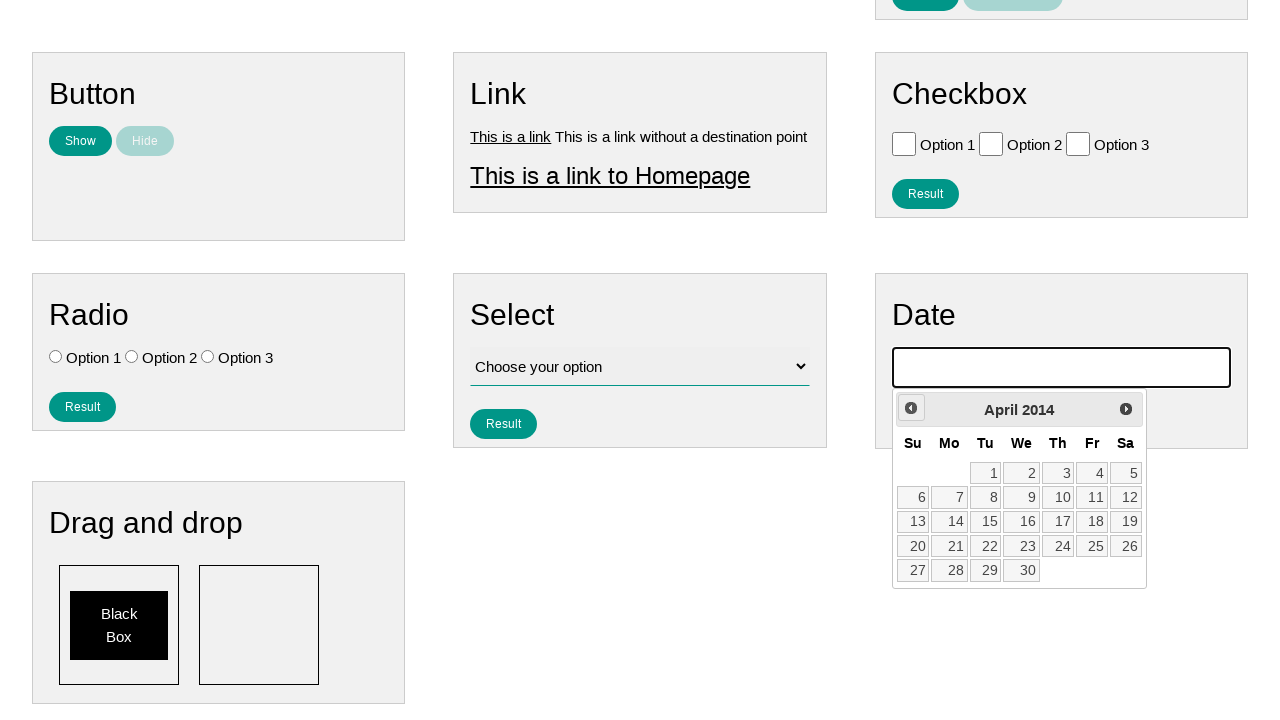

Clicked previous month button (iteration 143/145) to navigate backward to July 2007 at (911, 408) on .ui-datepicker-prev
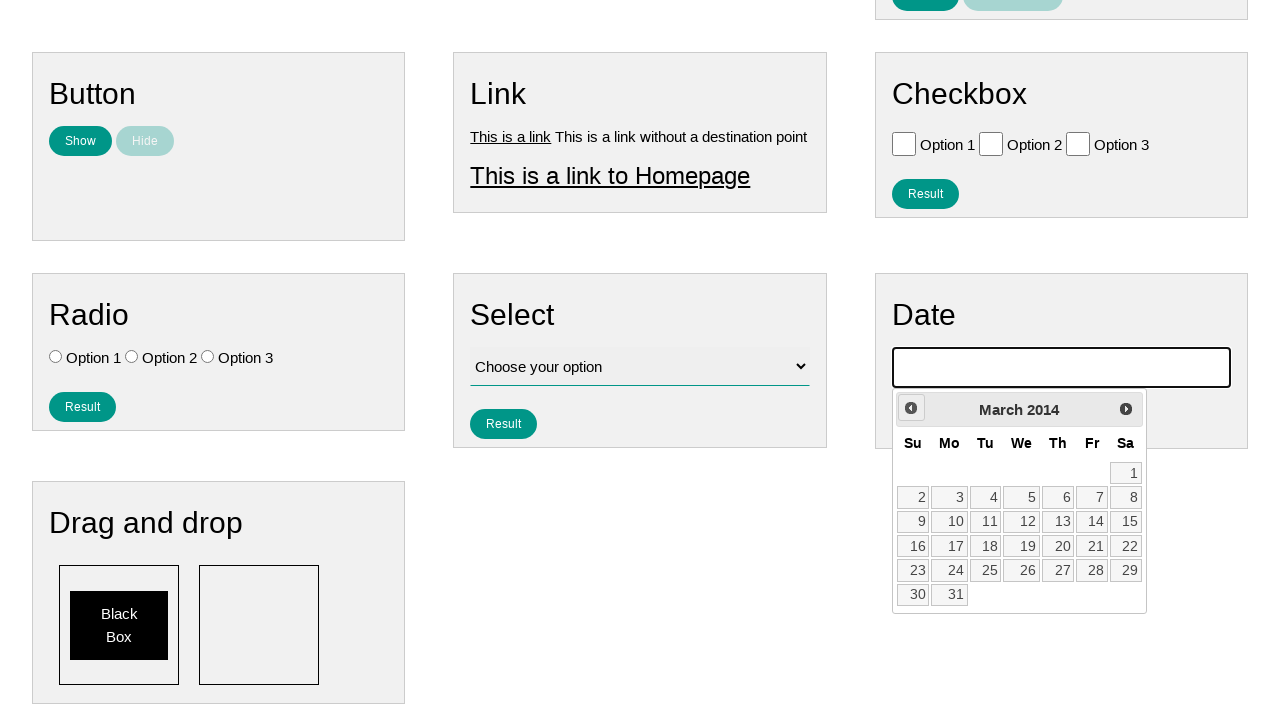

Clicked previous month button (iteration 144/145) to navigate backward to July 2007 at (911, 408) on .ui-datepicker-prev
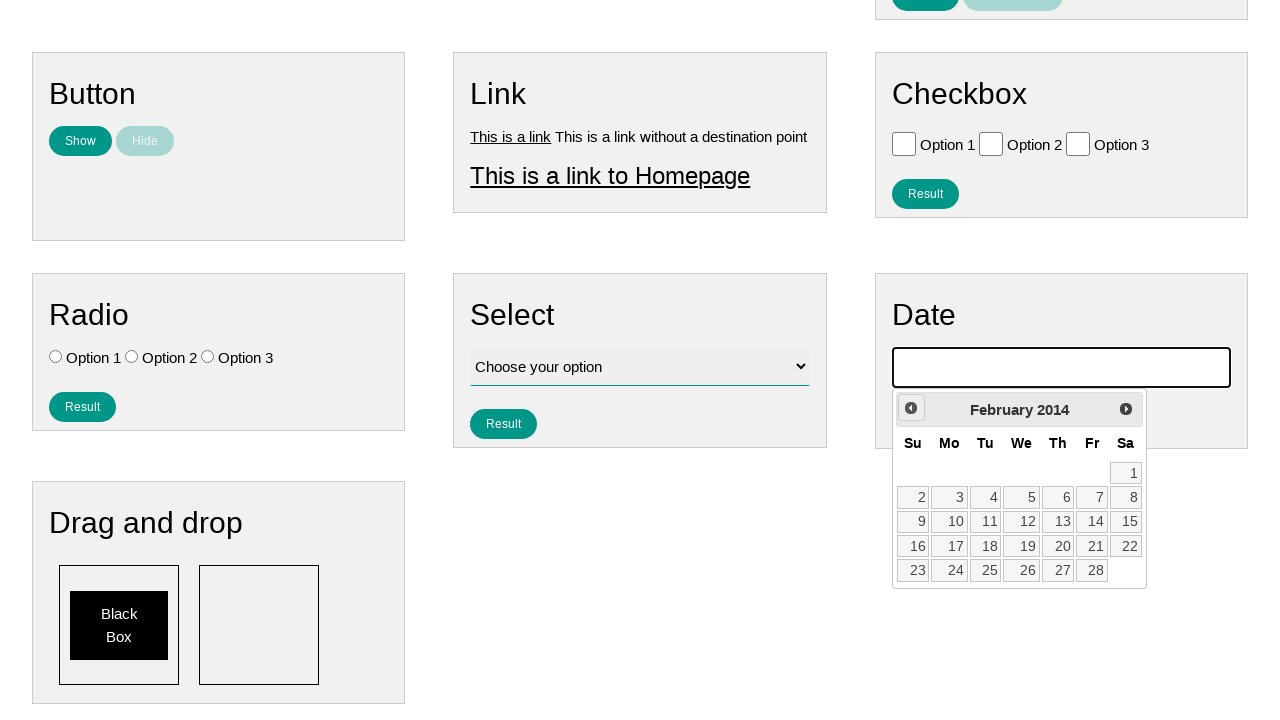

Clicked previous month button (iteration 145/145) to navigate backward to July 2007 at (911, 408) on .ui-datepicker-prev
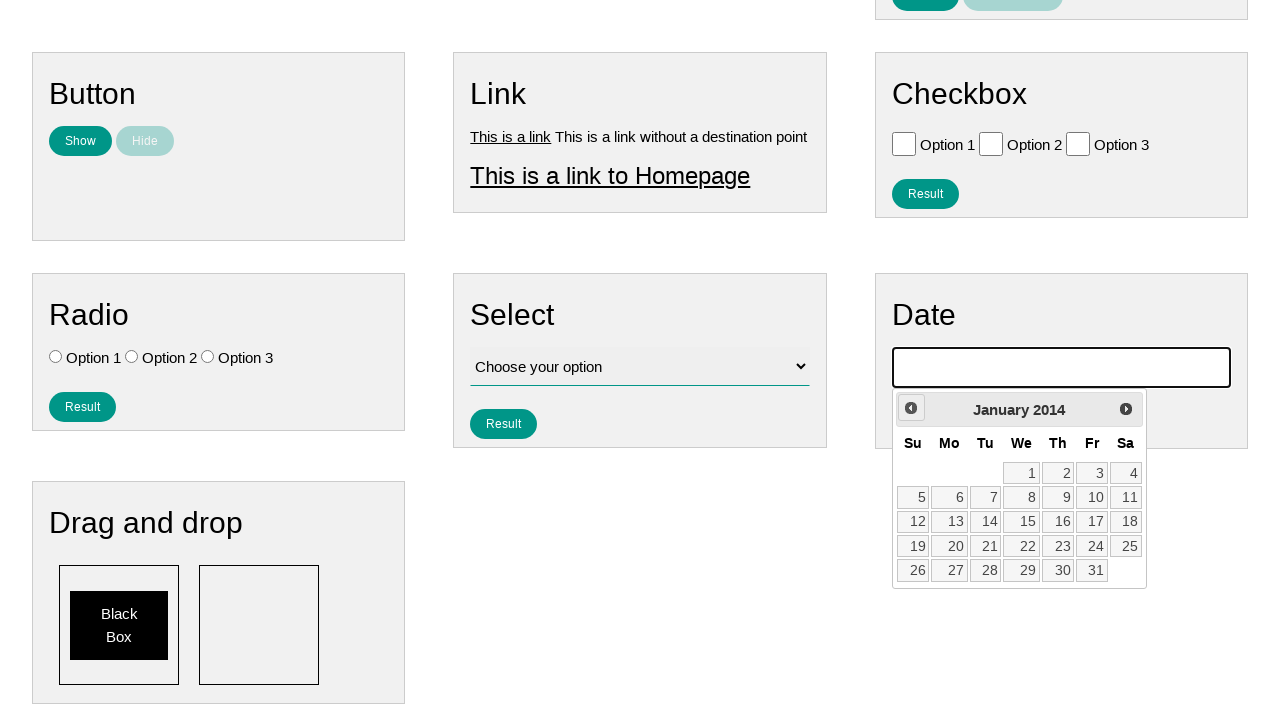

Selected the 4th day from the calendar at (1126, 473) on xpath=//a[text()='4']
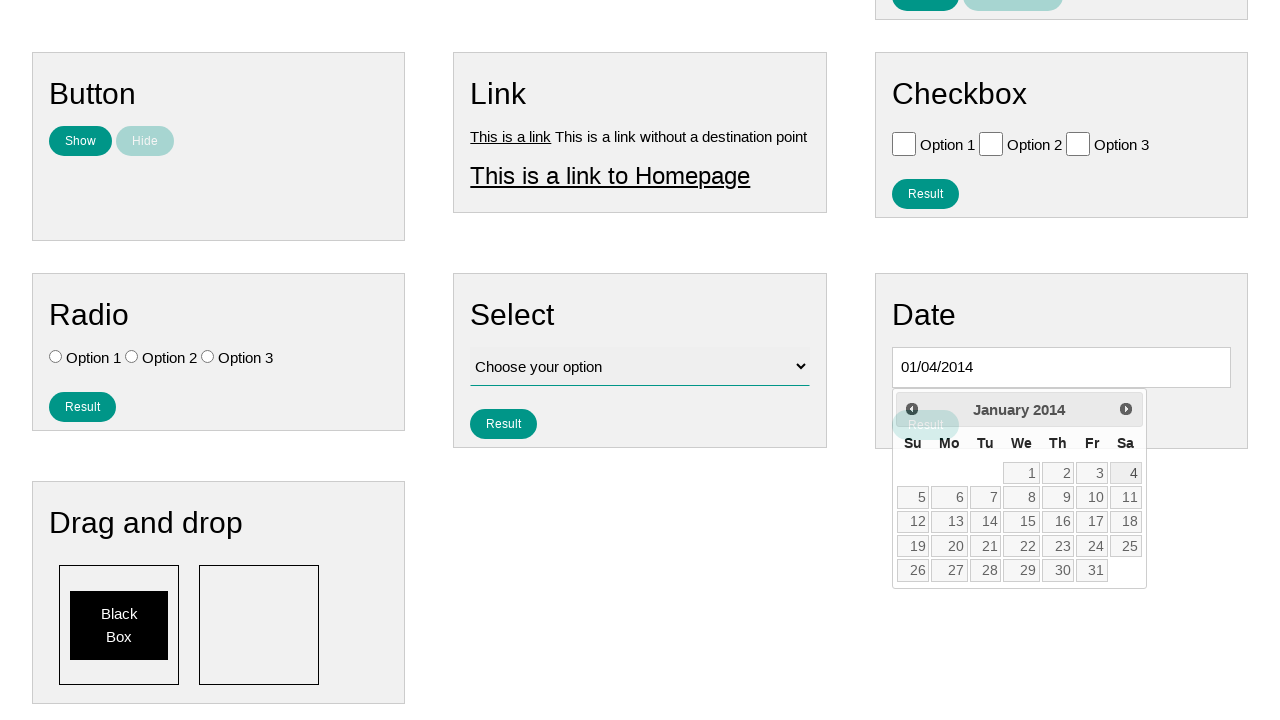

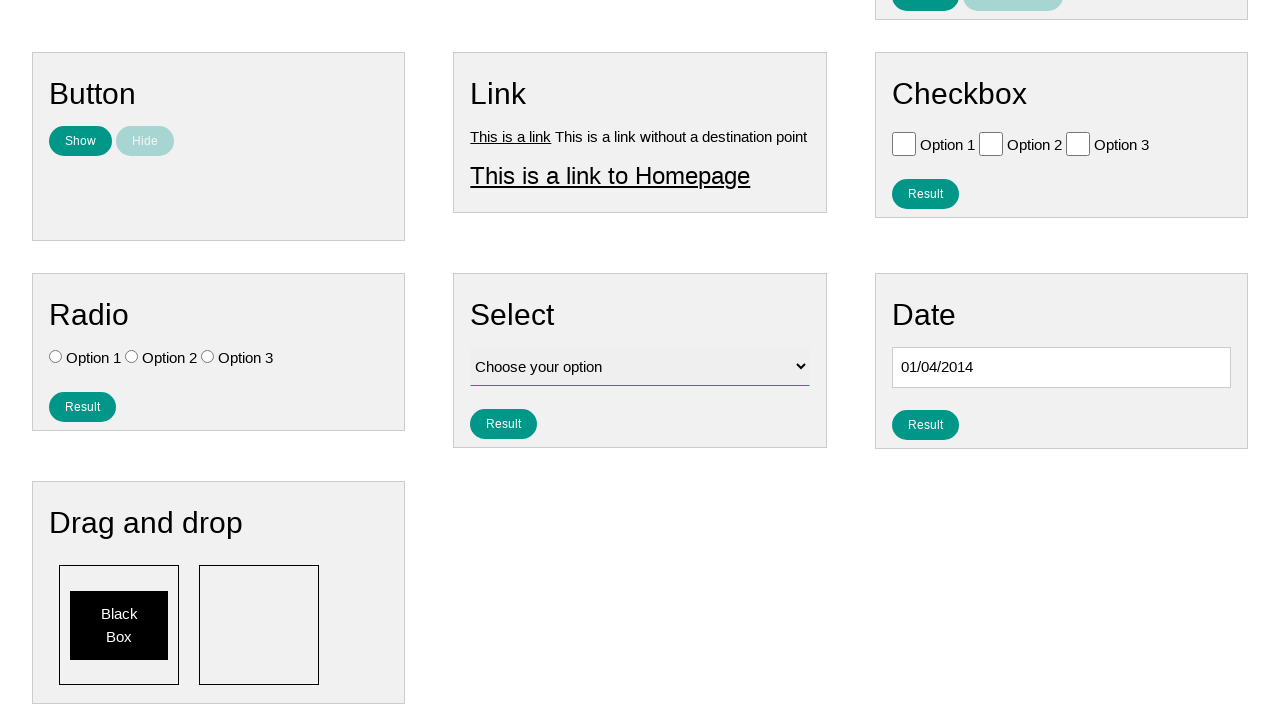